Tests dynamic element creation and deletion by clicking Add Element button 100 times and then deleting 90 of the created elements

Starting URL: http://the-internet.herokuapp.com/add_remove_elements/

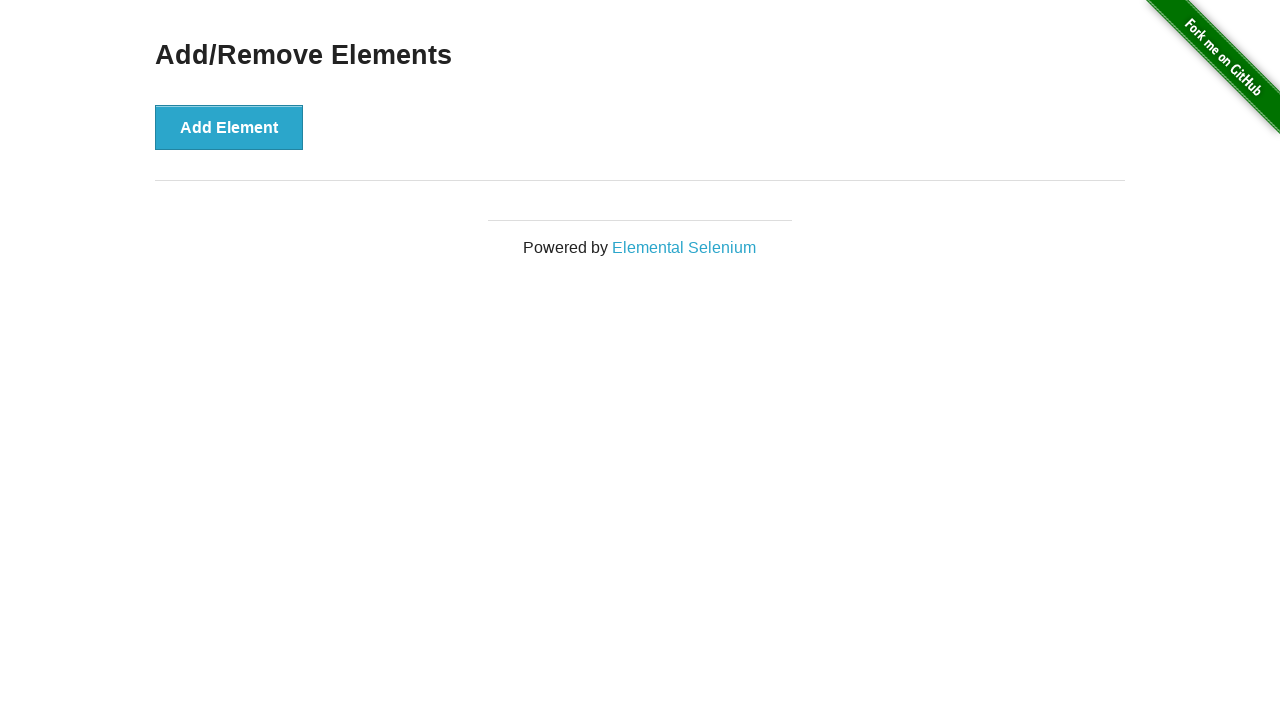

Navigated to add/remove elements page
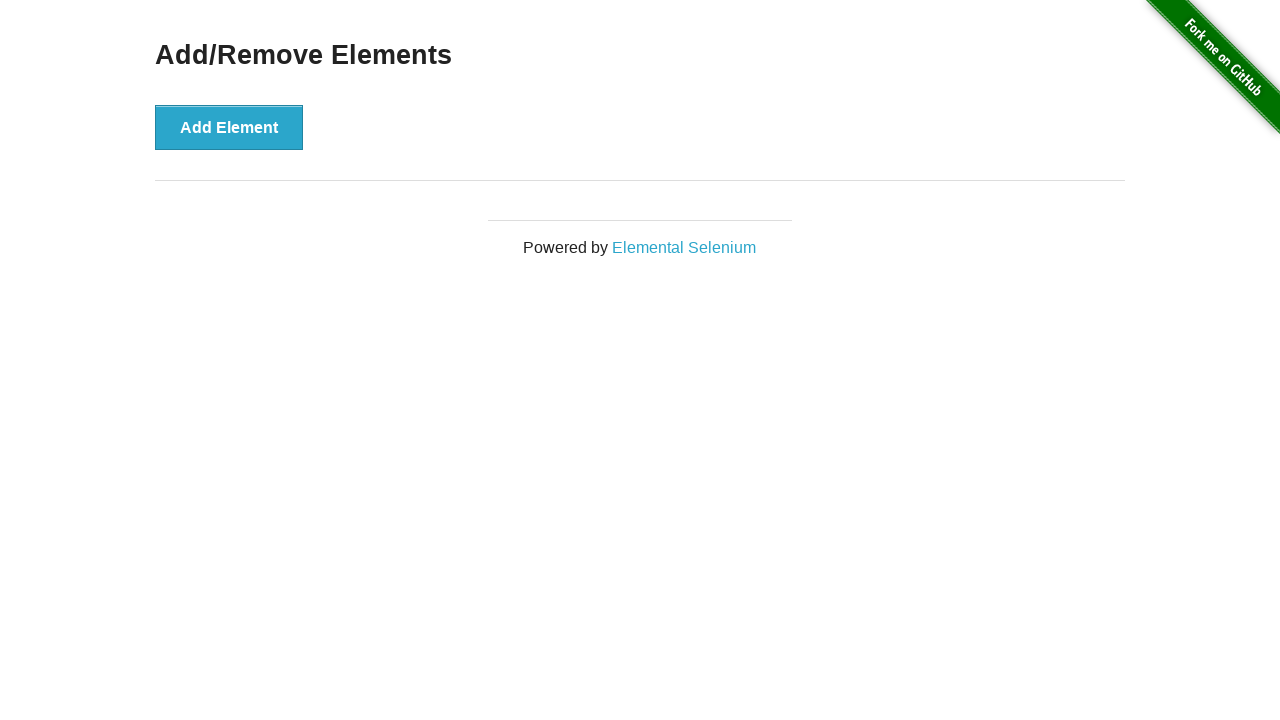

Clicked Add Element button (iteration 1/100) at (229, 127) on button[onclick='addElement()']
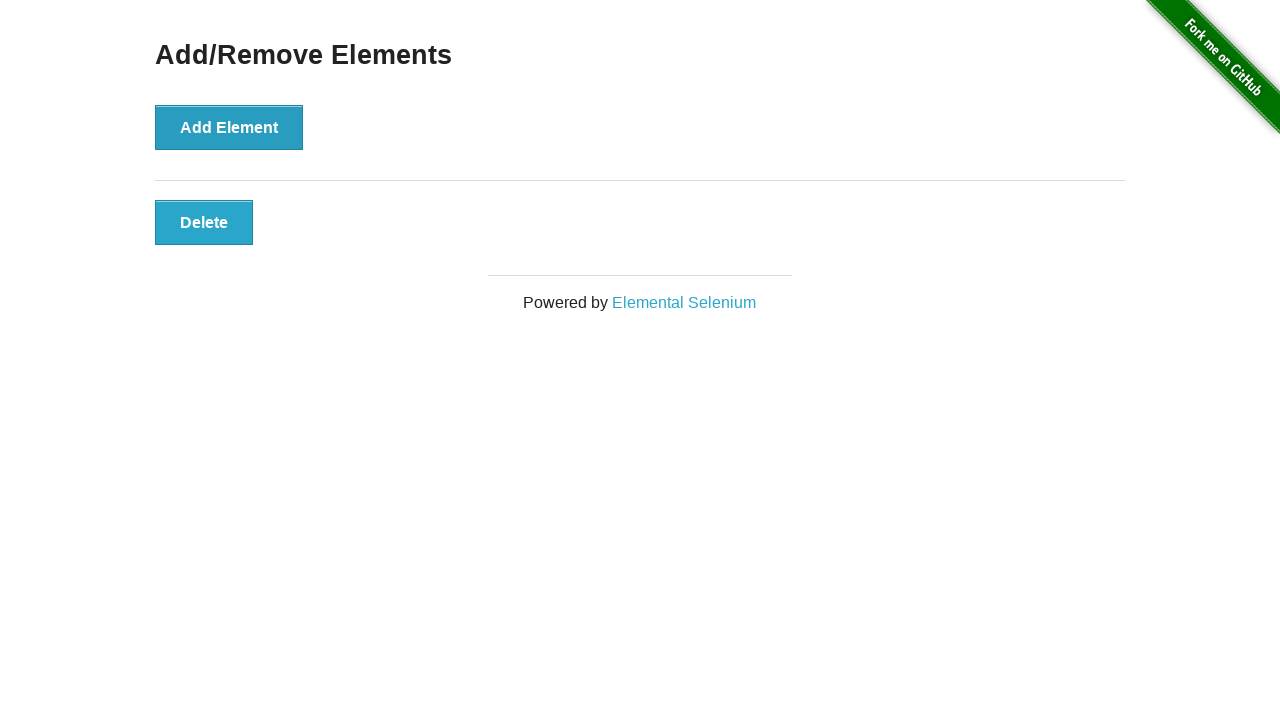

Clicked Add Element button (iteration 2/100) at (229, 127) on button[onclick='addElement()']
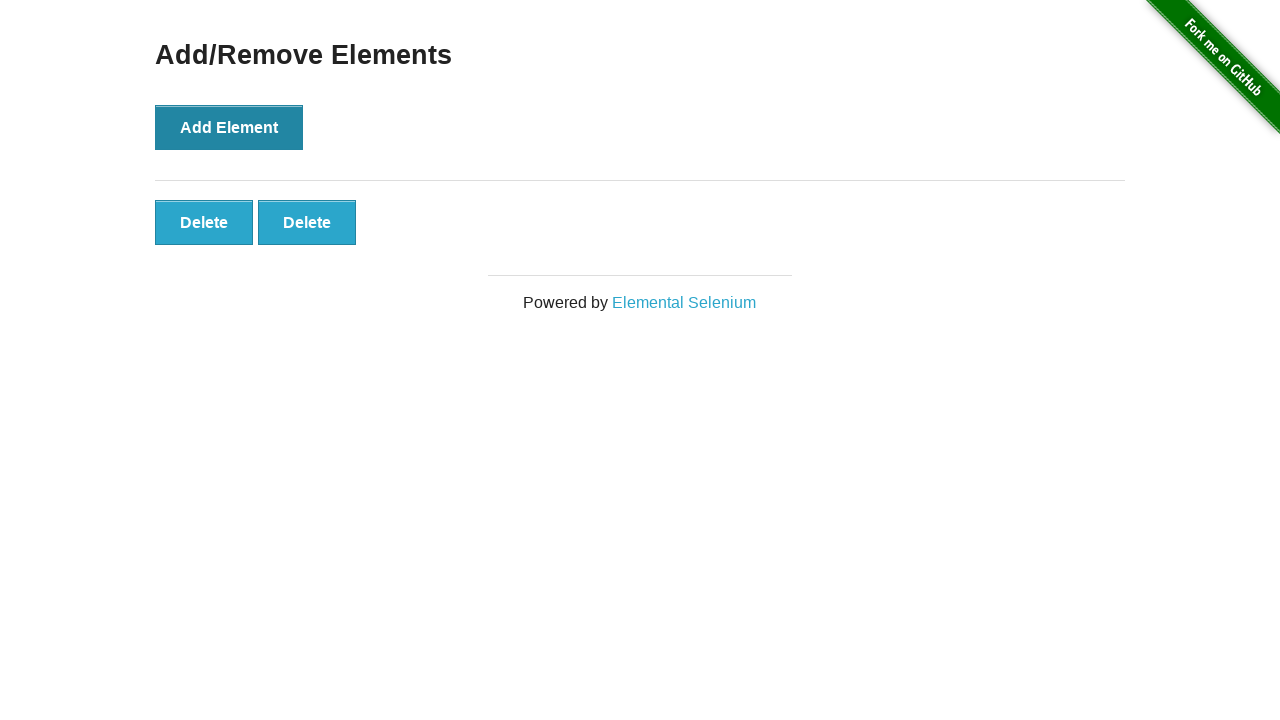

Clicked Add Element button (iteration 3/100) at (229, 127) on button[onclick='addElement()']
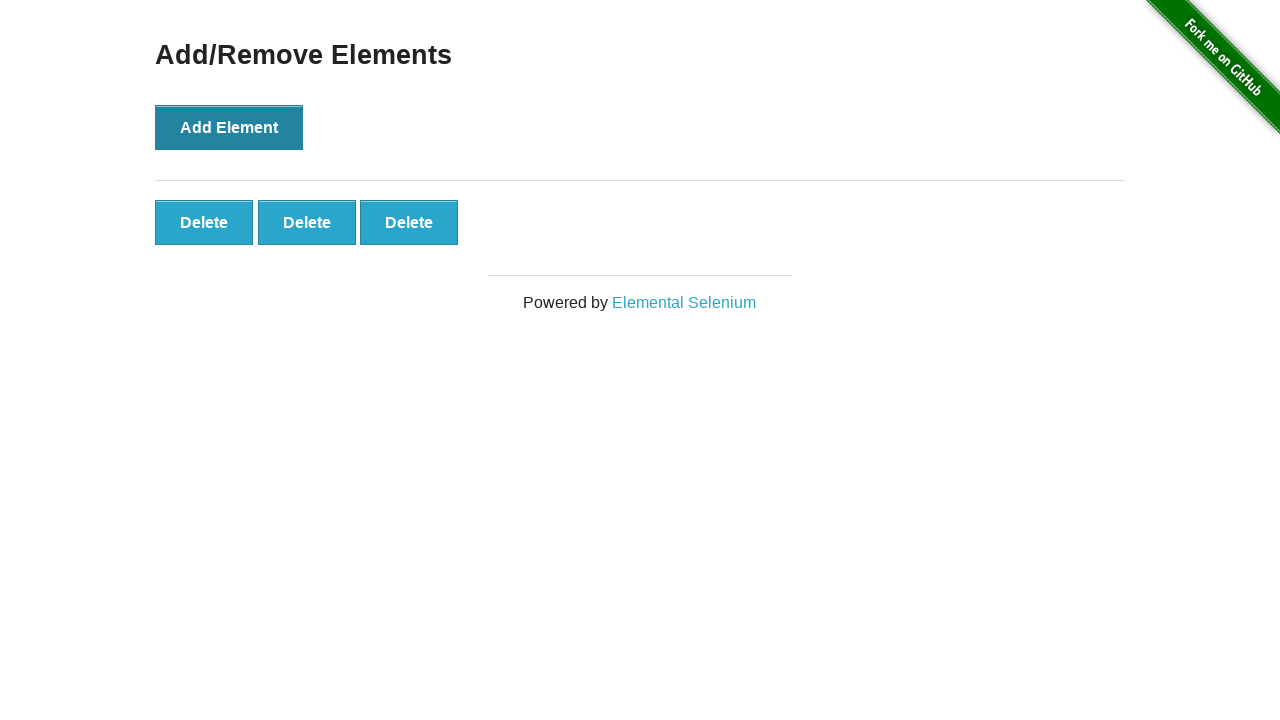

Clicked Add Element button (iteration 4/100) at (229, 127) on button[onclick='addElement()']
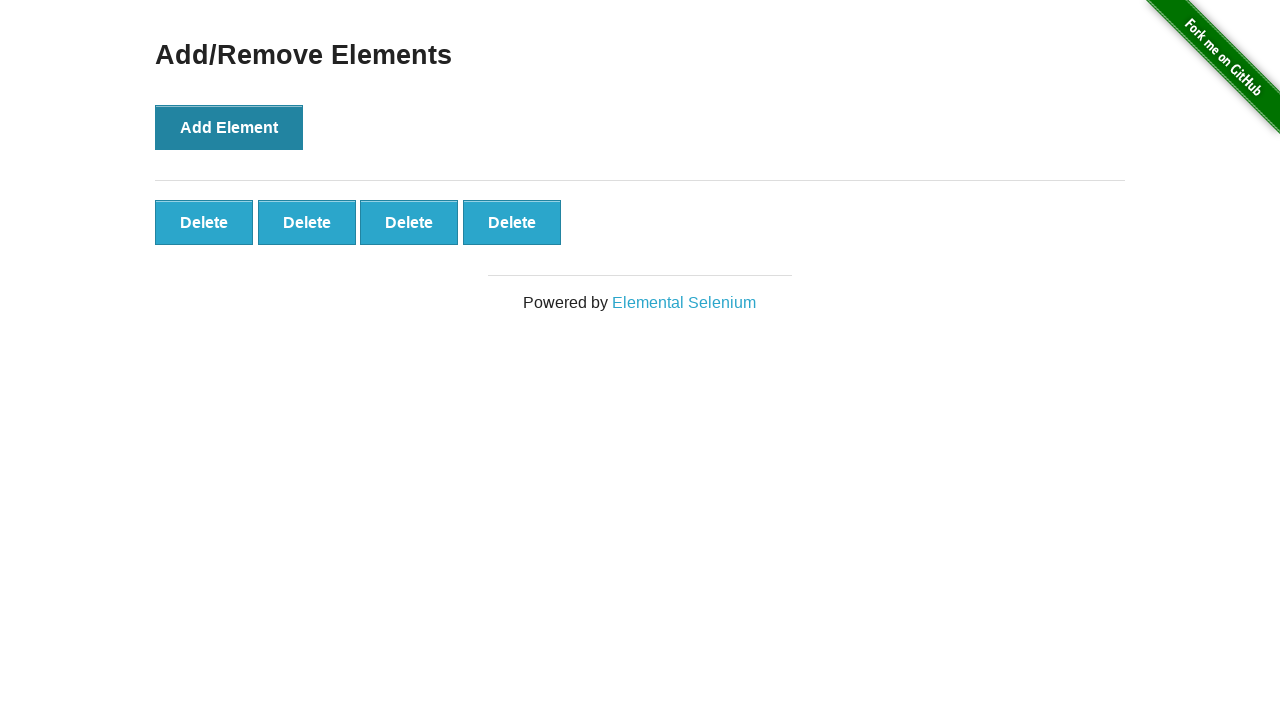

Clicked Add Element button (iteration 5/100) at (229, 127) on button[onclick='addElement()']
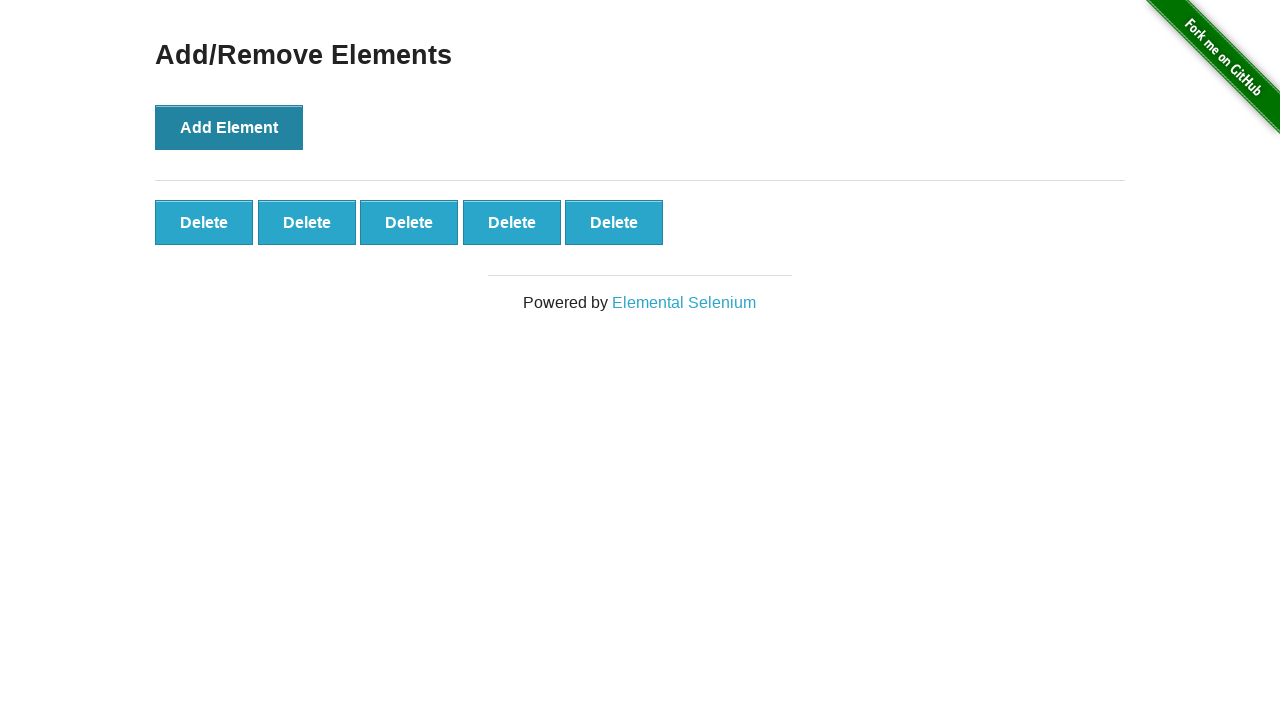

Clicked Add Element button (iteration 6/100) at (229, 127) on button[onclick='addElement()']
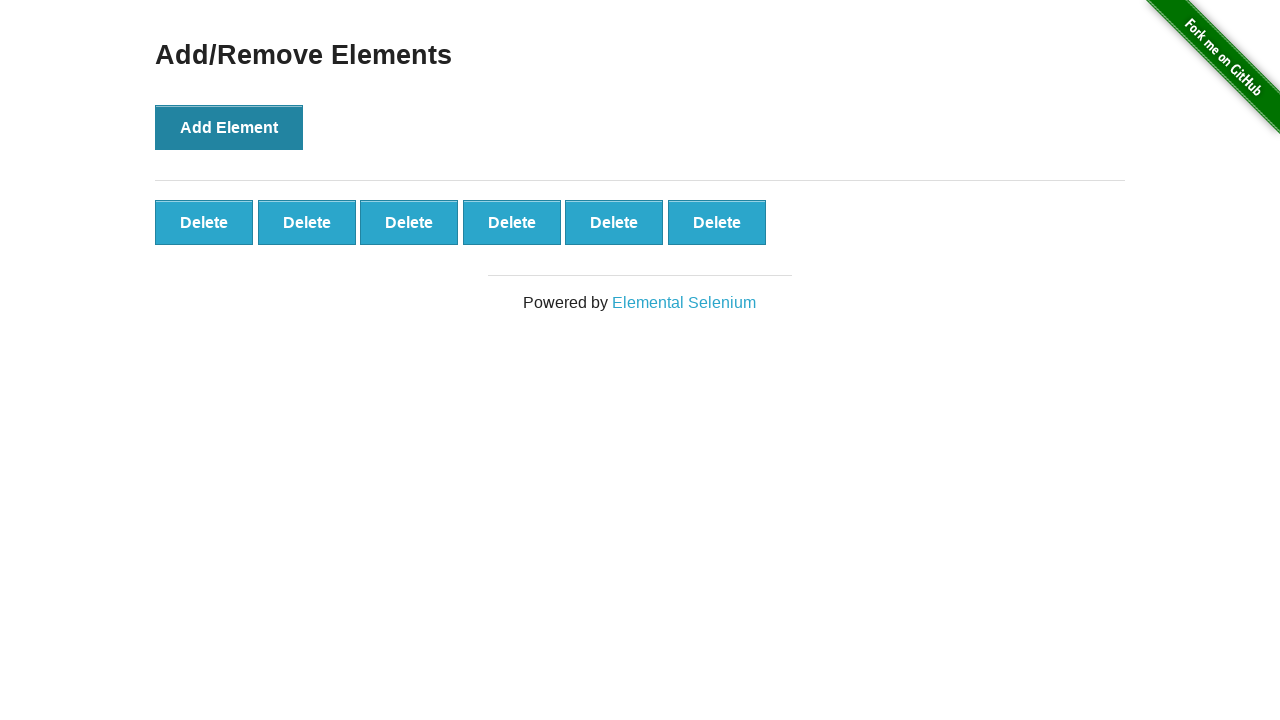

Clicked Add Element button (iteration 7/100) at (229, 127) on button[onclick='addElement()']
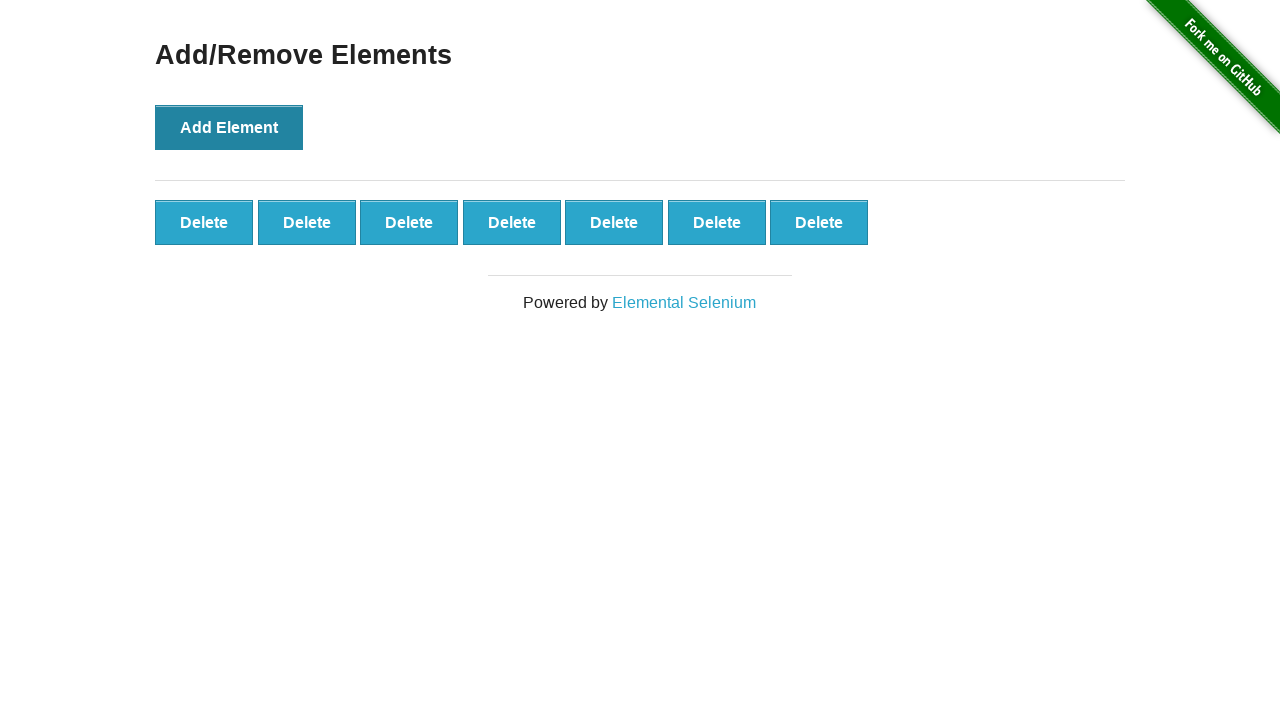

Clicked Add Element button (iteration 8/100) at (229, 127) on button[onclick='addElement()']
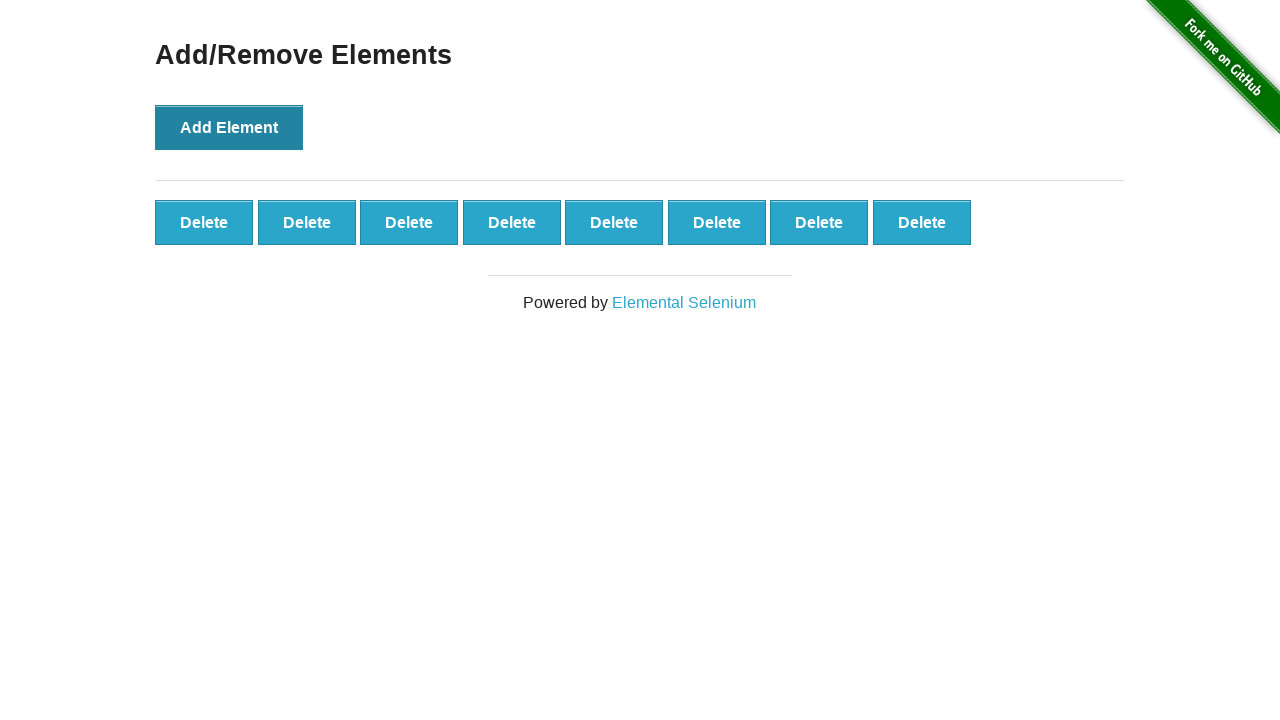

Clicked Add Element button (iteration 9/100) at (229, 127) on button[onclick='addElement()']
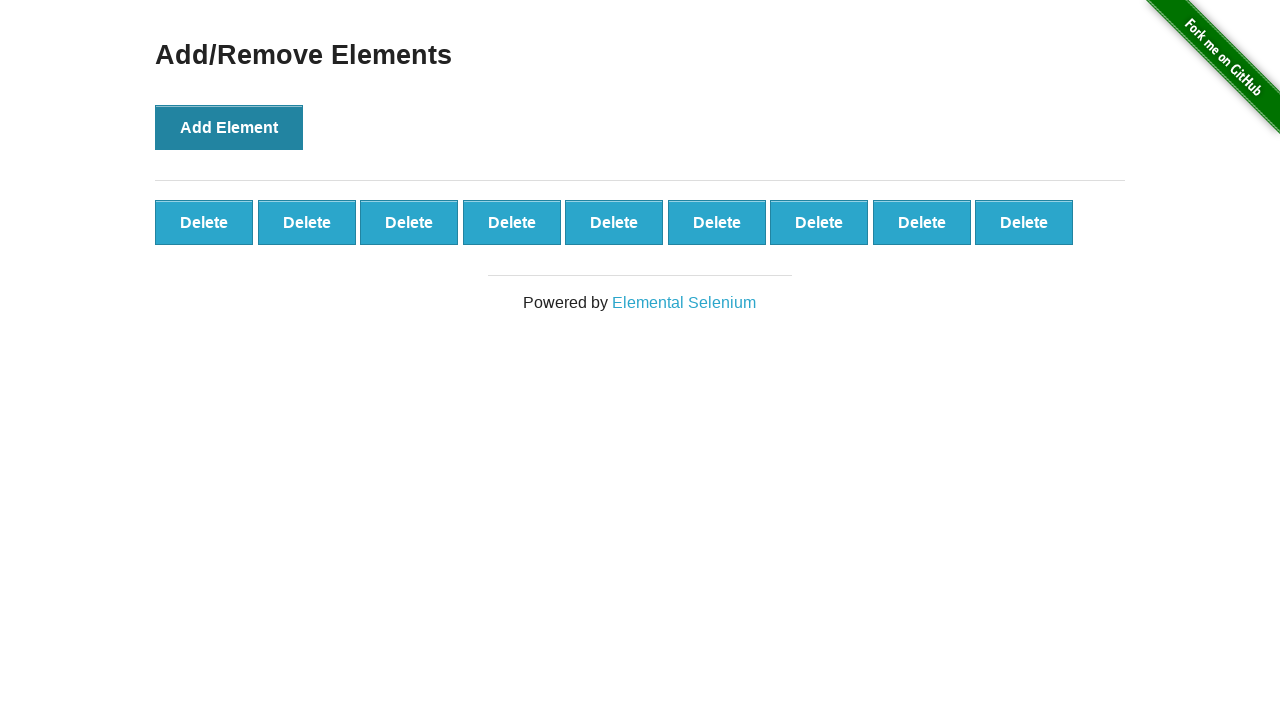

Clicked Add Element button (iteration 10/100) at (229, 127) on button[onclick='addElement()']
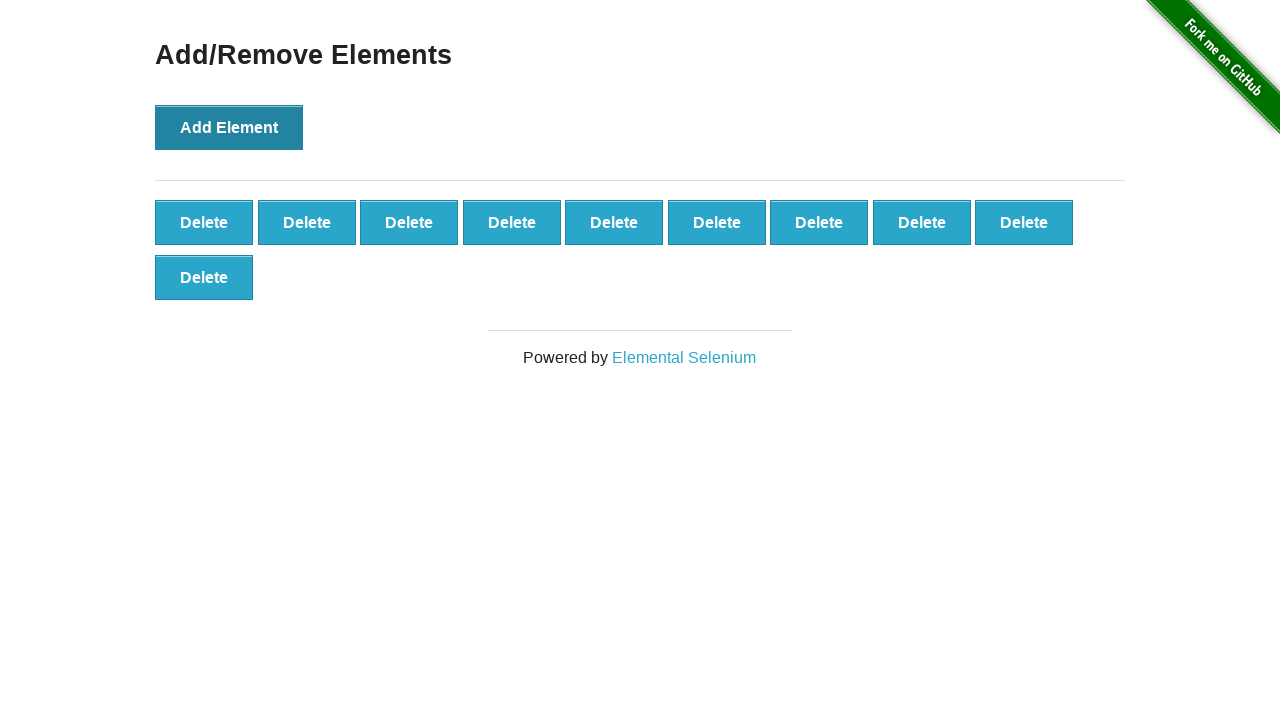

Clicked Add Element button (iteration 11/100) at (229, 127) on button[onclick='addElement()']
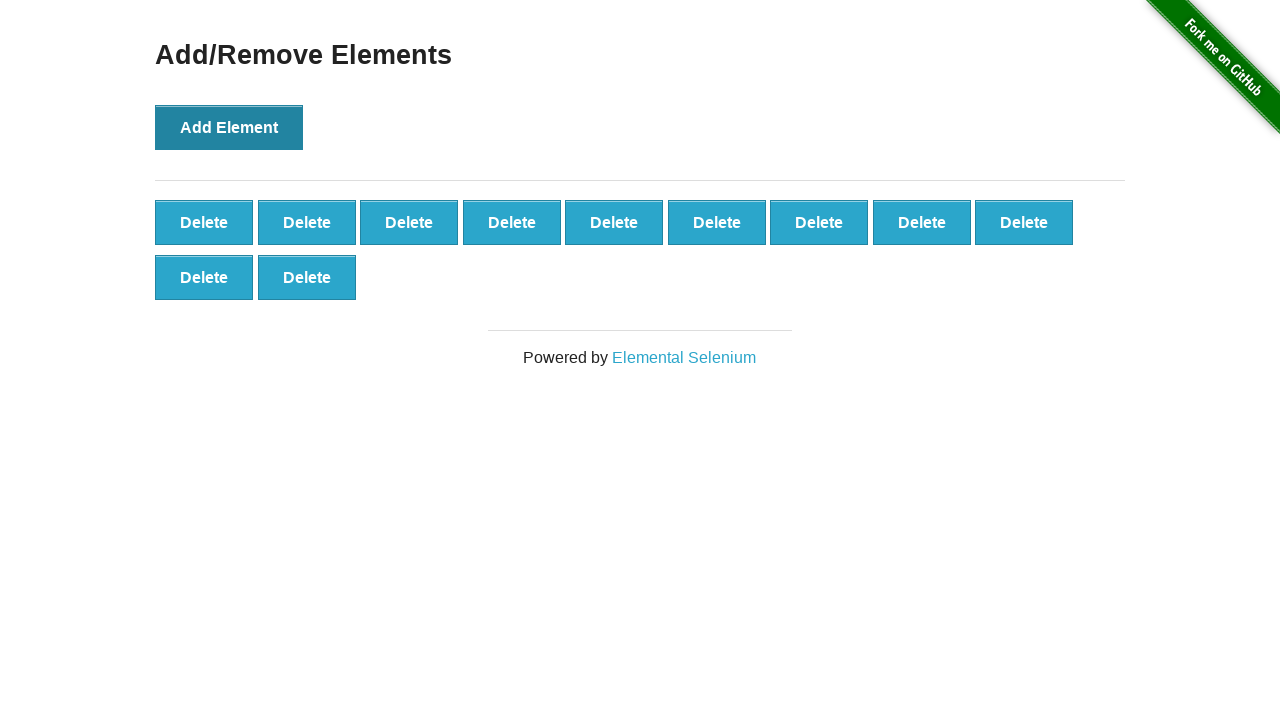

Clicked Add Element button (iteration 12/100) at (229, 127) on button[onclick='addElement()']
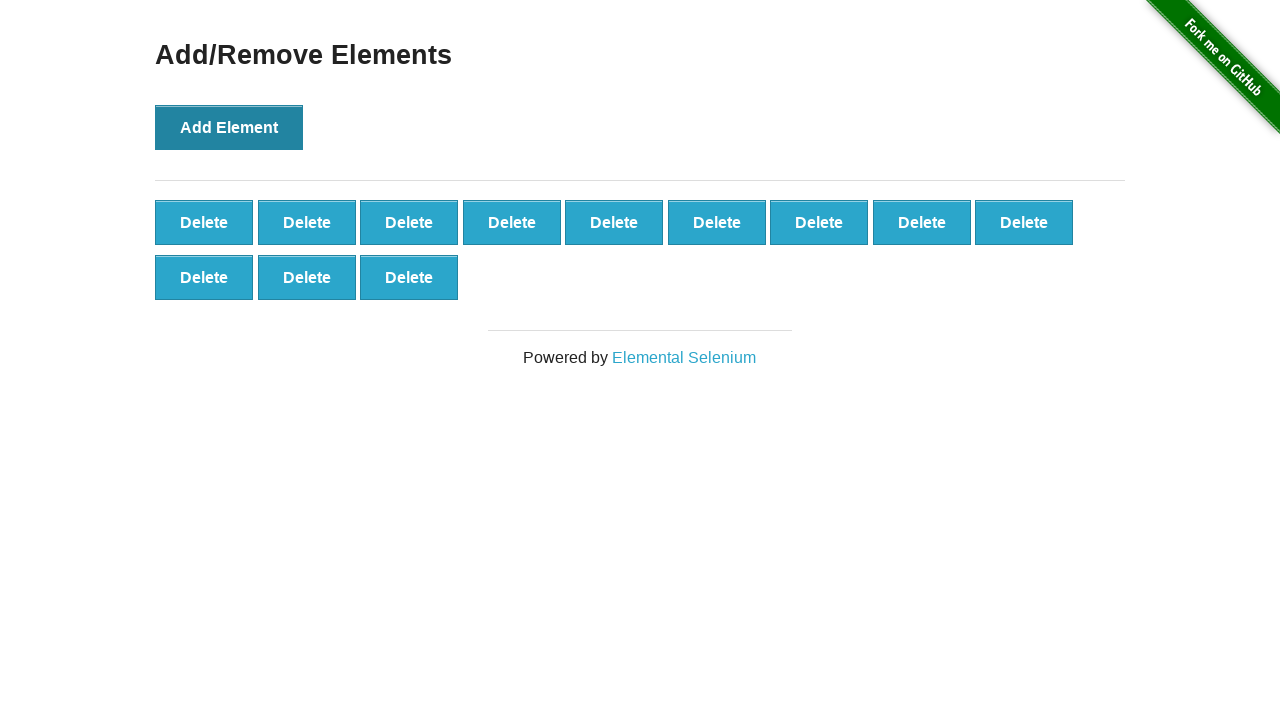

Clicked Add Element button (iteration 13/100) at (229, 127) on button[onclick='addElement()']
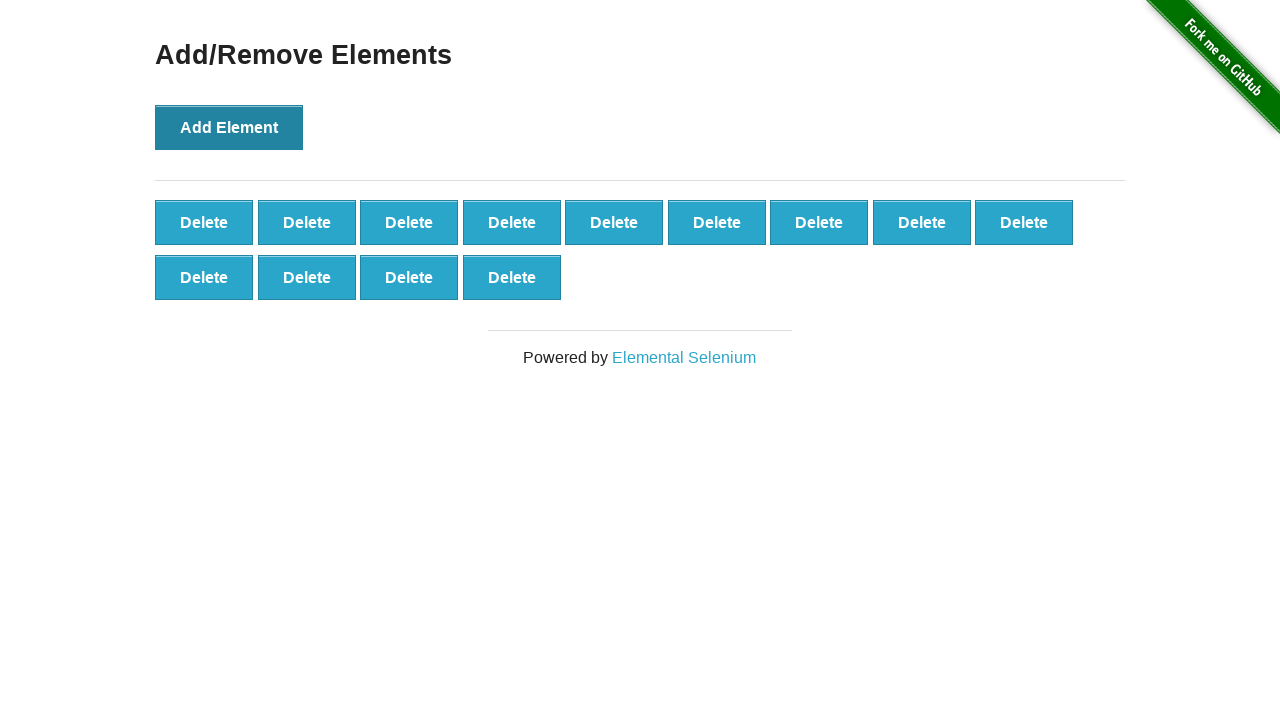

Clicked Add Element button (iteration 14/100) at (229, 127) on button[onclick='addElement()']
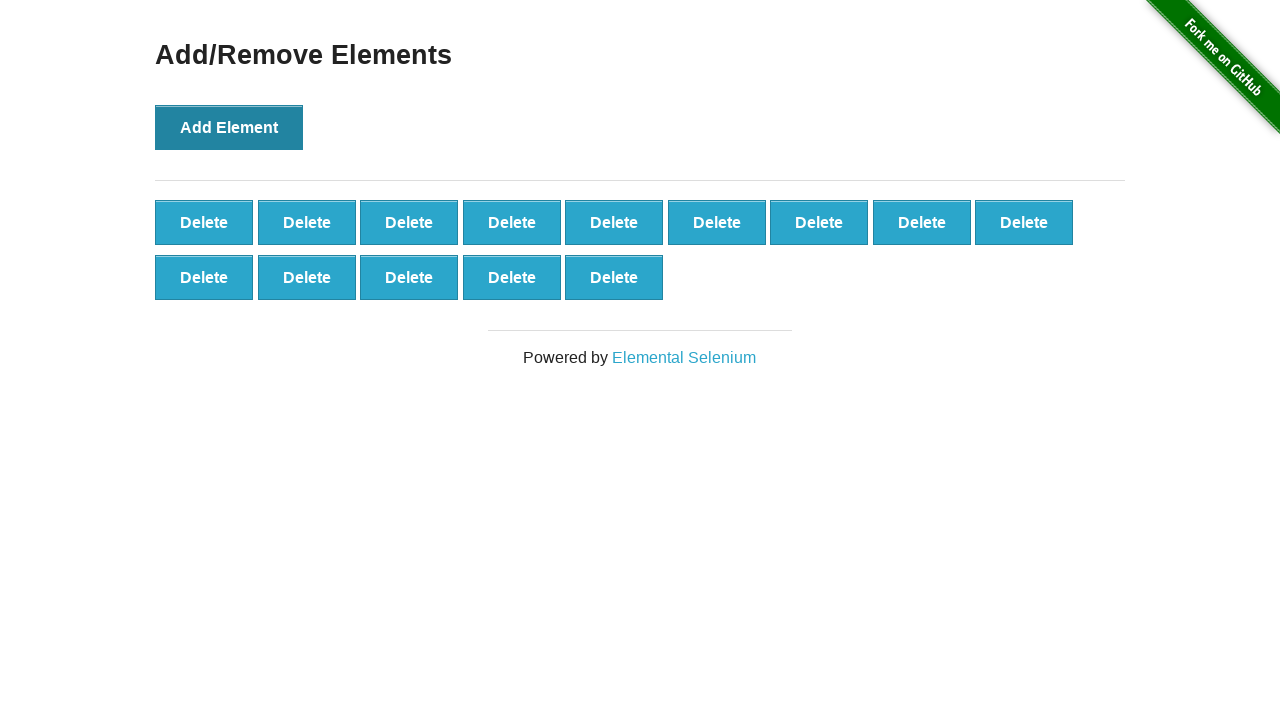

Clicked Add Element button (iteration 15/100) at (229, 127) on button[onclick='addElement()']
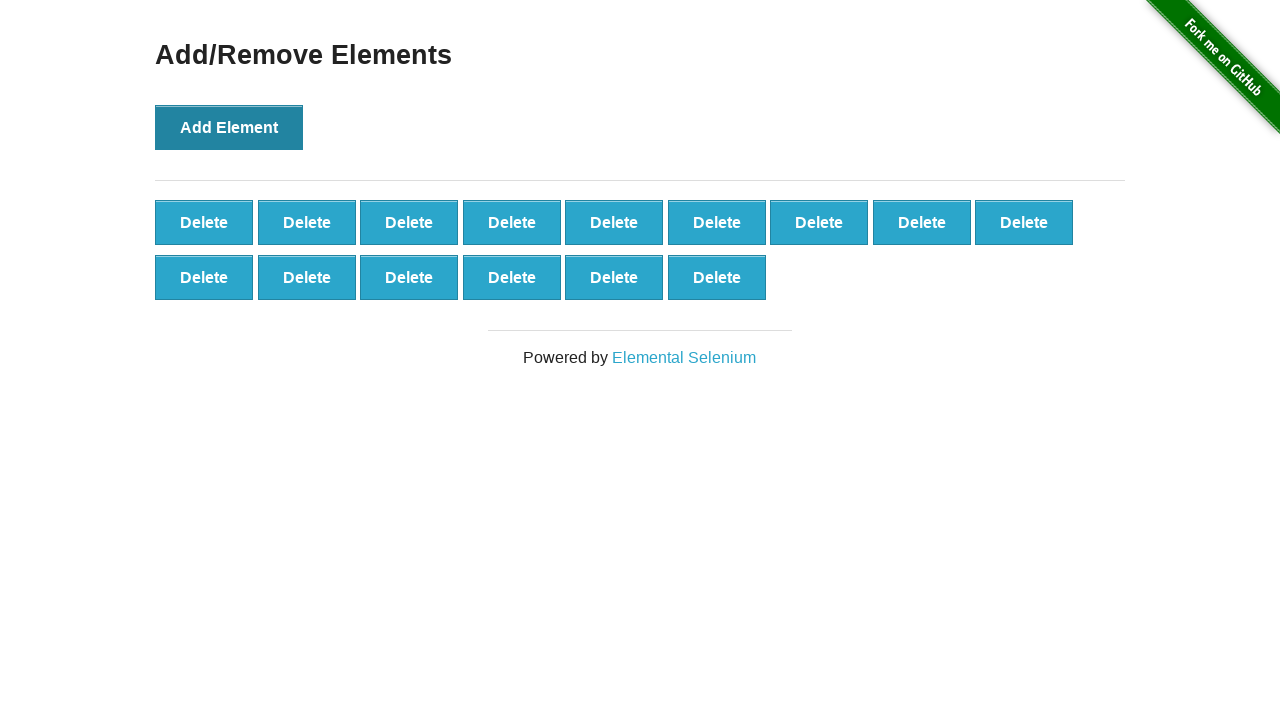

Clicked Add Element button (iteration 16/100) at (229, 127) on button[onclick='addElement()']
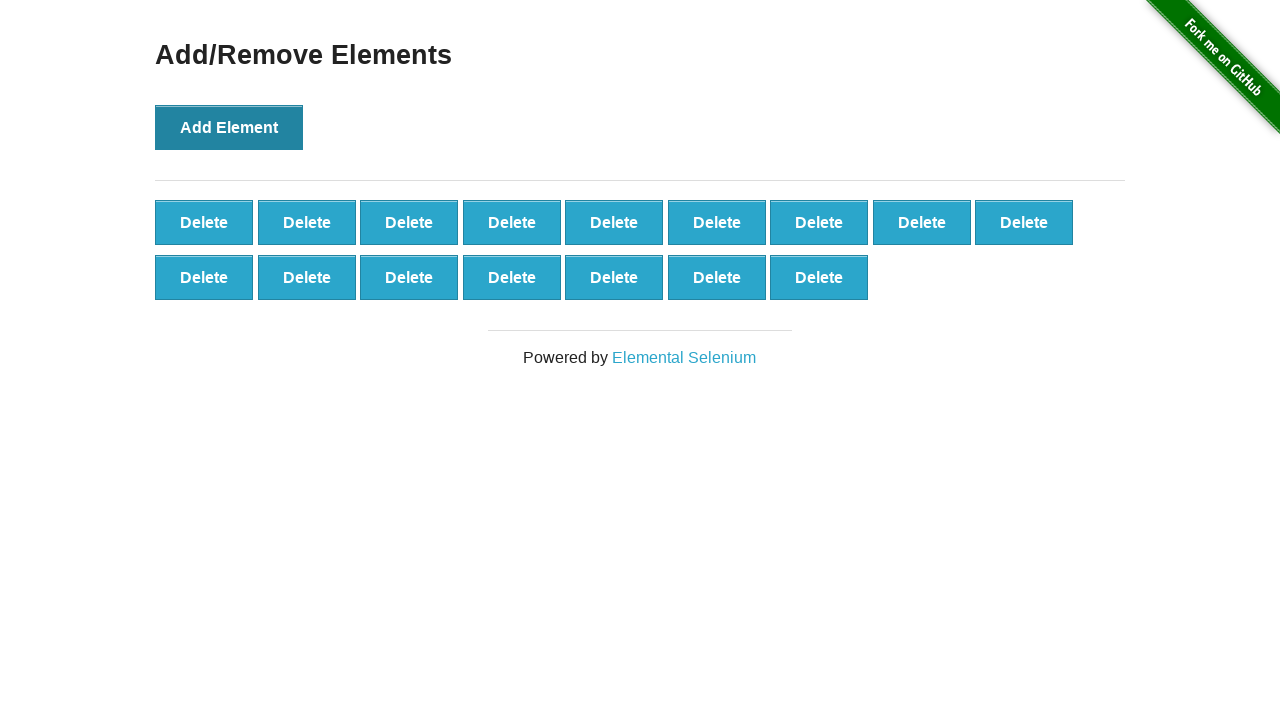

Clicked Add Element button (iteration 17/100) at (229, 127) on button[onclick='addElement()']
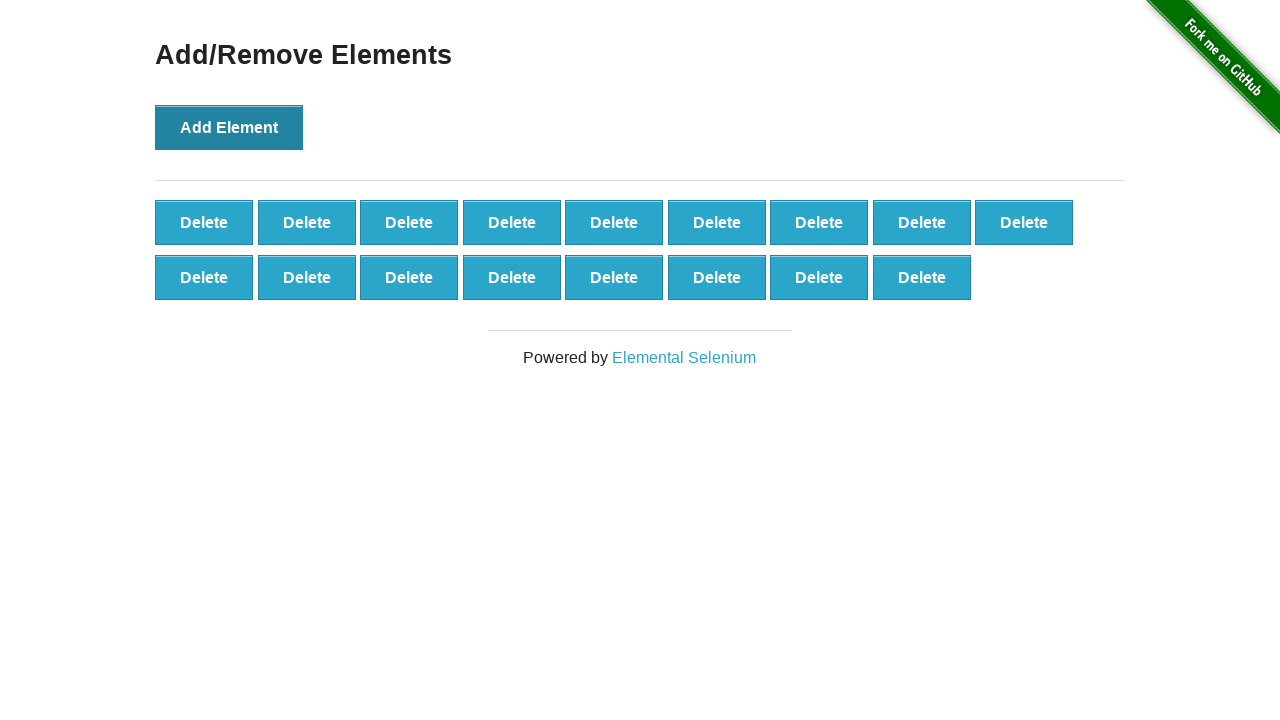

Clicked Add Element button (iteration 18/100) at (229, 127) on button[onclick='addElement()']
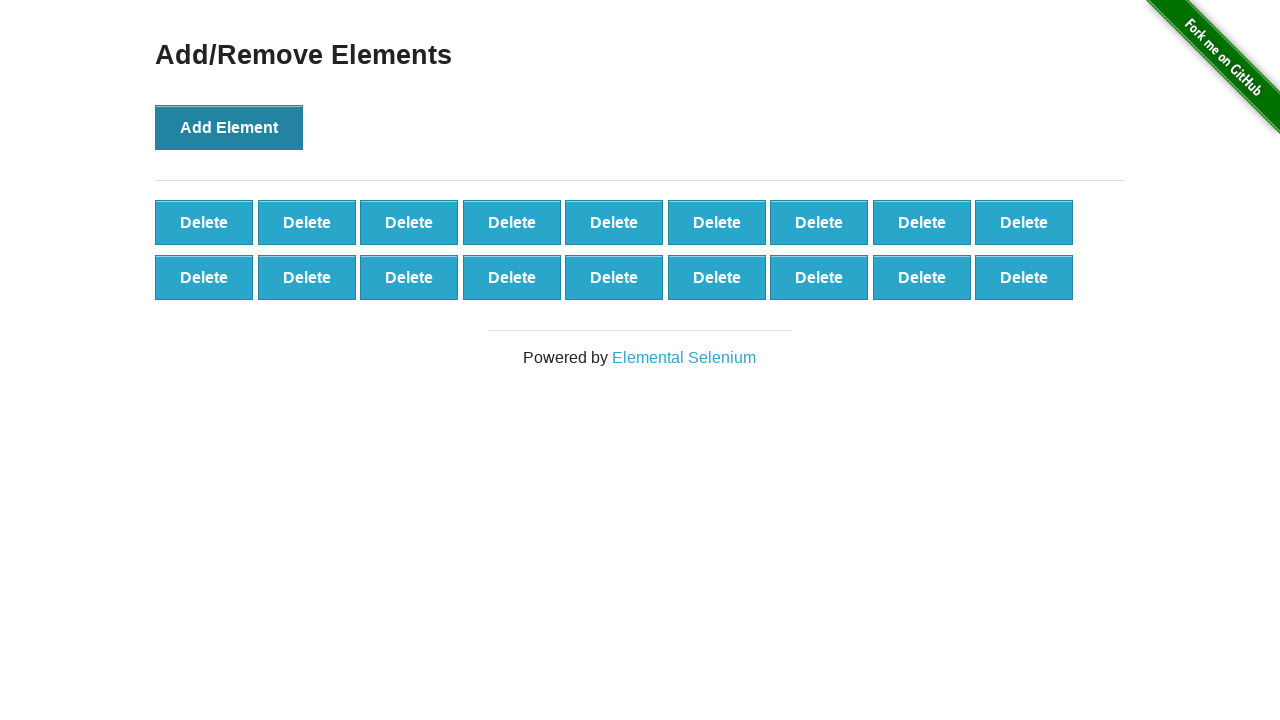

Clicked Add Element button (iteration 19/100) at (229, 127) on button[onclick='addElement()']
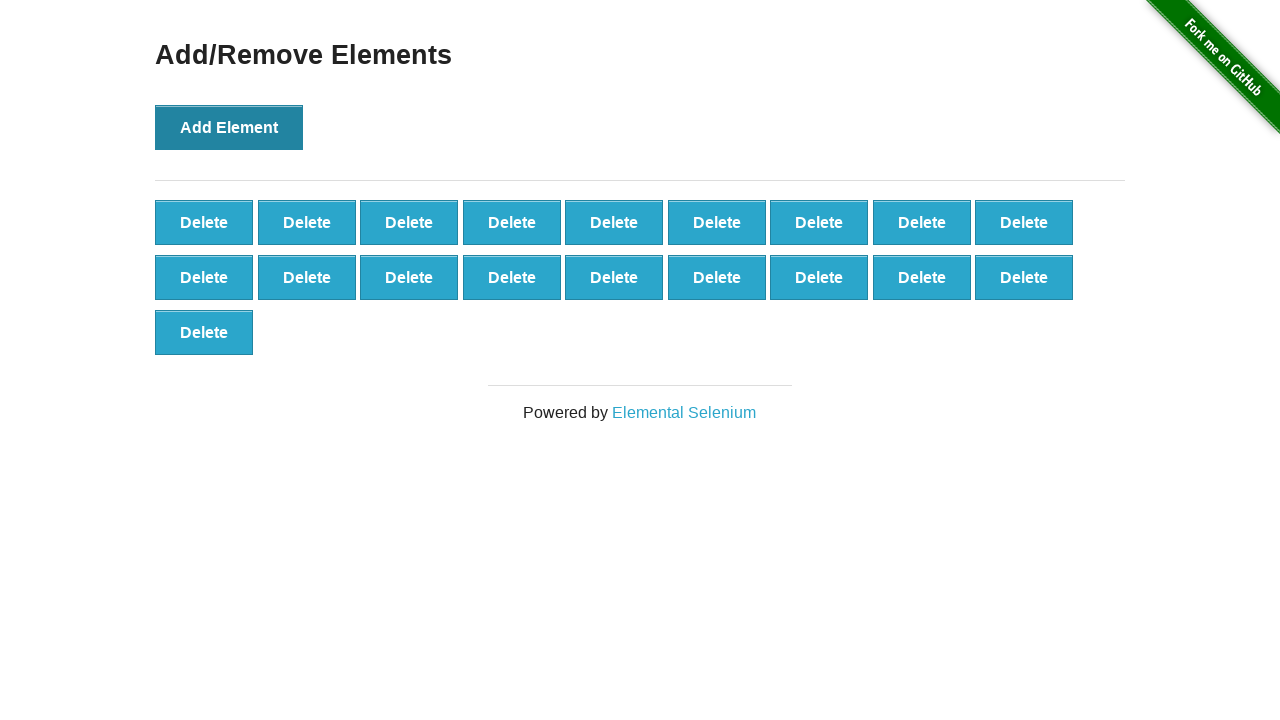

Clicked Add Element button (iteration 20/100) at (229, 127) on button[onclick='addElement()']
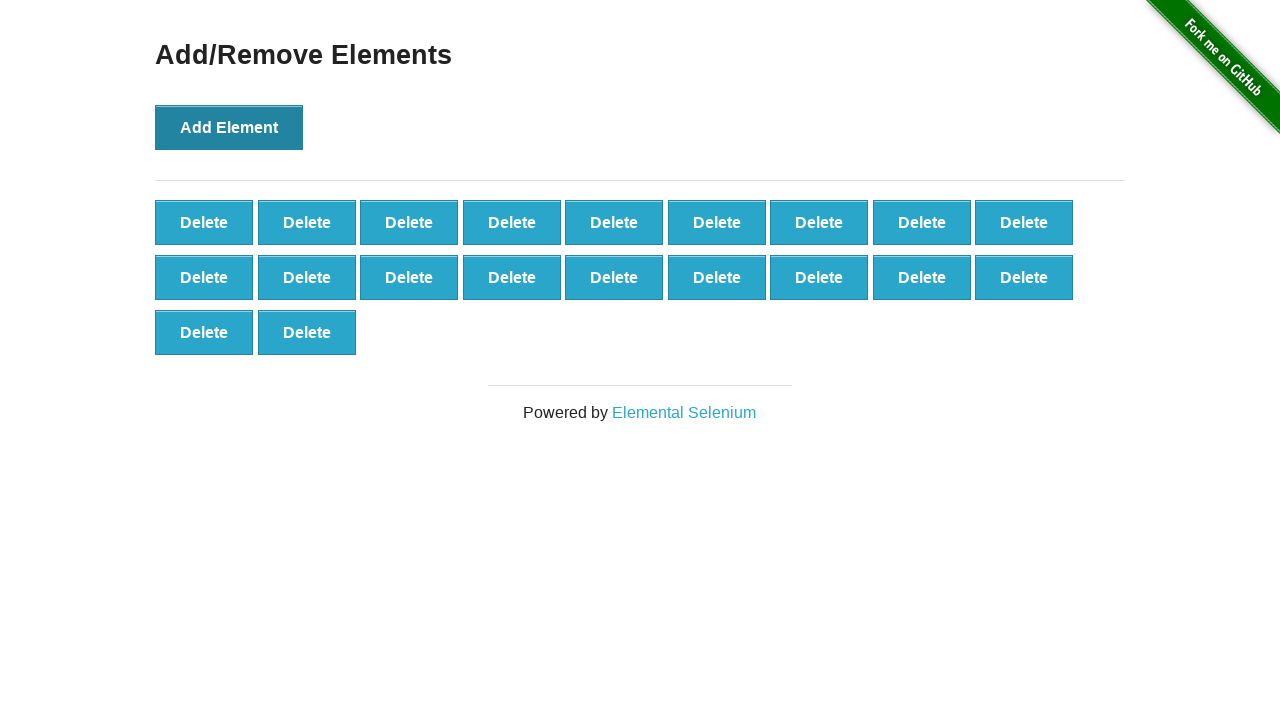

Clicked Add Element button (iteration 21/100) at (229, 127) on button[onclick='addElement()']
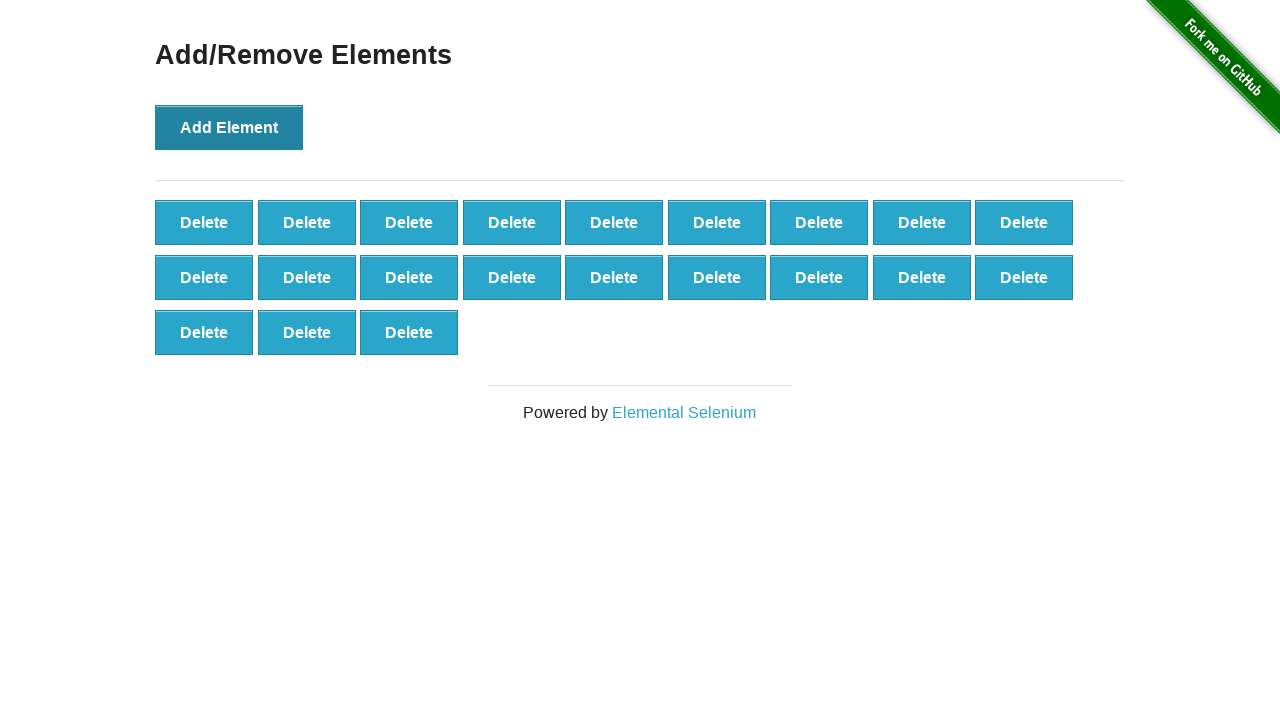

Clicked Add Element button (iteration 22/100) at (229, 127) on button[onclick='addElement()']
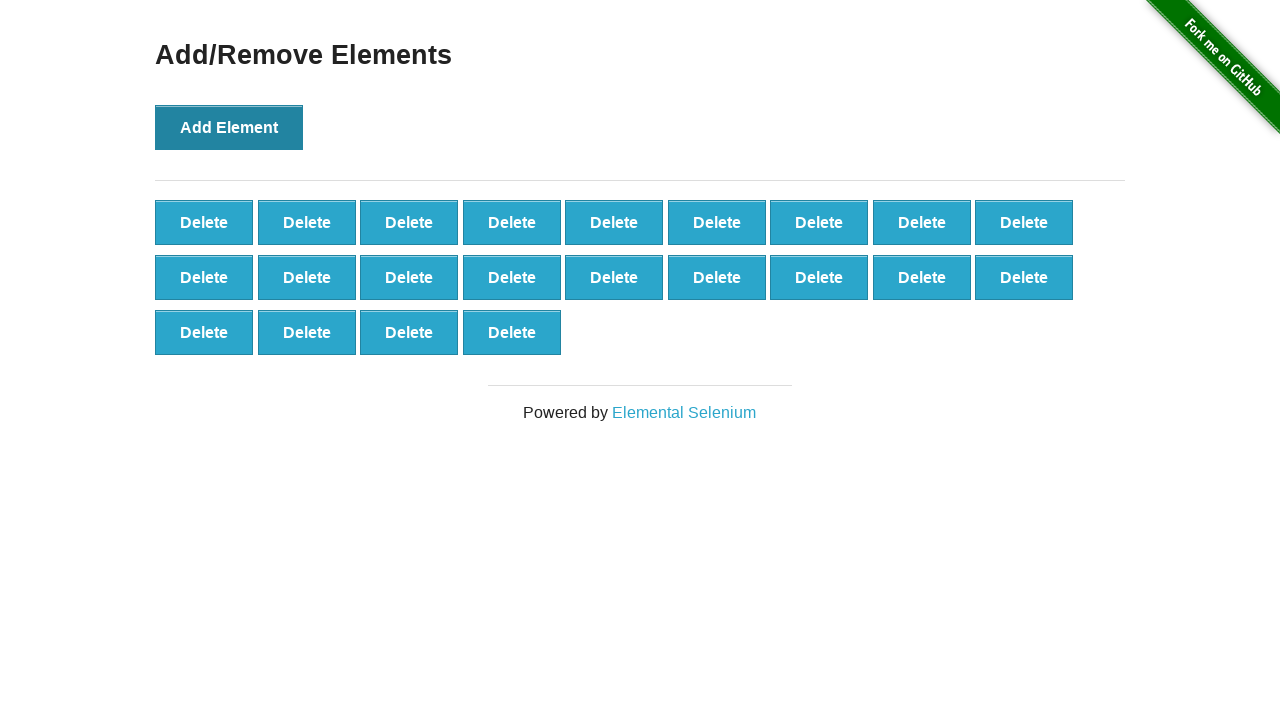

Clicked Add Element button (iteration 23/100) at (229, 127) on button[onclick='addElement()']
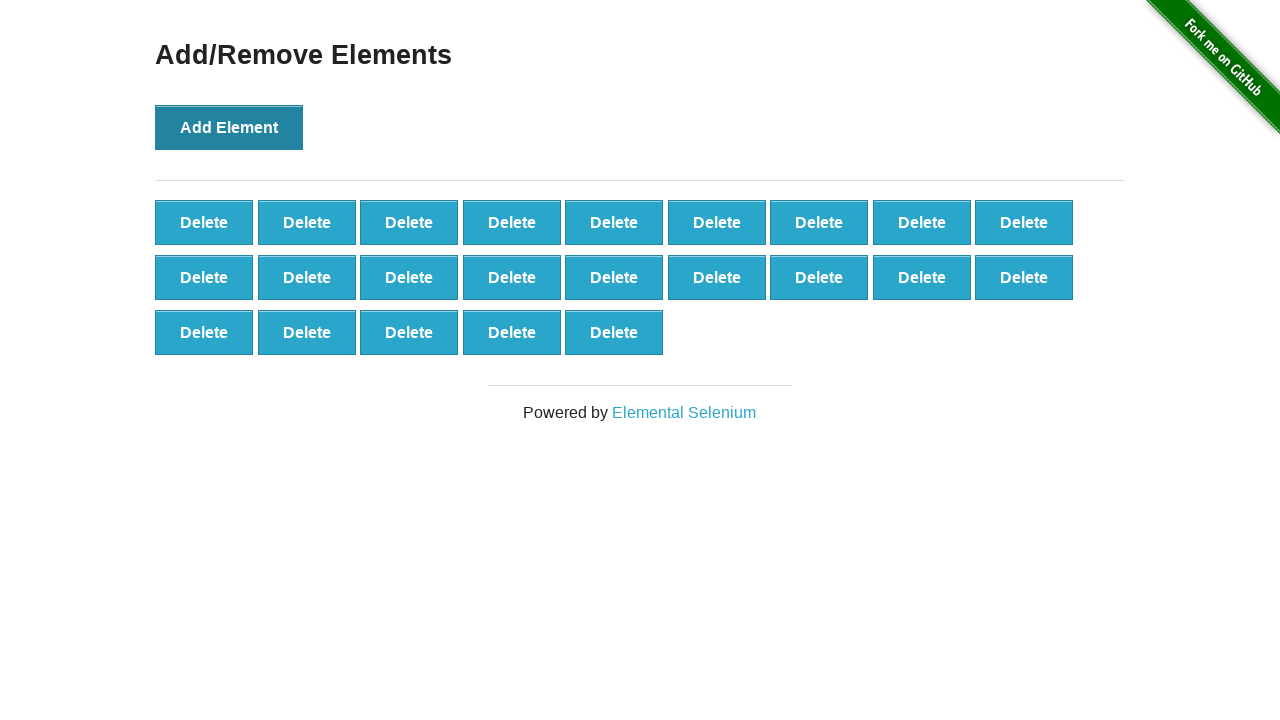

Clicked Add Element button (iteration 24/100) at (229, 127) on button[onclick='addElement()']
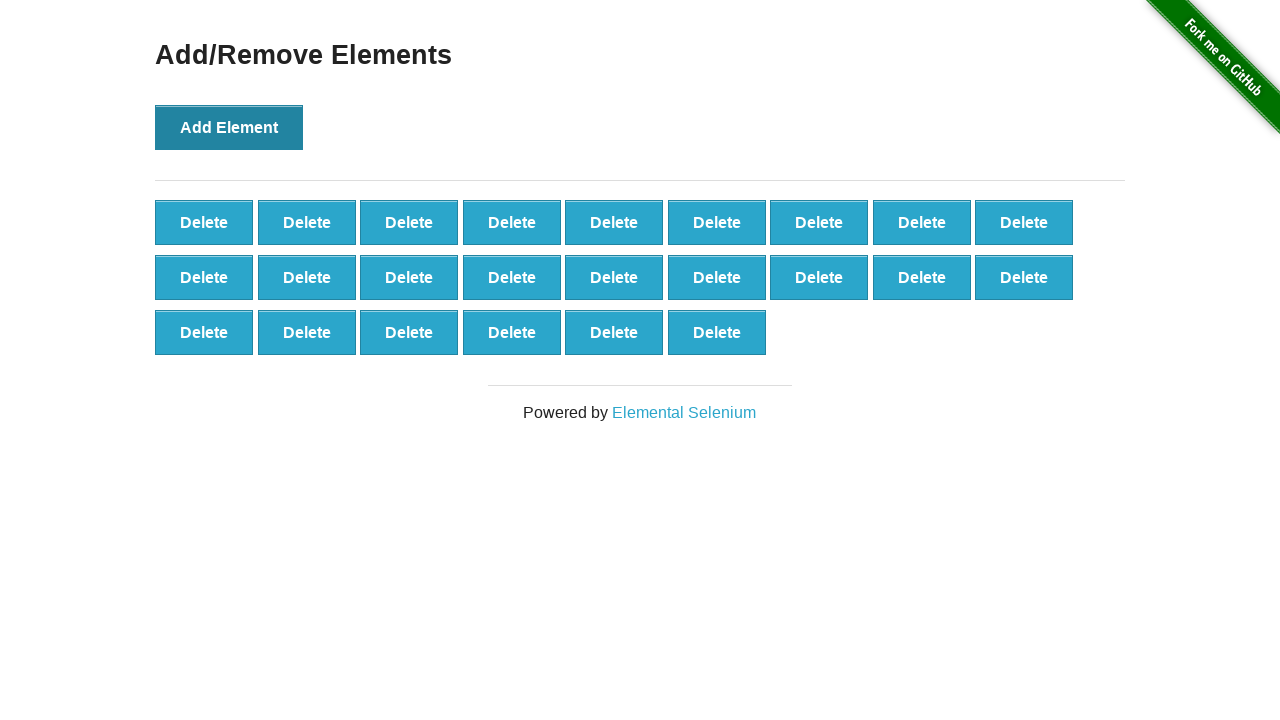

Clicked Add Element button (iteration 25/100) at (229, 127) on button[onclick='addElement()']
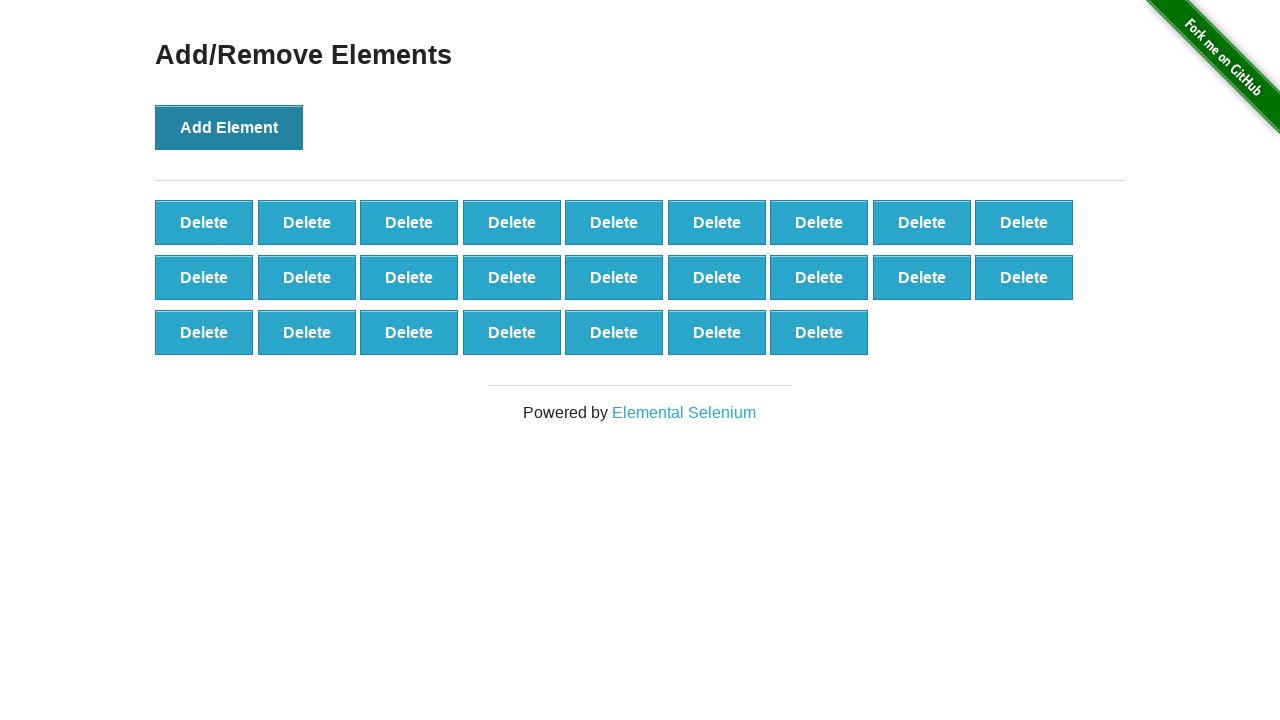

Clicked Add Element button (iteration 26/100) at (229, 127) on button[onclick='addElement()']
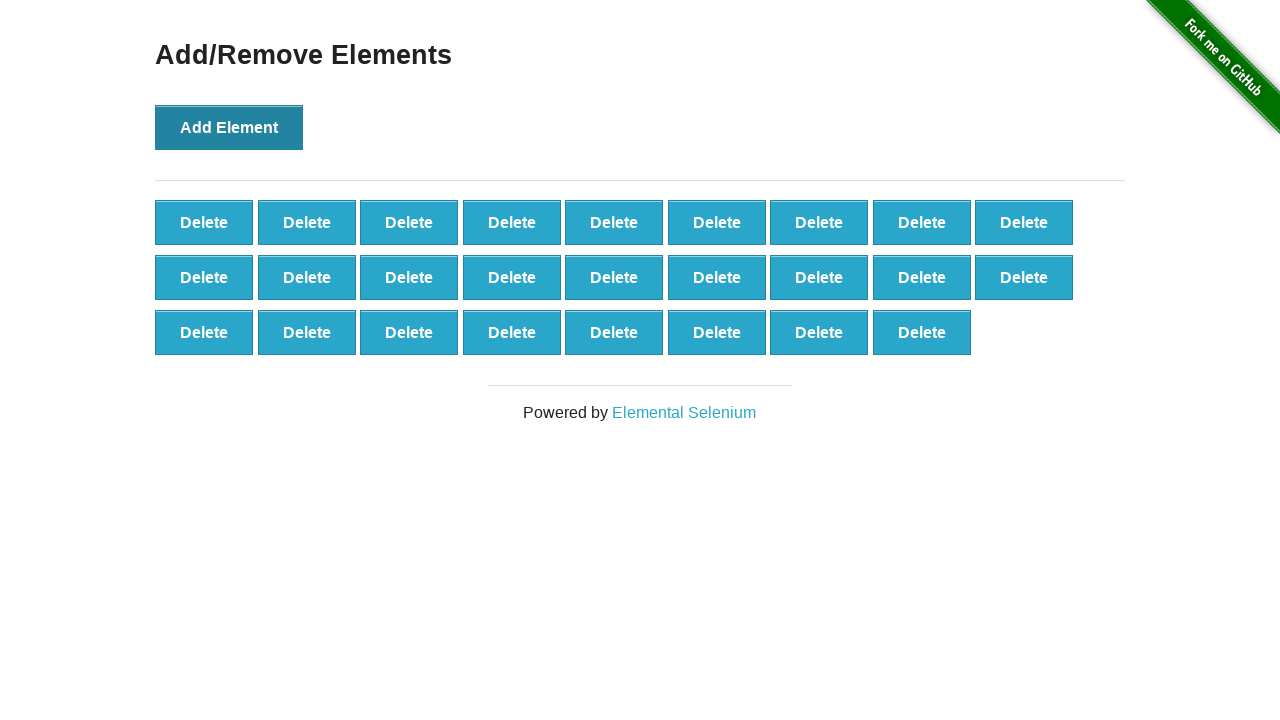

Clicked Add Element button (iteration 27/100) at (229, 127) on button[onclick='addElement()']
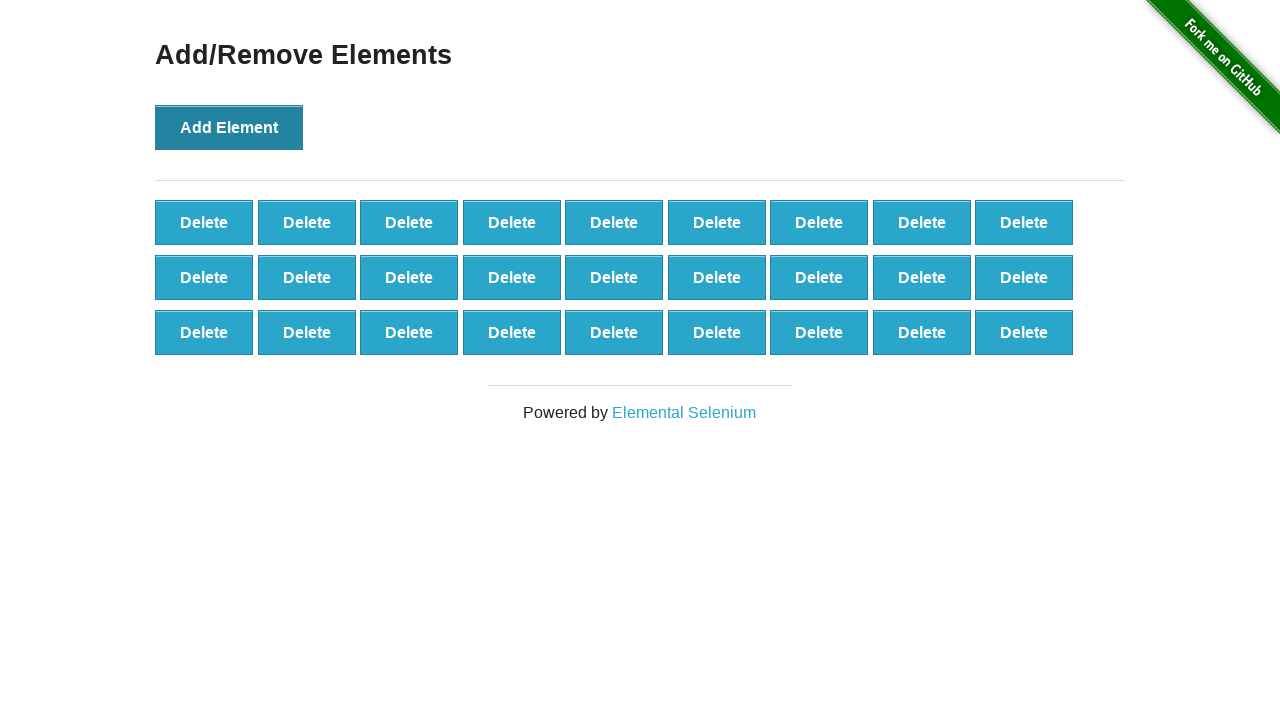

Clicked Add Element button (iteration 28/100) at (229, 127) on button[onclick='addElement()']
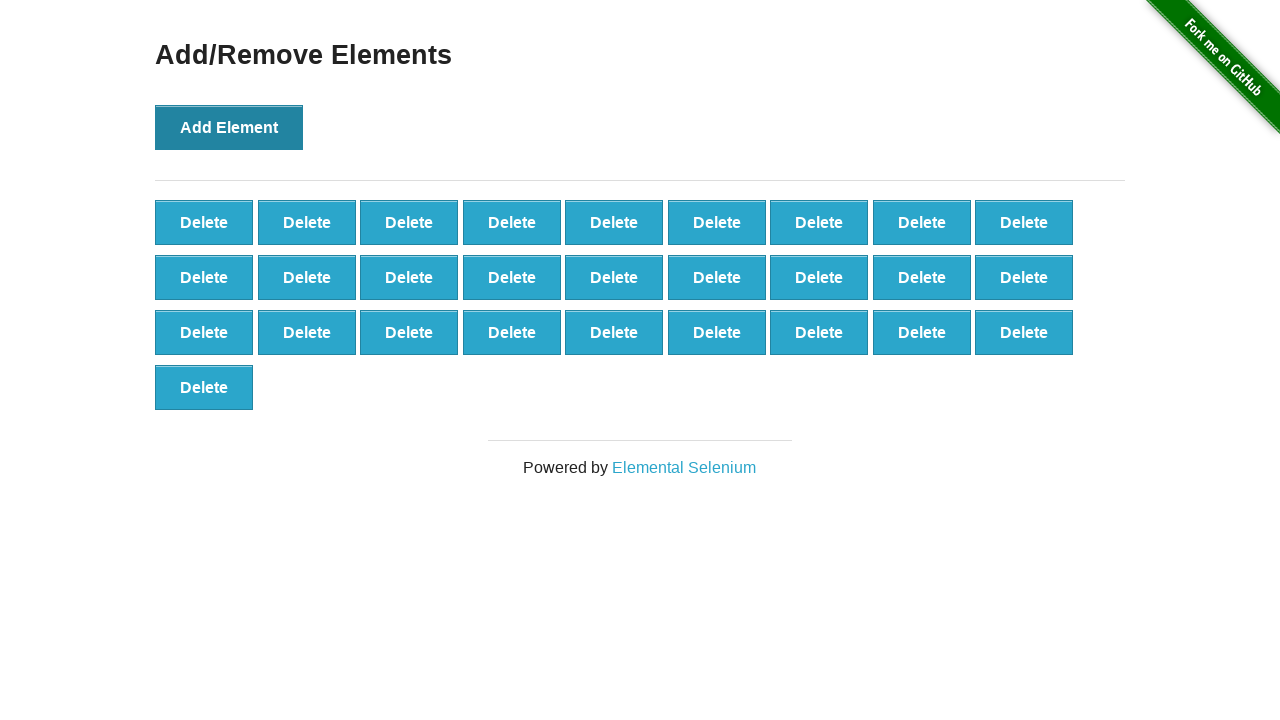

Clicked Add Element button (iteration 29/100) at (229, 127) on button[onclick='addElement()']
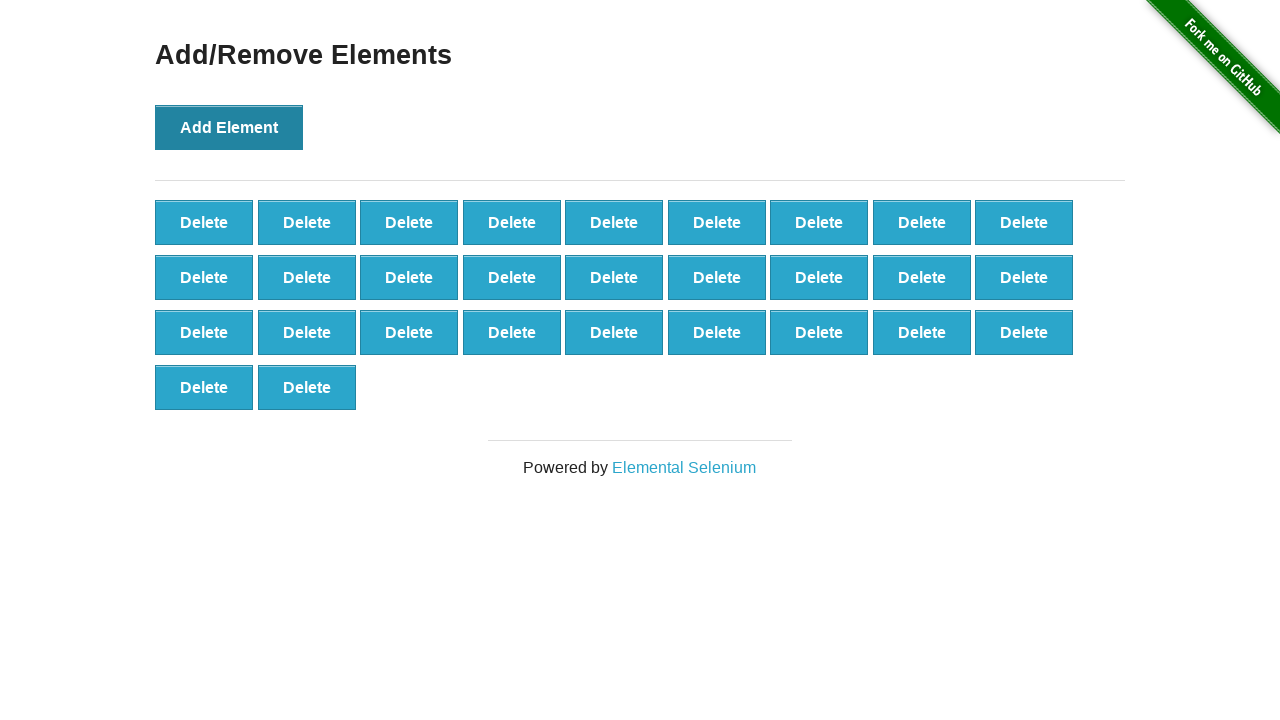

Clicked Add Element button (iteration 30/100) at (229, 127) on button[onclick='addElement()']
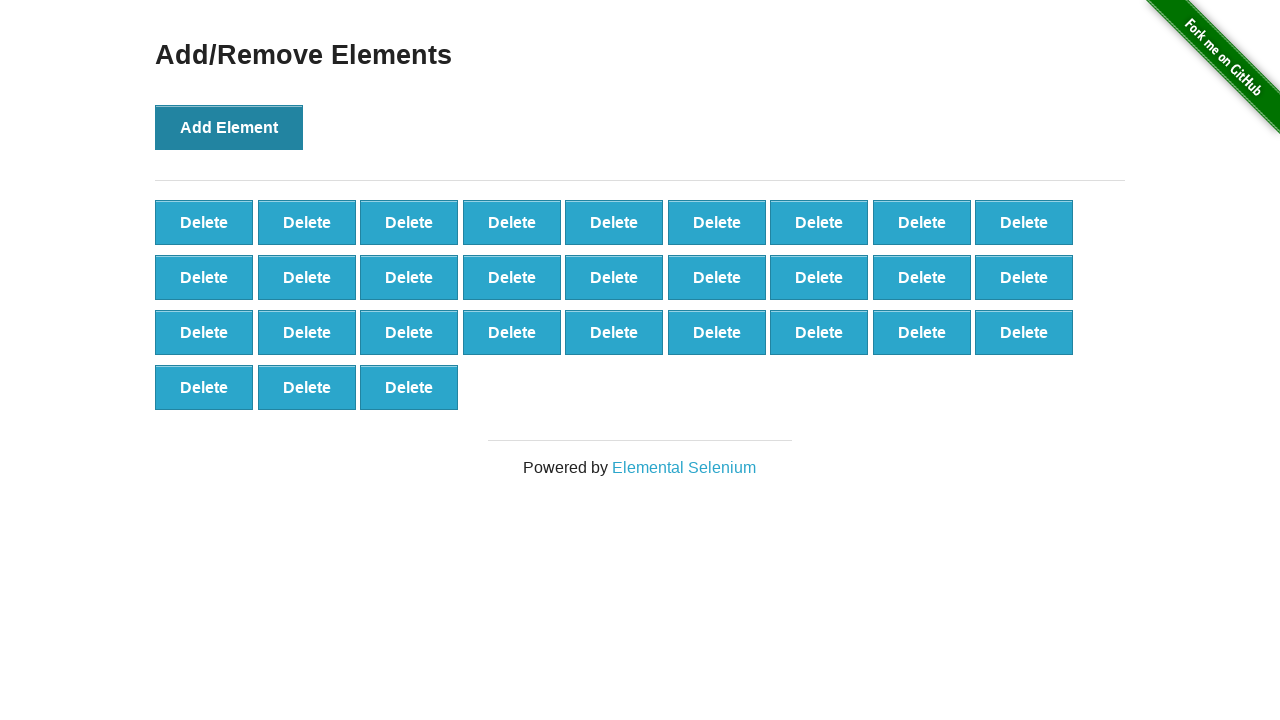

Clicked Add Element button (iteration 31/100) at (229, 127) on button[onclick='addElement()']
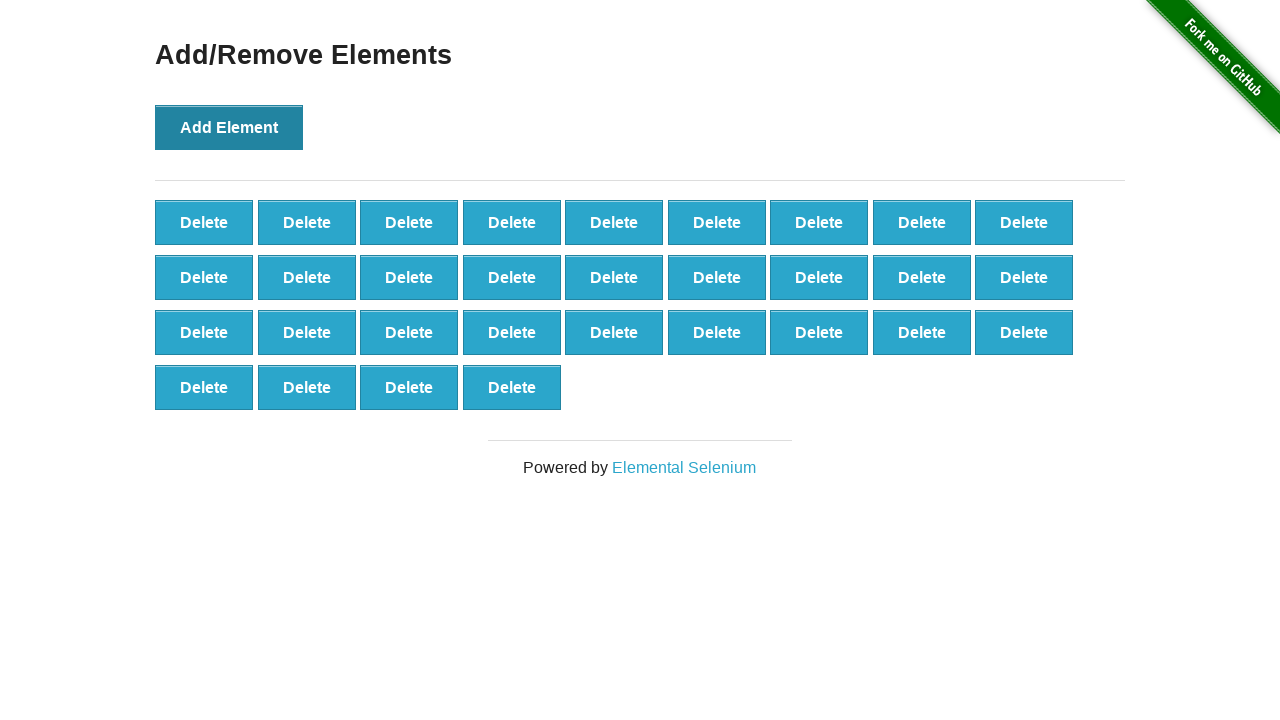

Clicked Add Element button (iteration 32/100) at (229, 127) on button[onclick='addElement()']
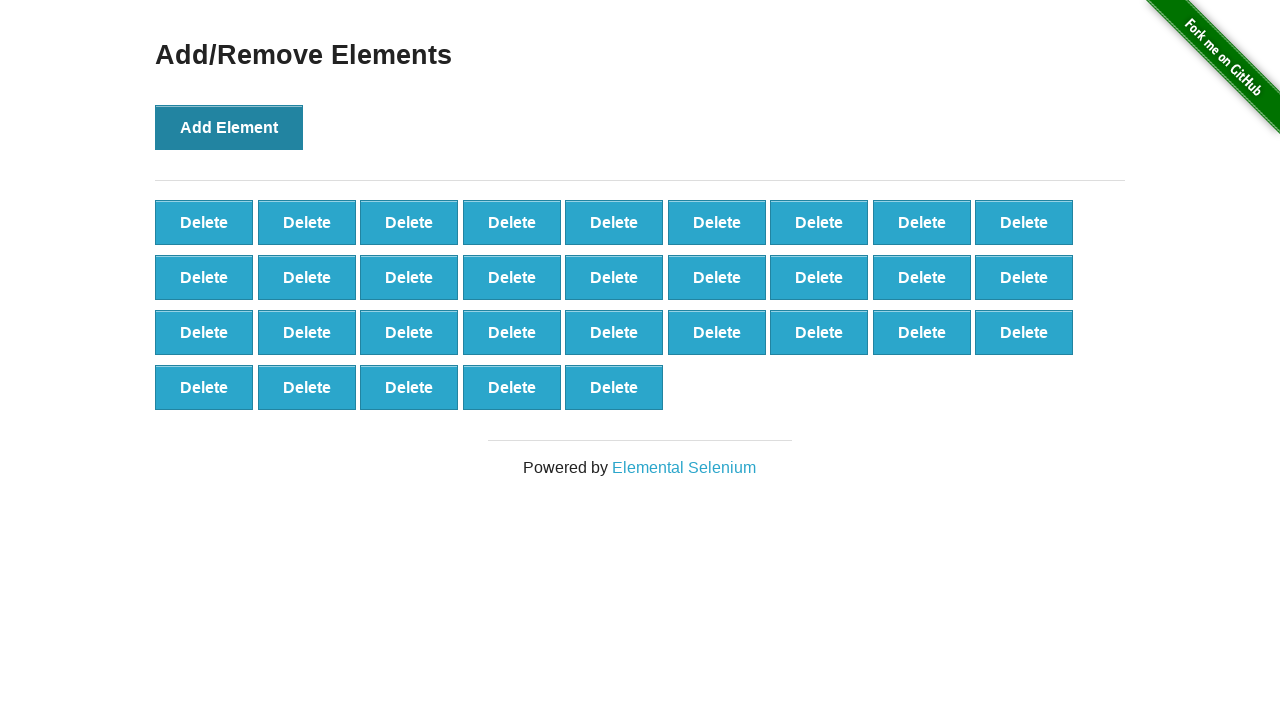

Clicked Add Element button (iteration 33/100) at (229, 127) on button[onclick='addElement()']
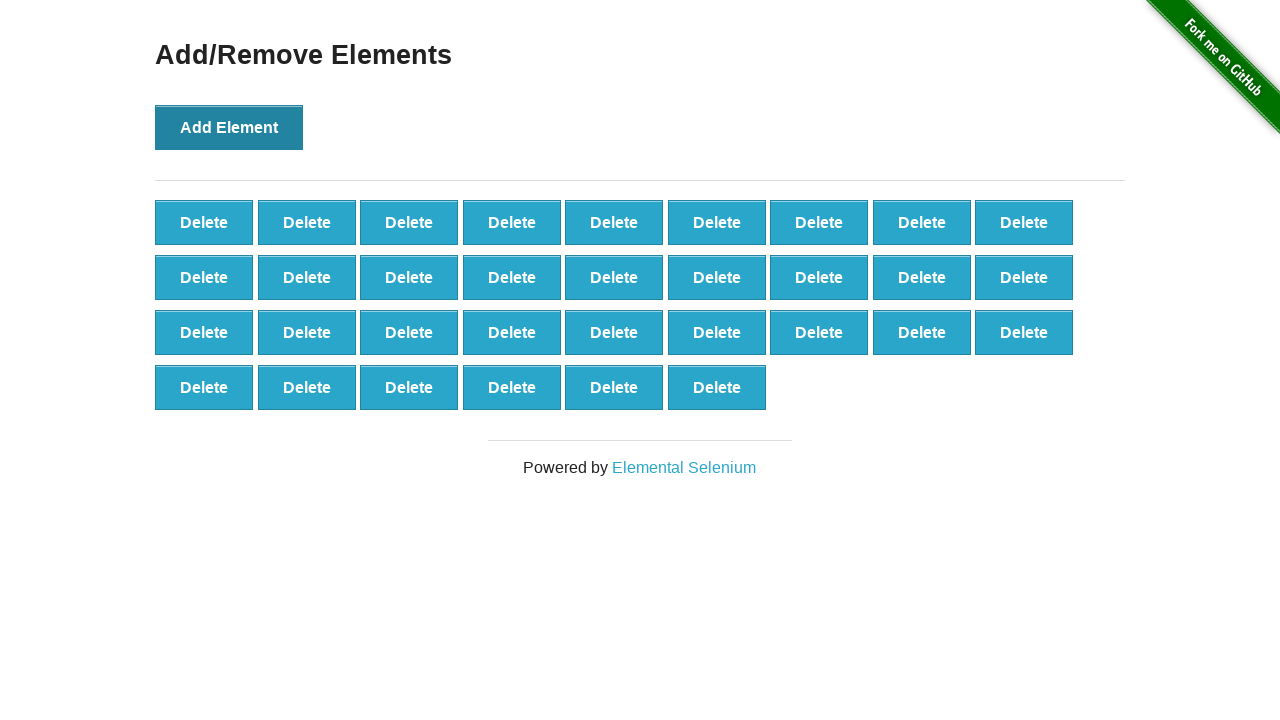

Clicked Add Element button (iteration 34/100) at (229, 127) on button[onclick='addElement()']
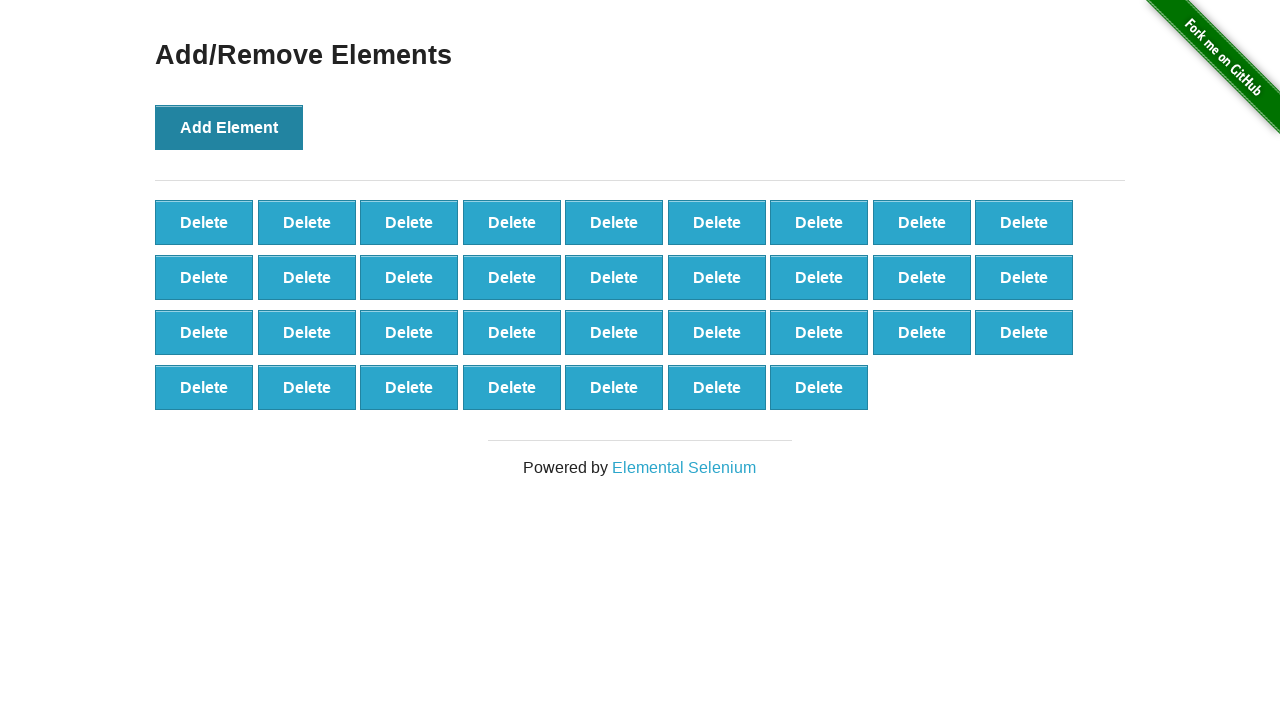

Clicked Add Element button (iteration 35/100) at (229, 127) on button[onclick='addElement()']
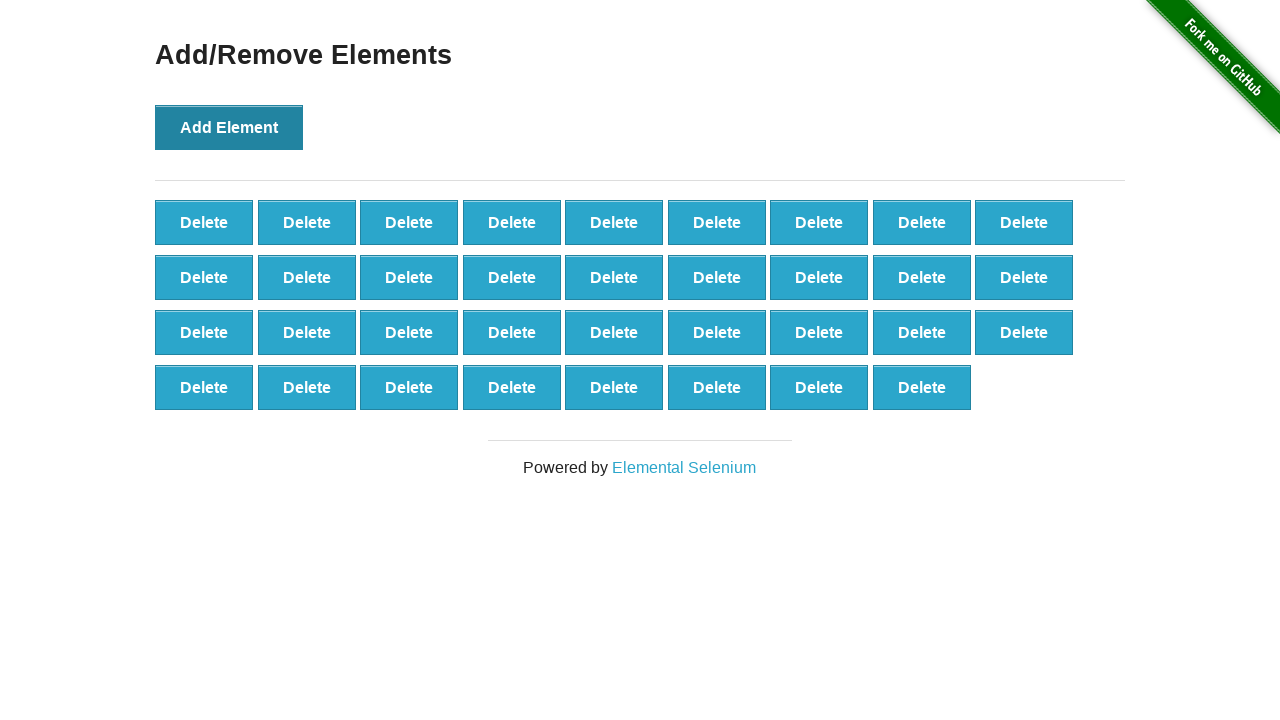

Clicked Add Element button (iteration 36/100) at (229, 127) on button[onclick='addElement()']
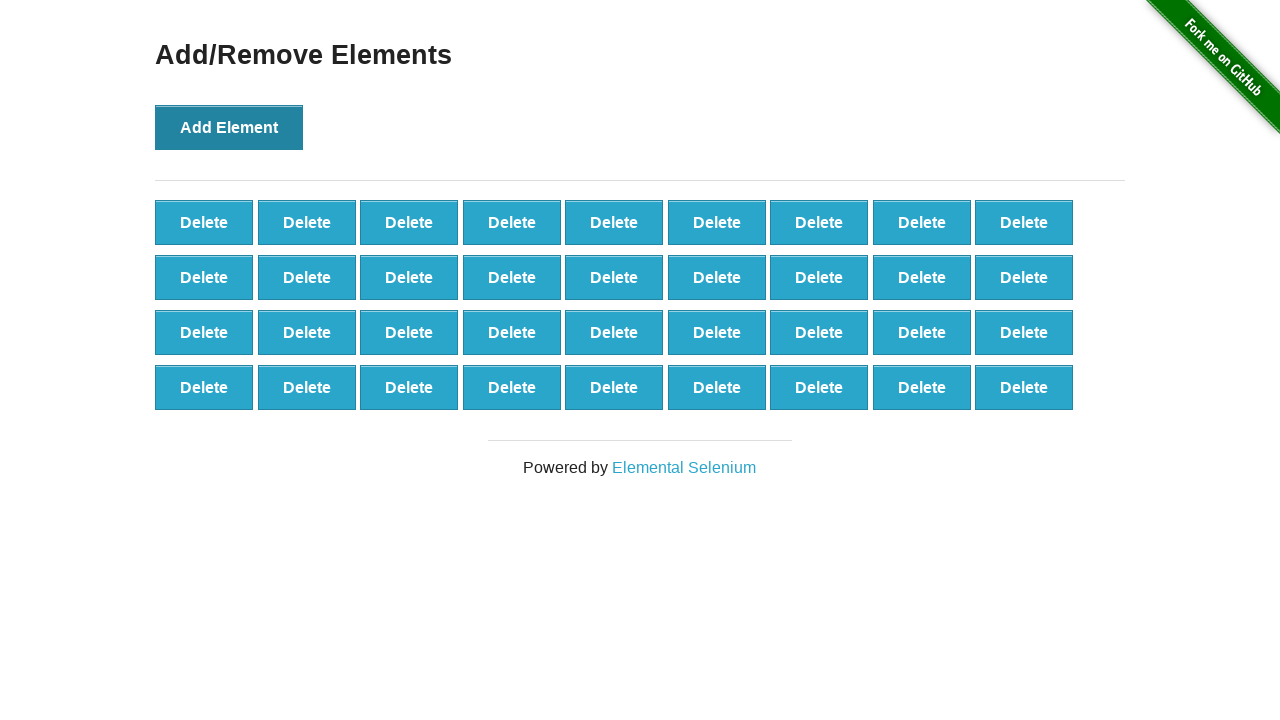

Clicked Add Element button (iteration 37/100) at (229, 127) on button[onclick='addElement()']
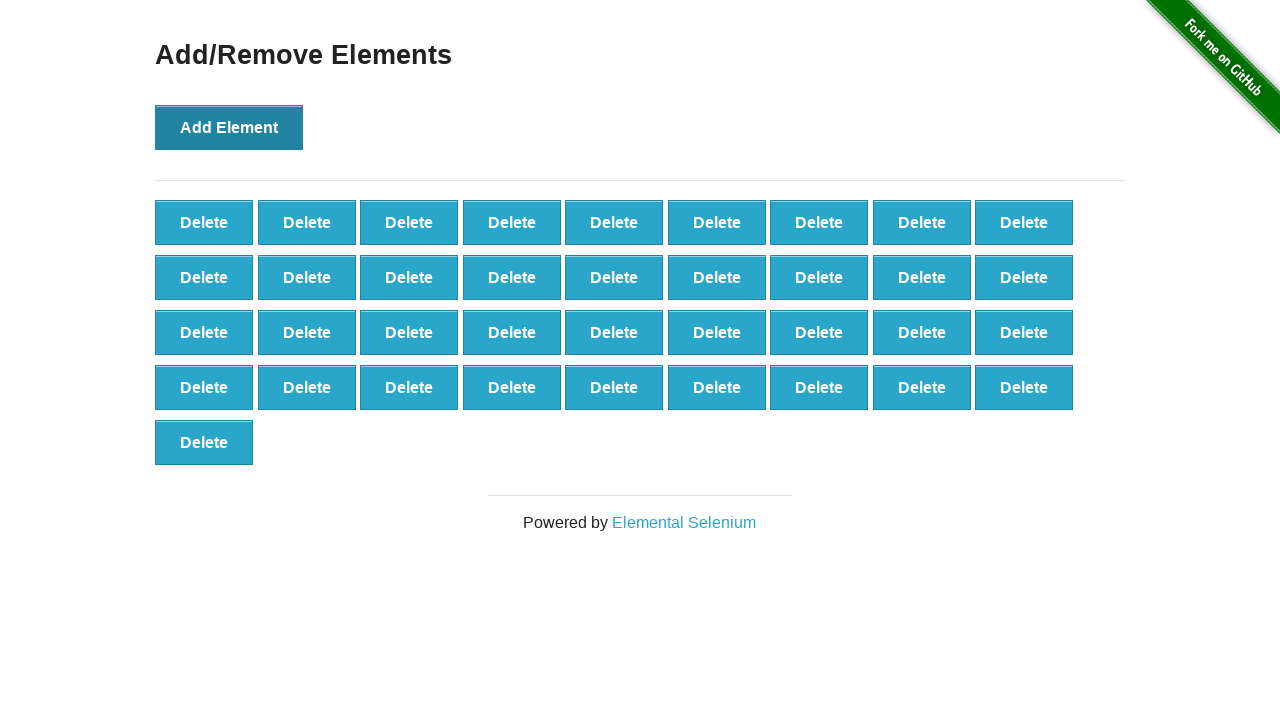

Clicked Add Element button (iteration 38/100) at (229, 127) on button[onclick='addElement()']
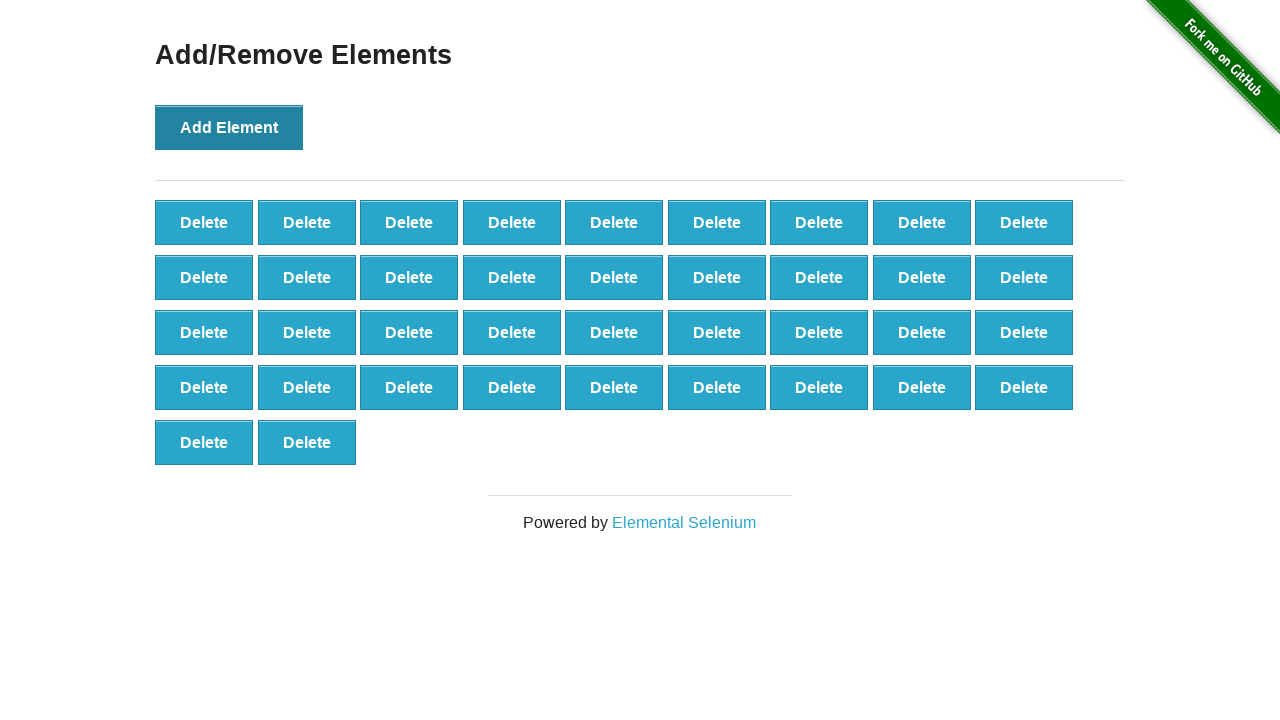

Clicked Add Element button (iteration 39/100) at (229, 127) on button[onclick='addElement()']
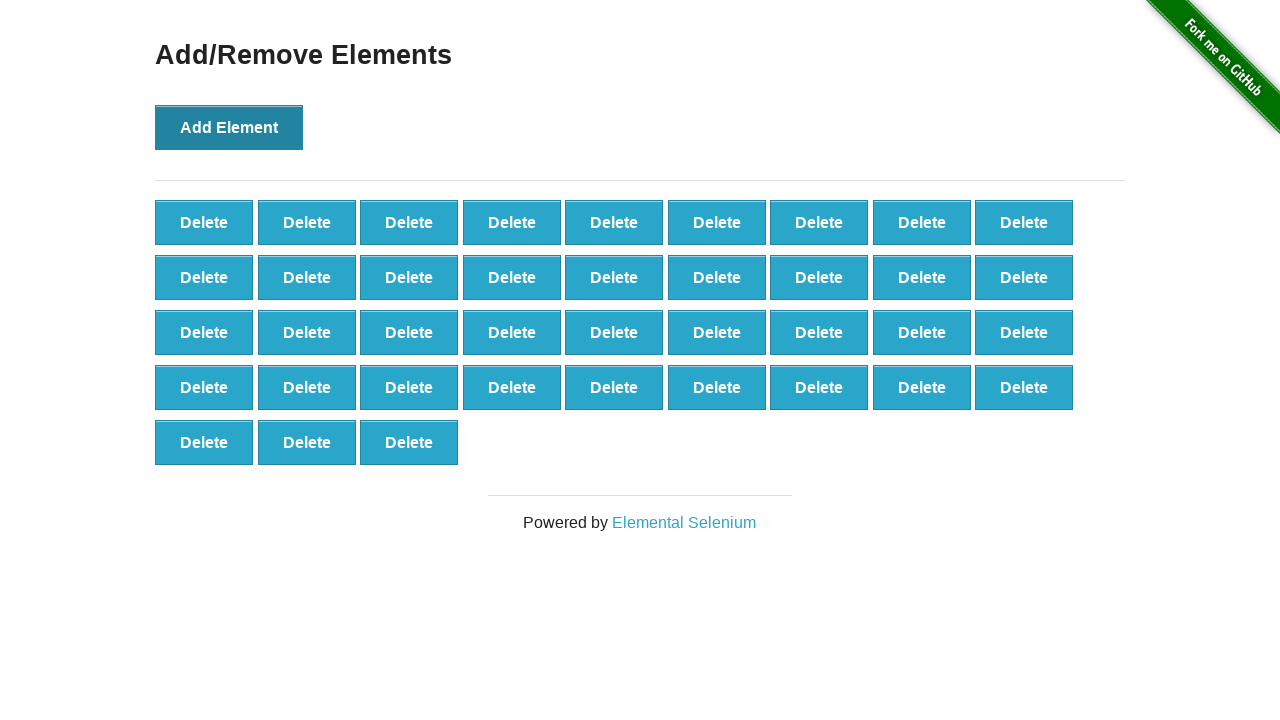

Clicked Add Element button (iteration 40/100) at (229, 127) on button[onclick='addElement()']
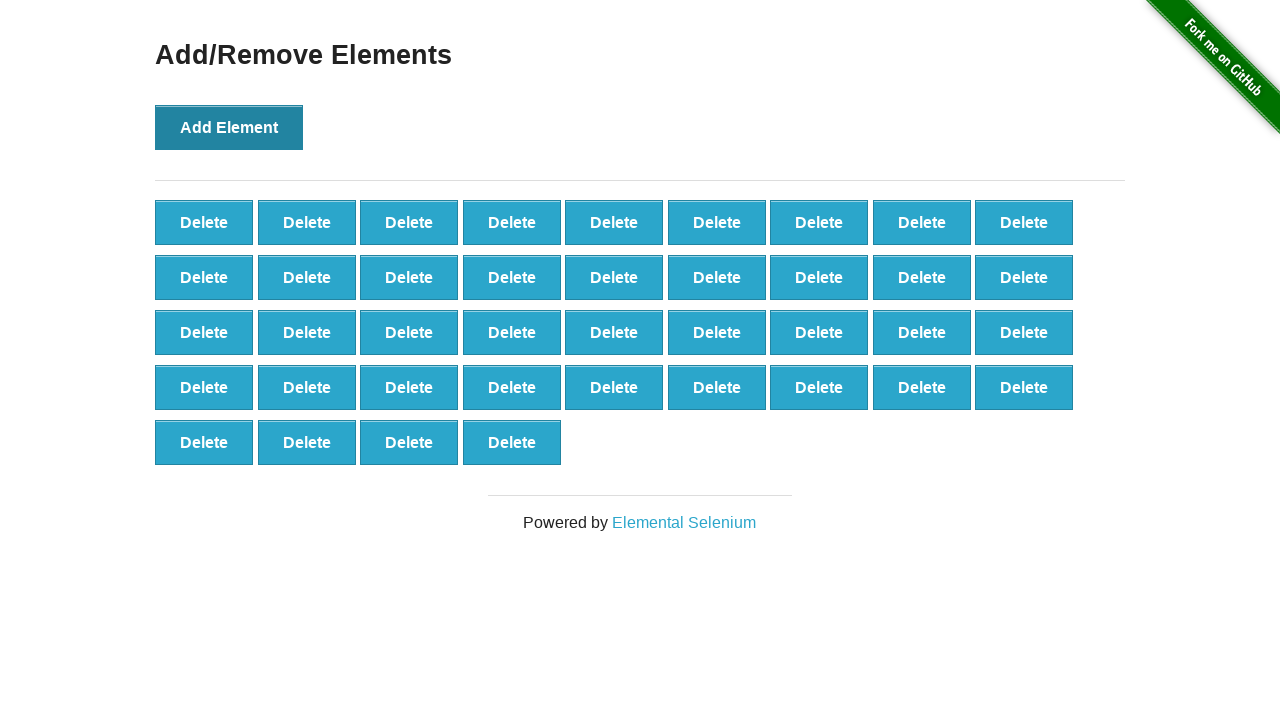

Clicked Add Element button (iteration 41/100) at (229, 127) on button[onclick='addElement()']
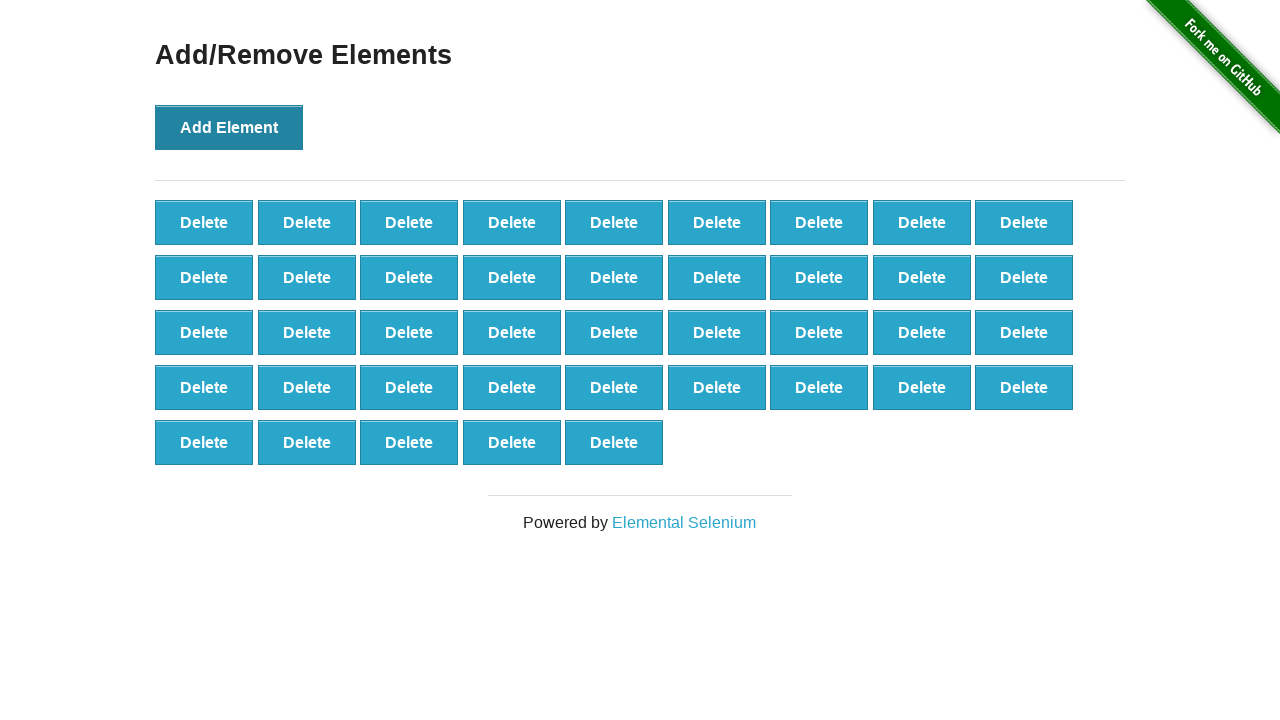

Clicked Add Element button (iteration 42/100) at (229, 127) on button[onclick='addElement()']
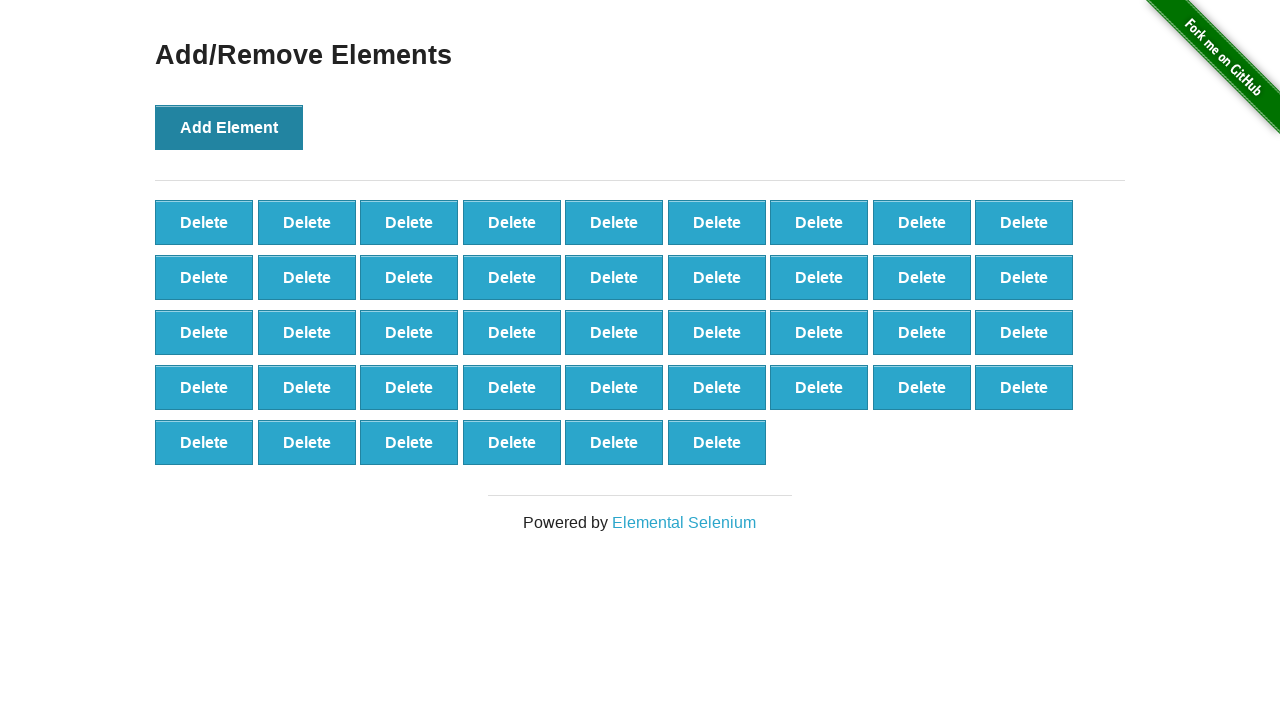

Clicked Add Element button (iteration 43/100) at (229, 127) on button[onclick='addElement()']
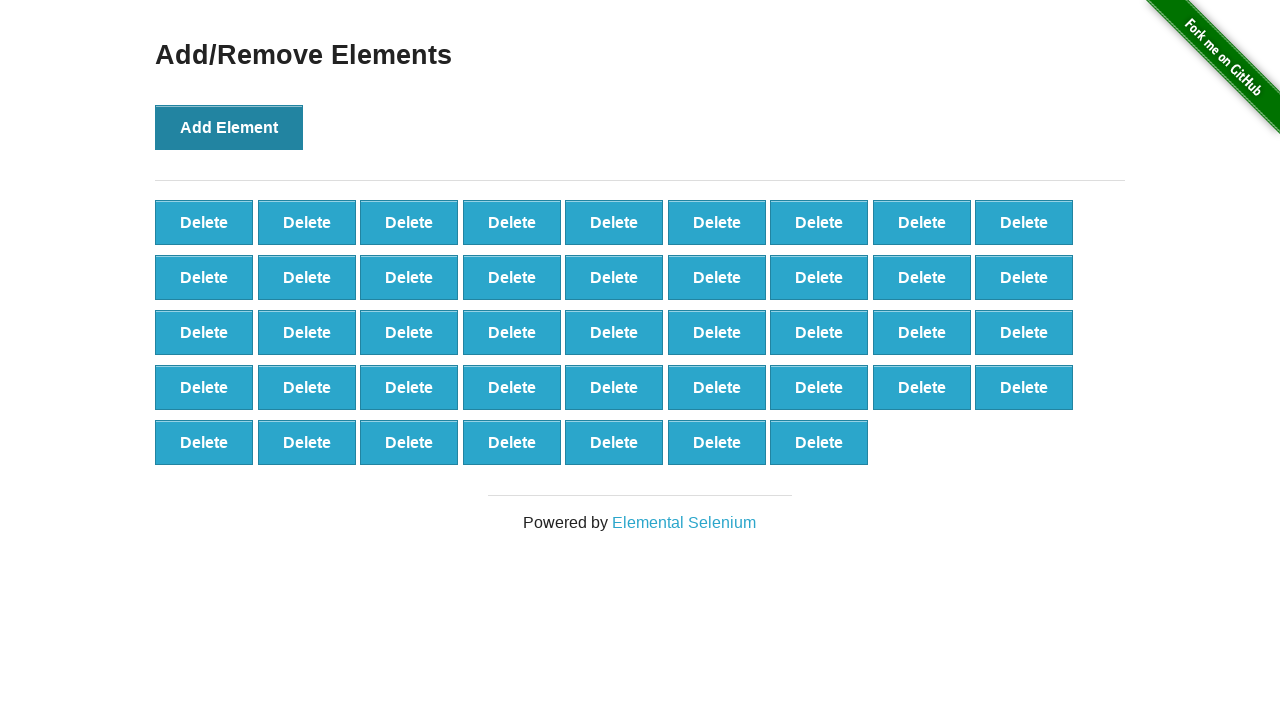

Clicked Add Element button (iteration 44/100) at (229, 127) on button[onclick='addElement()']
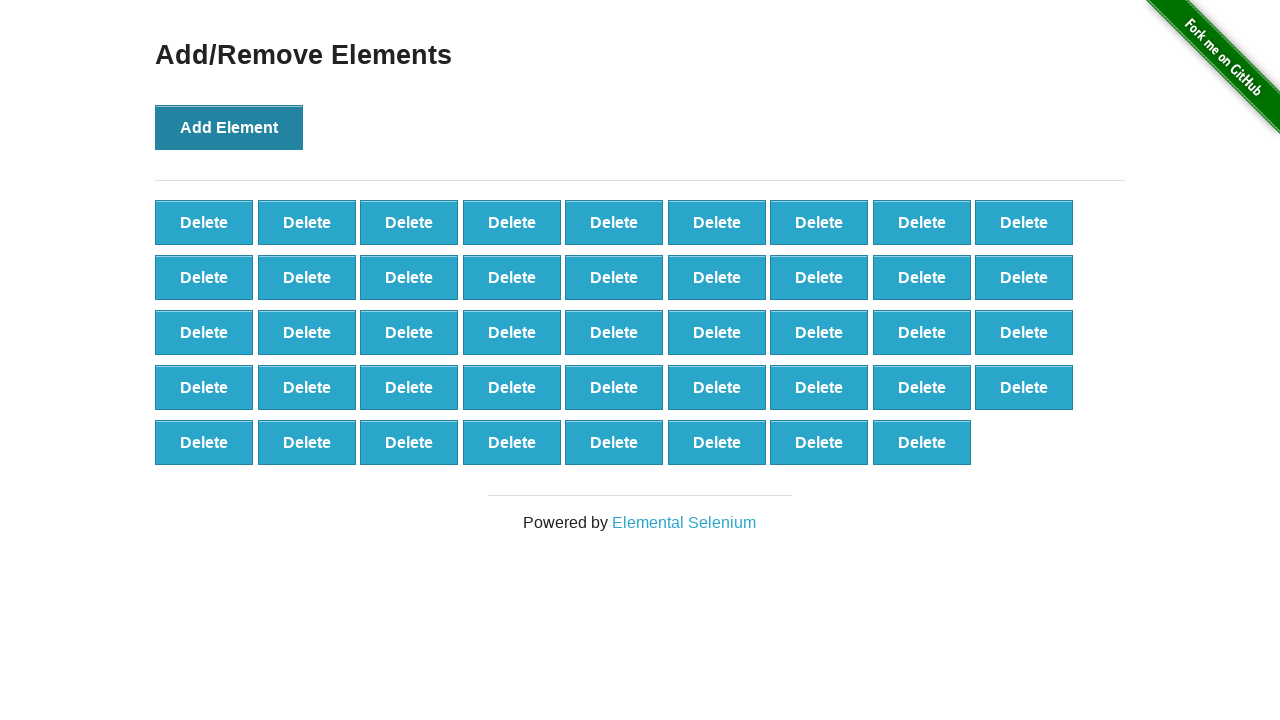

Clicked Add Element button (iteration 45/100) at (229, 127) on button[onclick='addElement()']
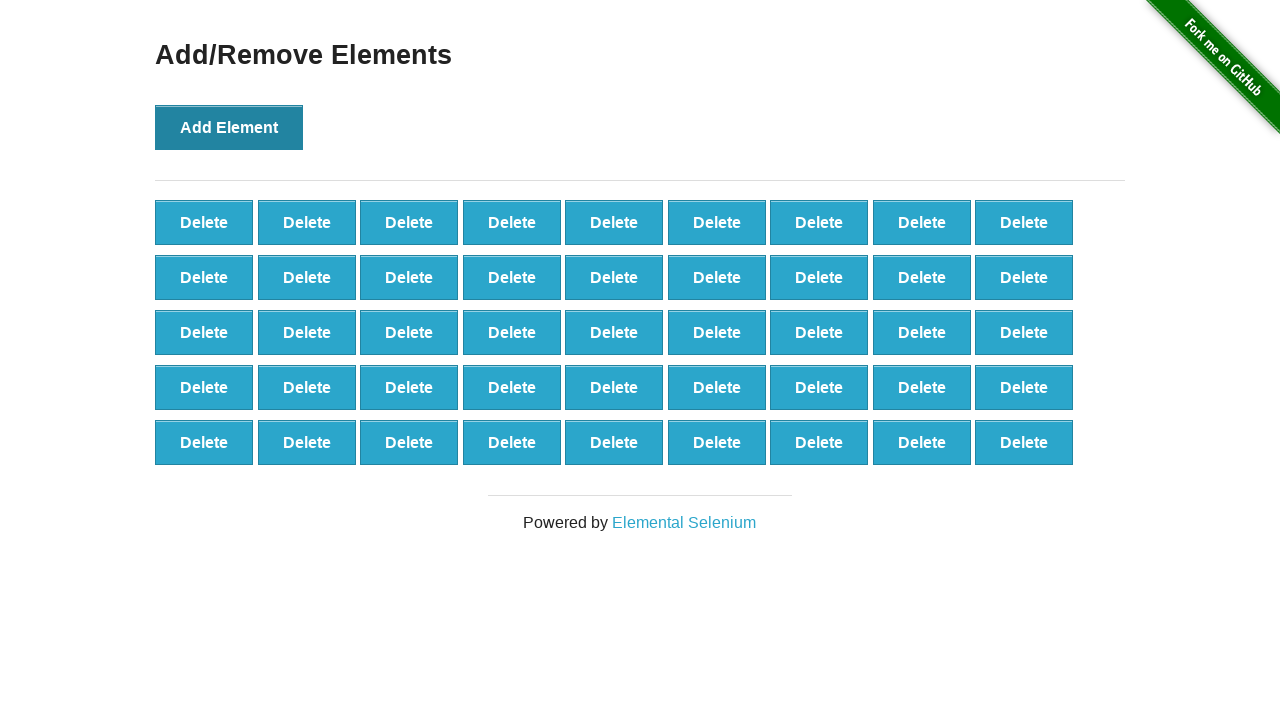

Clicked Add Element button (iteration 46/100) at (229, 127) on button[onclick='addElement()']
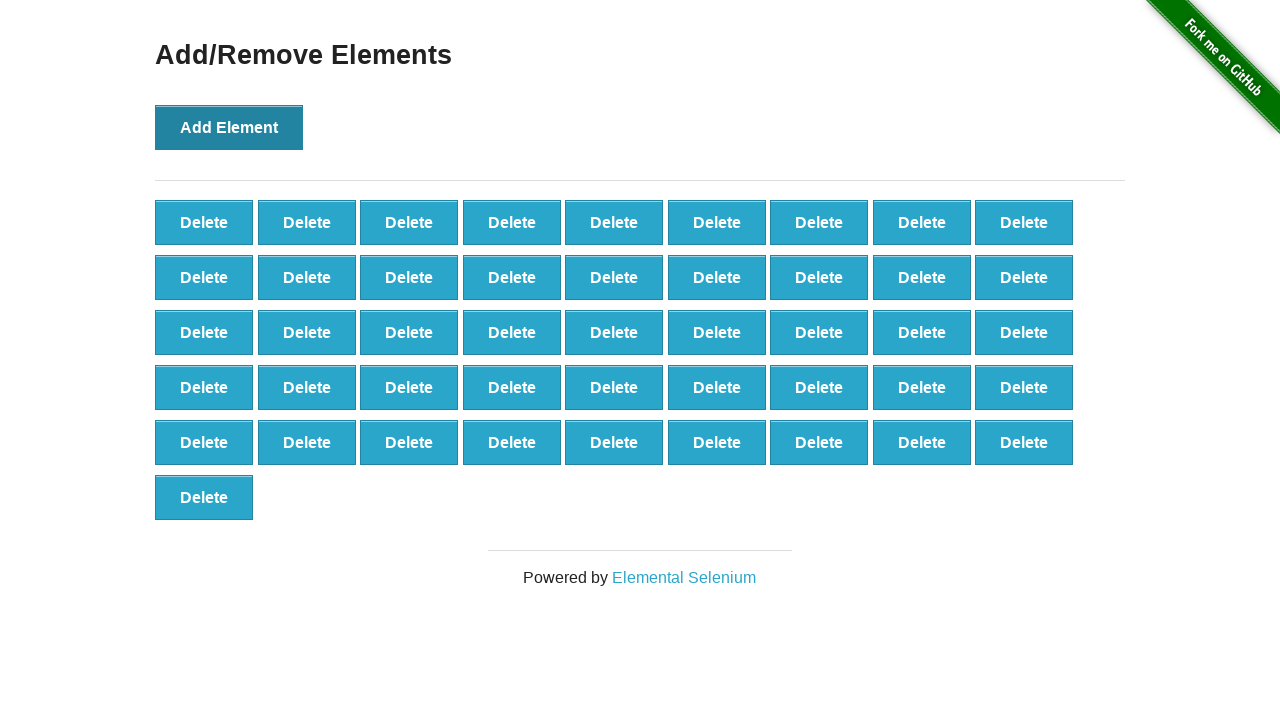

Clicked Add Element button (iteration 47/100) at (229, 127) on button[onclick='addElement()']
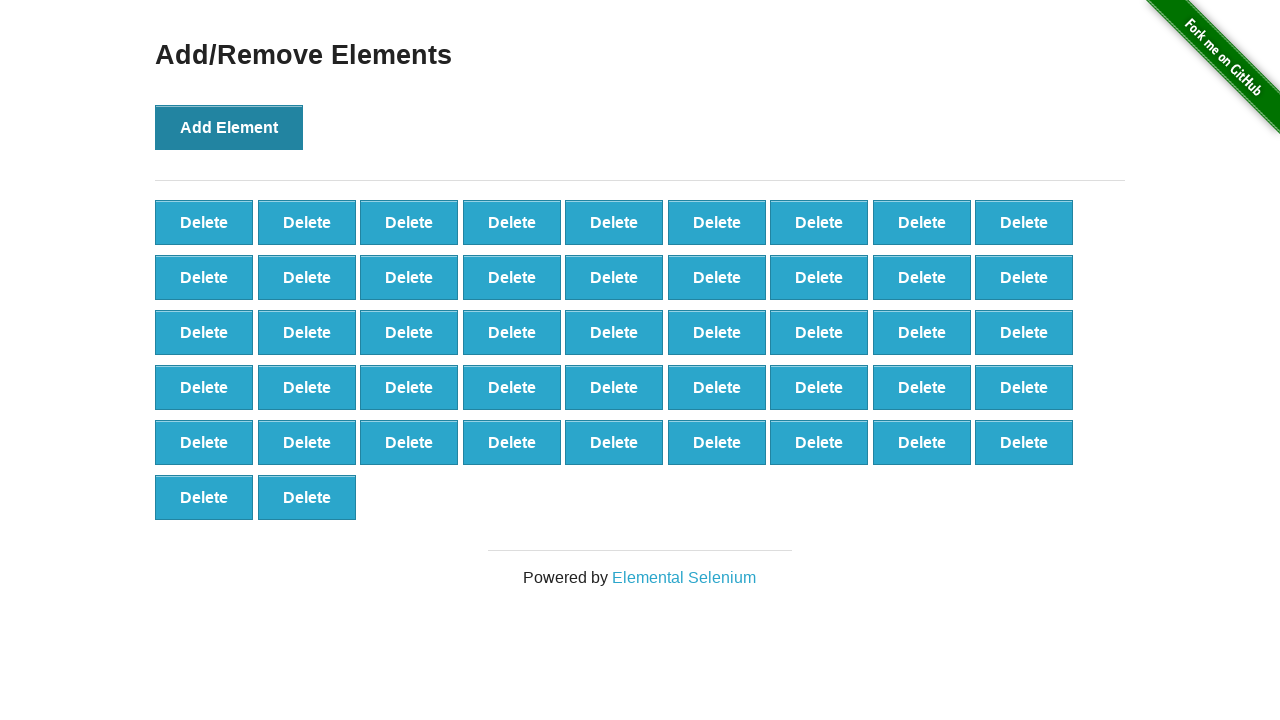

Clicked Add Element button (iteration 48/100) at (229, 127) on button[onclick='addElement()']
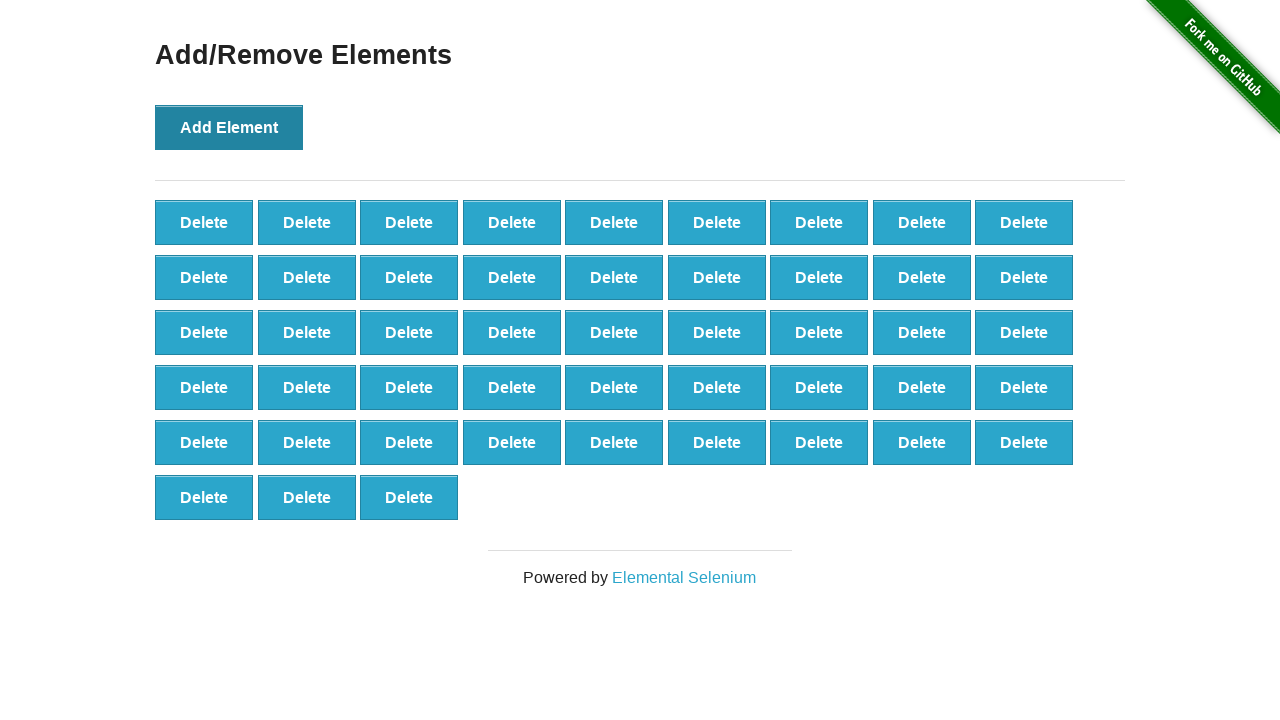

Clicked Add Element button (iteration 49/100) at (229, 127) on button[onclick='addElement()']
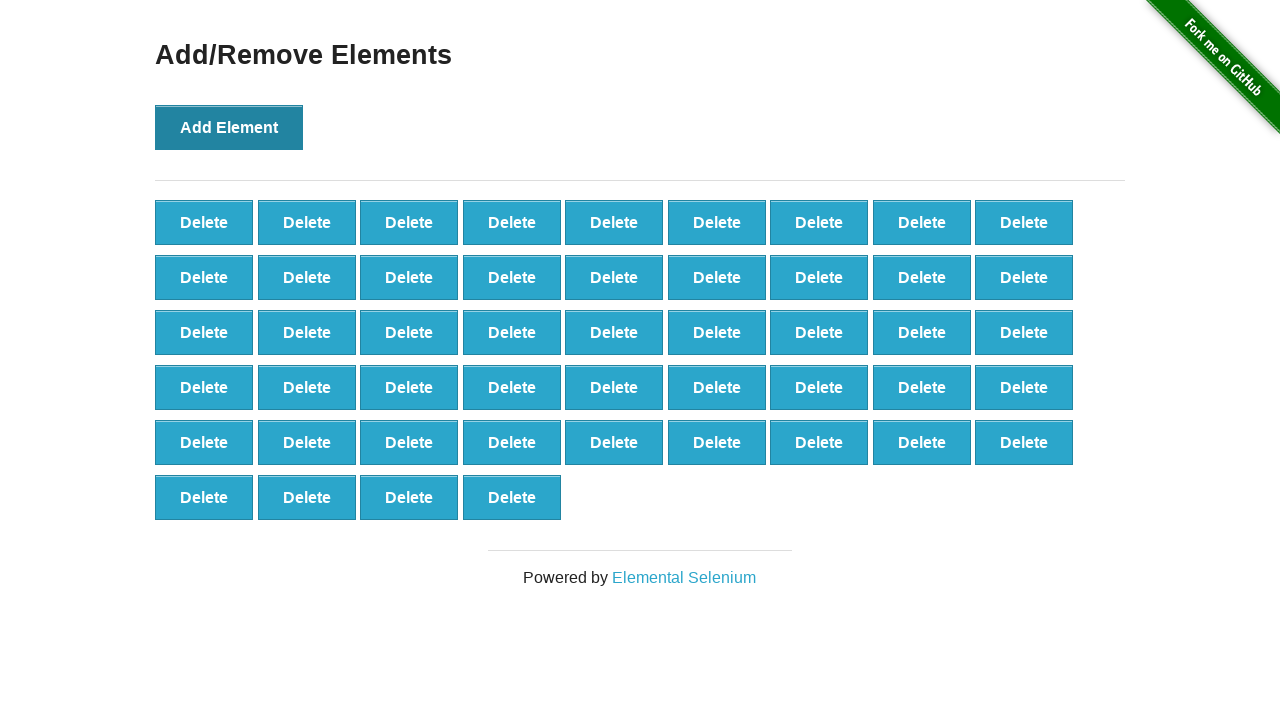

Clicked Add Element button (iteration 50/100) at (229, 127) on button[onclick='addElement()']
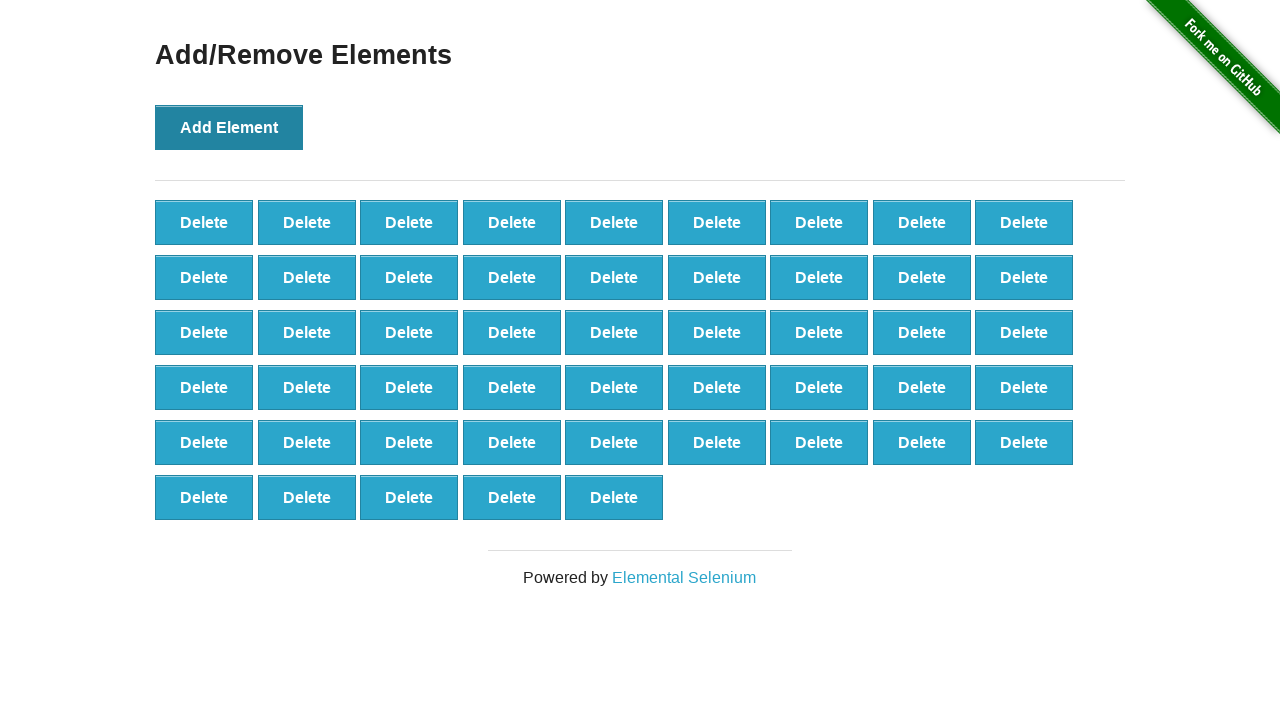

Clicked Add Element button (iteration 51/100) at (229, 127) on button[onclick='addElement()']
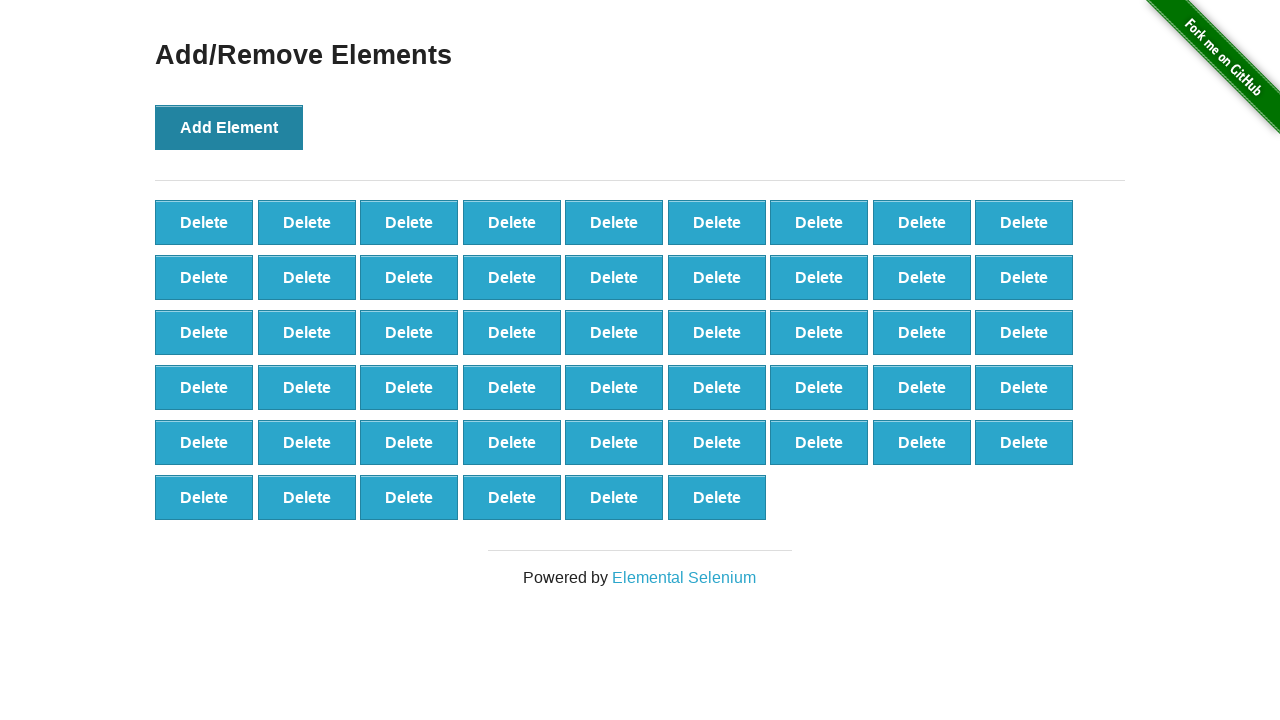

Clicked Add Element button (iteration 52/100) at (229, 127) on button[onclick='addElement()']
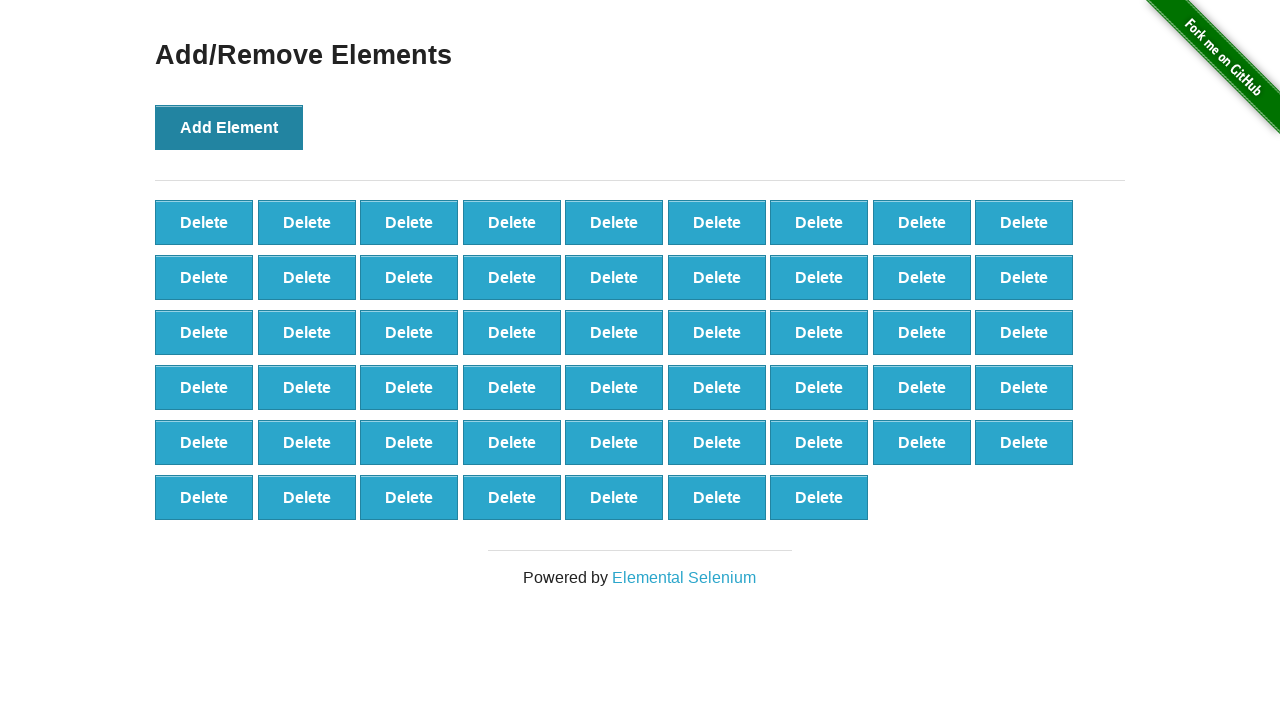

Clicked Add Element button (iteration 53/100) at (229, 127) on button[onclick='addElement()']
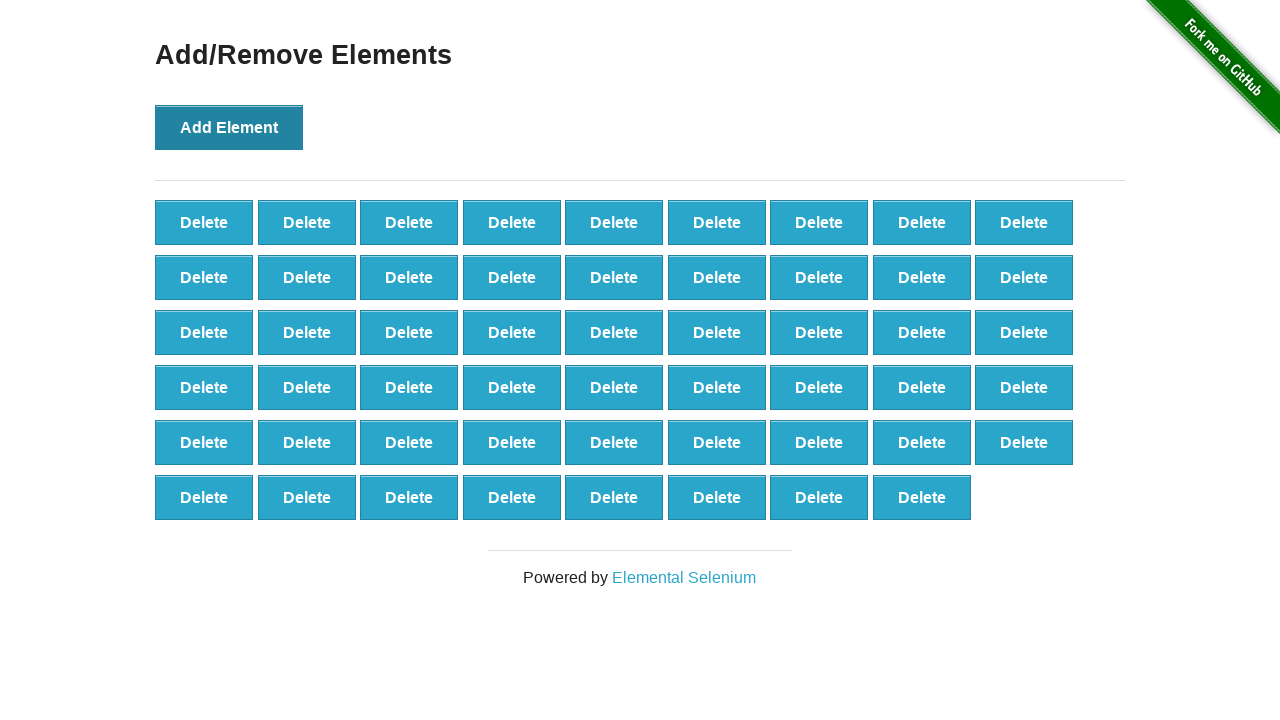

Clicked Add Element button (iteration 54/100) at (229, 127) on button[onclick='addElement()']
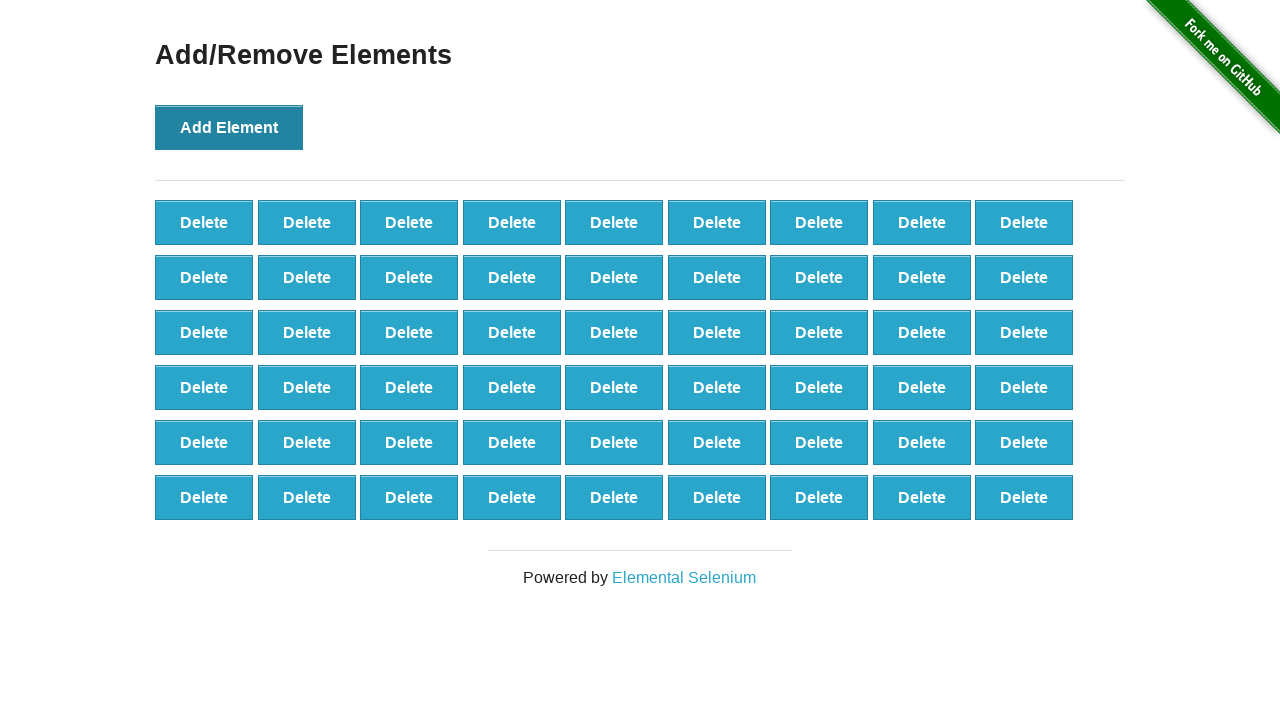

Clicked Add Element button (iteration 55/100) at (229, 127) on button[onclick='addElement()']
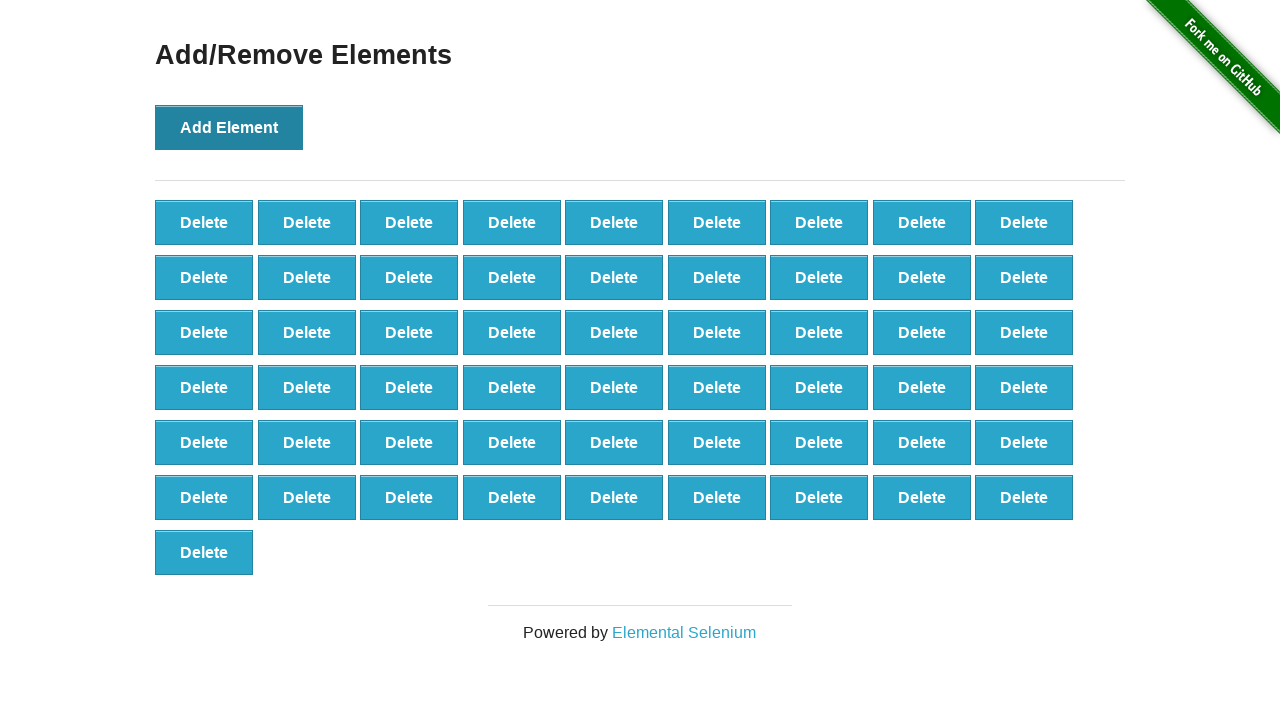

Clicked Add Element button (iteration 56/100) at (229, 127) on button[onclick='addElement()']
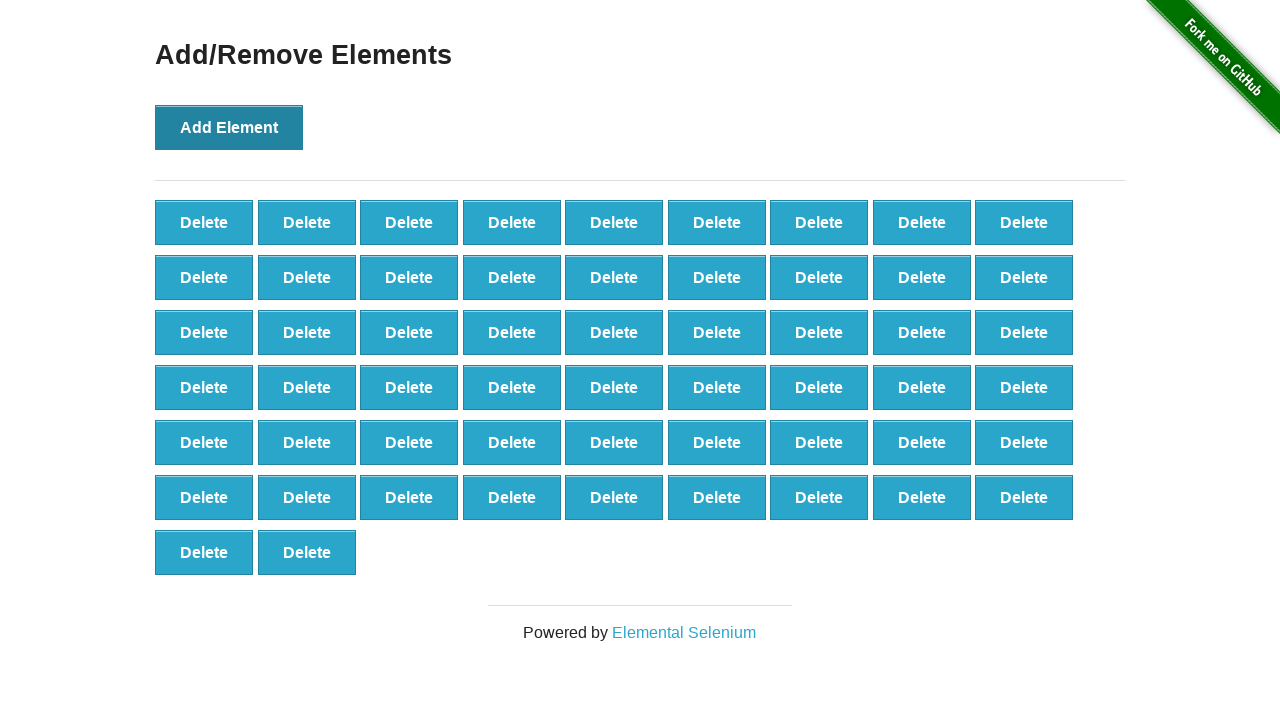

Clicked Add Element button (iteration 57/100) at (229, 127) on button[onclick='addElement()']
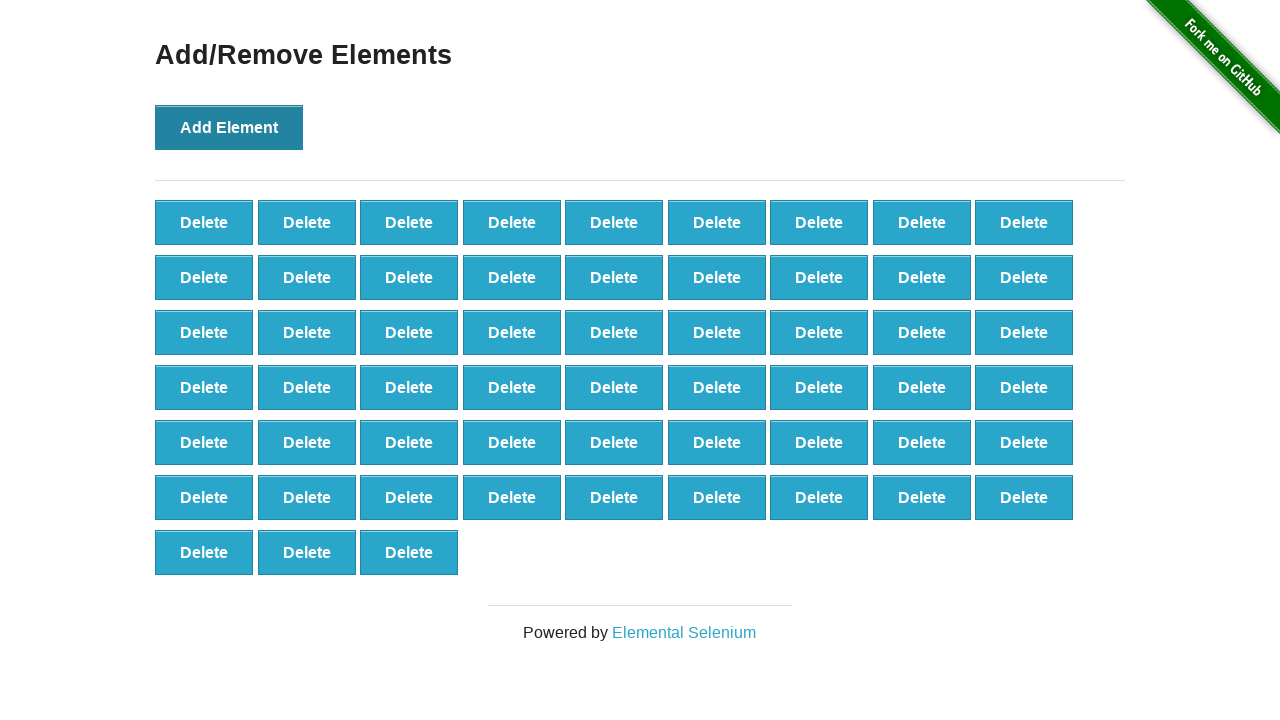

Clicked Add Element button (iteration 58/100) at (229, 127) on button[onclick='addElement()']
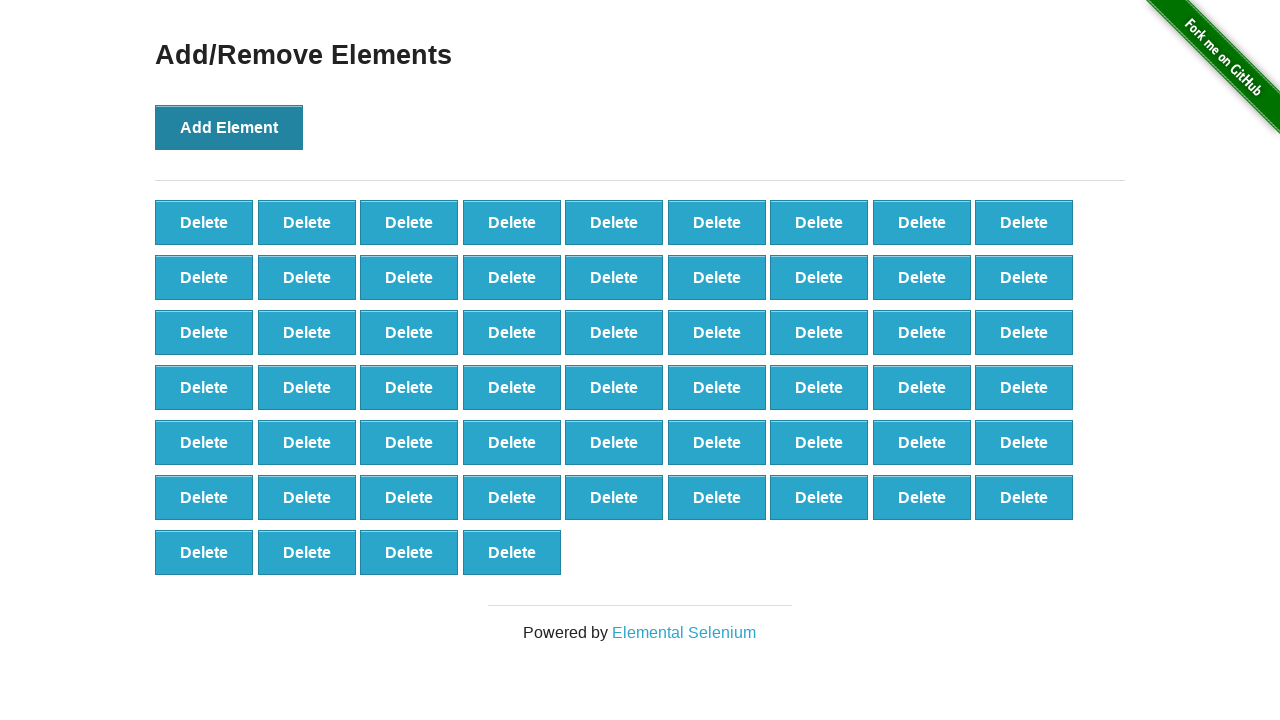

Clicked Add Element button (iteration 59/100) at (229, 127) on button[onclick='addElement()']
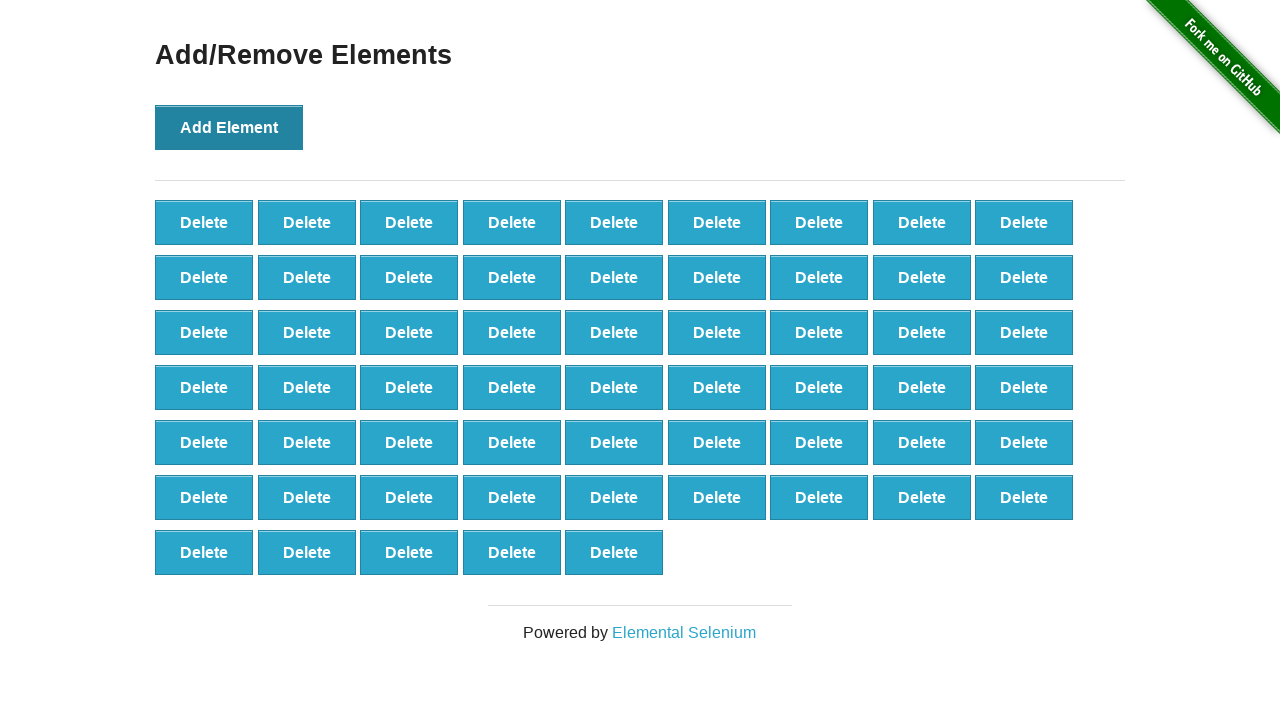

Clicked Add Element button (iteration 60/100) at (229, 127) on button[onclick='addElement()']
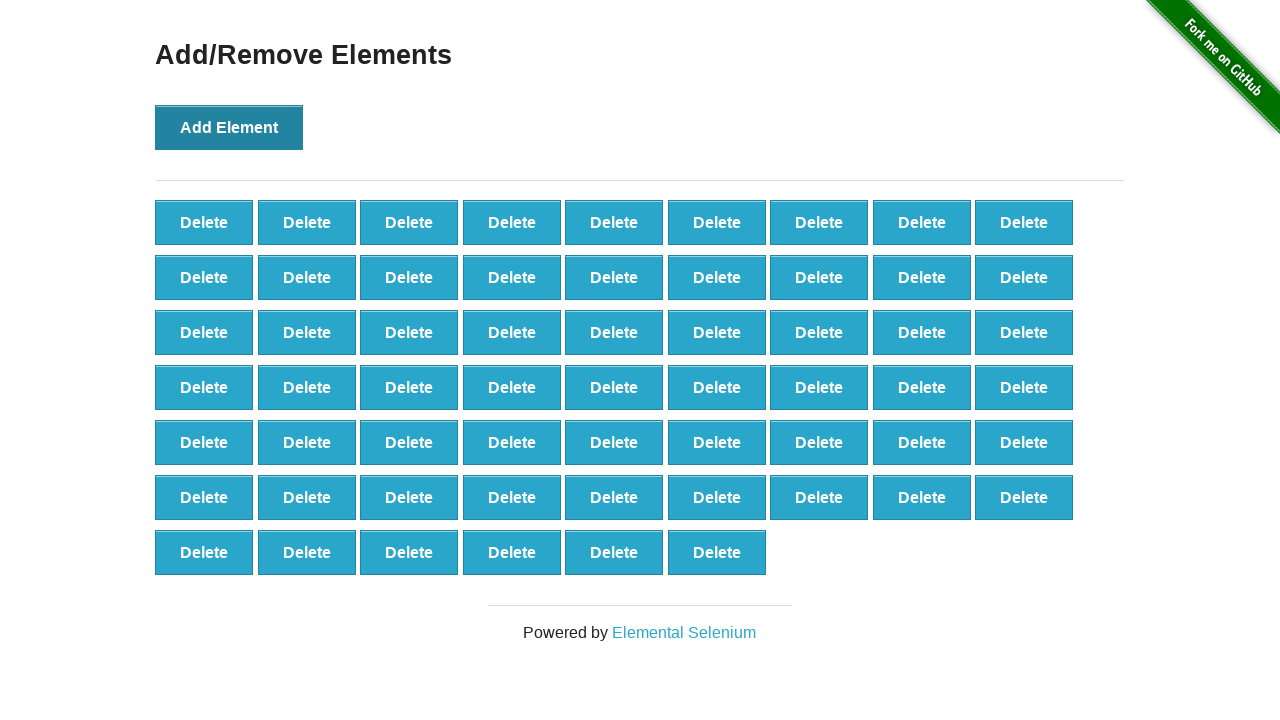

Clicked Add Element button (iteration 61/100) at (229, 127) on button[onclick='addElement()']
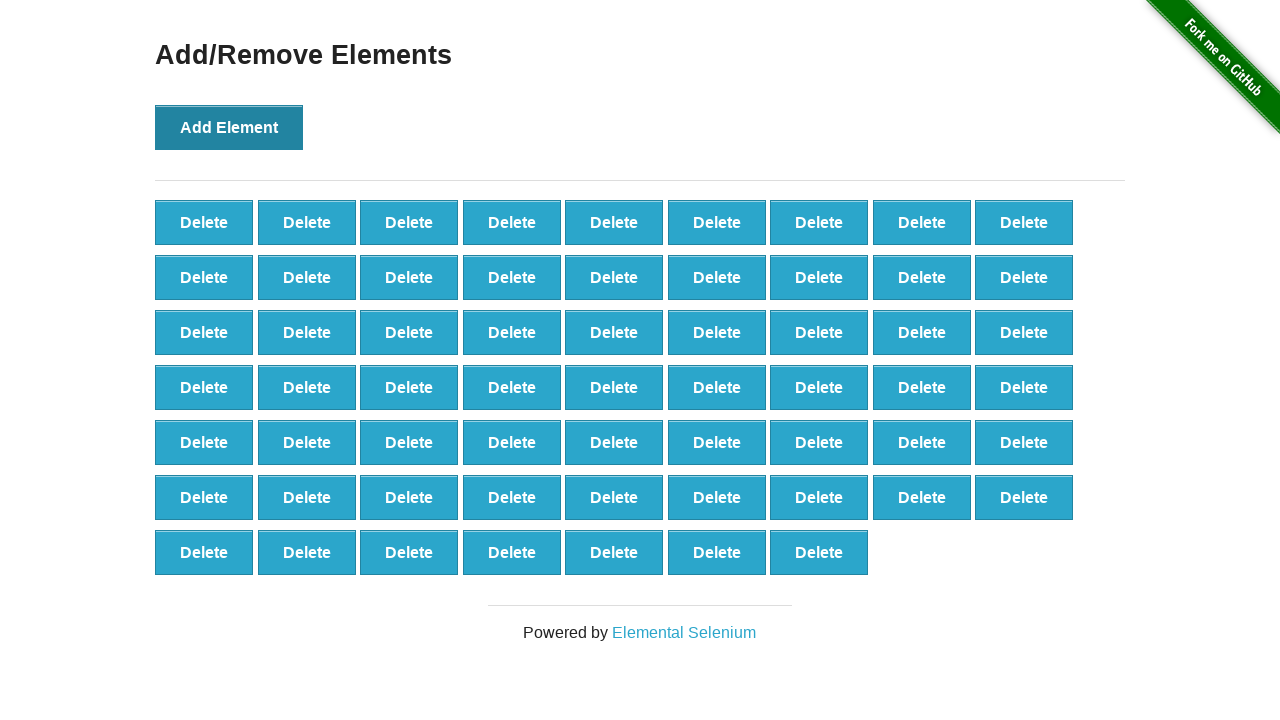

Clicked Add Element button (iteration 62/100) at (229, 127) on button[onclick='addElement()']
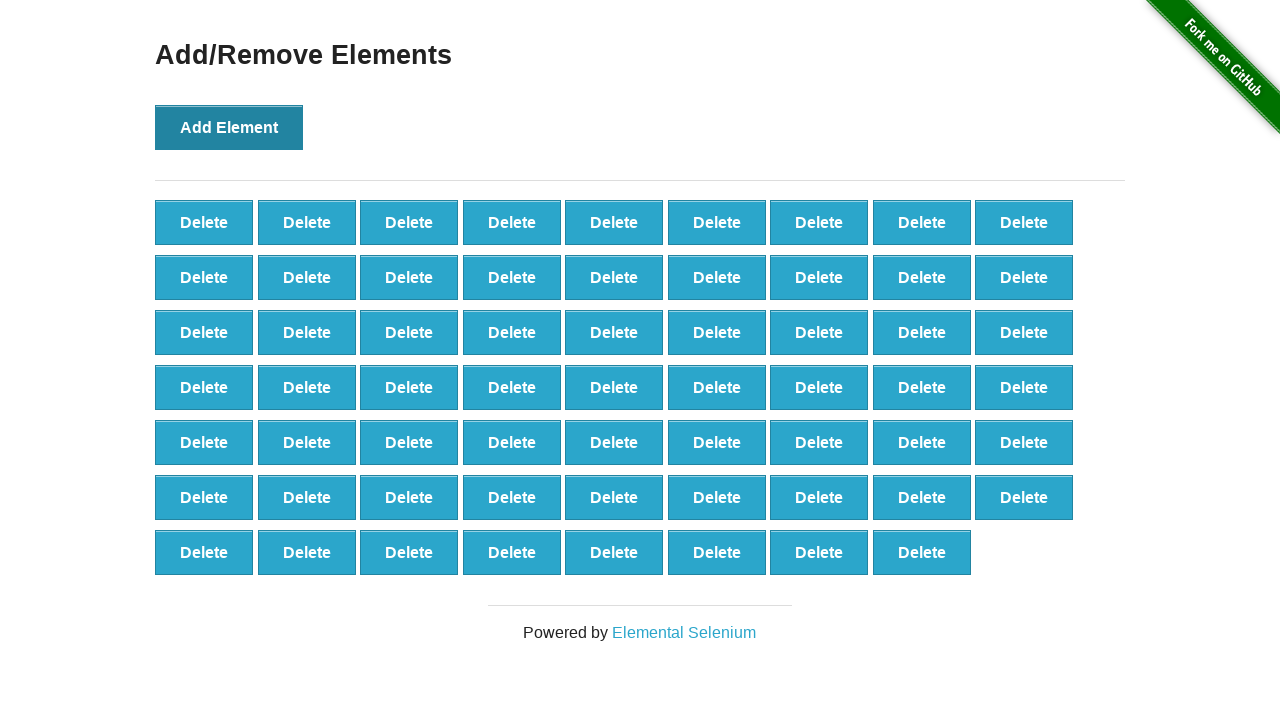

Clicked Add Element button (iteration 63/100) at (229, 127) on button[onclick='addElement()']
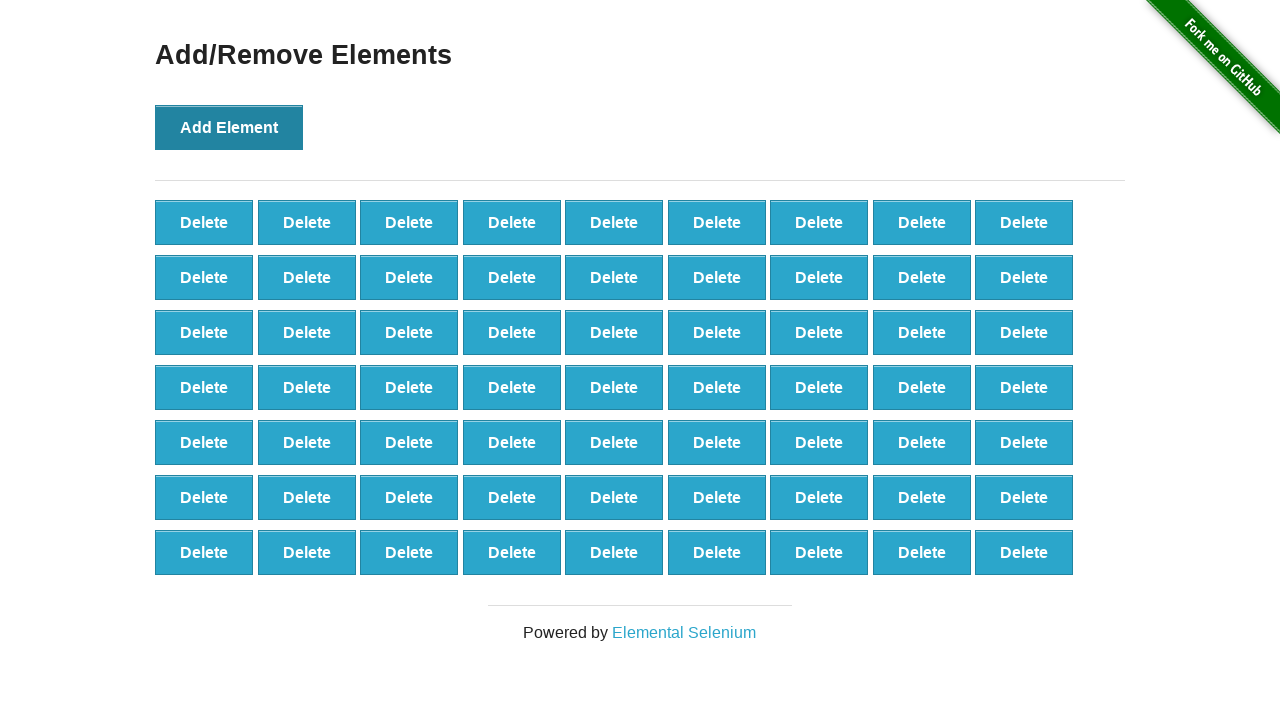

Clicked Add Element button (iteration 64/100) at (229, 127) on button[onclick='addElement()']
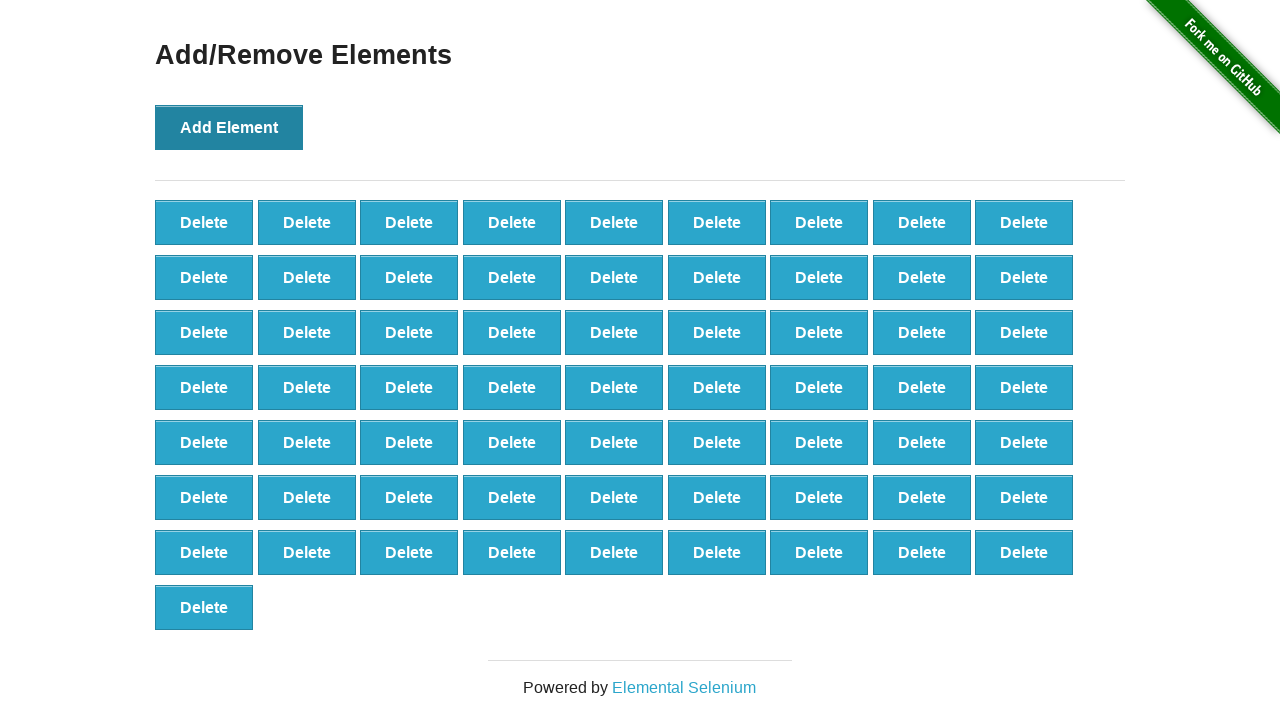

Clicked Add Element button (iteration 65/100) at (229, 127) on button[onclick='addElement()']
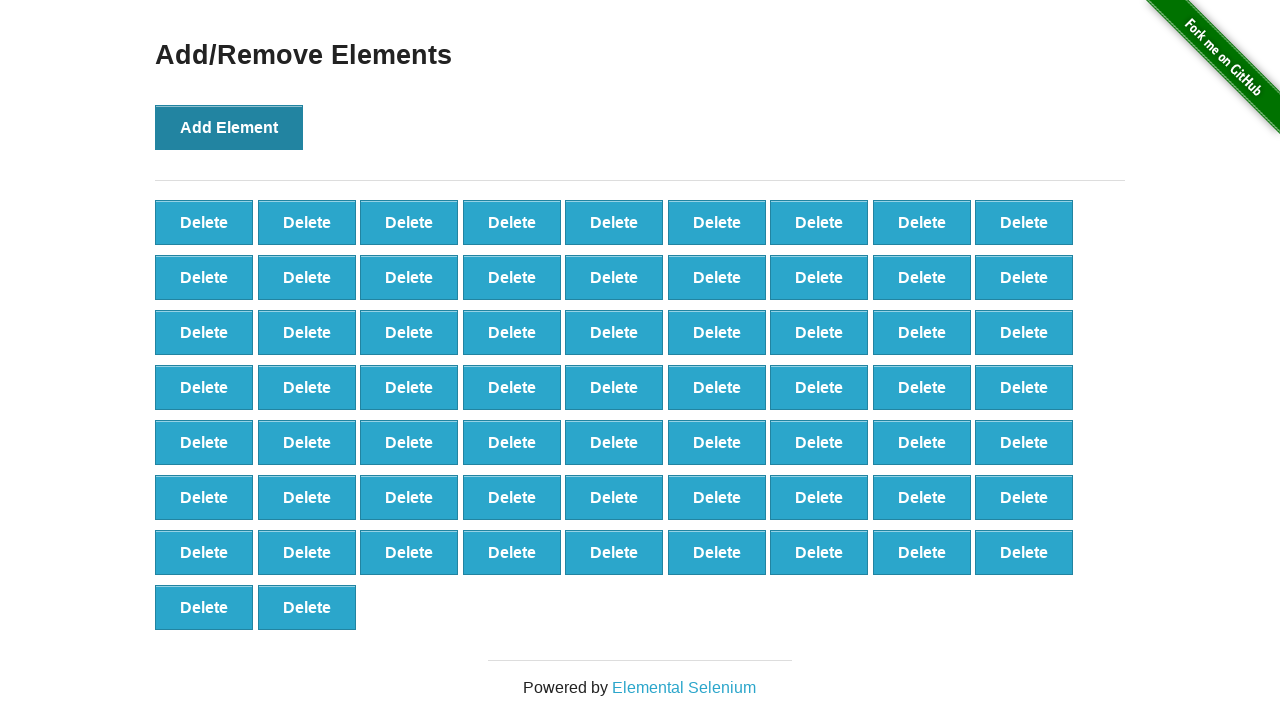

Clicked Add Element button (iteration 66/100) at (229, 127) on button[onclick='addElement()']
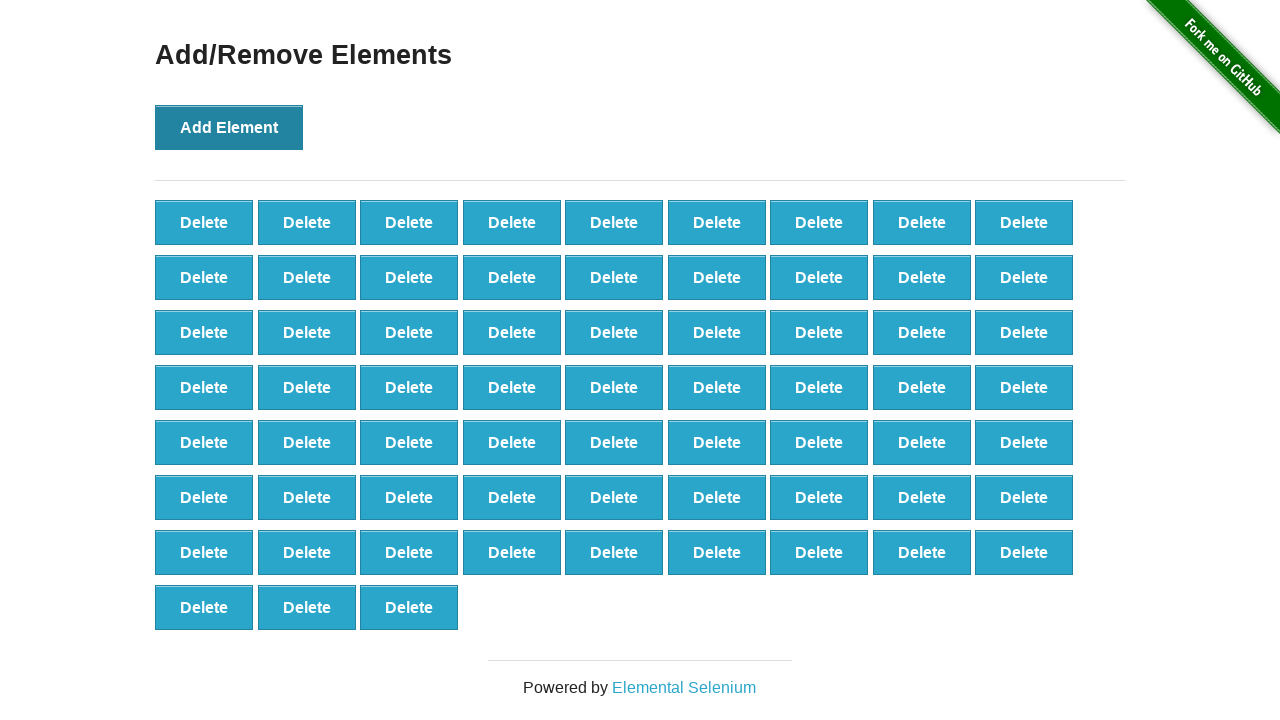

Clicked Add Element button (iteration 67/100) at (229, 127) on button[onclick='addElement()']
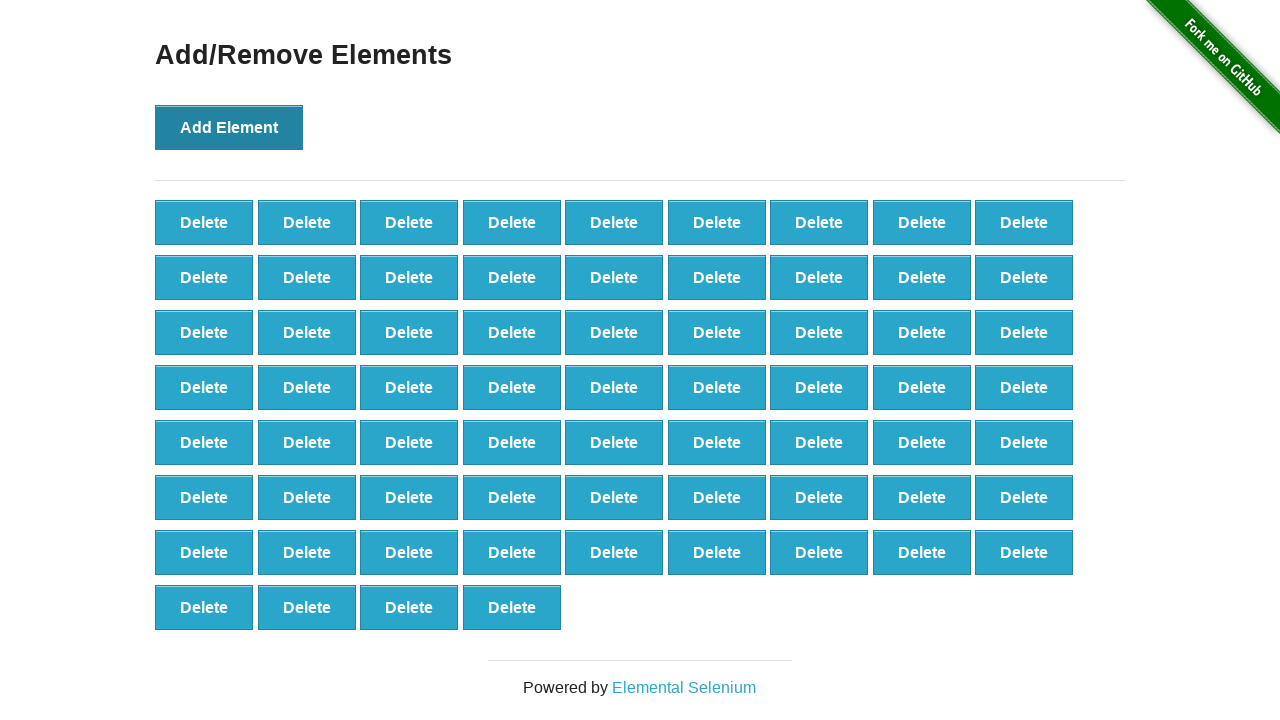

Clicked Add Element button (iteration 68/100) at (229, 127) on button[onclick='addElement()']
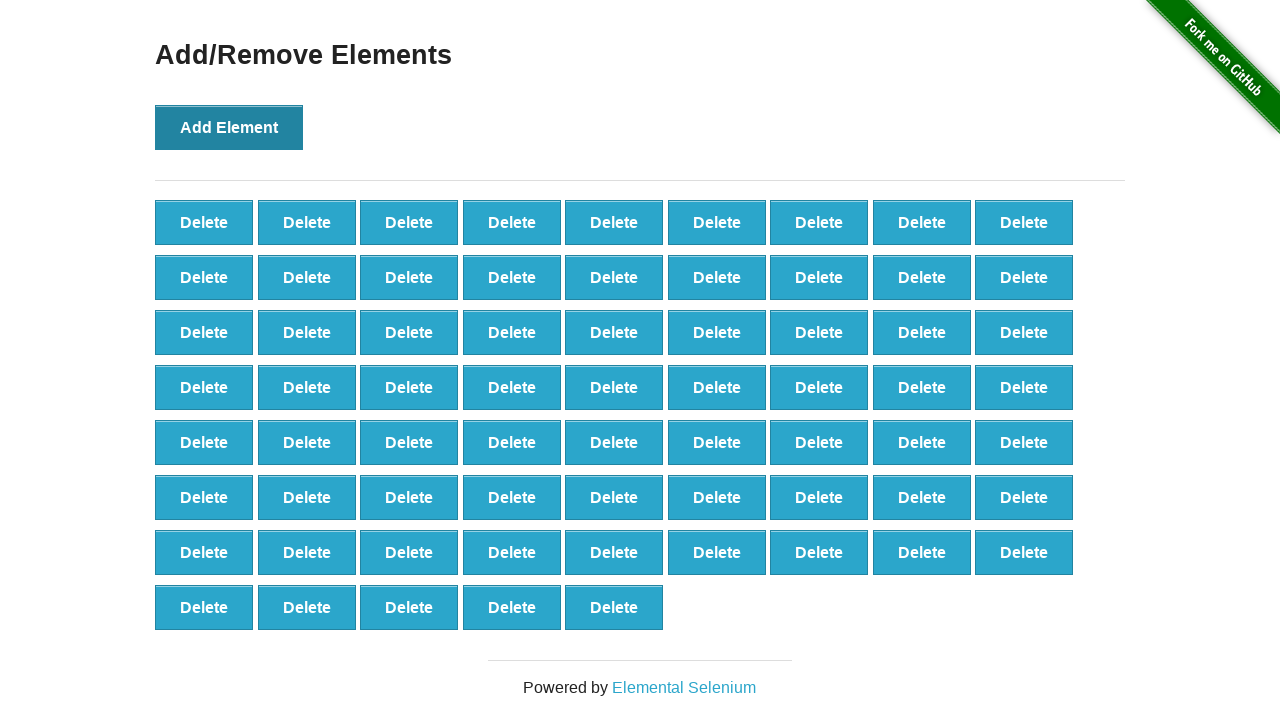

Clicked Add Element button (iteration 69/100) at (229, 127) on button[onclick='addElement()']
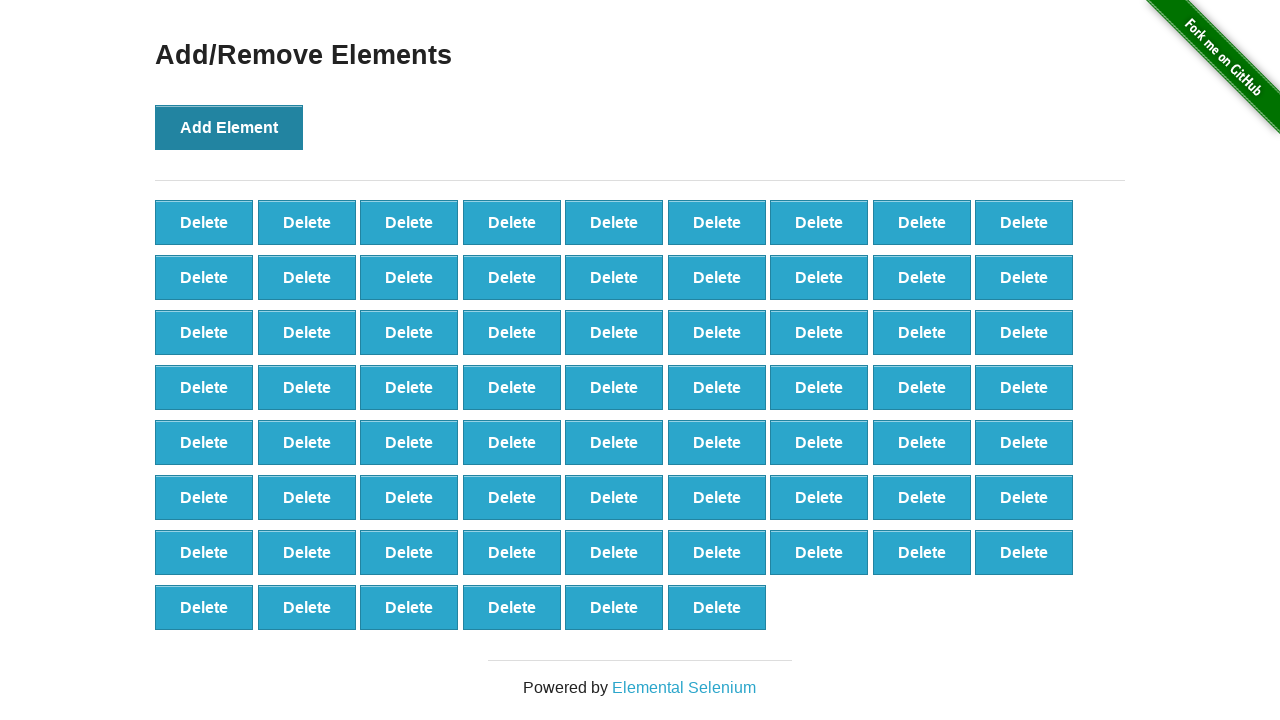

Clicked Add Element button (iteration 70/100) at (229, 127) on button[onclick='addElement()']
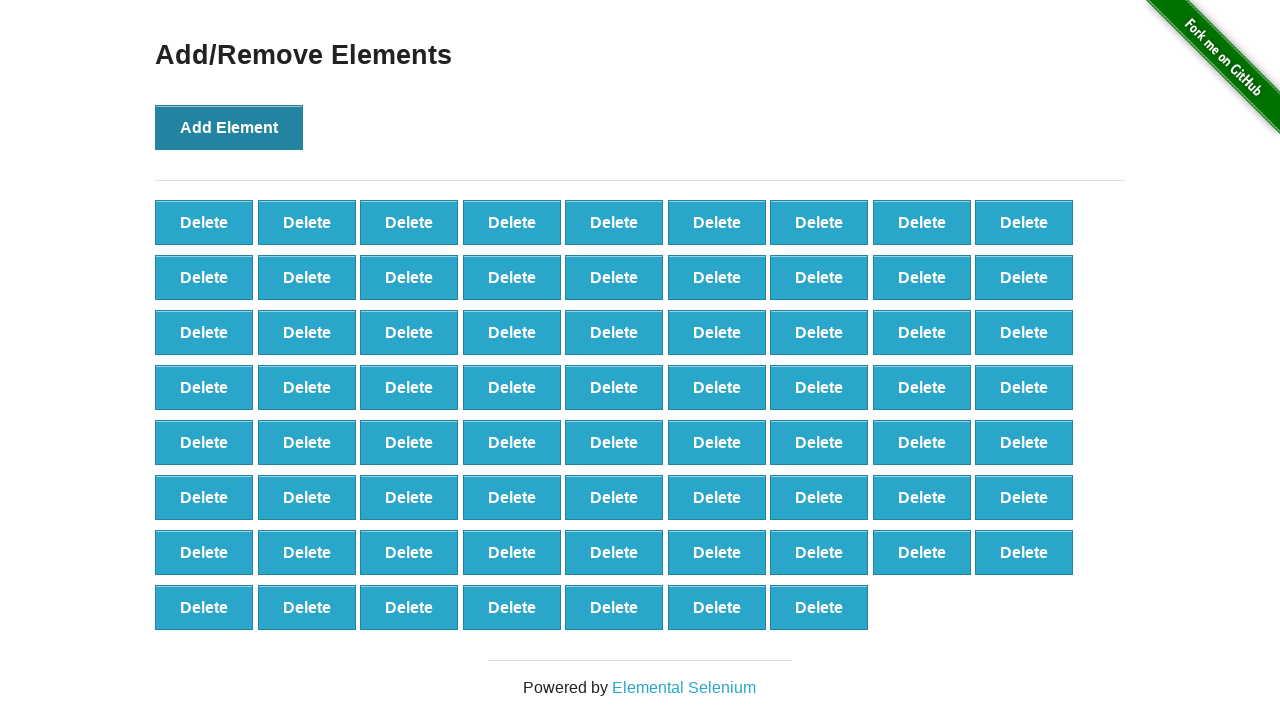

Clicked Add Element button (iteration 71/100) at (229, 127) on button[onclick='addElement()']
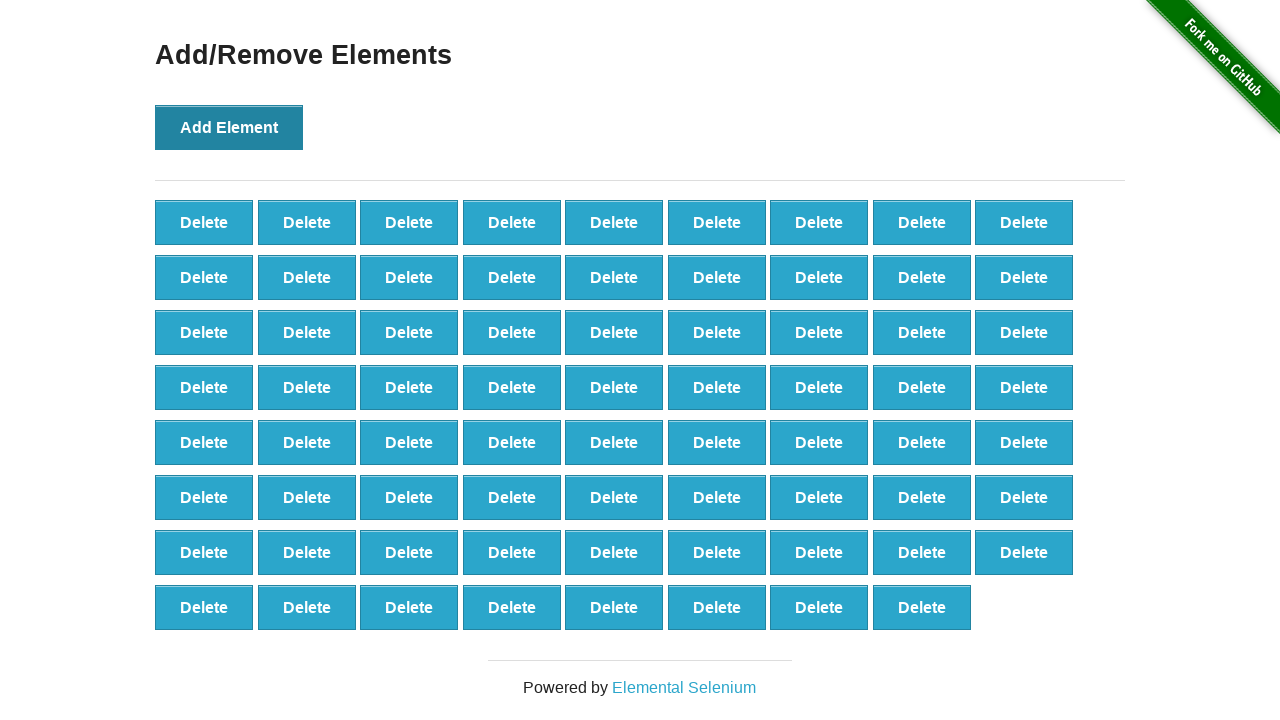

Clicked Add Element button (iteration 72/100) at (229, 127) on button[onclick='addElement()']
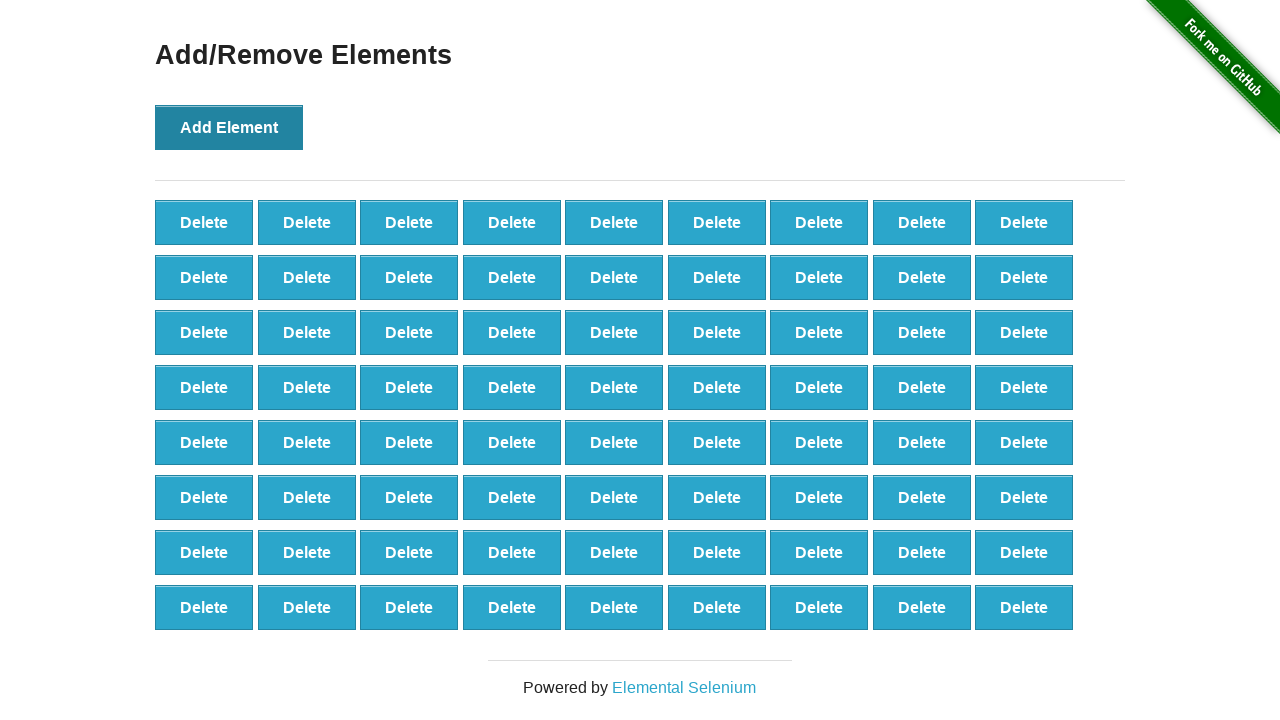

Clicked Add Element button (iteration 73/100) at (229, 127) on button[onclick='addElement()']
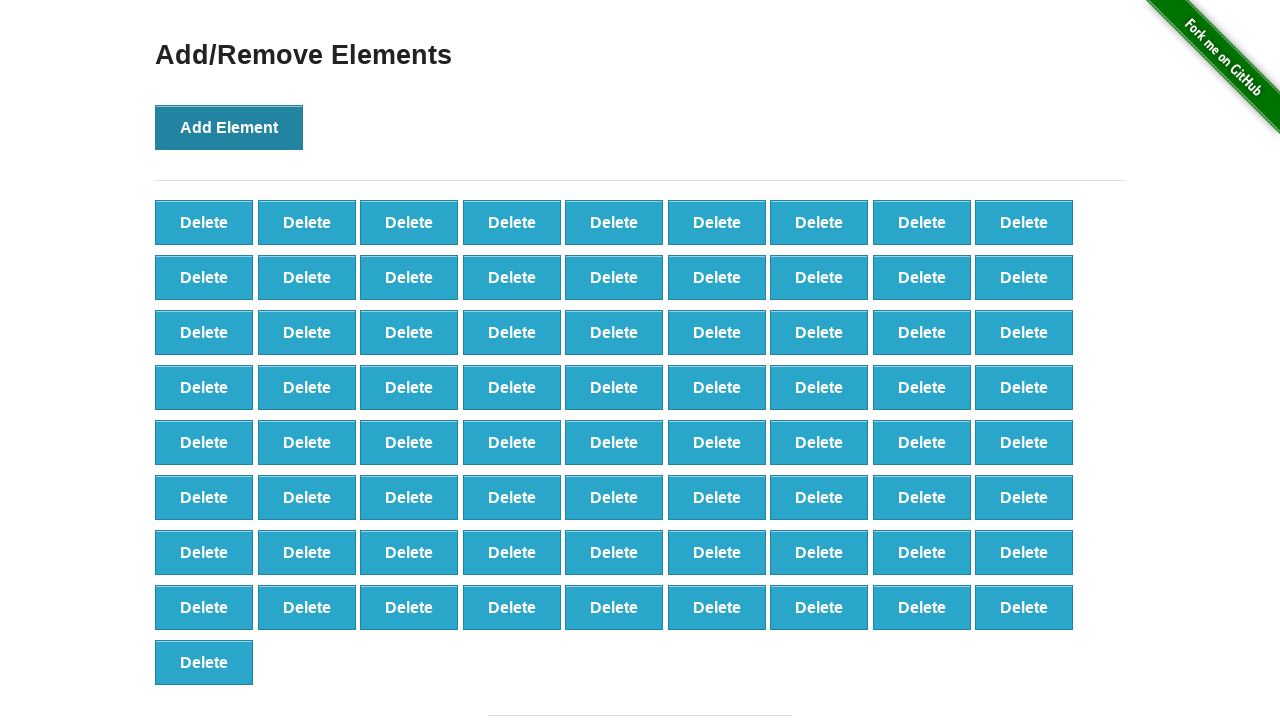

Clicked Add Element button (iteration 74/100) at (229, 127) on button[onclick='addElement()']
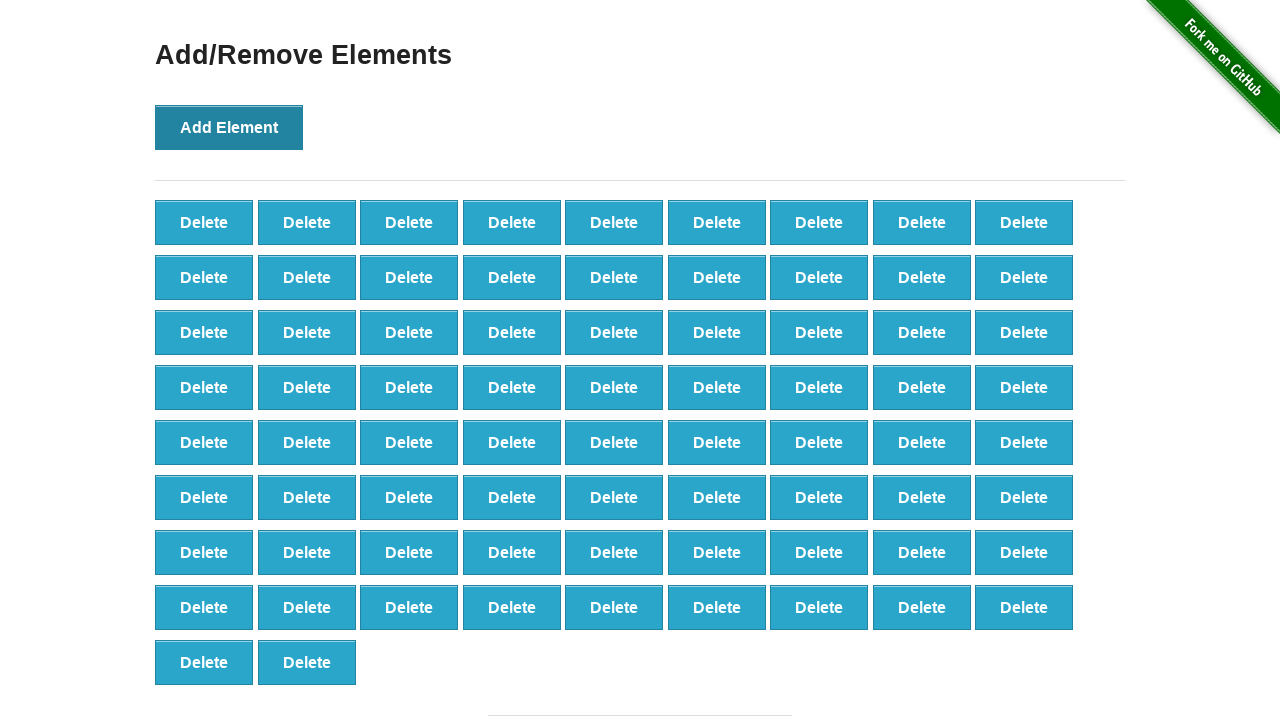

Clicked Add Element button (iteration 75/100) at (229, 127) on button[onclick='addElement()']
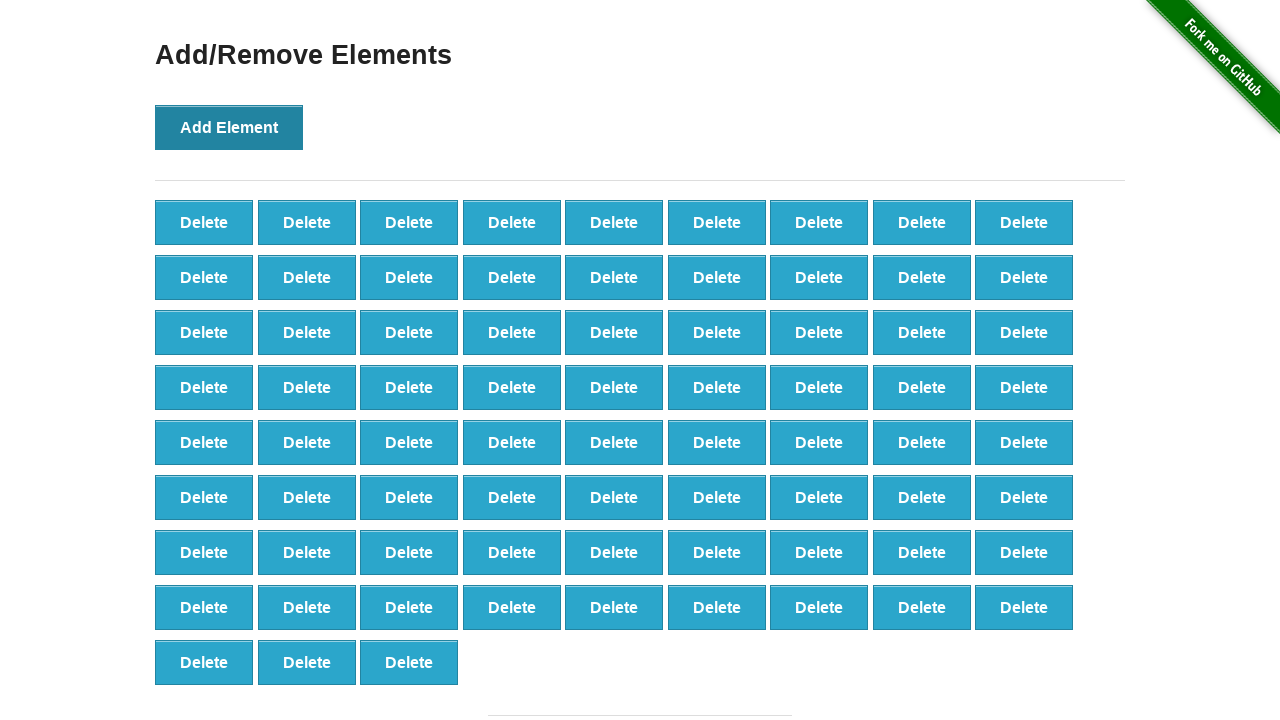

Clicked Add Element button (iteration 76/100) at (229, 127) on button[onclick='addElement()']
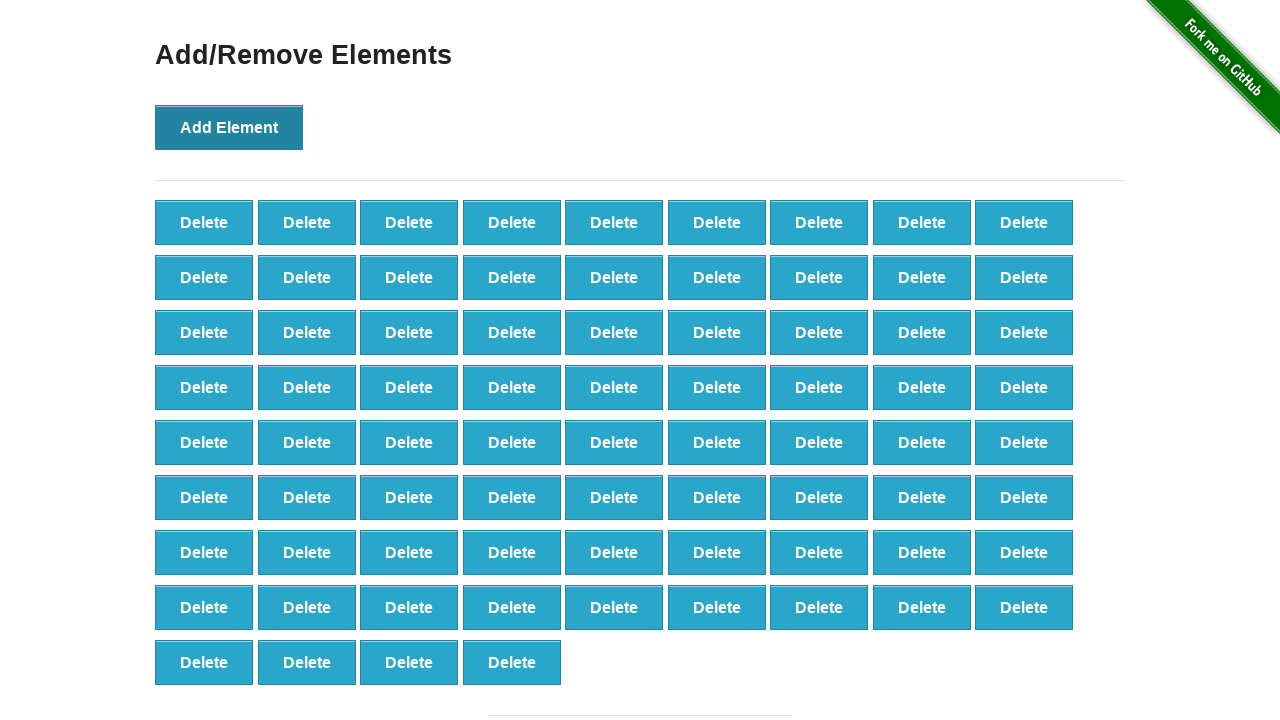

Clicked Add Element button (iteration 77/100) at (229, 127) on button[onclick='addElement()']
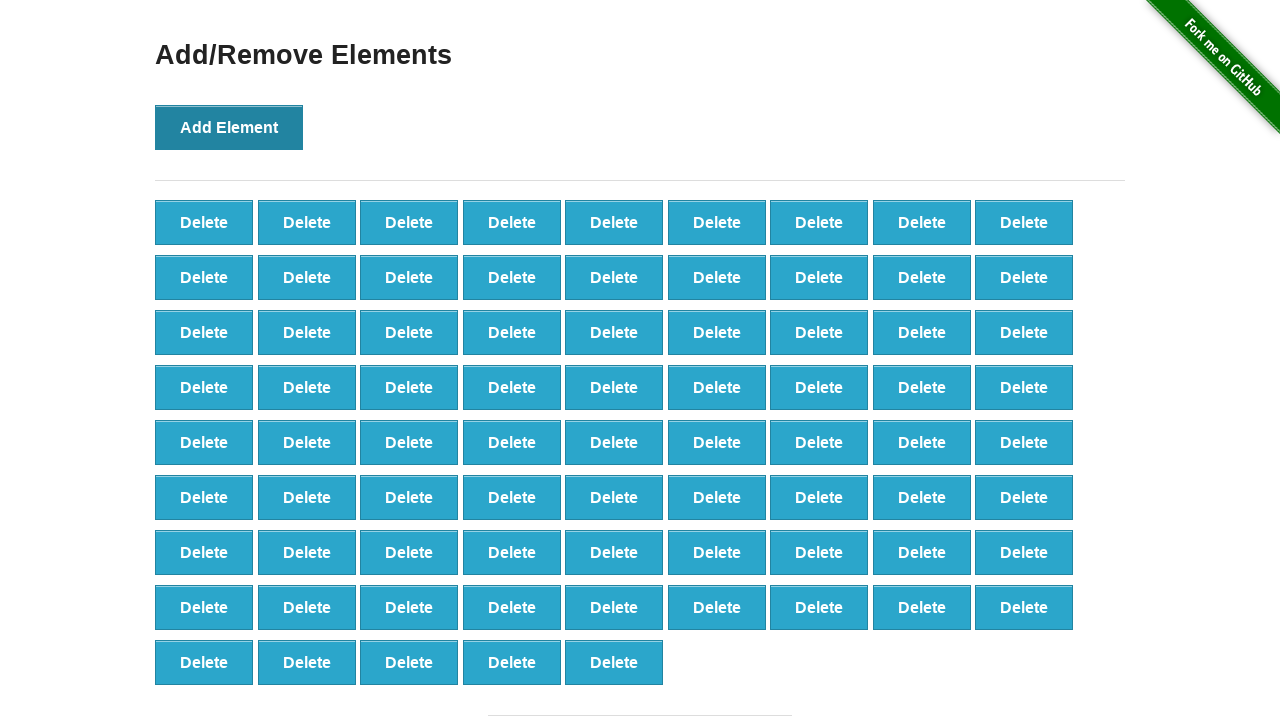

Clicked Add Element button (iteration 78/100) at (229, 127) on button[onclick='addElement()']
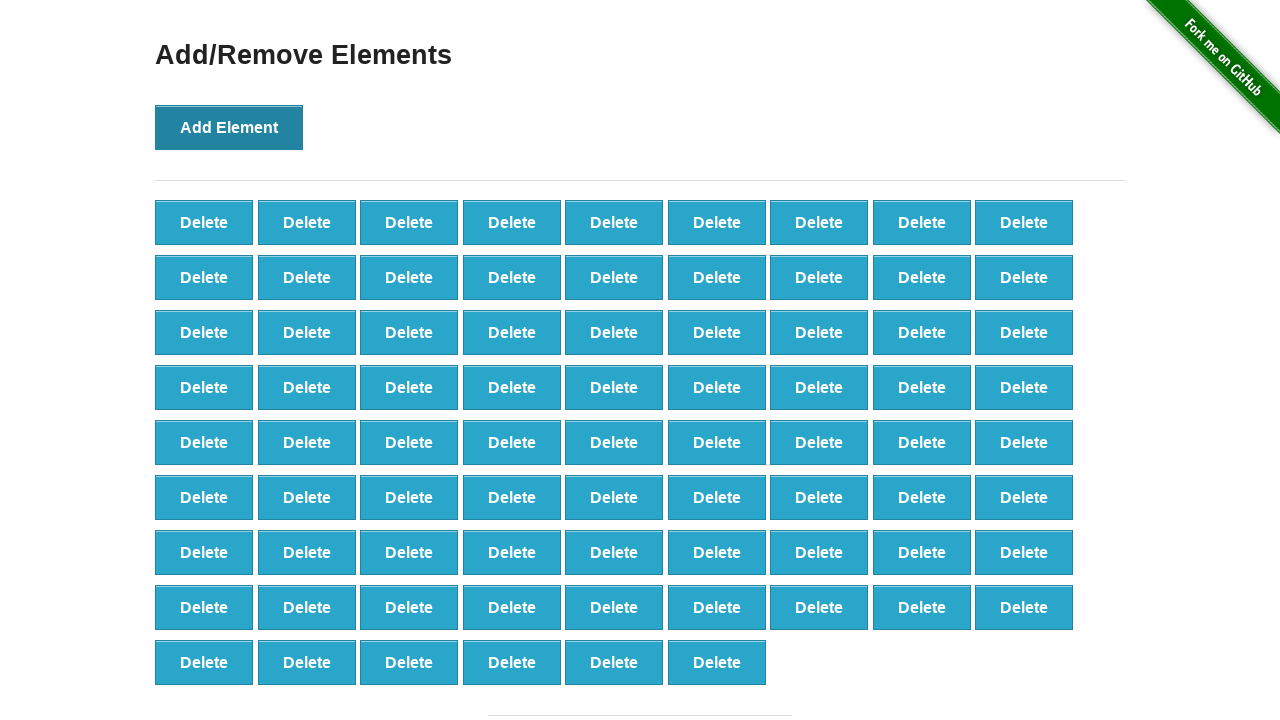

Clicked Add Element button (iteration 79/100) at (229, 127) on button[onclick='addElement()']
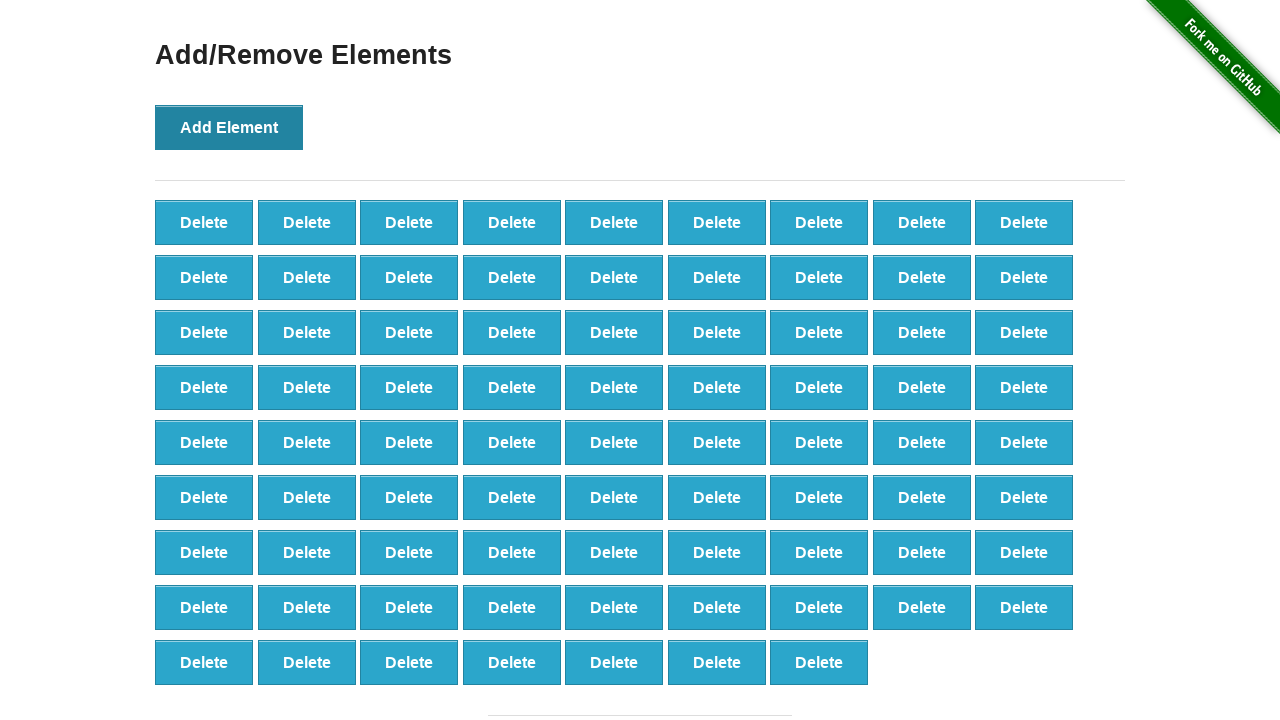

Clicked Add Element button (iteration 80/100) at (229, 127) on button[onclick='addElement()']
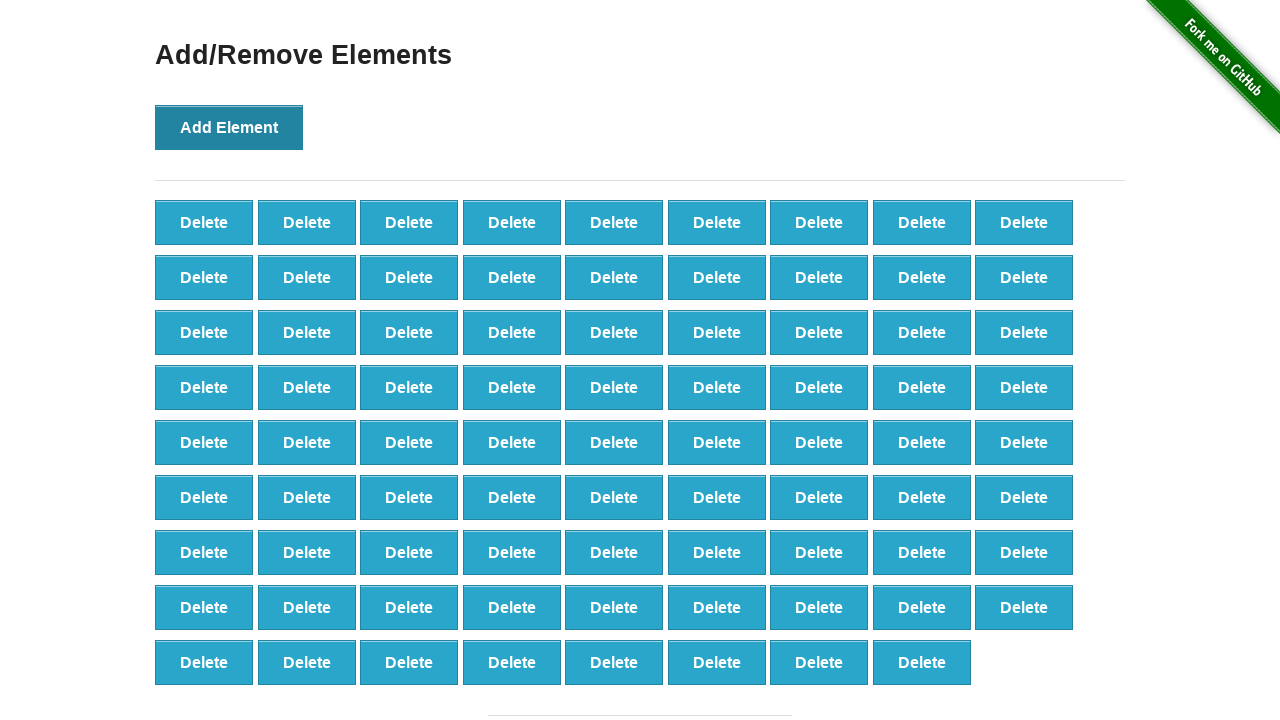

Clicked Add Element button (iteration 81/100) at (229, 127) on button[onclick='addElement()']
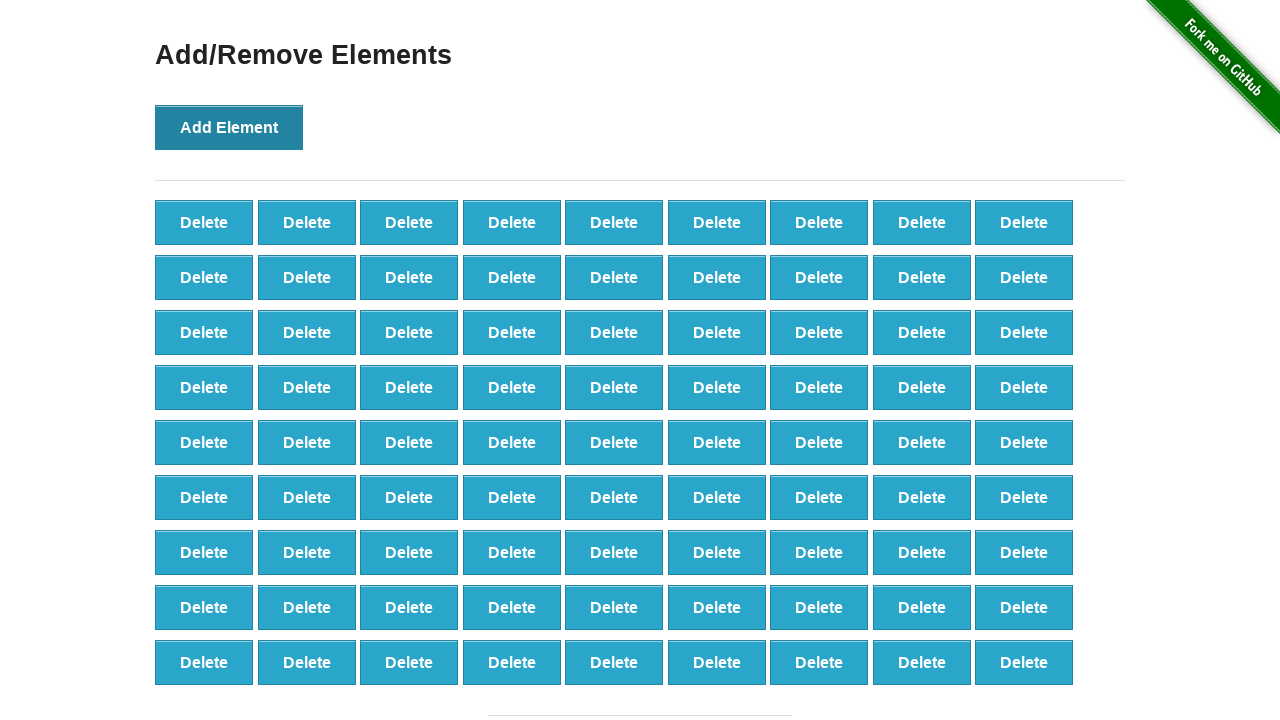

Clicked Add Element button (iteration 82/100) at (229, 127) on button[onclick='addElement()']
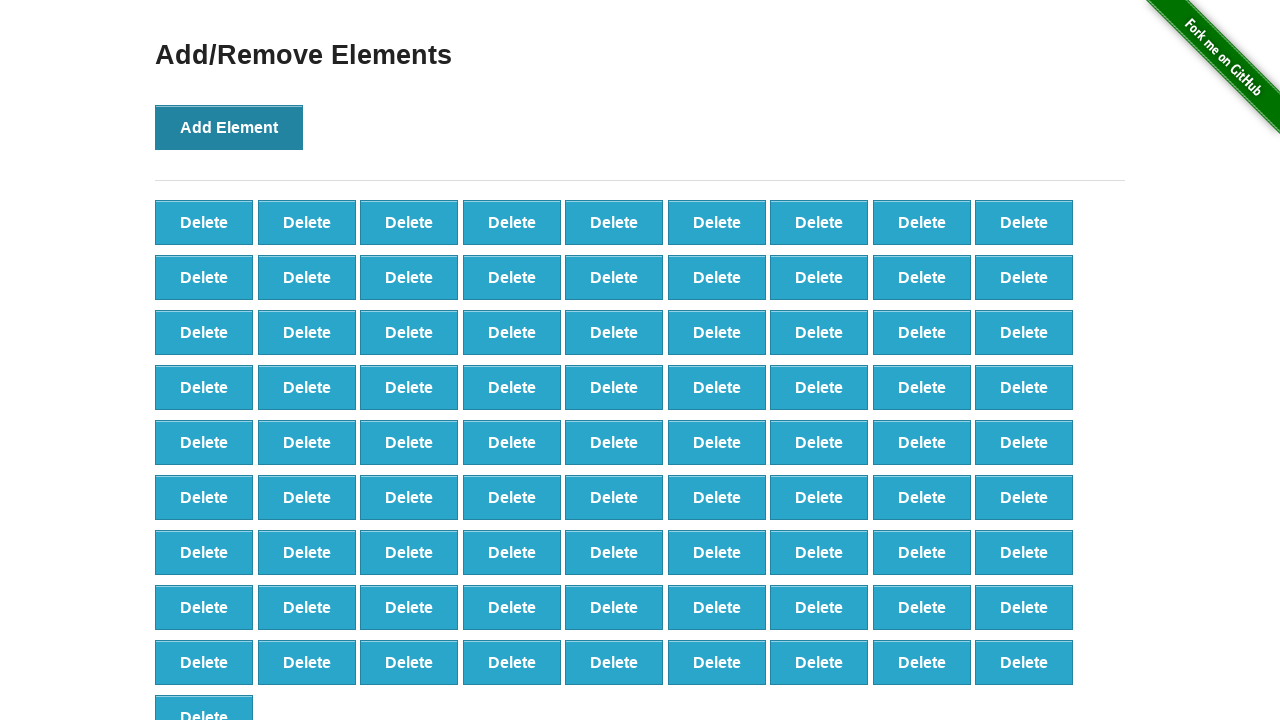

Clicked Add Element button (iteration 83/100) at (229, 127) on button[onclick='addElement()']
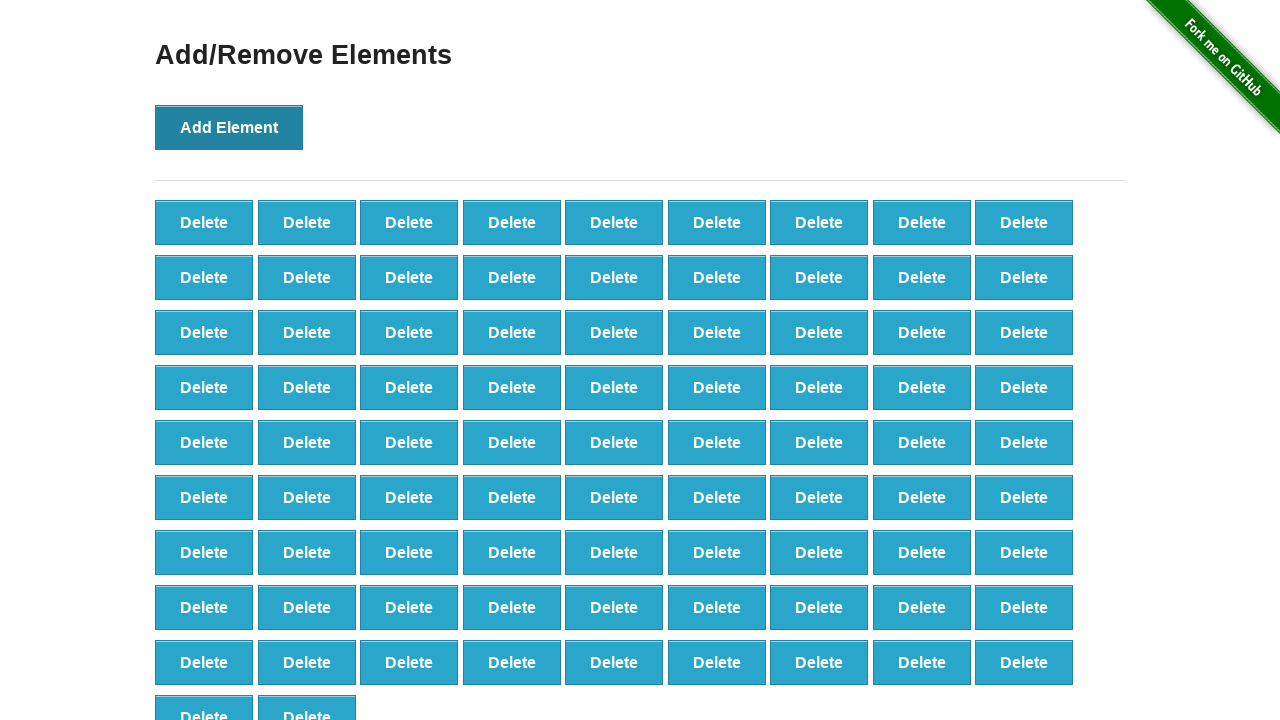

Clicked Add Element button (iteration 84/100) at (229, 127) on button[onclick='addElement()']
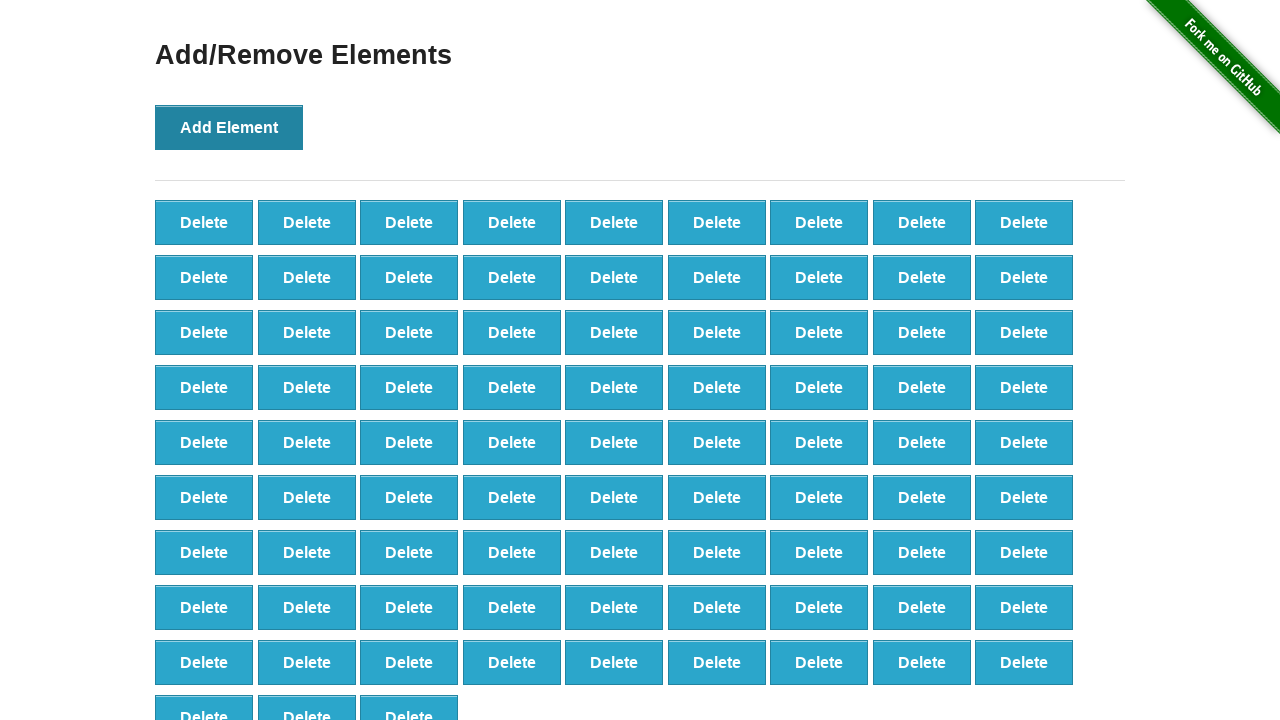

Clicked Add Element button (iteration 85/100) at (229, 127) on button[onclick='addElement()']
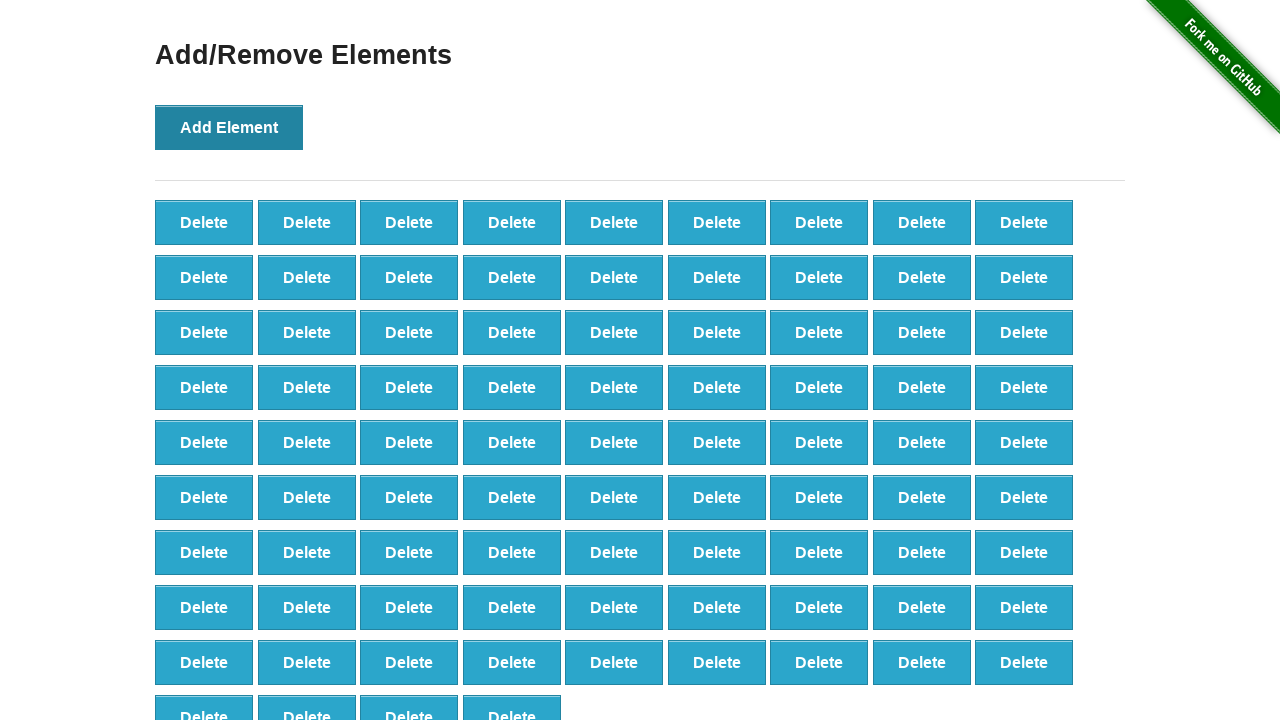

Clicked Add Element button (iteration 86/100) at (229, 127) on button[onclick='addElement()']
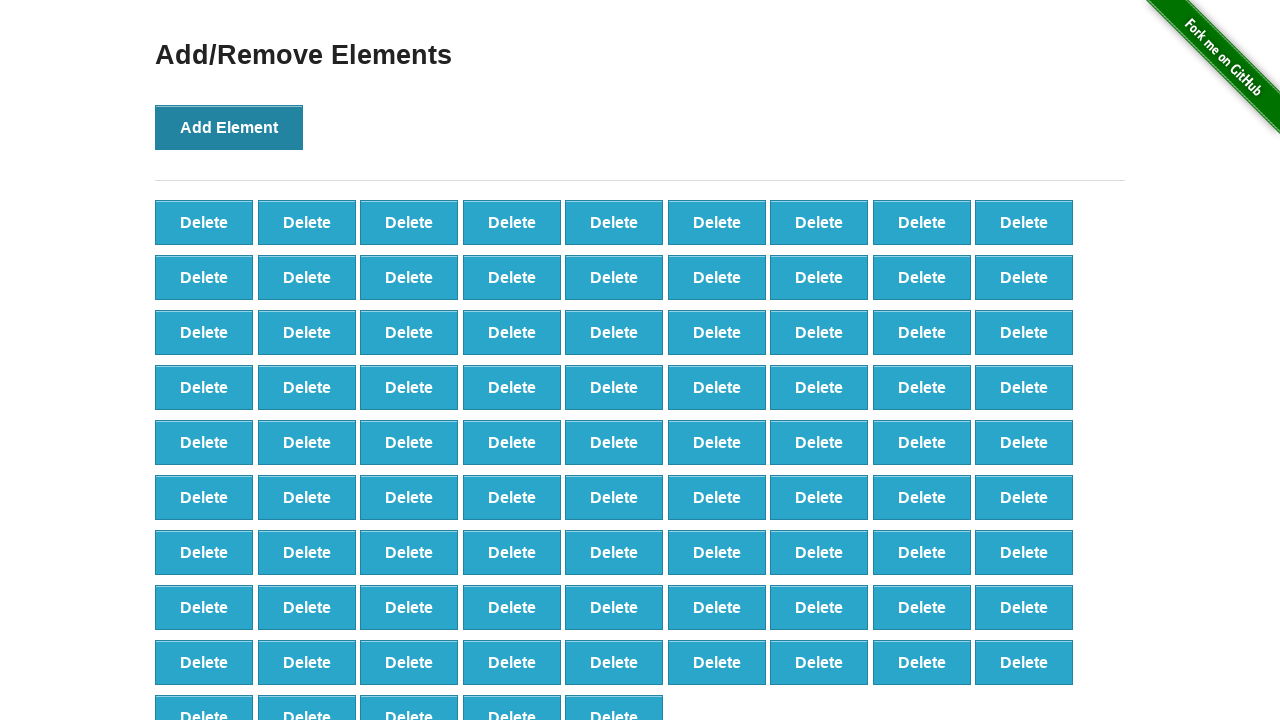

Clicked Add Element button (iteration 87/100) at (229, 127) on button[onclick='addElement()']
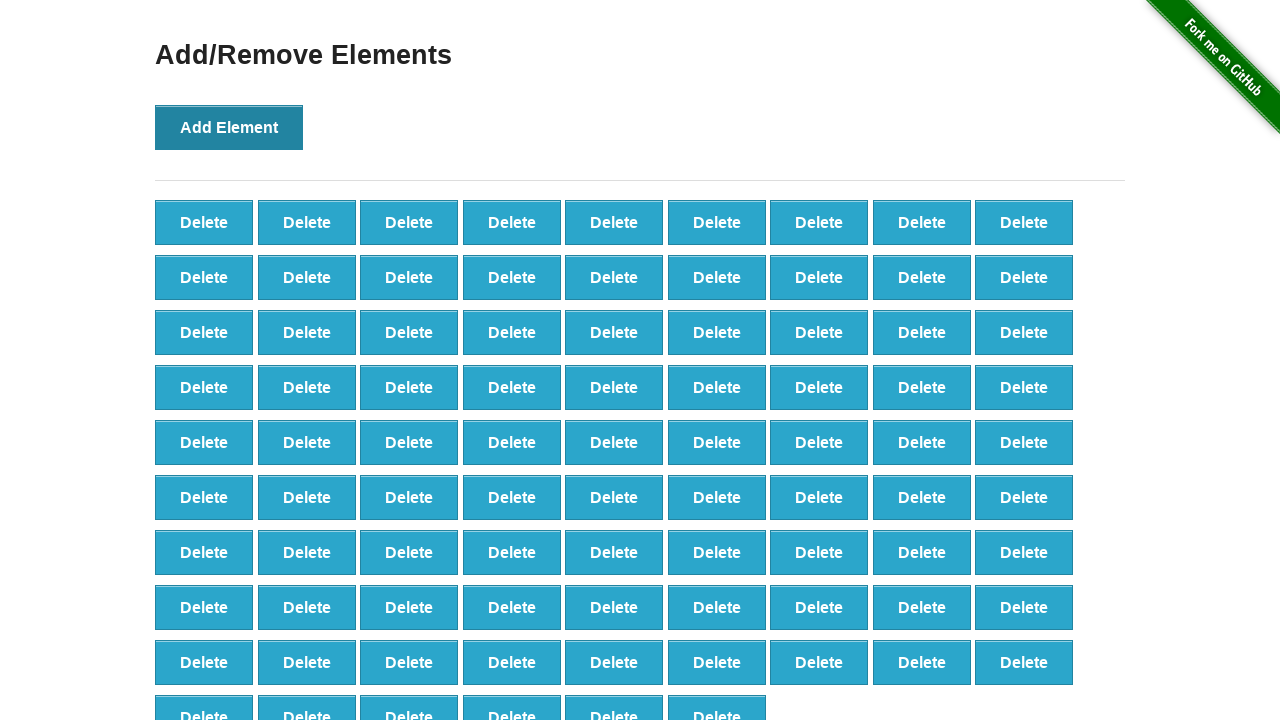

Clicked Add Element button (iteration 88/100) at (229, 127) on button[onclick='addElement()']
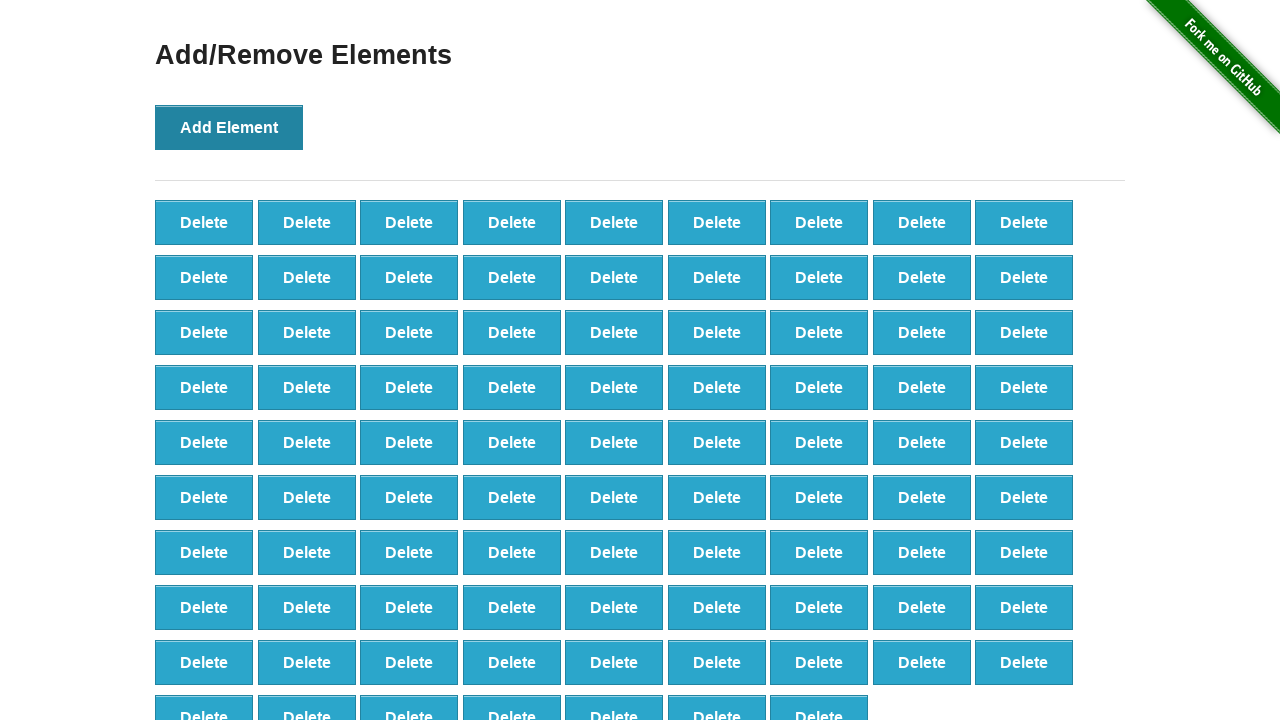

Clicked Add Element button (iteration 89/100) at (229, 127) on button[onclick='addElement()']
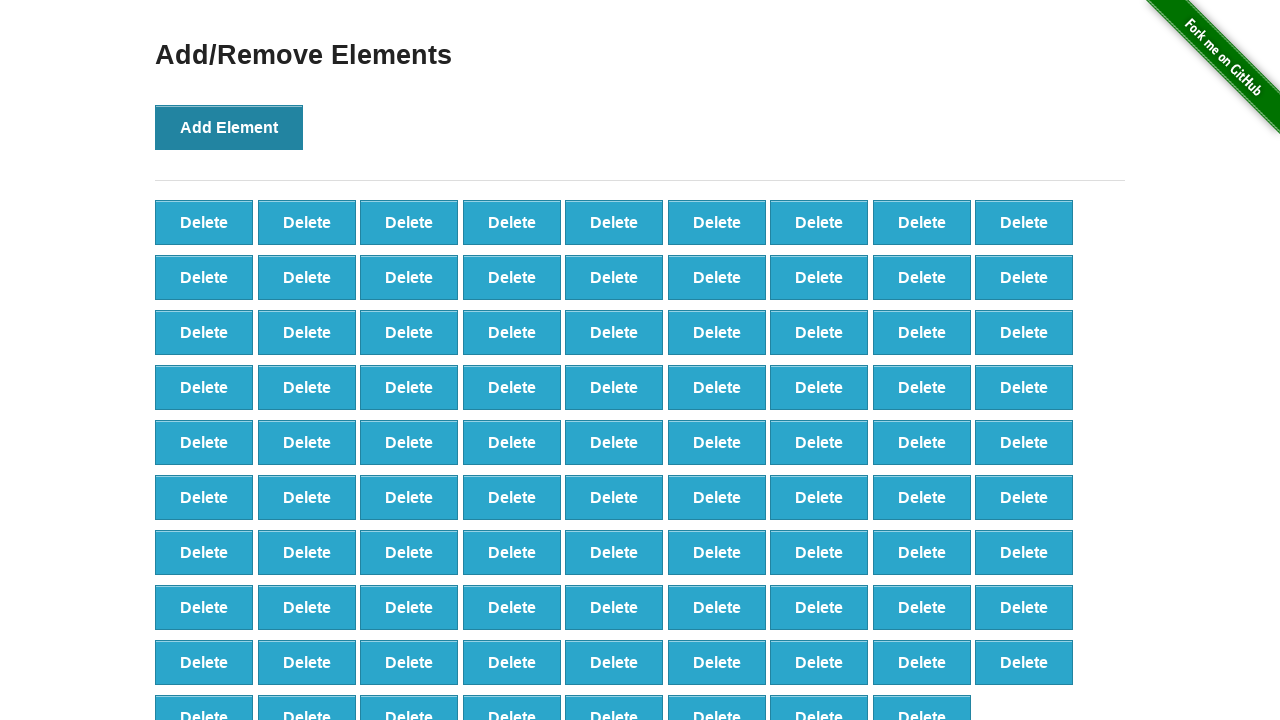

Clicked Add Element button (iteration 90/100) at (229, 127) on button[onclick='addElement()']
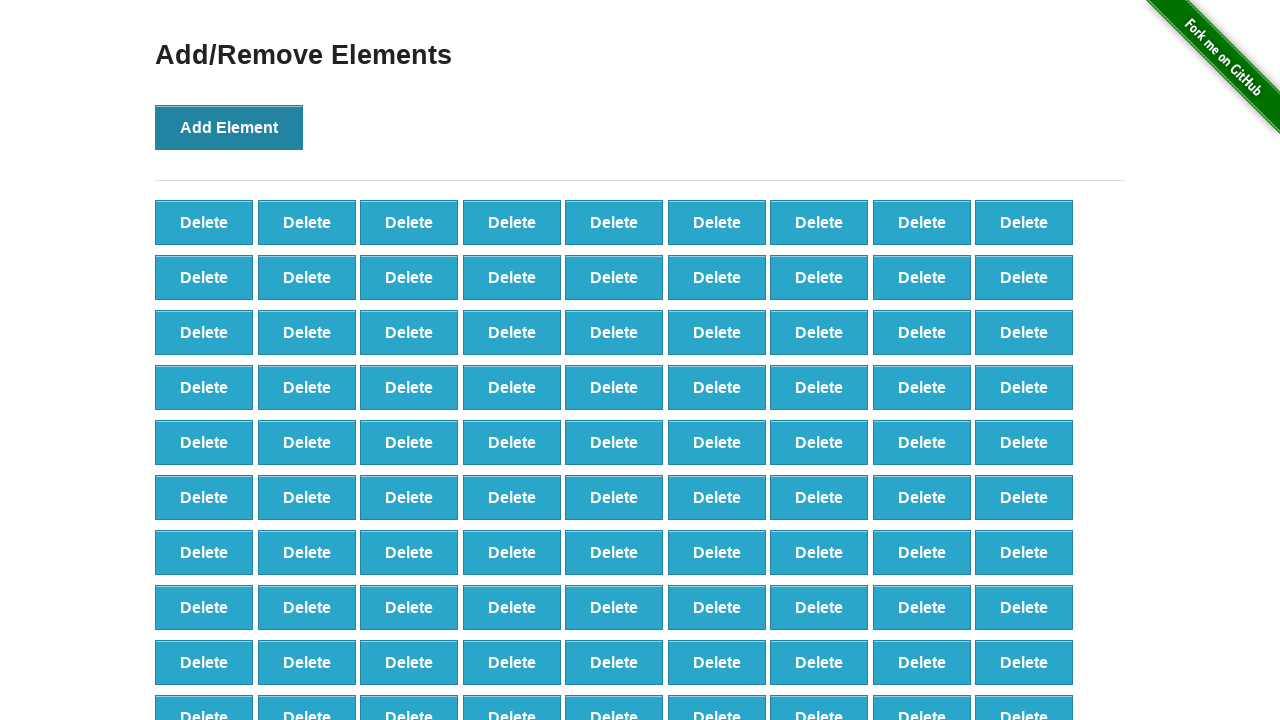

Clicked Add Element button (iteration 91/100) at (229, 127) on button[onclick='addElement()']
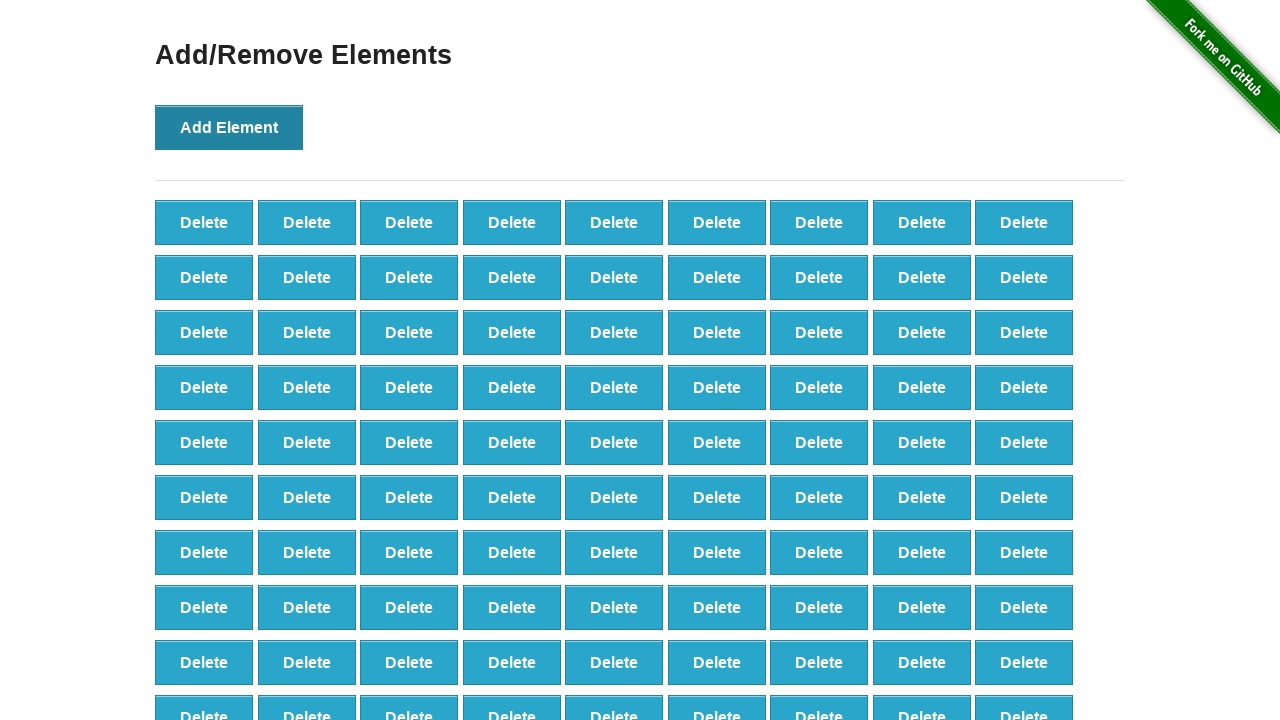

Clicked Add Element button (iteration 92/100) at (229, 127) on button[onclick='addElement()']
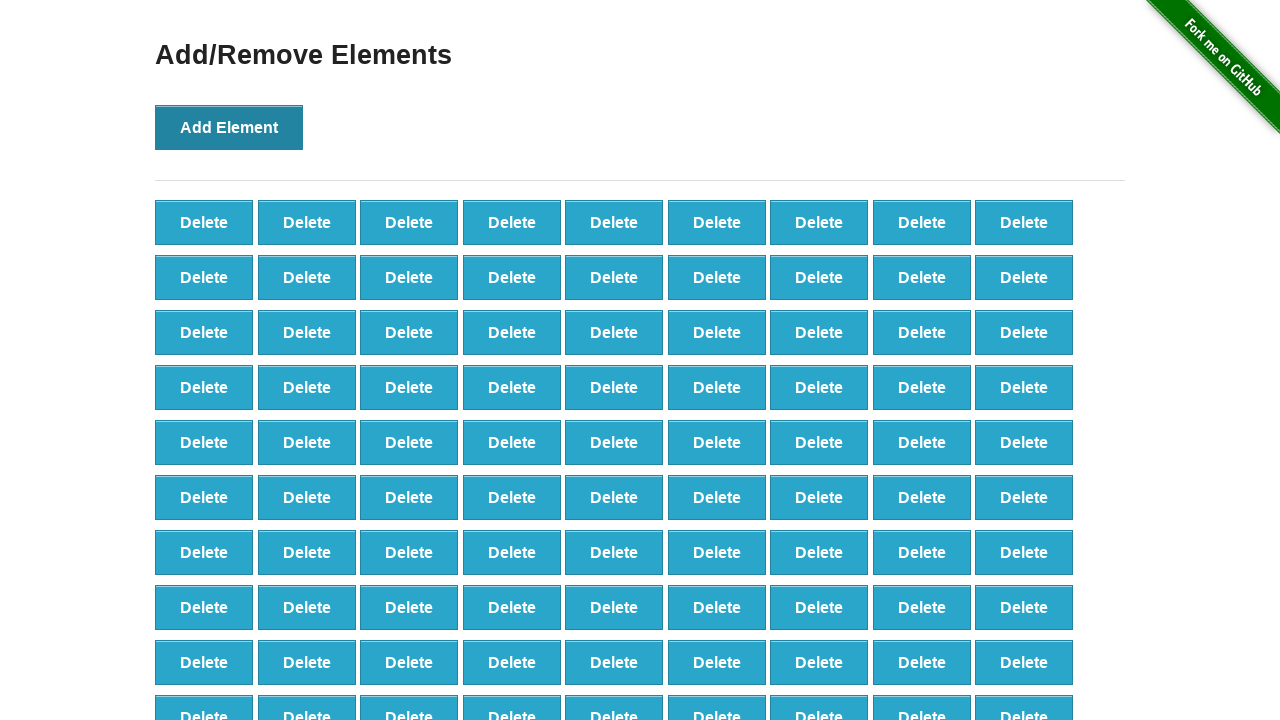

Clicked Add Element button (iteration 93/100) at (229, 127) on button[onclick='addElement()']
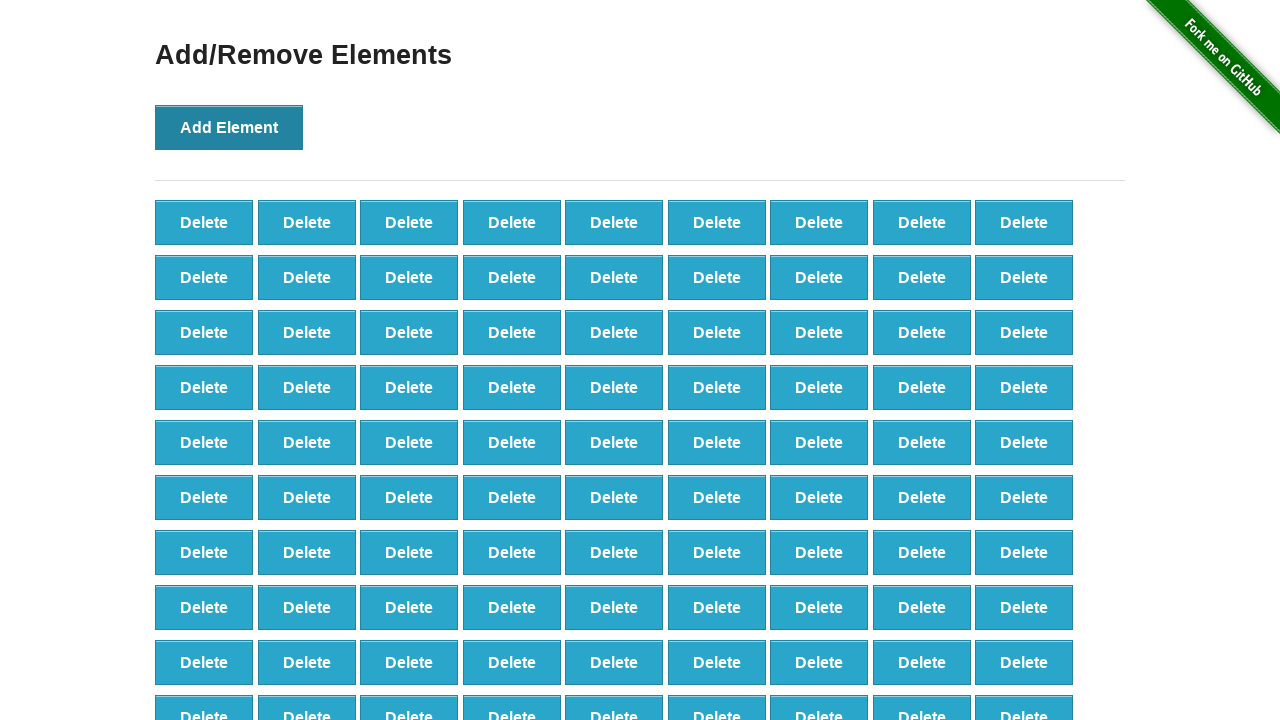

Clicked Add Element button (iteration 94/100) at (229, 127) on button[onclick='addElement()']
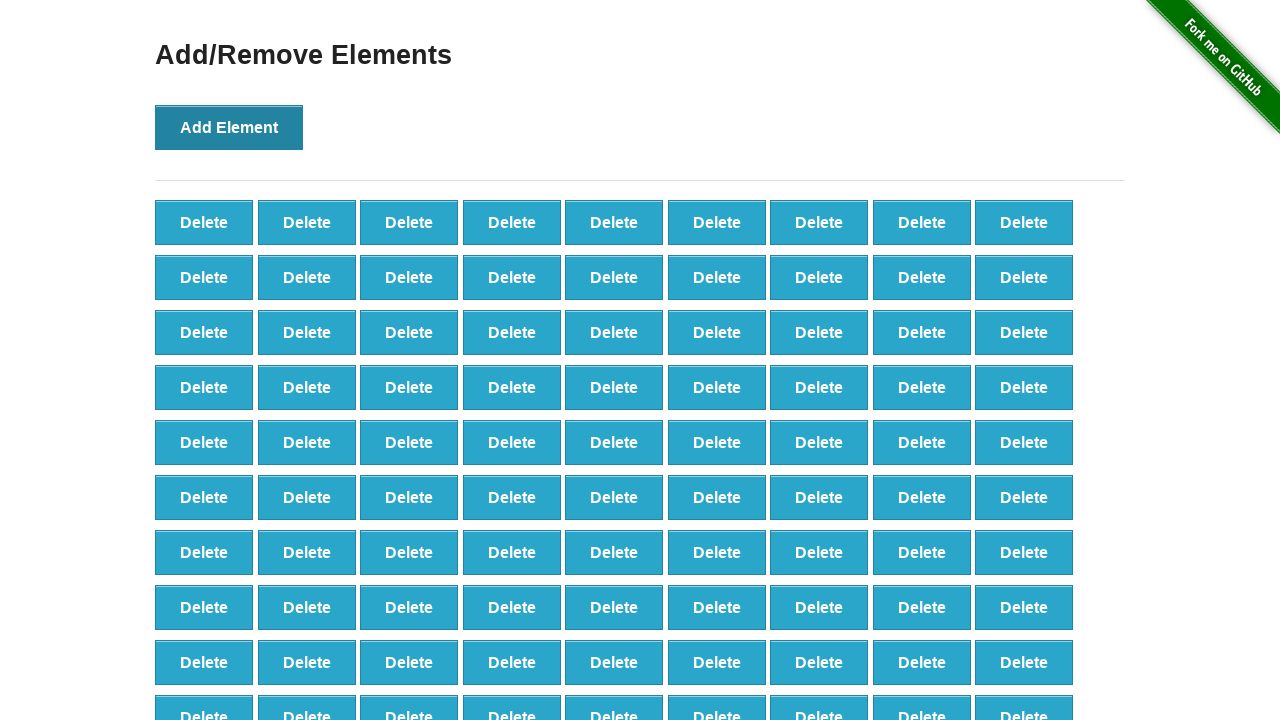

Clicked Add Element button (iteration 95/100) at (229, 127) on button[onclick='addElement()']
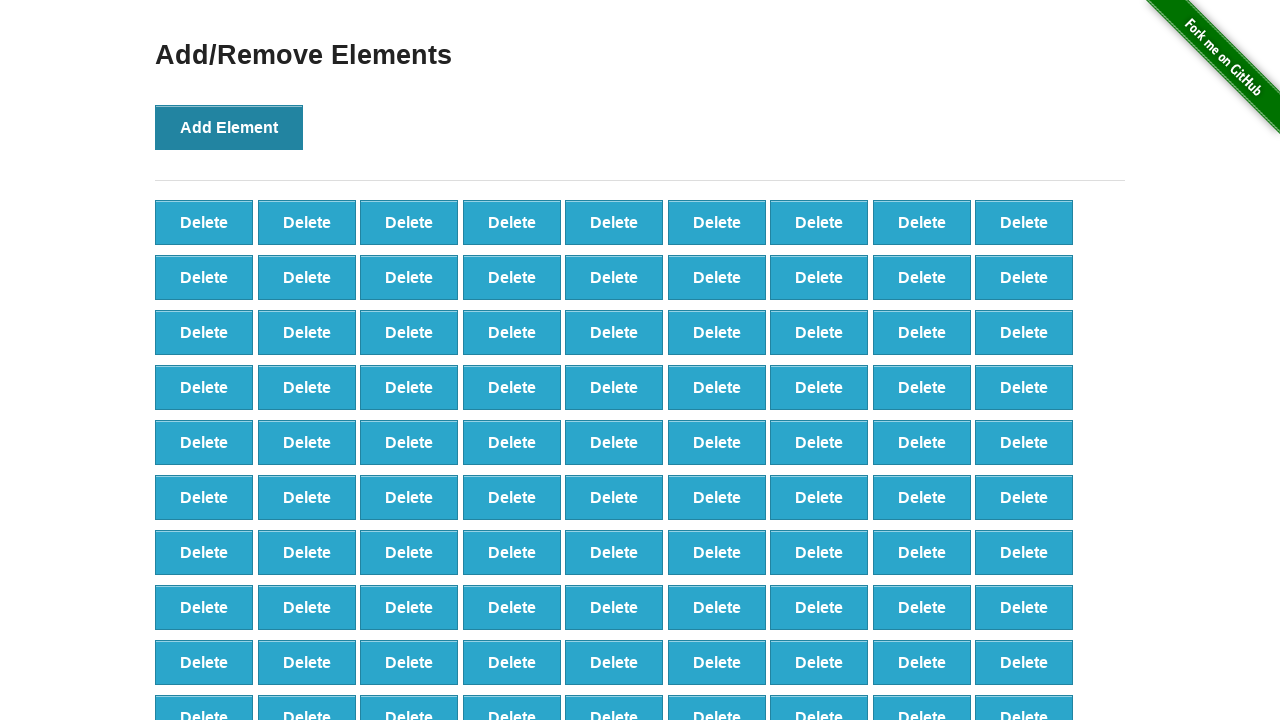

Clicked Add Element button (iteration 96/100) at (229, 127) on button[onclick='addElement()']
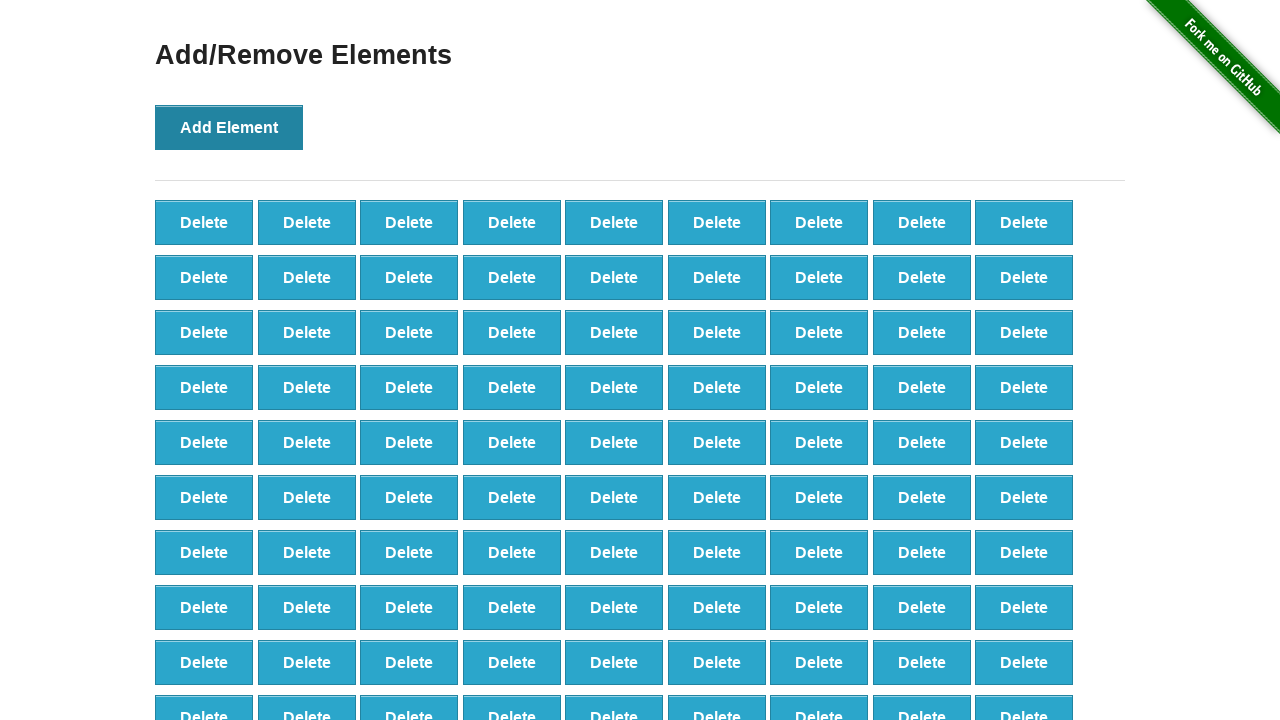

Clicked Add Element button (iteration 97/100) at (229, 127) on button[onclick='addElement()']
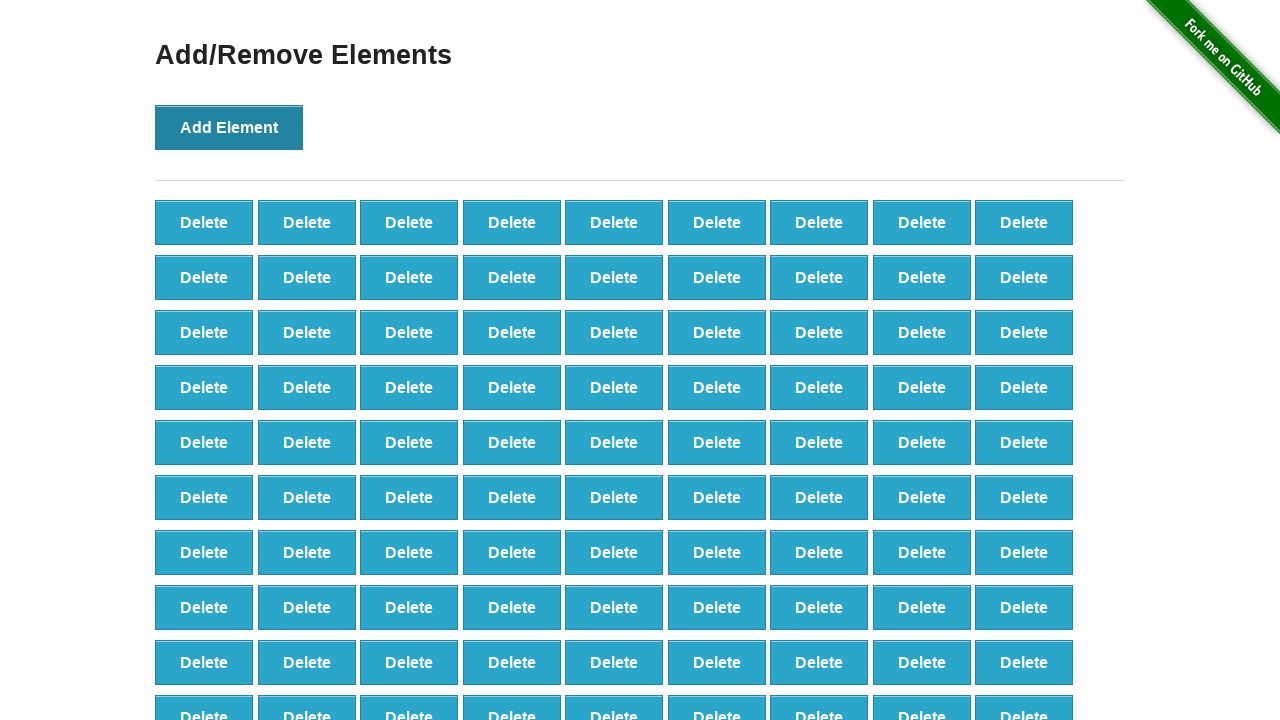

Clicked Add Element button (iteration 98/100) at (229, 127) on button[onclick='addElement()']
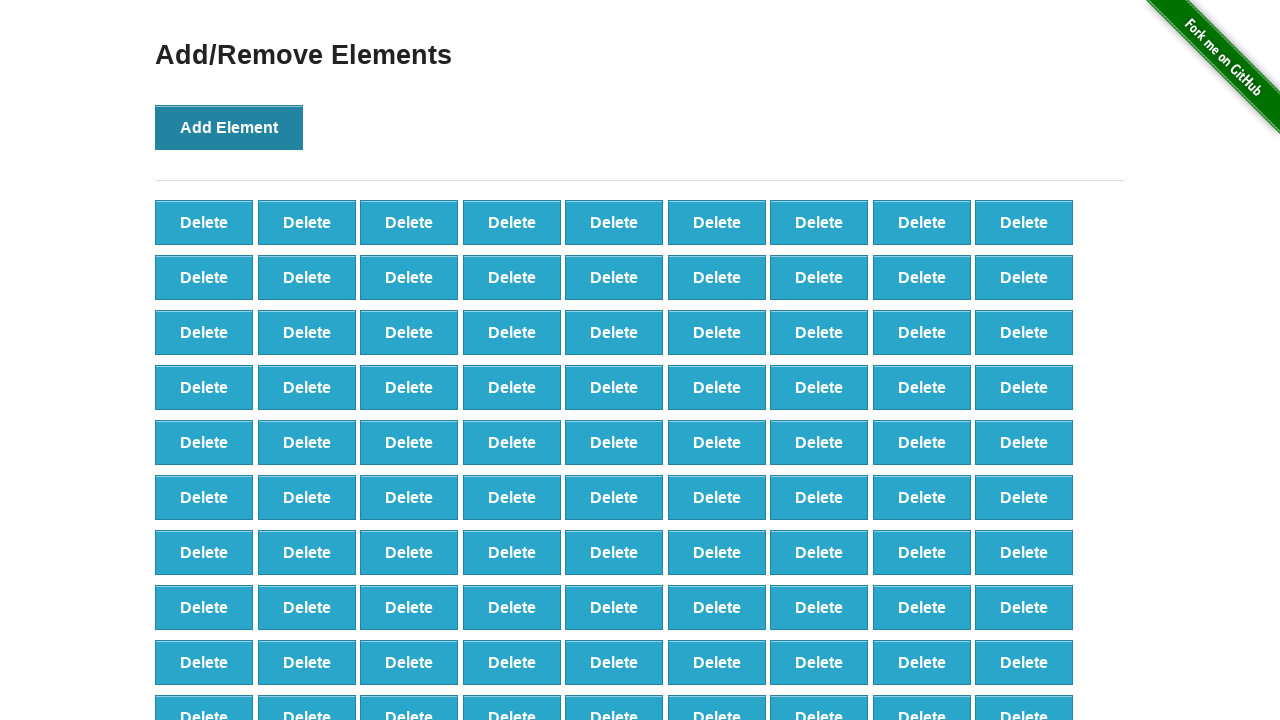

Clicked Add Element button (iteration 99/100) at (229, 127) on button[onclick='addElement()']
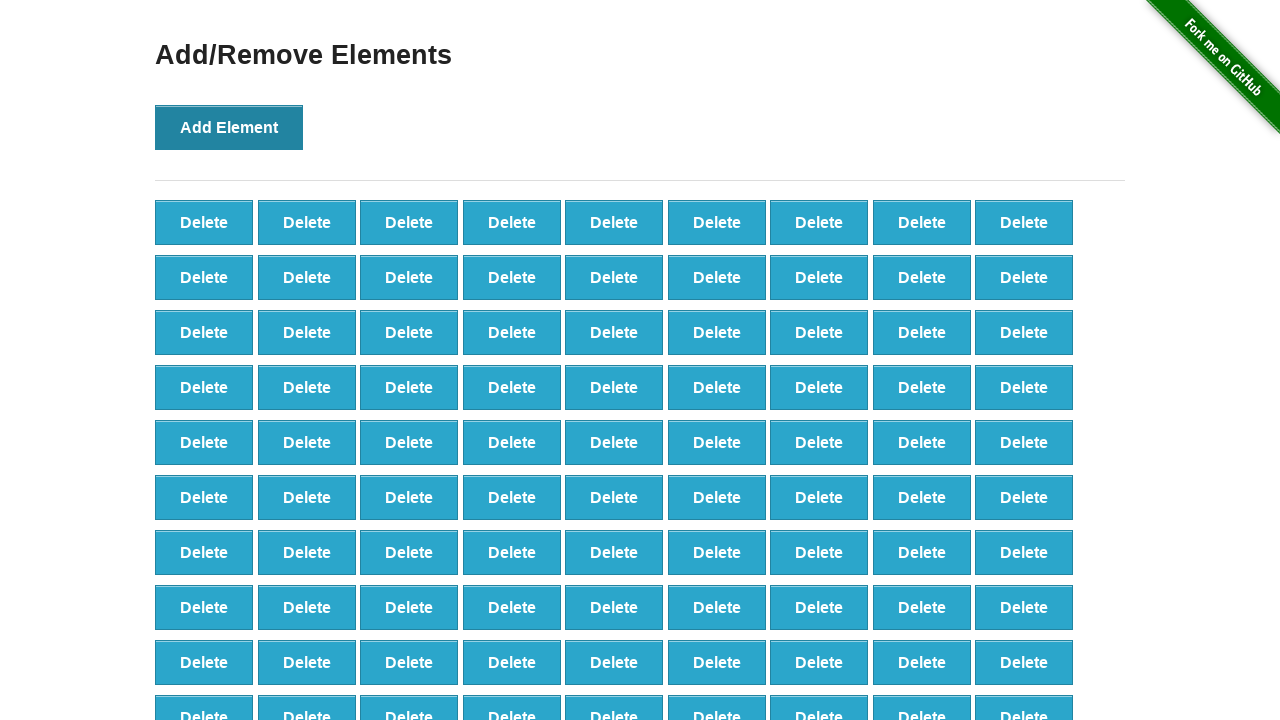

Clicked Add Element button (iteration 100/100) at (229, 127) on button[onclick='addElement()']
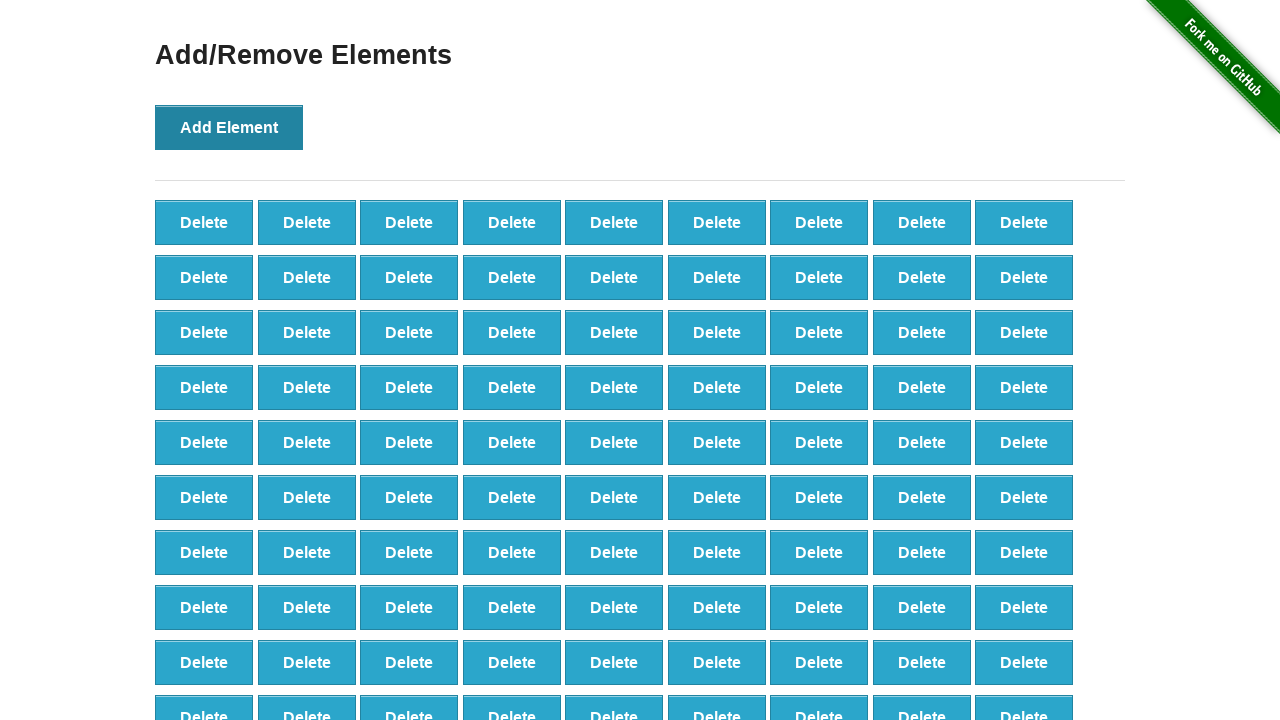

Counted delete buttons: 100 found
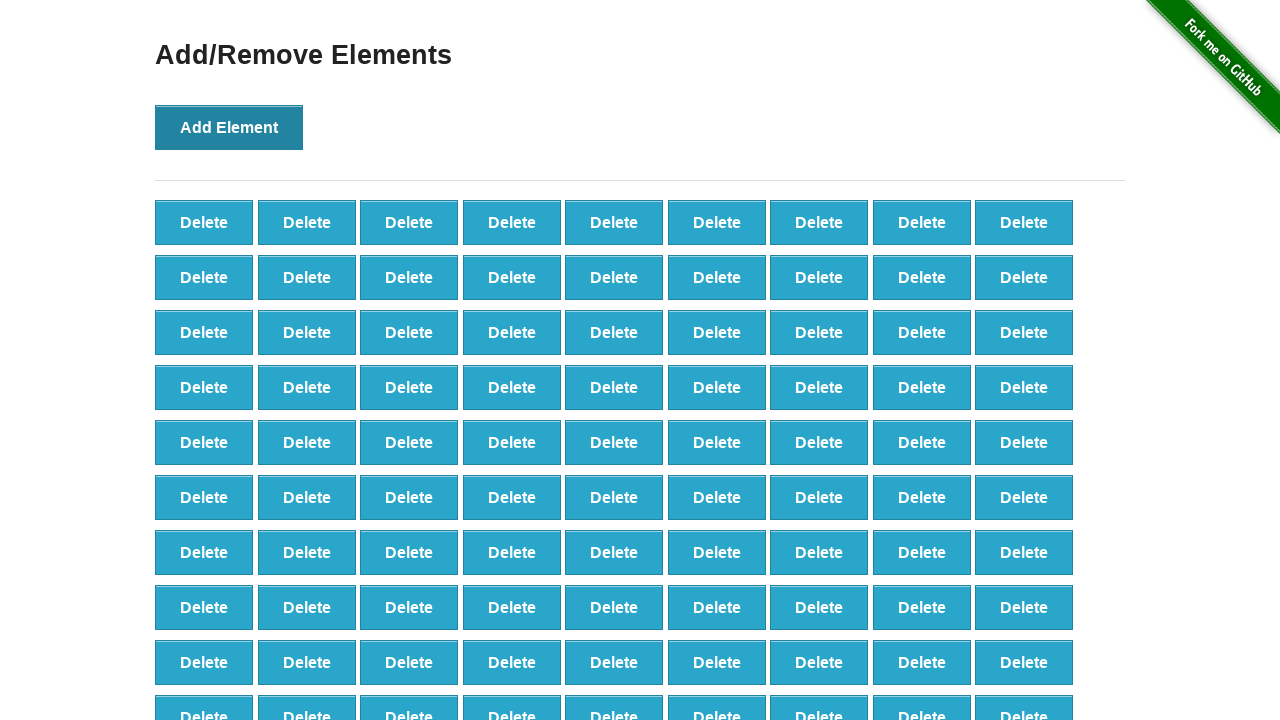

Assertion passed: 100 delete buttons present
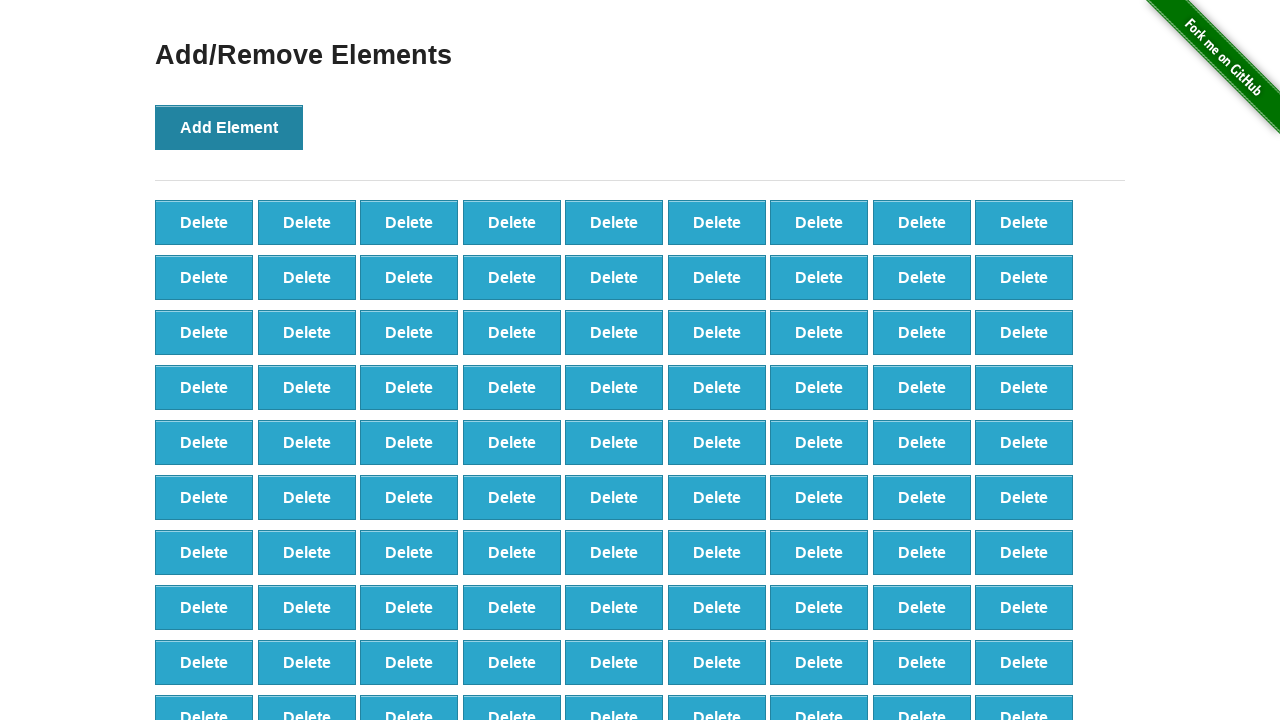

Clicked delete button (iteration 1/90) at (204, 222) on (//button[@class='added-manually'])[1]
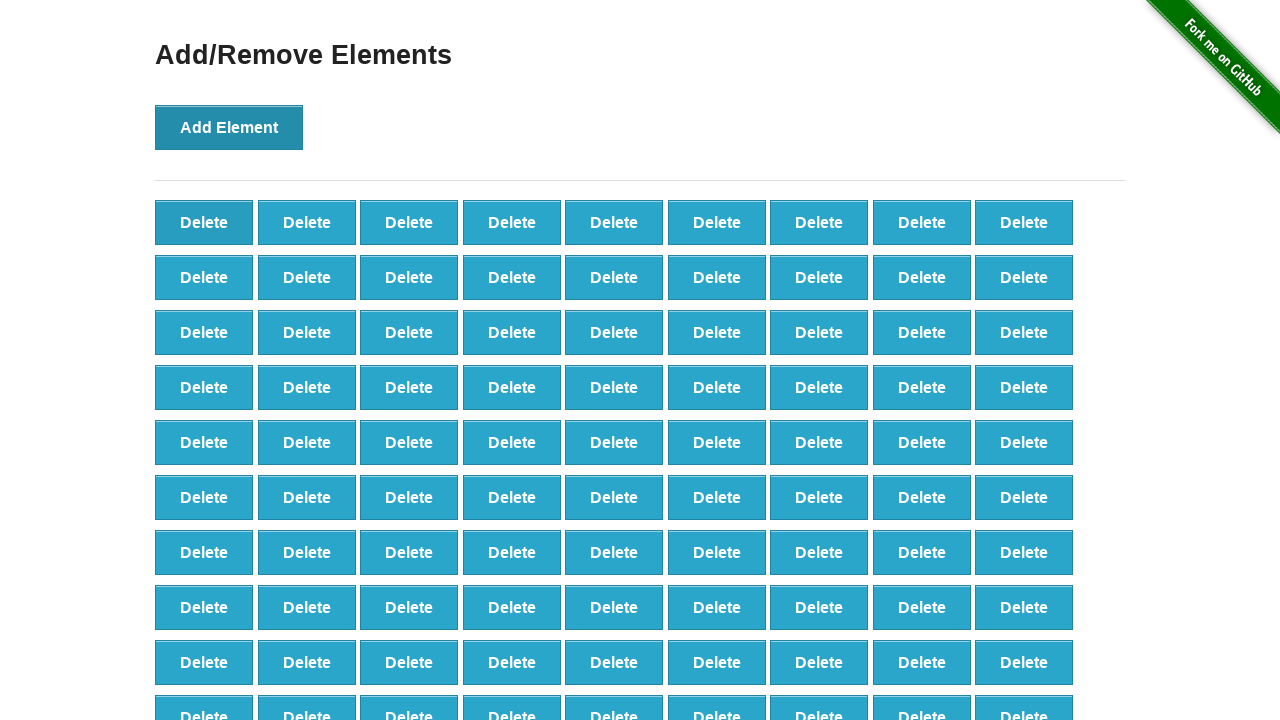

Clicked delete button (iteration 2/90) at (204, 222) on (//button[@class='added-manually'])[1]
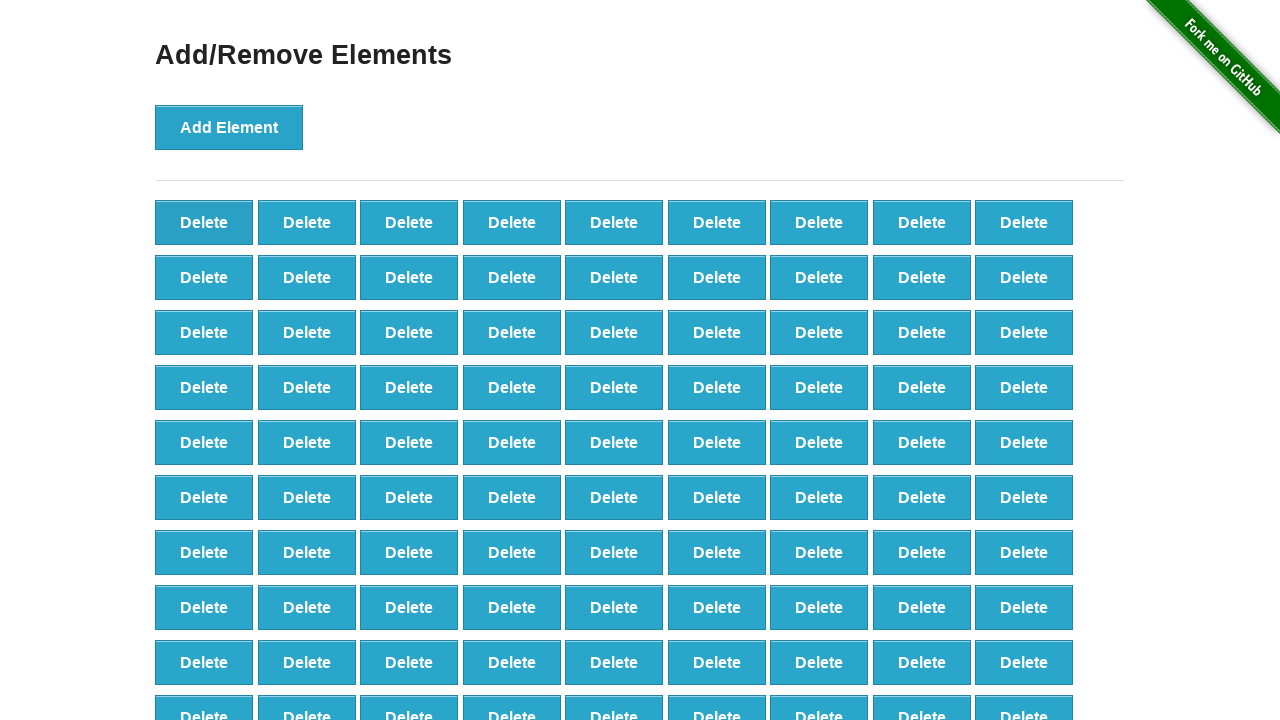

Clicked delete button (iteration 3/90) at (204, 222) on (//button[@class='added-manually'])[1]
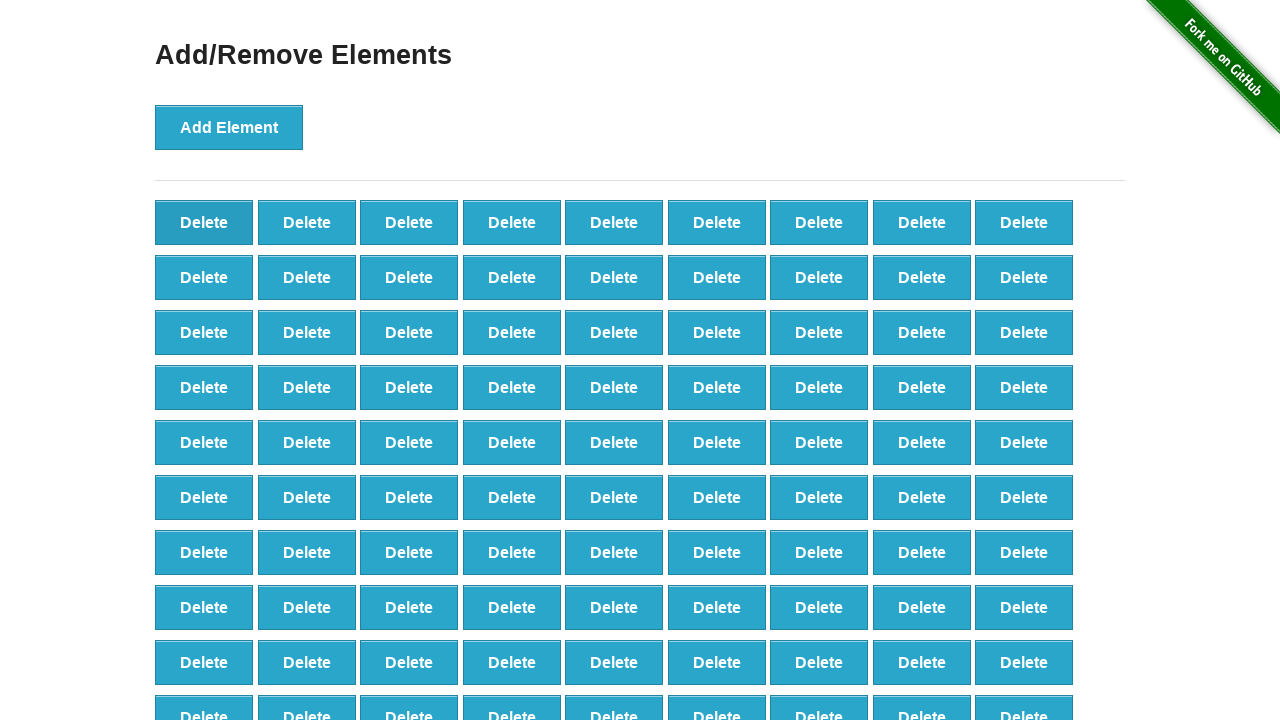

Clicked delete button (iteration 4/90) at (204, 222) on (//button[@class='added-manually'])[1]
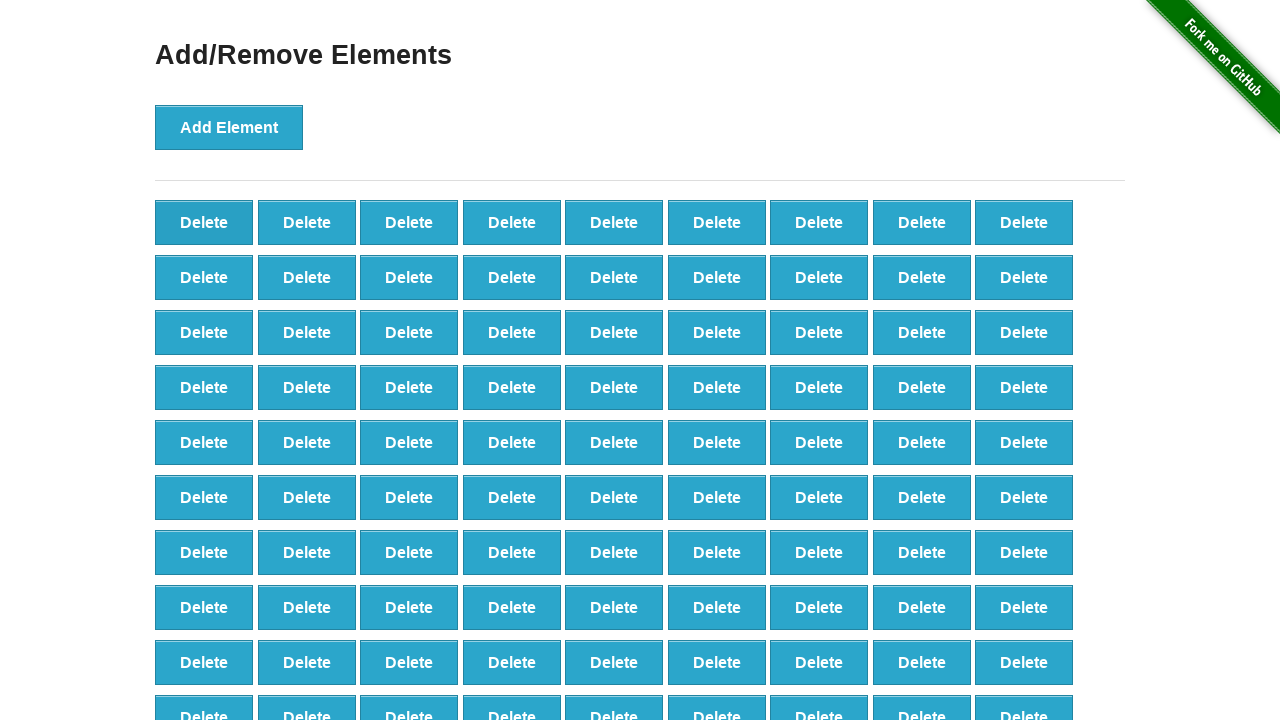

Clicked delete button (iteration 5/90) at (204, 222) on (//button[@class='added-manually'])[1]
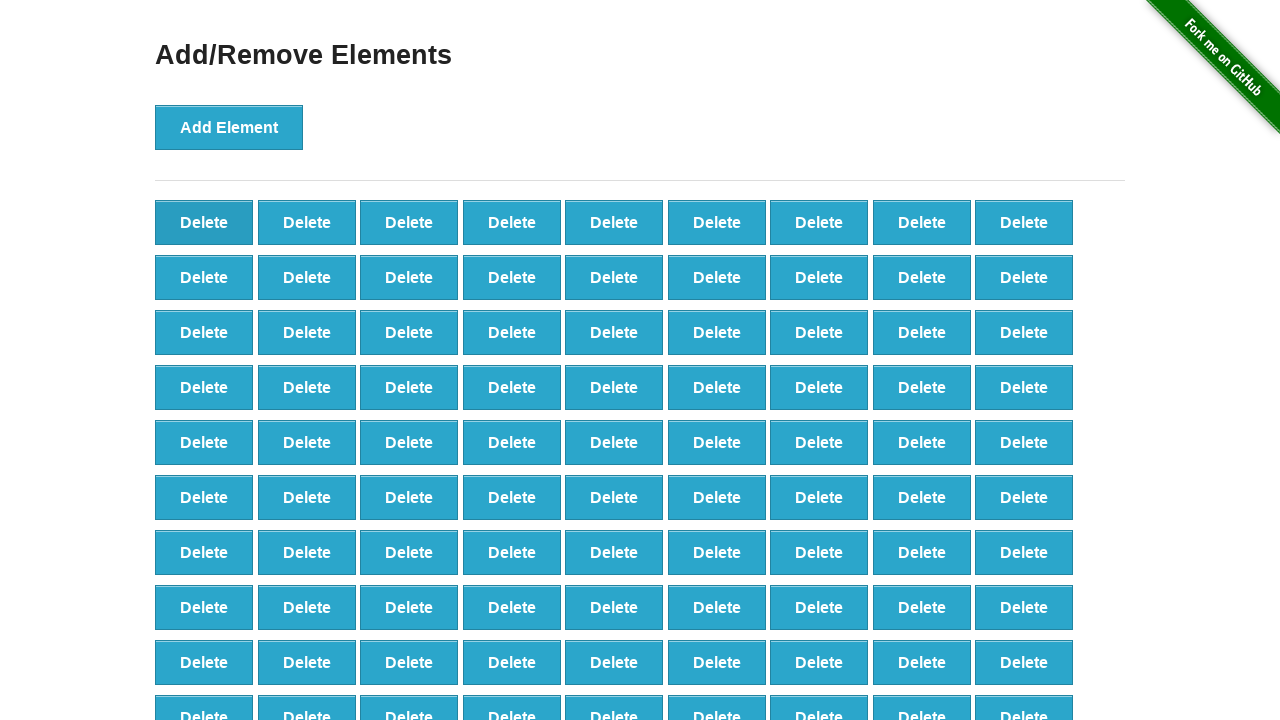

Clicked delete button (iteration 6/90) at (204, 222) on (//button[@class='added-manually'])[1]
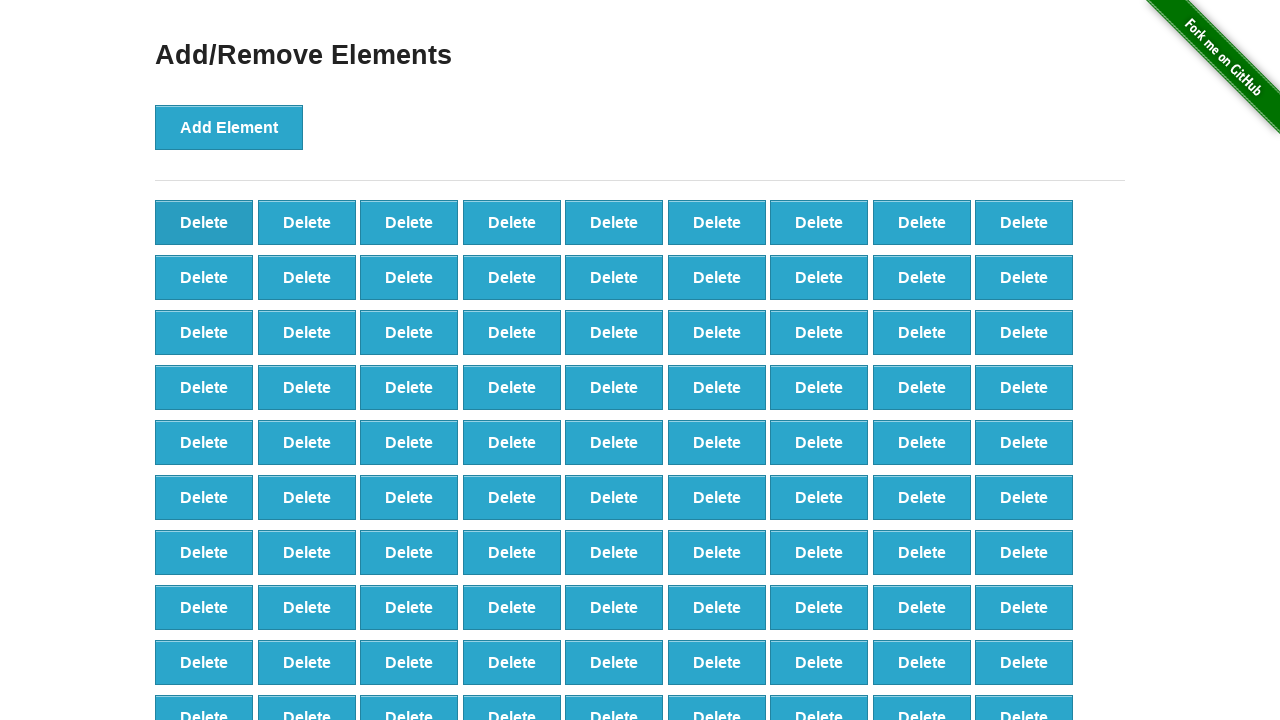

Clicked delete button (iteration 7/90) at (204, 222) on (//button[@class='added-manually'])[1]
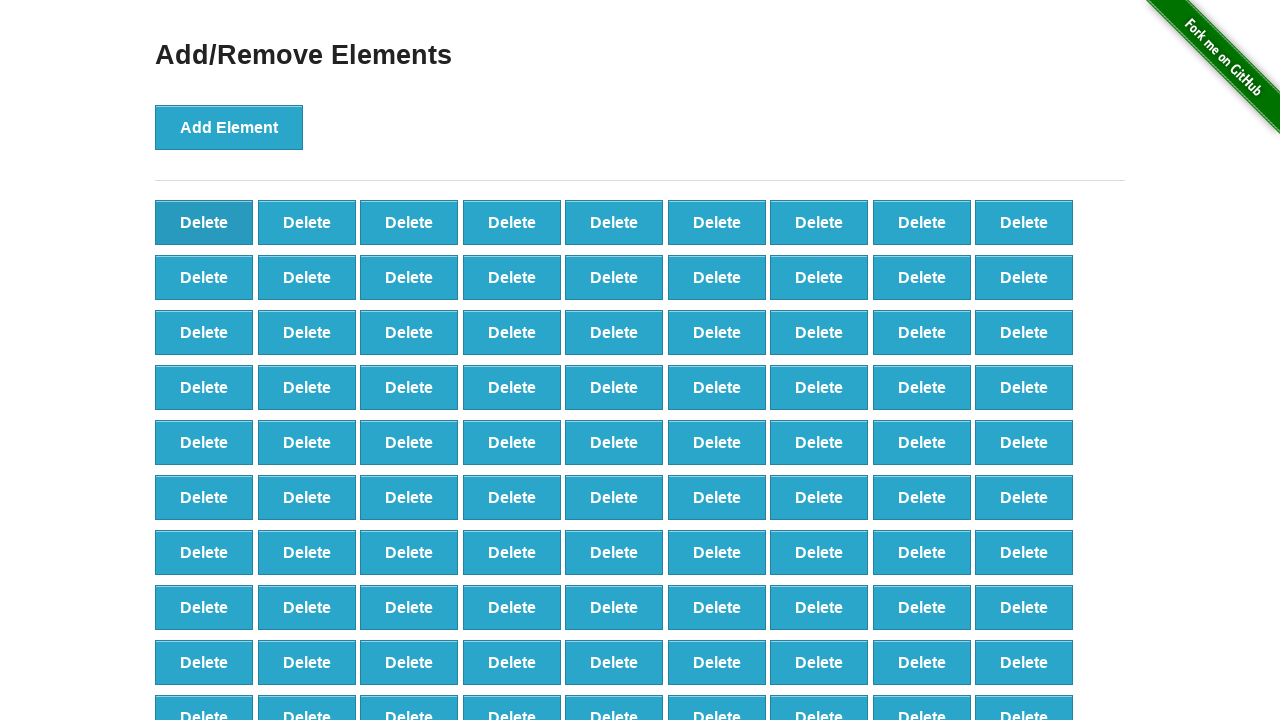

Clicked delete button (iteration 8/90) at (204, 222) on (//button[@class='added-manually'])[1]
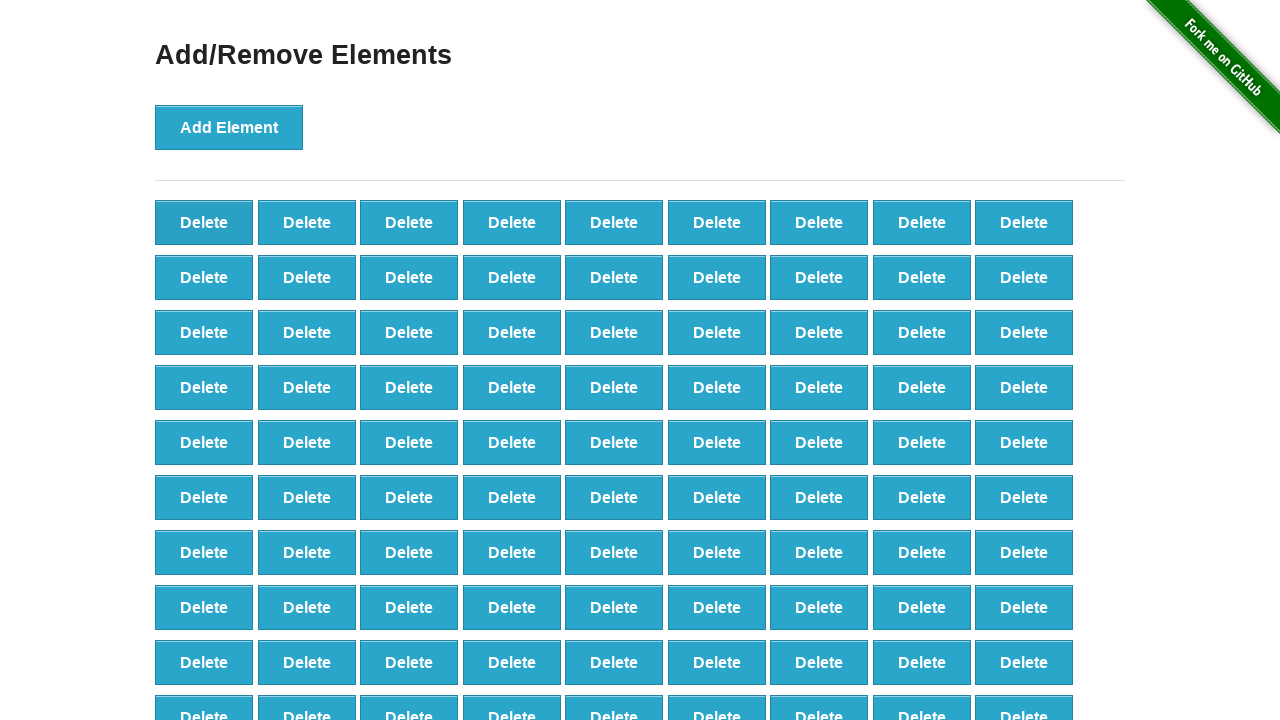

Clicked delete button (iteration 9/90) at (204, 222) on (//button[@class='added-manually'])[1]
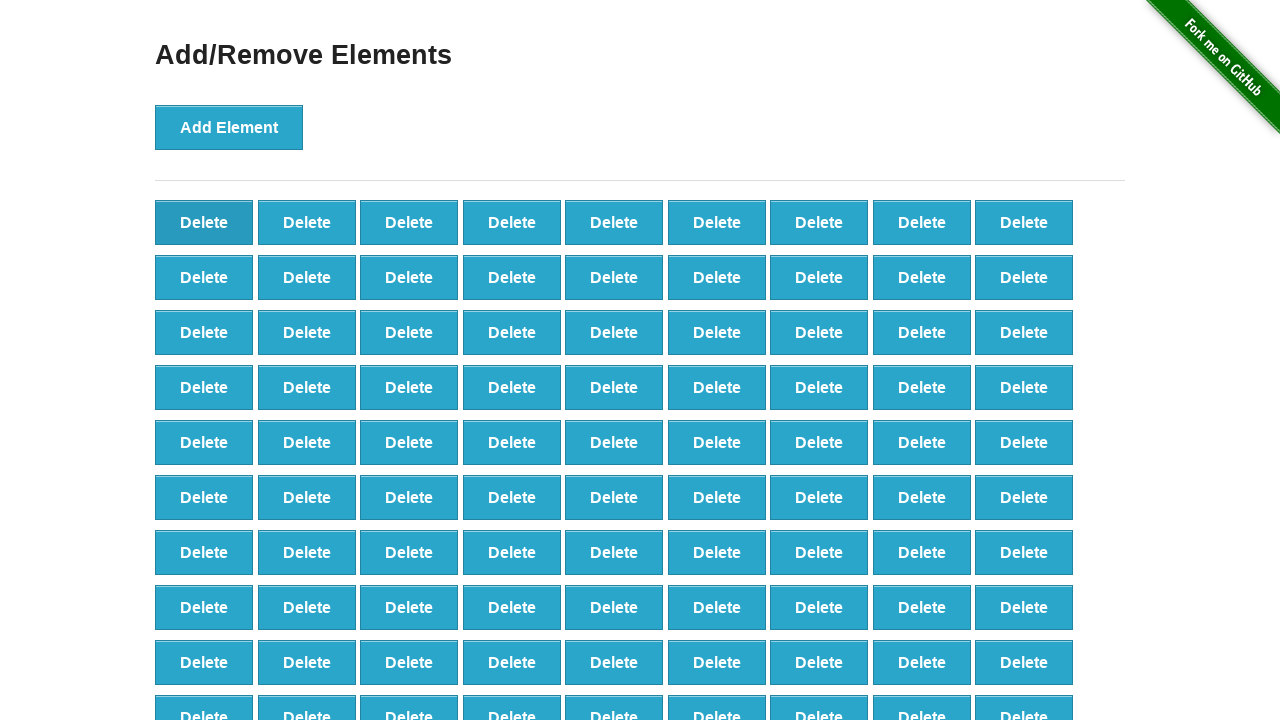

Clicked delete button (iteration 10/90) at (204, 222) on (//button[@class='added-manually'])[1]
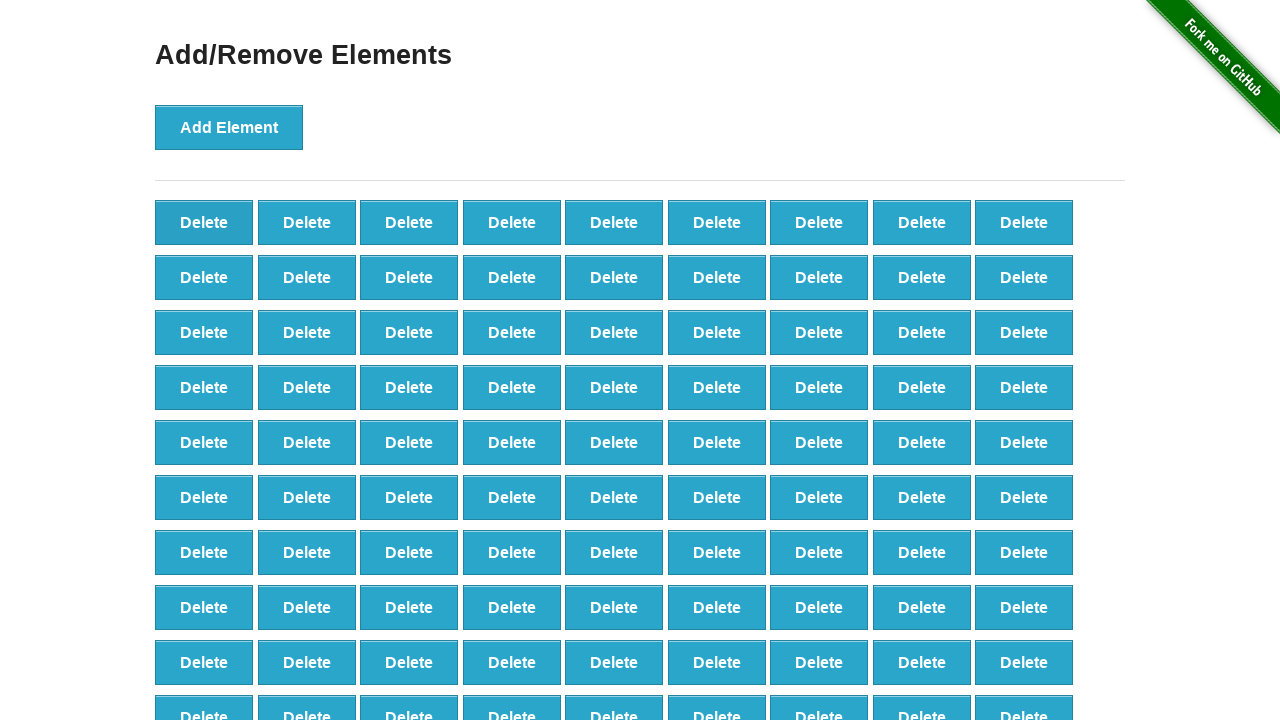

Clicked delete button (iteration 11/90) at (204, 222) on (//button[@class='added-manually'])[1]
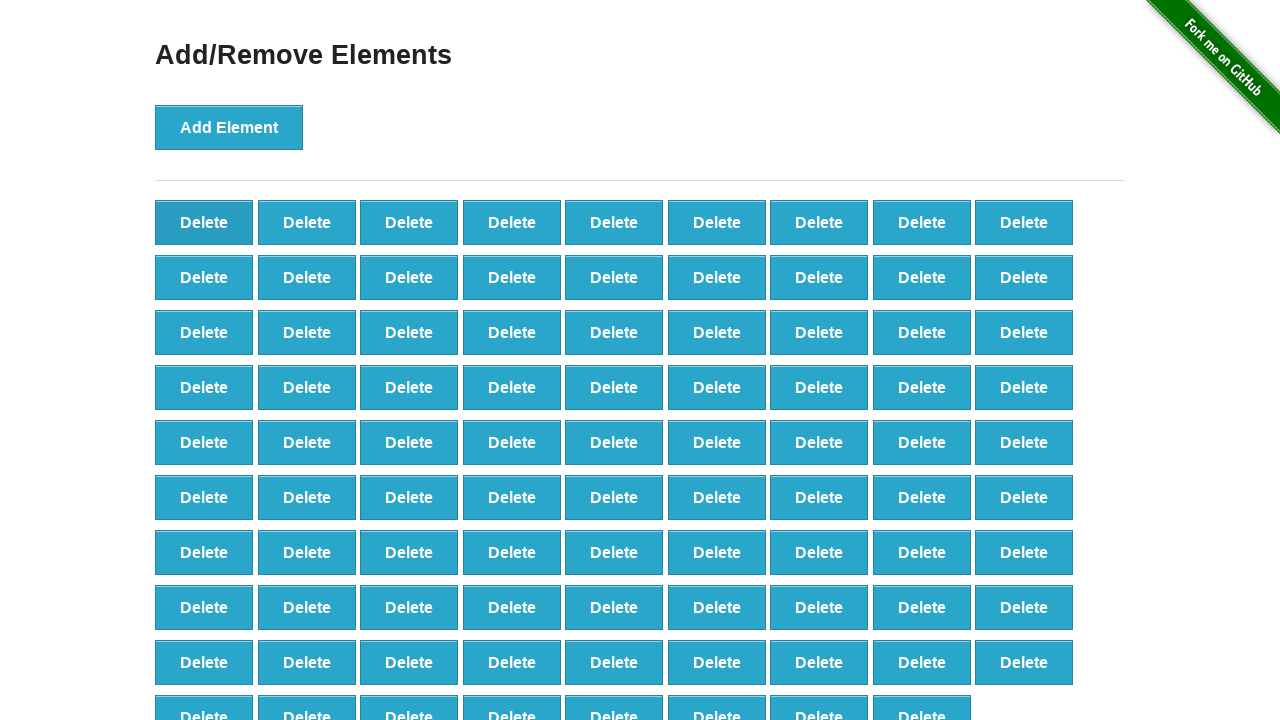

Clicked delete button (iteration 12/90) at (204, 222) on (//button[@class='added-manually'])[1]
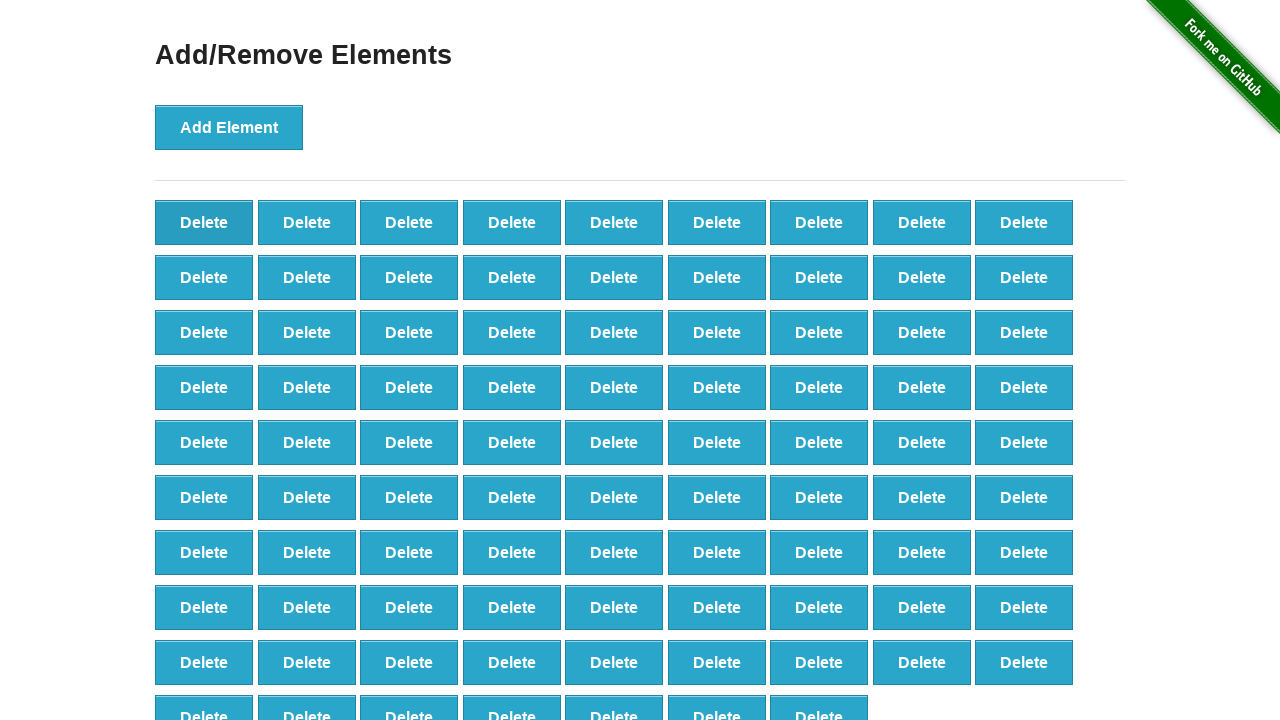

Clicked delete button (iteration 13/90) at (204, 222) on (//button[@class='added-manually'])[1]
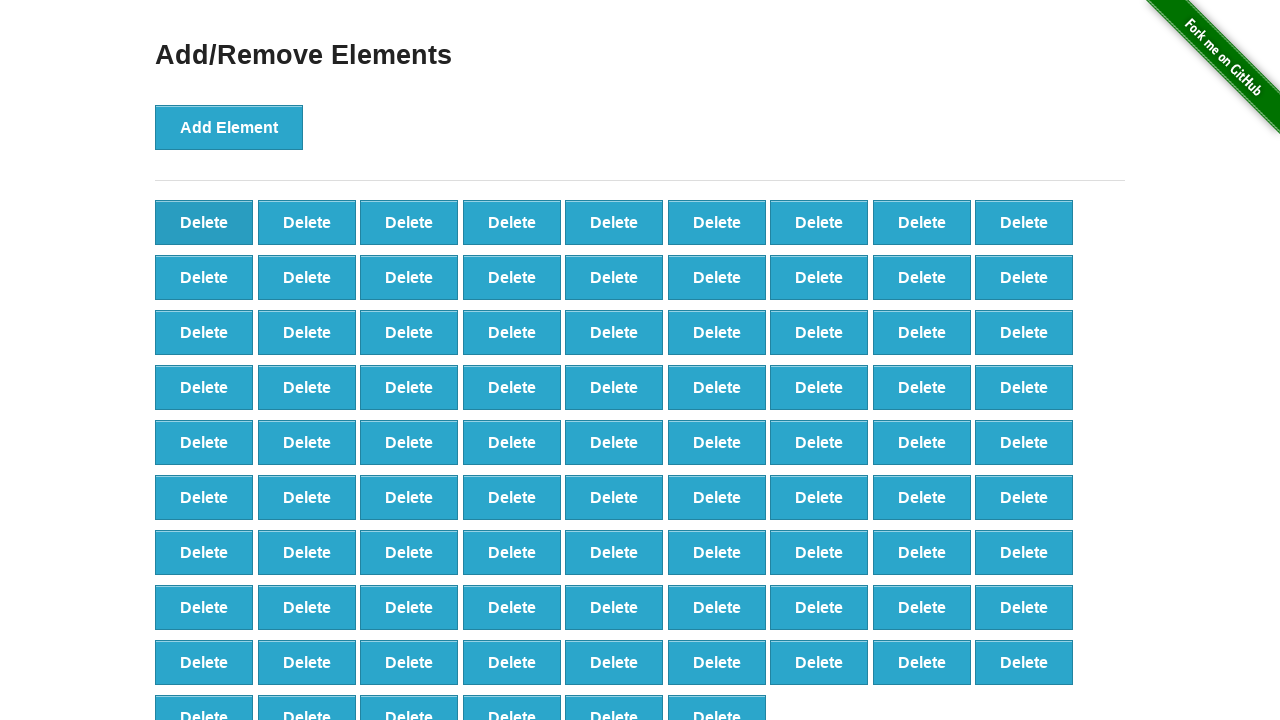

Clicked delete button (iteration 14/90) at (204, 222) on (//button[@class='added-manually'])[1]
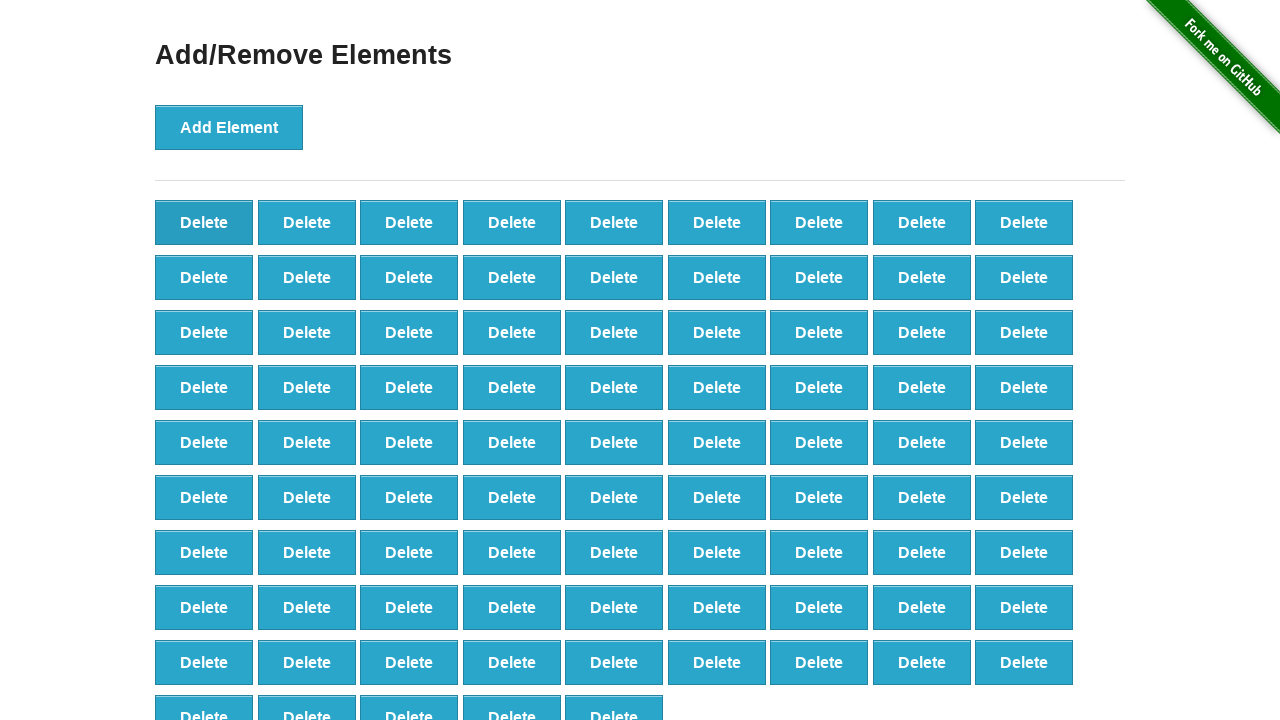

Clicked delete button (iteration 15/90) at (204, 222) on (//button[@class='added-manually'])[1]
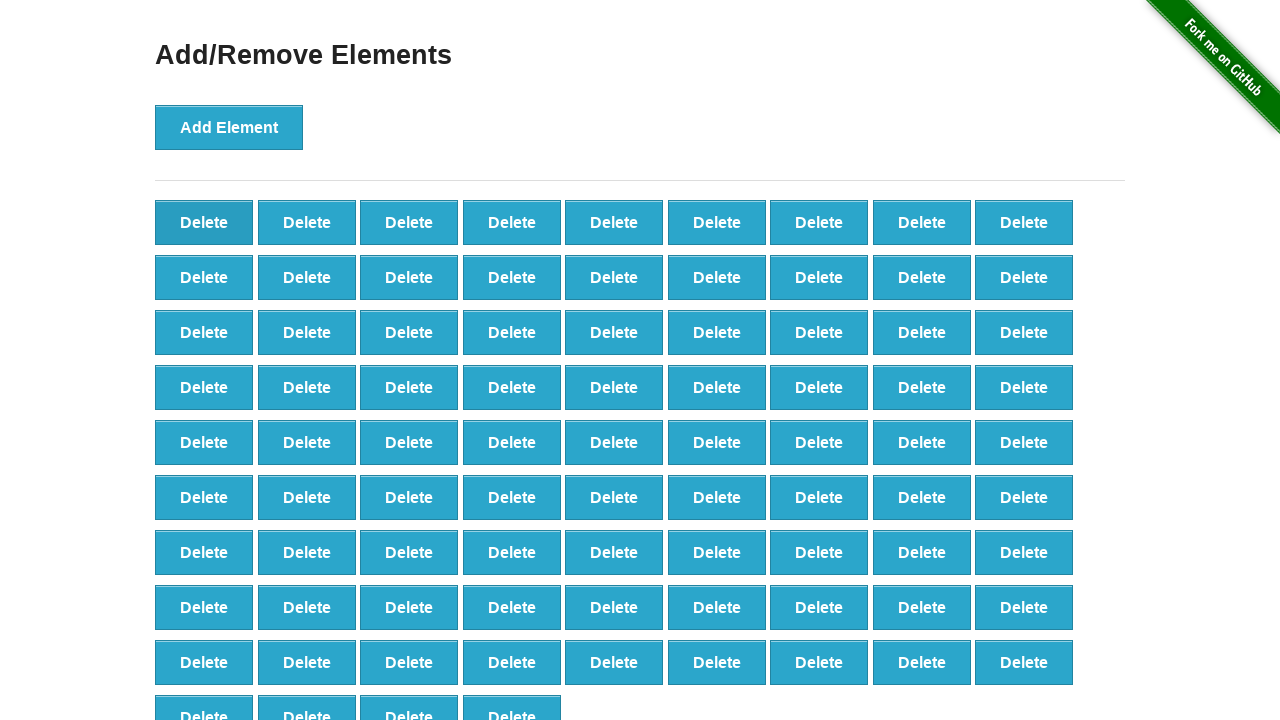

Clicked delete button (iteration 16/90) at (204, 222) on (//button[@class='added-manually'])[1]
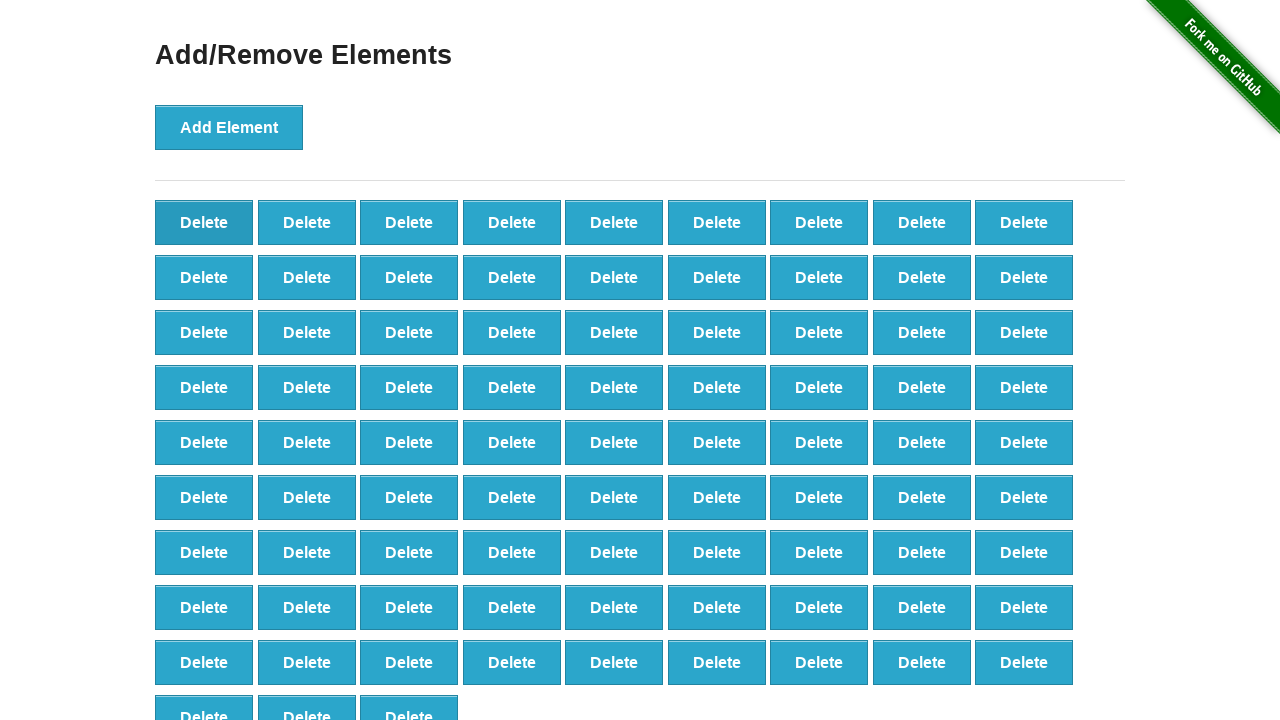

Clicked delete button (iteration 17/90) at (204, 222) on (//button[@class='added-manually'])[1]
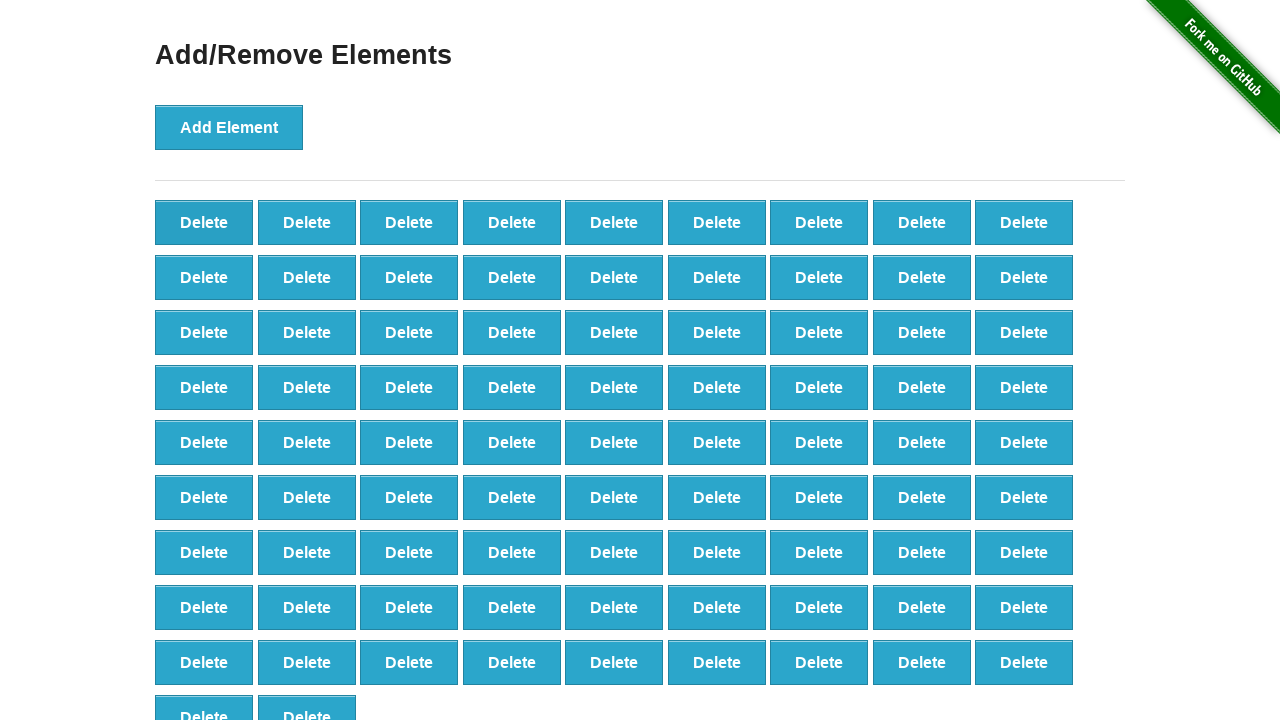

Clicked delete button (iteration 18/90) at (204, 222) on (//button[@class='added-manually'])[1]
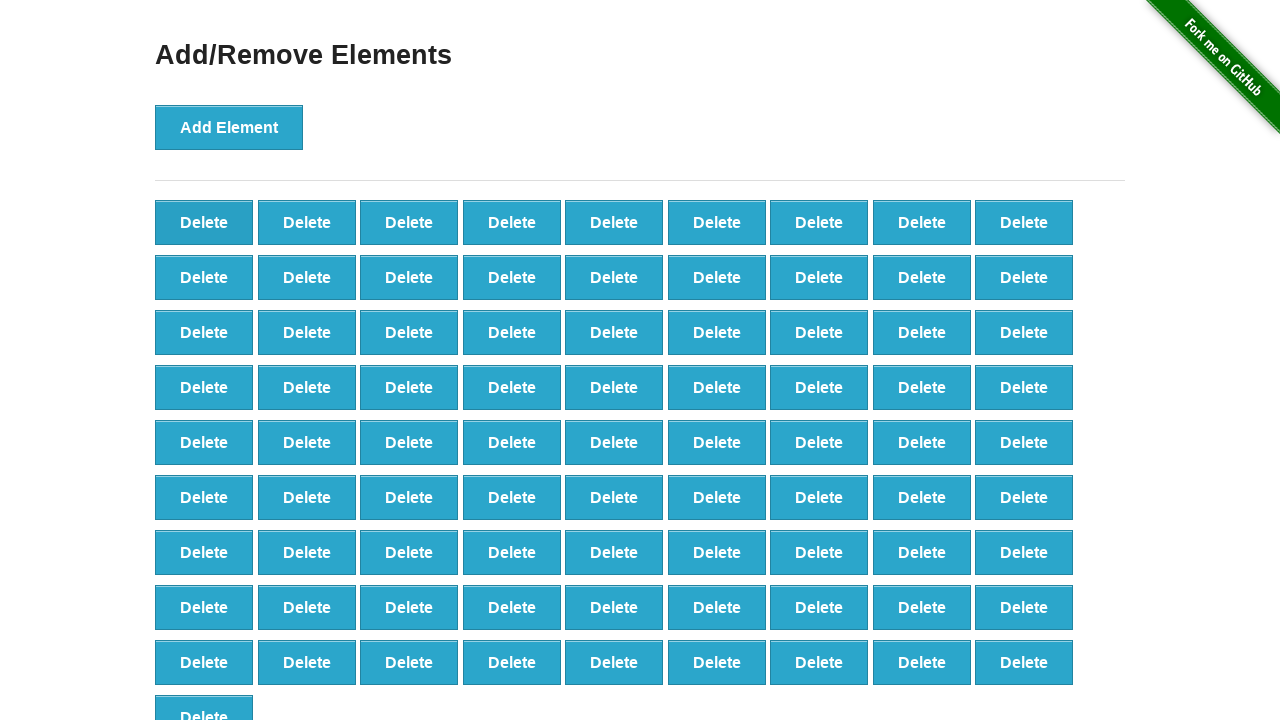

Clicked delete button (iteration 19/90) at (204, 222) on (//button[@class='added-manually'])[1]
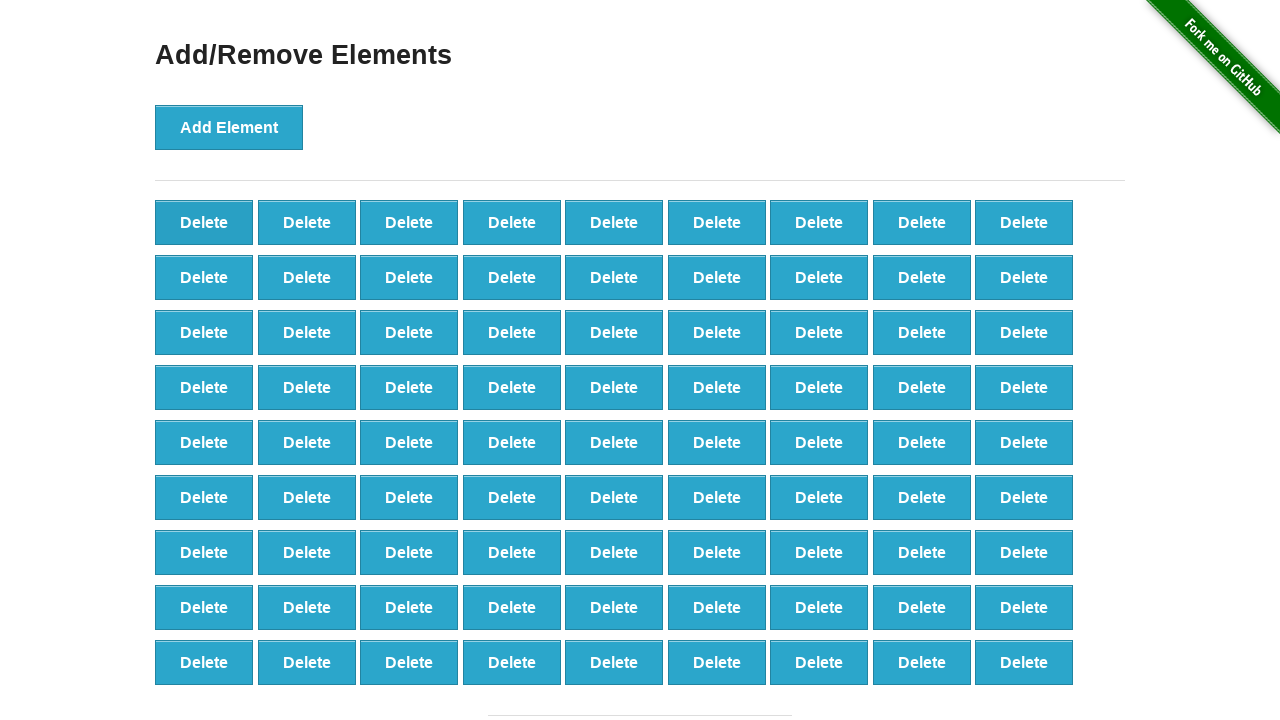

Clicked delete button (iteration 20/90) at (204, 222) on (//button[@class='added-manually'])[1]
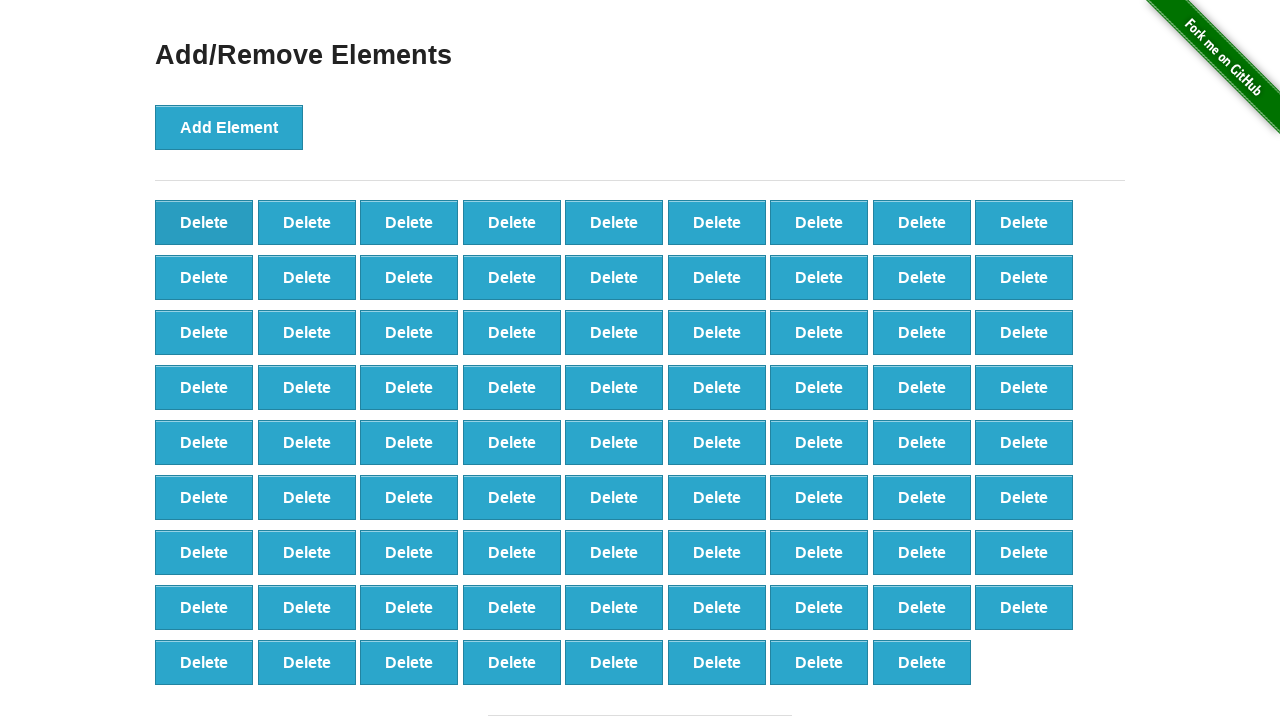

Clicked delete button (iteration 21/90) at (204, 222) on (//button[@class='added-manually'])[1]
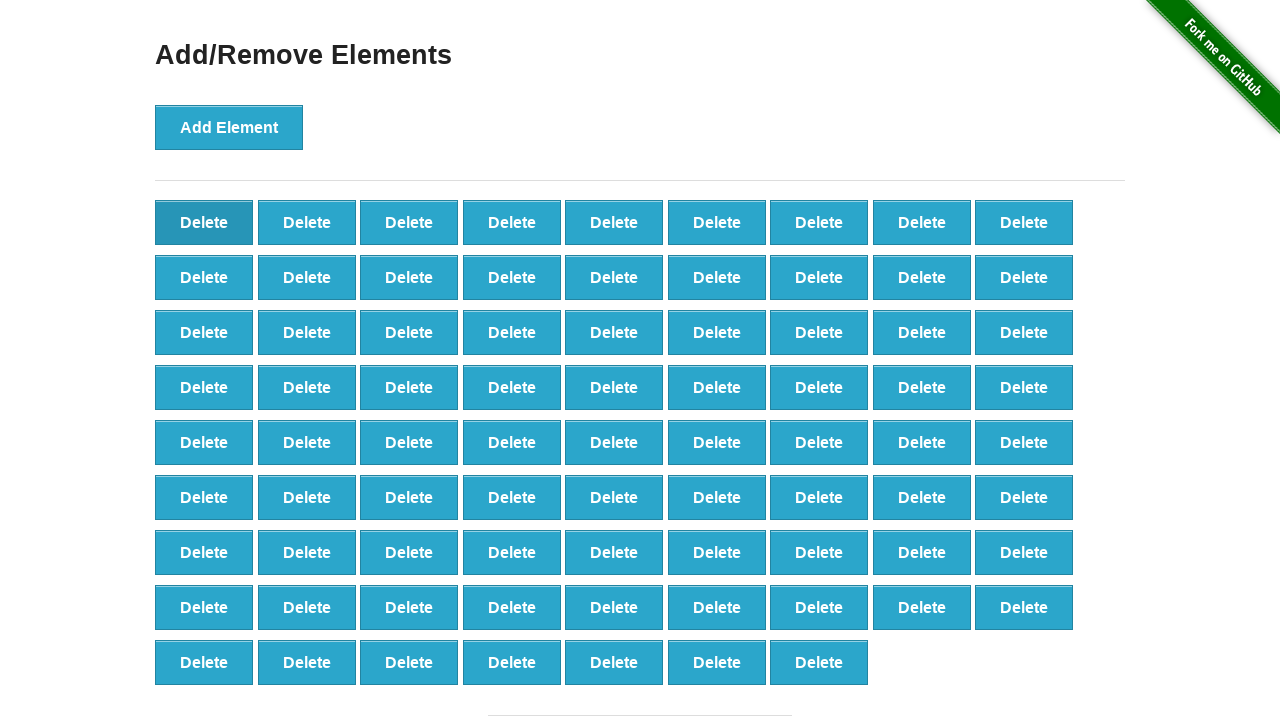

Clicked delete button (iteration 22/90) at (204, 222) on (//button[@class='added-manually'])[1]
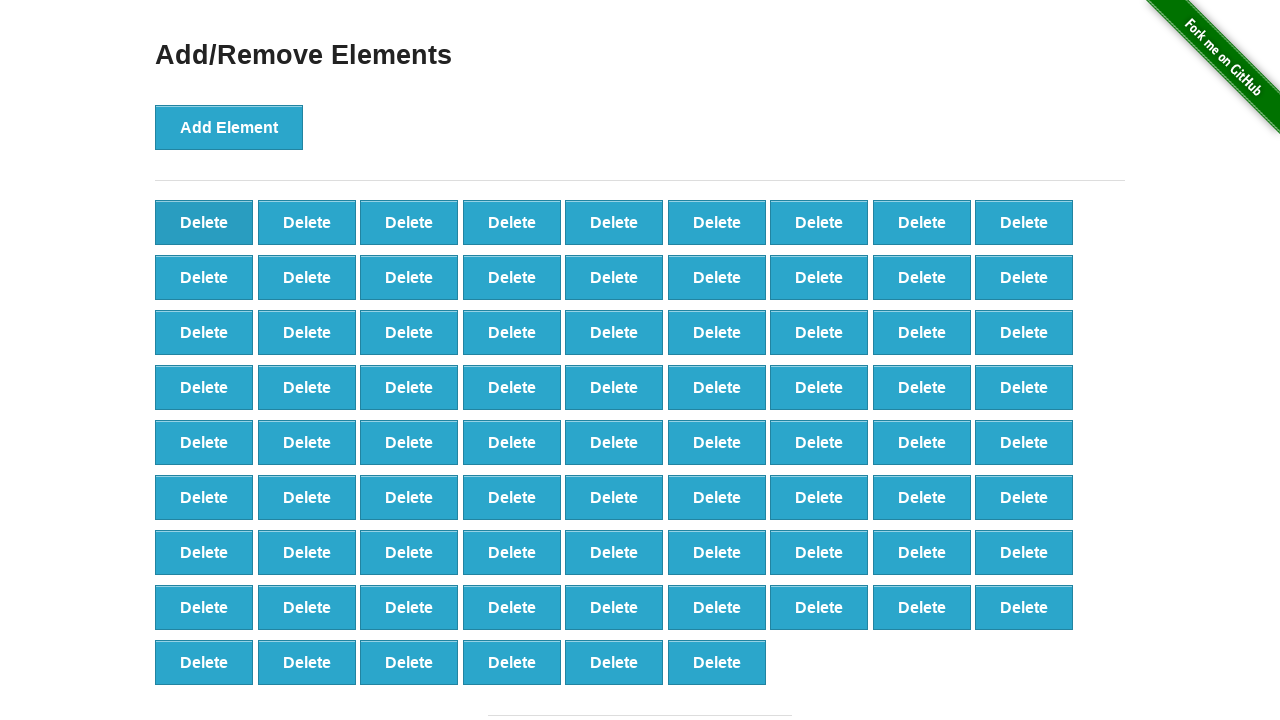

Clicked delete button (iteration 23/90) at (204, 222) on (//button[@class='added-manually'])[1]
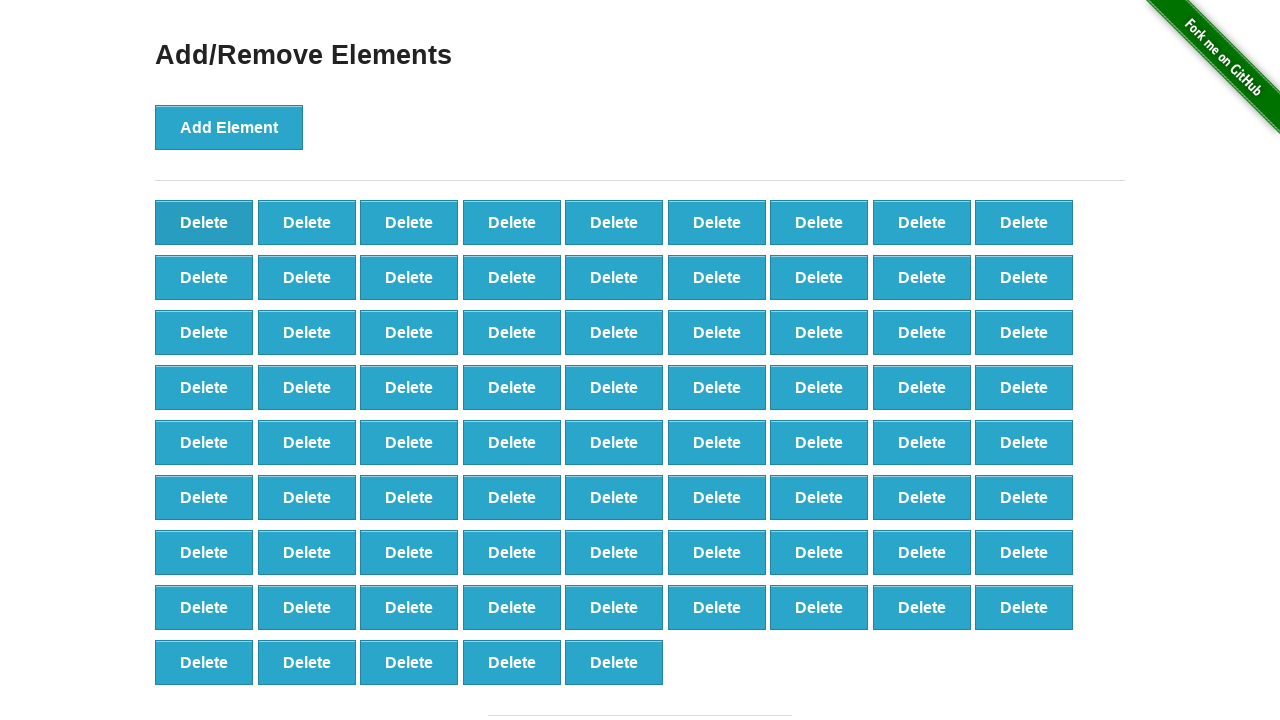

Clicked delete button (iteration 24/90) at (204, 222) on (//button[@class='added-manually'])[1]
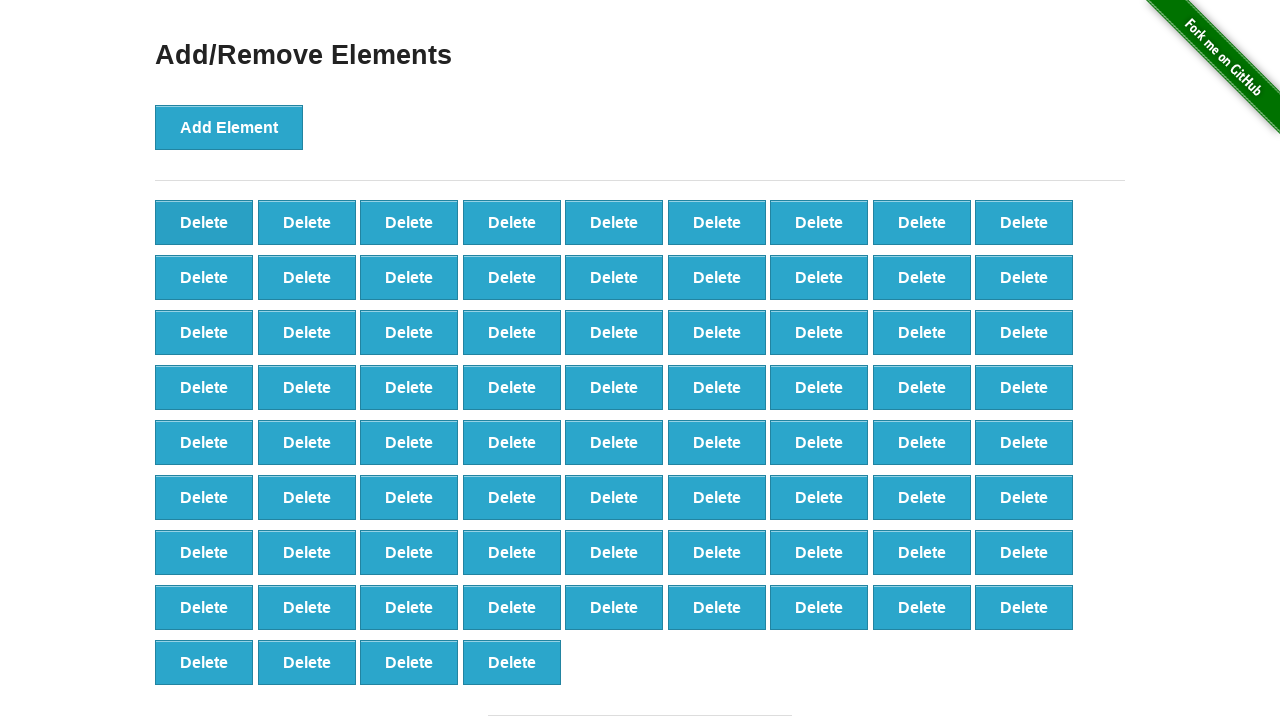

Clicked delete button (iteration 25/90) at (204, 222) on (//button[@class='added-manually'])[1]
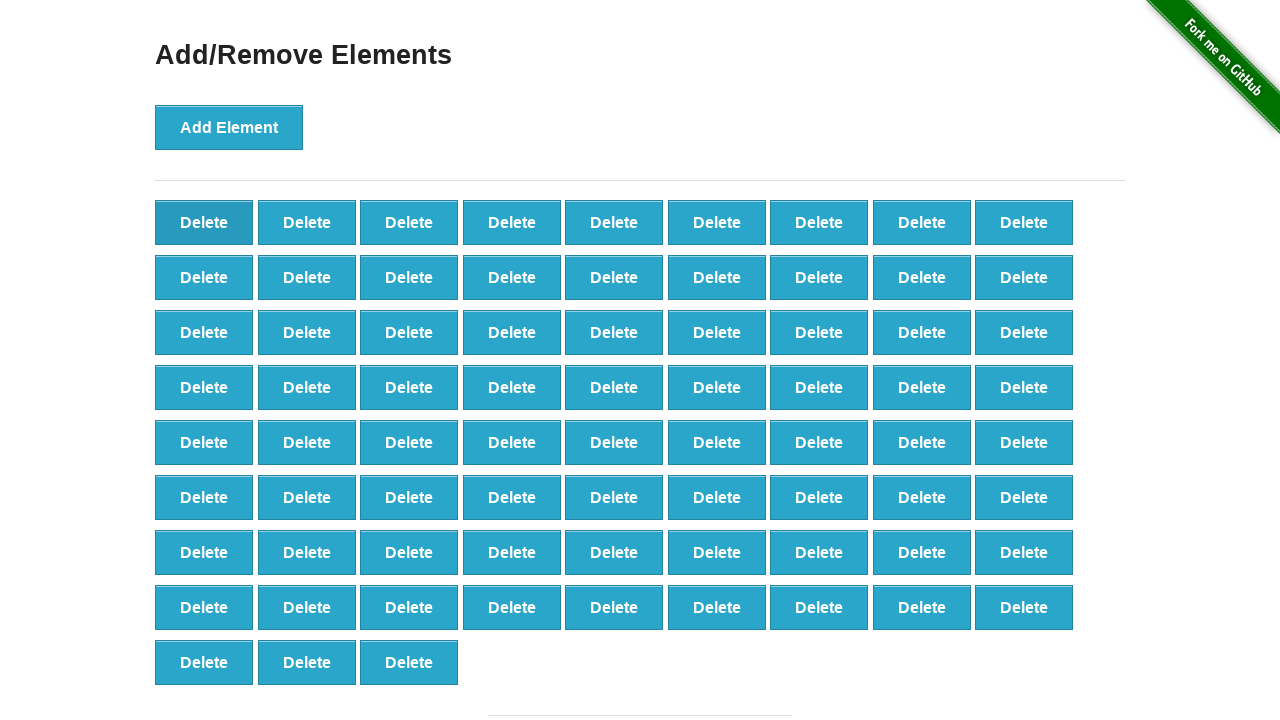

Clicked delete button (iteration 26/90) at (204, 222) on (//button[@class='added-manually'])[1]
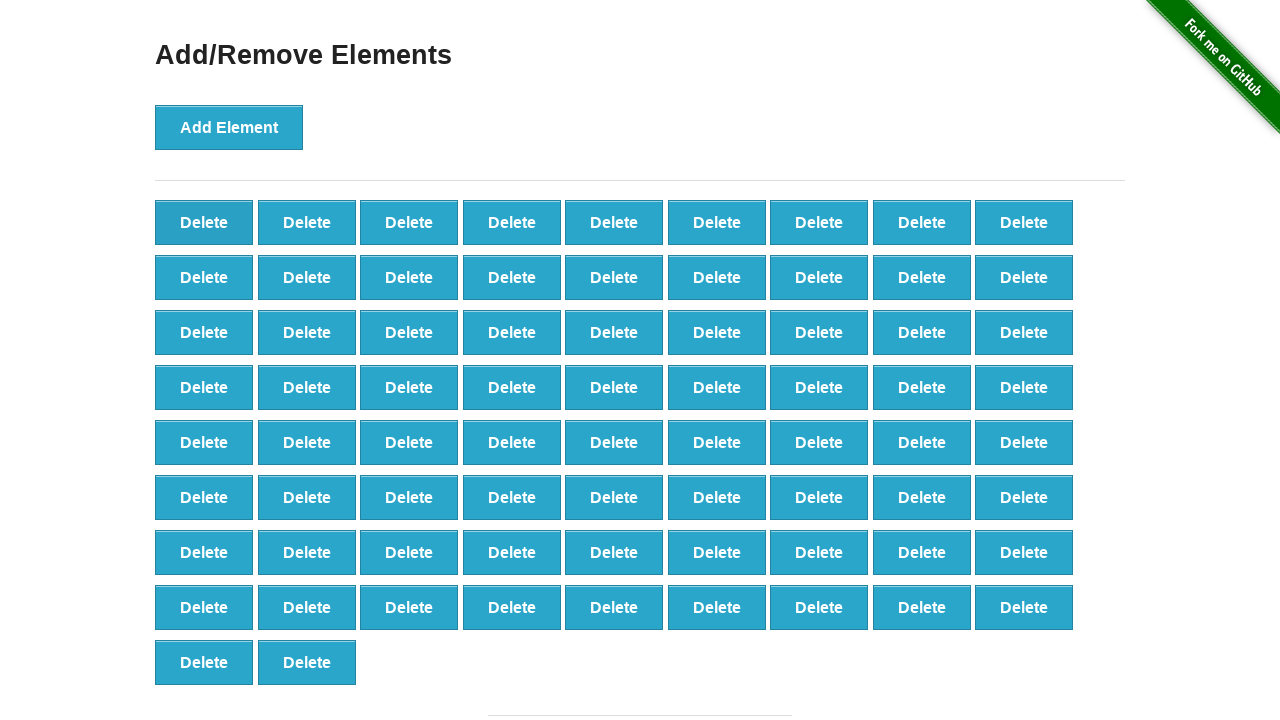

Clicked delete button (iteration 27/90) at (204, 222) on (//button[@class='added-manually'])[1]
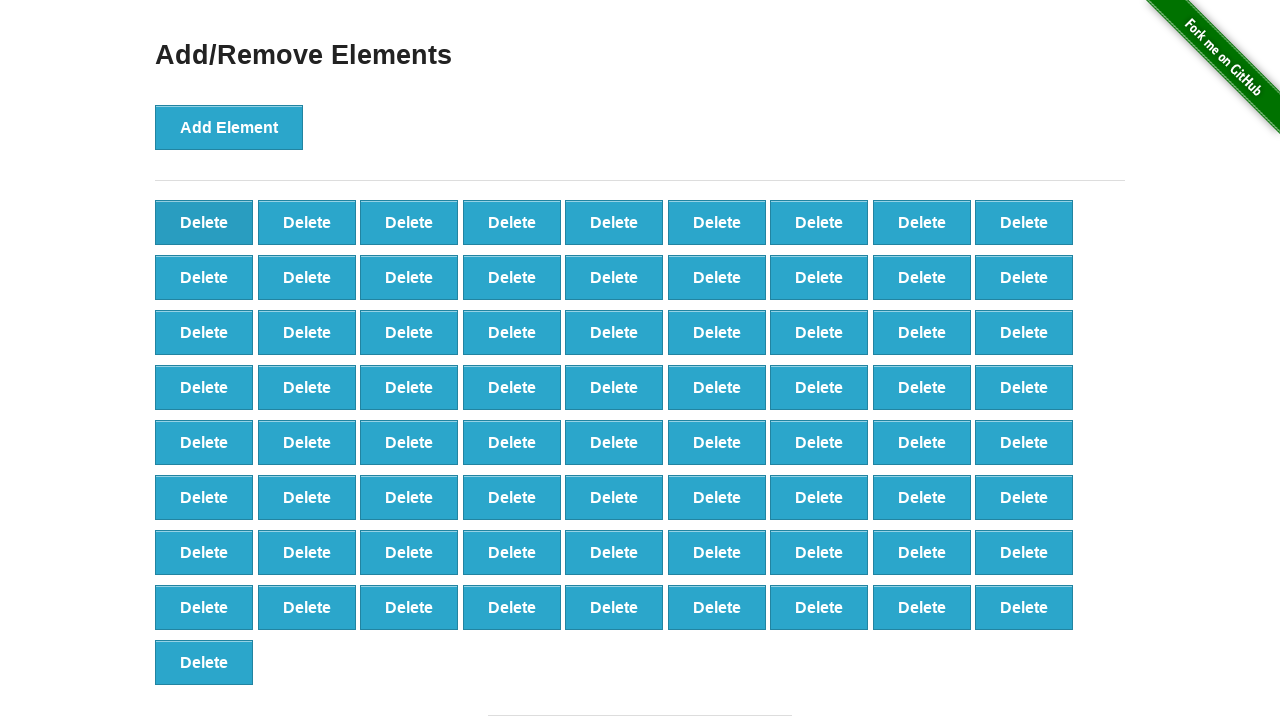

Clicked delete button (iteration 28/90) at (204, 222) on (//button[@class='added-manually'])[1]
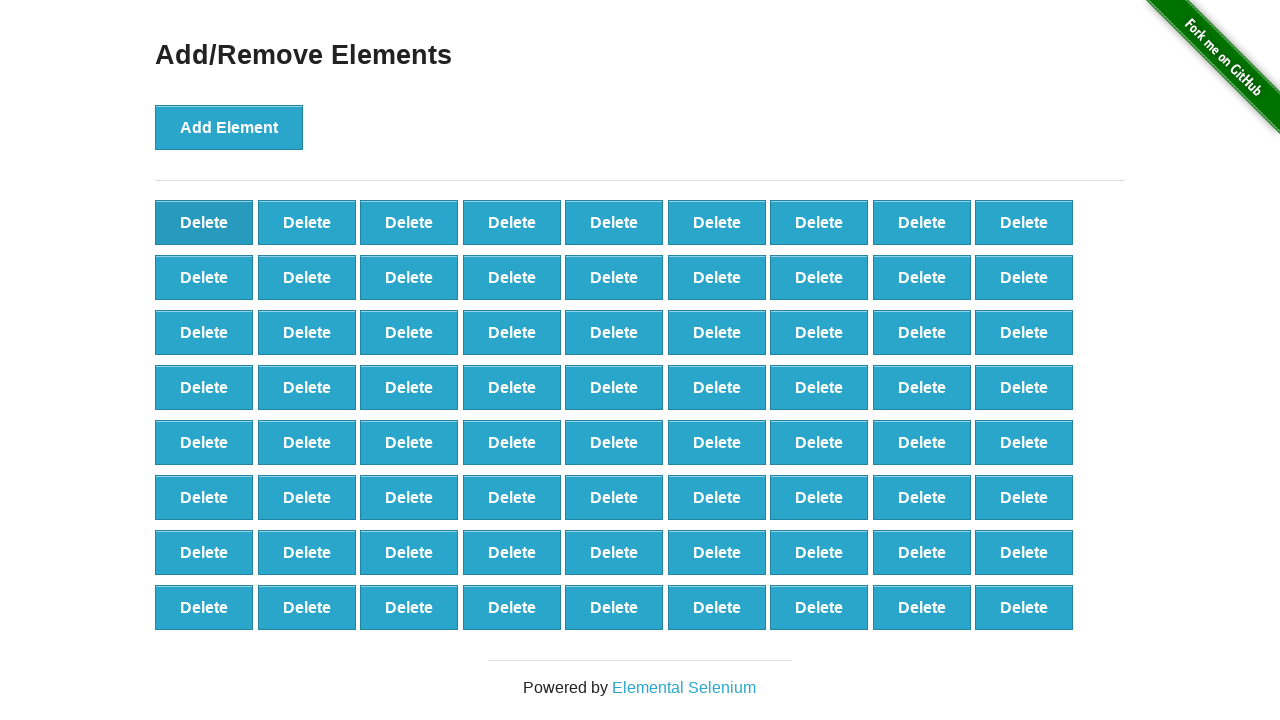

Clicked delete button (iteration 29/90) at (204, 222) on (//button[@class='added-manually'])[1]
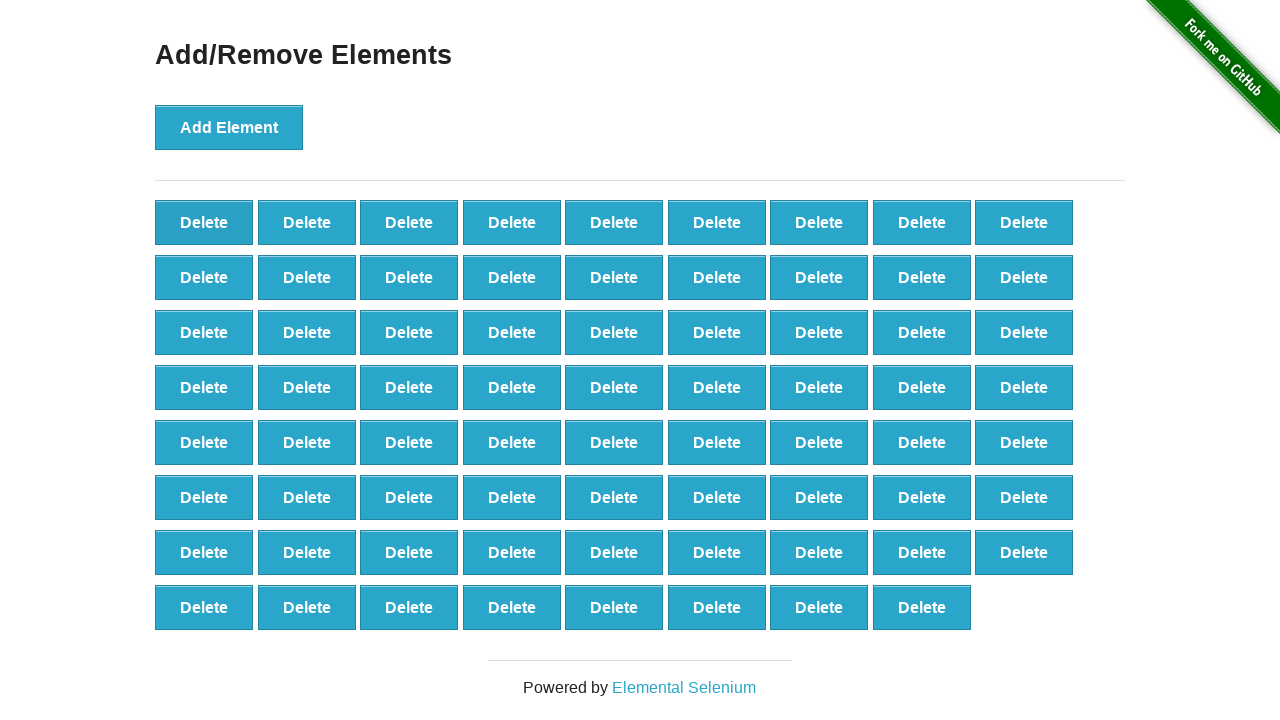

Clicked delete button (iteration 30/90) at (204, 222) on (//button[@class='added-manually'])[1]
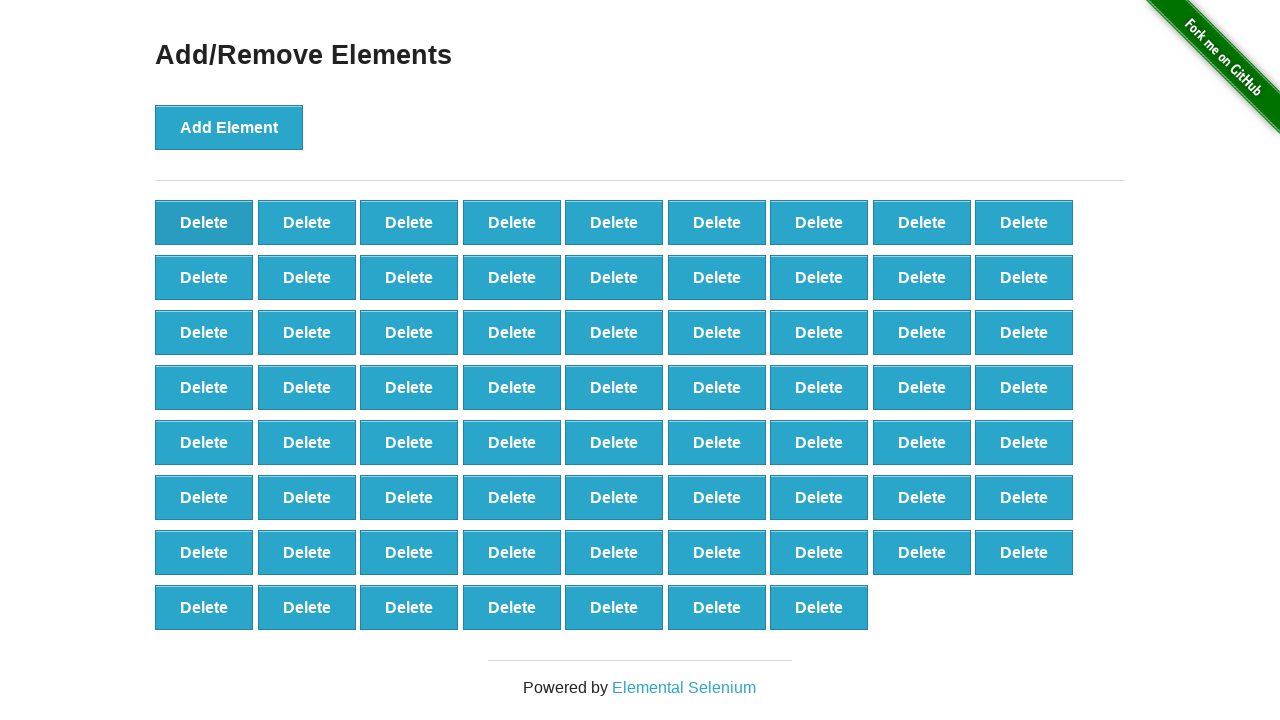

Clicked delete button (iteration 31/90) at (204, 222) on (//button[@class='added-manually'])[1]
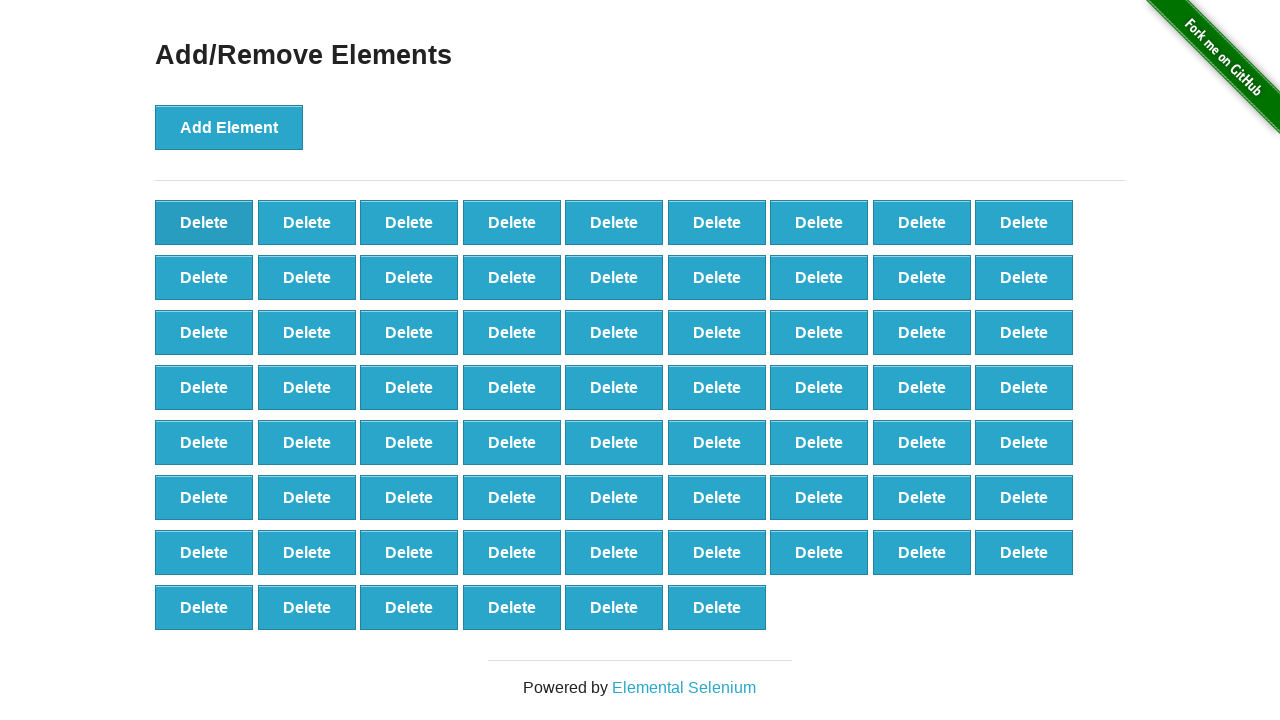

Clicked delete button (iteration 32/90) at (204, 222) on (//button[@class='added-manually'])[1]
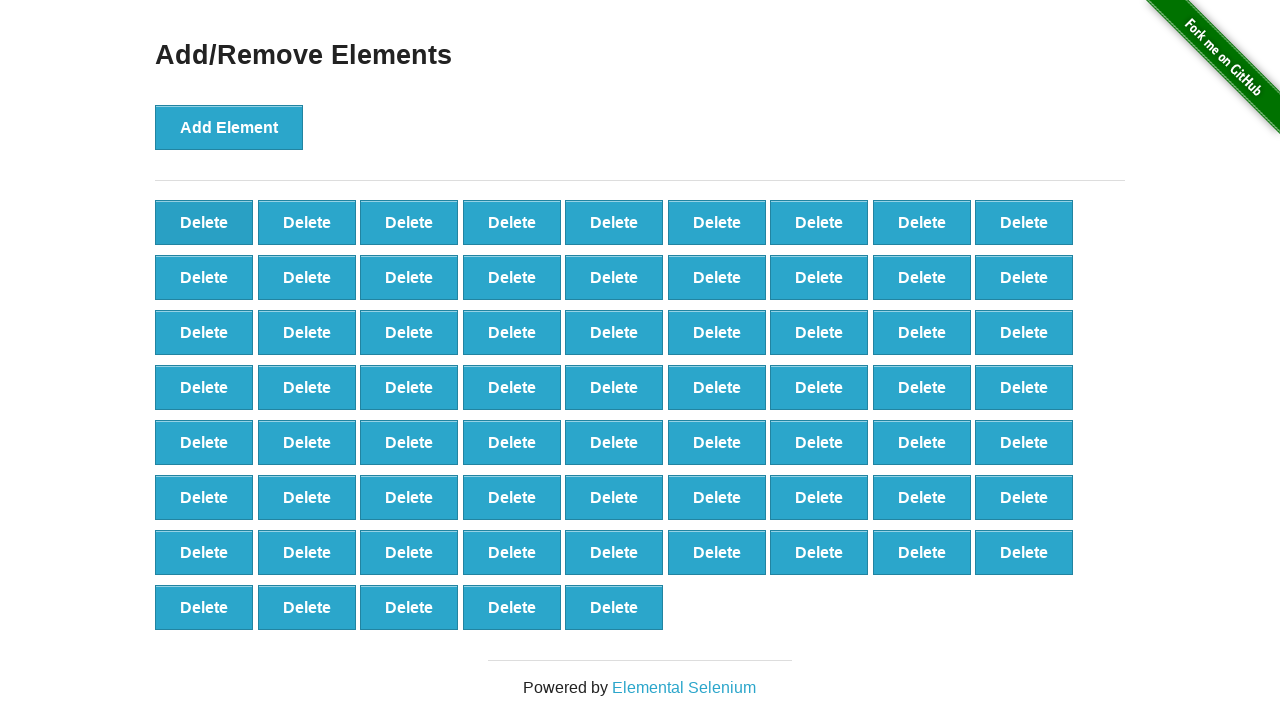

Clicked delete button (iteration 33/90) at (204, 222) on (//button[@class='added-manually'])[1]
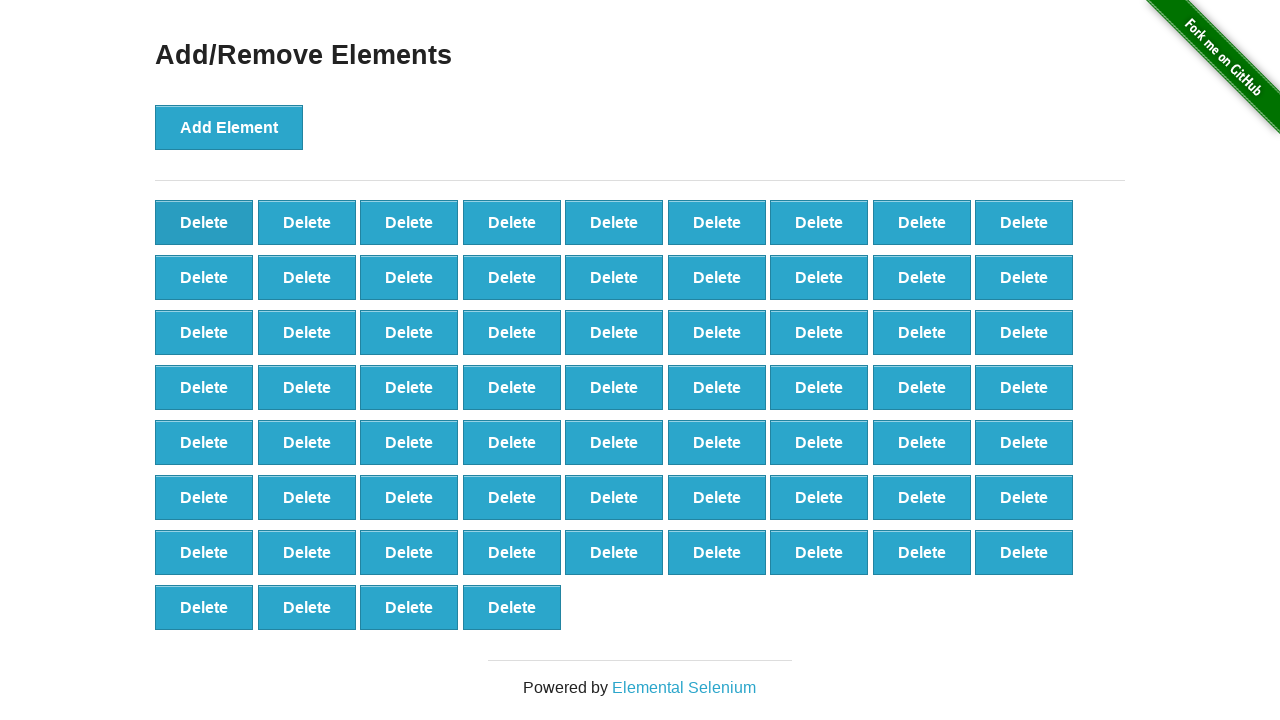

Clicked delete button (iteration 34/90) at (204, 222) on (//button[@class='added-manually'])[1]
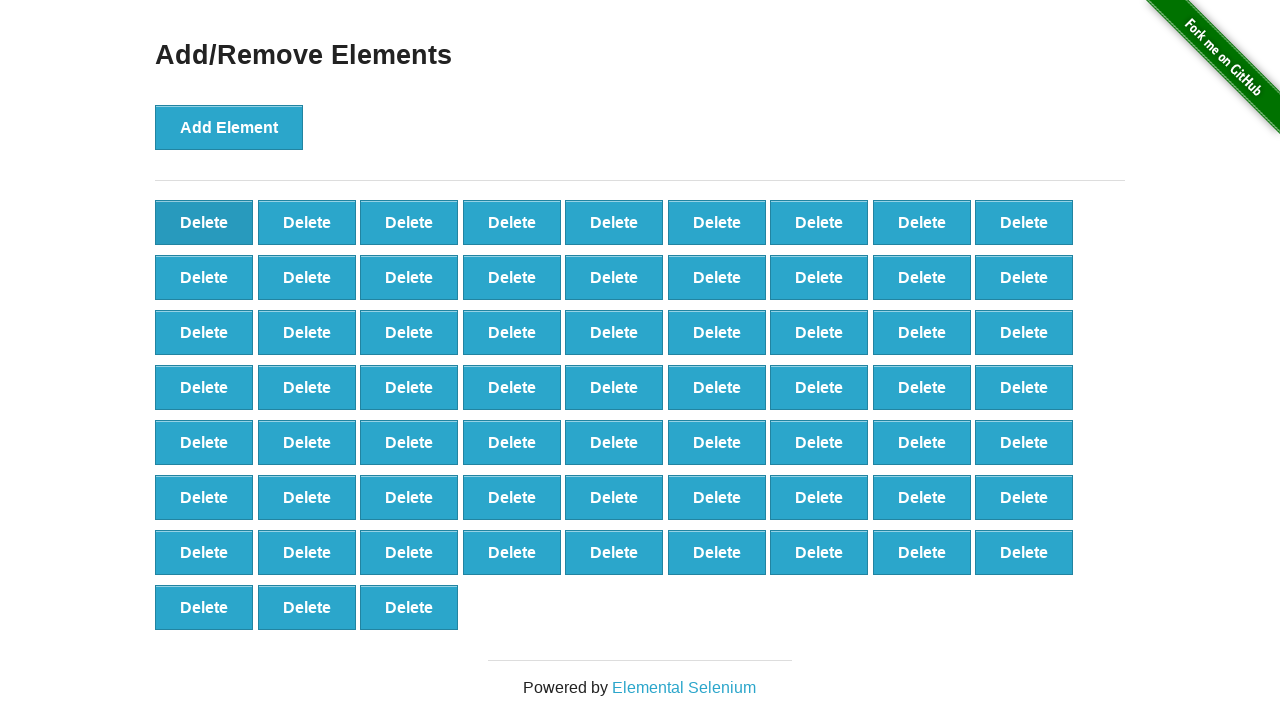

Clicked delete button (iteration 35/90) at (204, 222) on (//button[@class='added-manually'])[1]
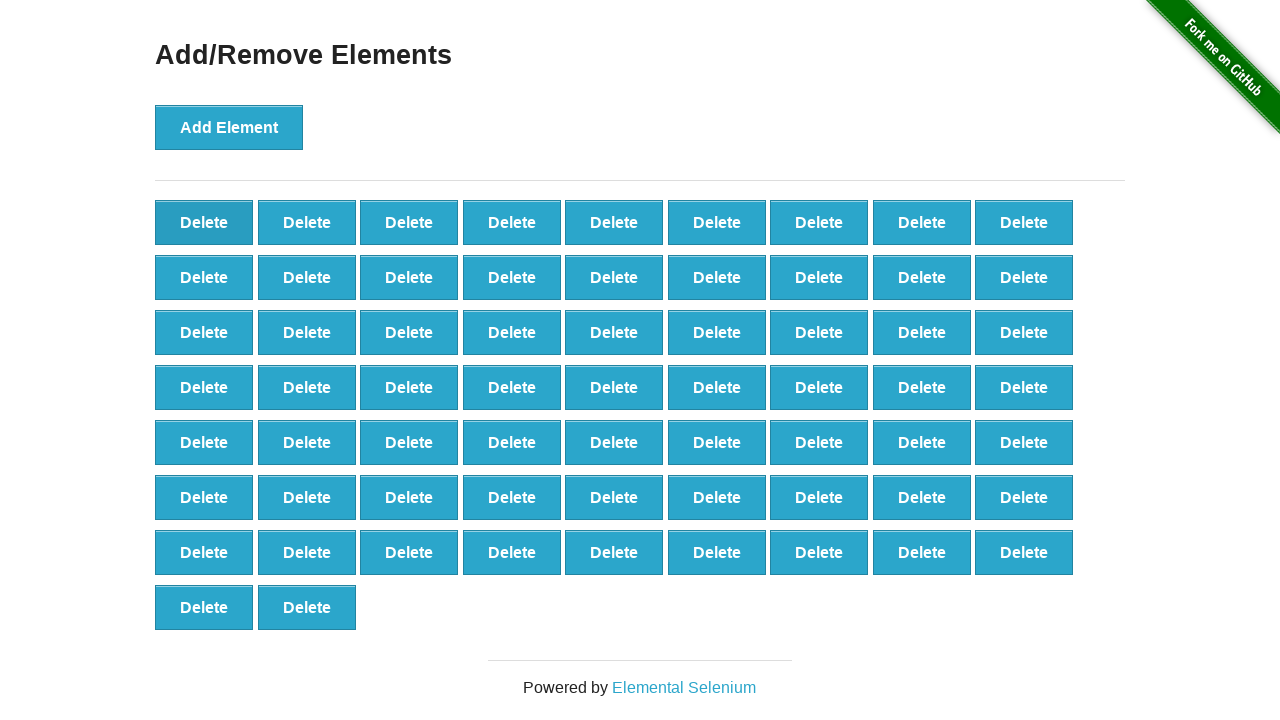

Clicked delete button (iteration 36/90) at (204, 222) on (//button[@class='added-manually'])[1]
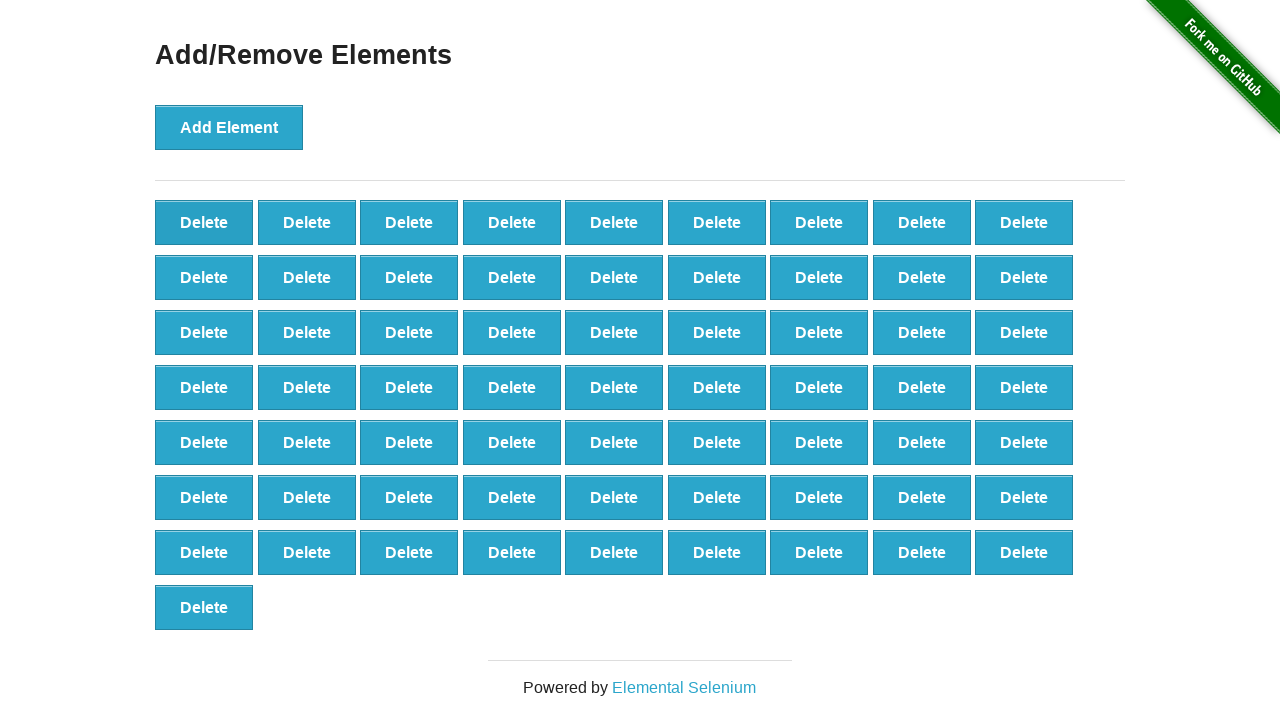

Clicked delete button (iteration 37/90) at (204, 222) on (//button[@class='added-manually'])[1]
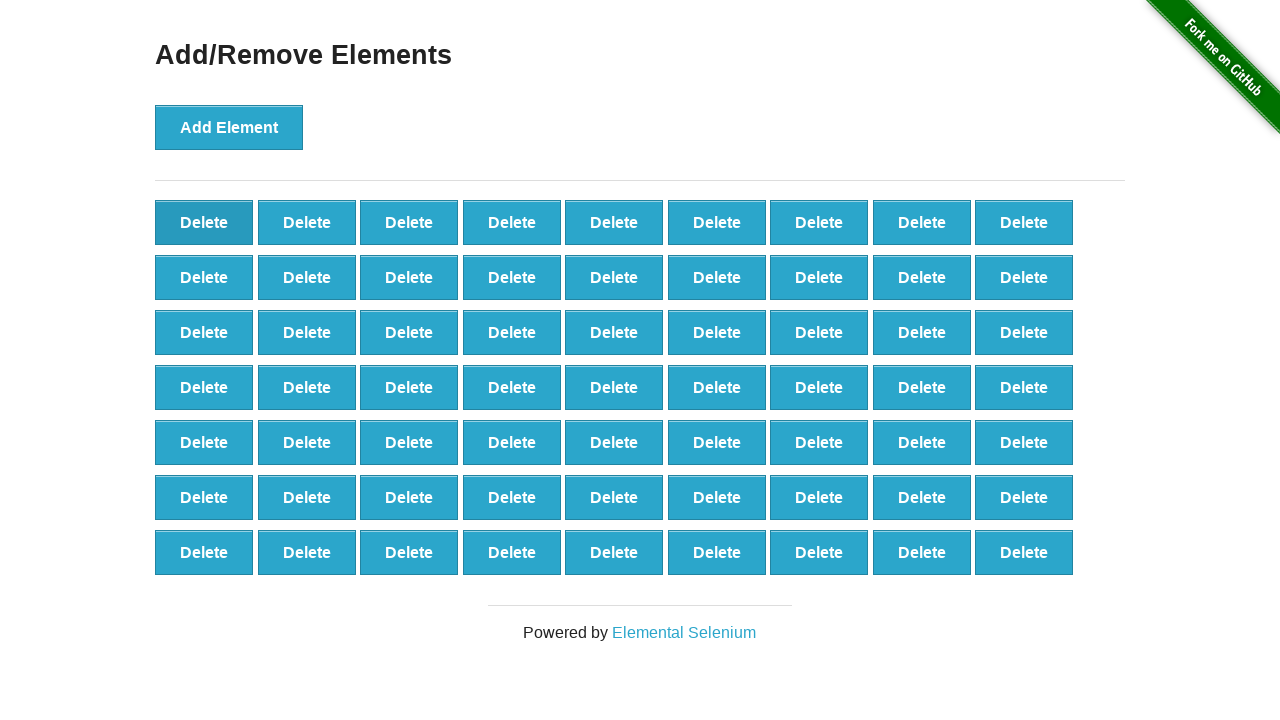

Clicked delete button (iteration 38/90) at (204, 222) on (//button[@class='added-manually'])[1]
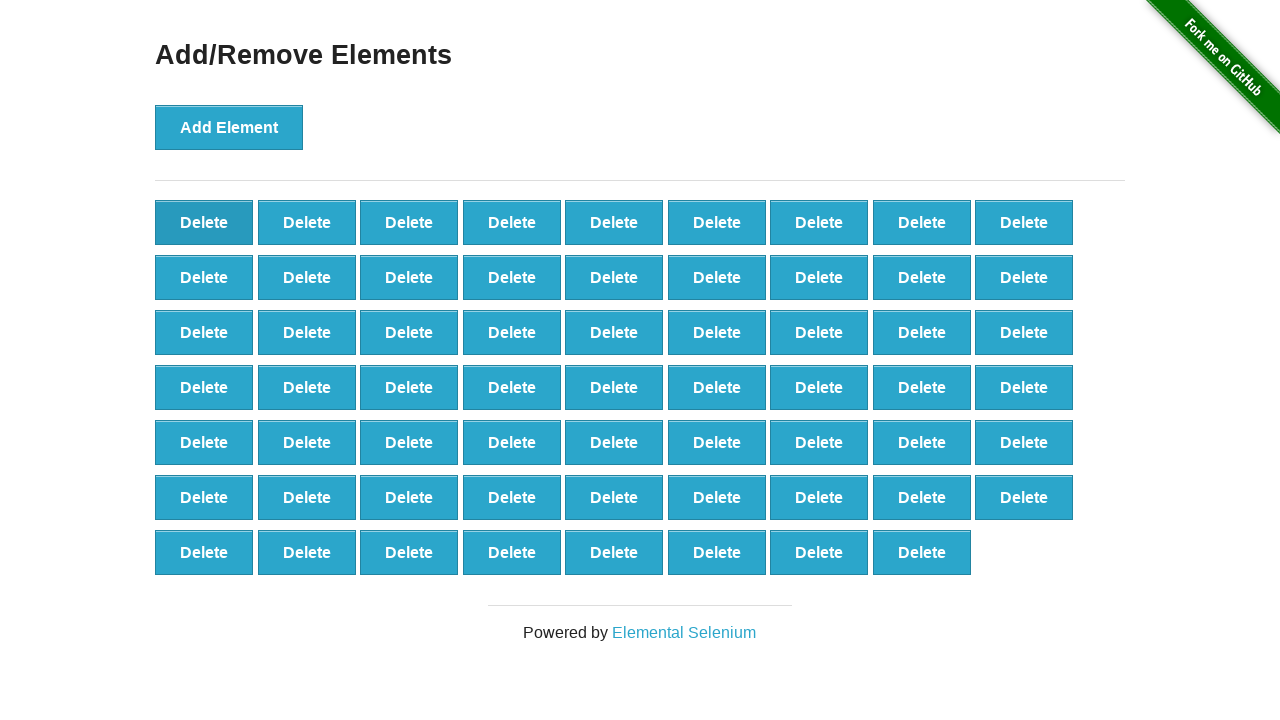

Clicked delete button (iteration 39/90) at (204, 222) on (//button[@class='added-manually'])[1]
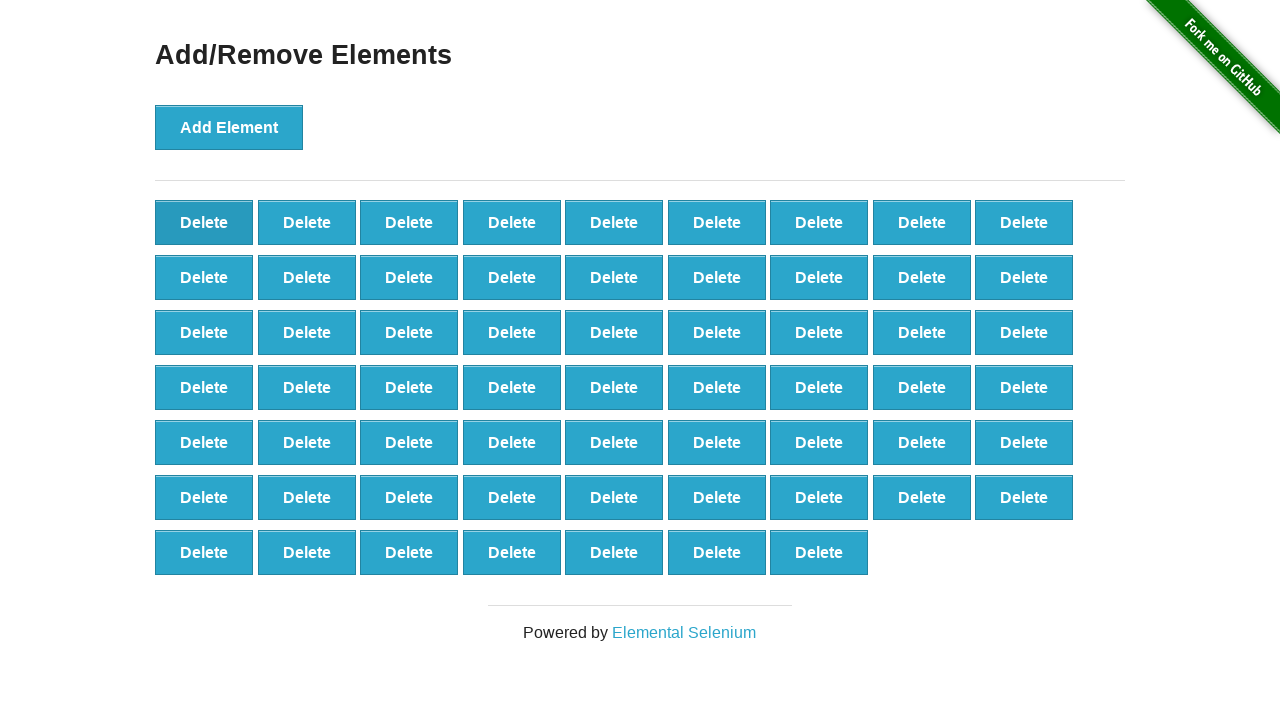

Clicked delete button (iteration 40/90) at (204, 222) on (//button[@class='added-manually'])[1]
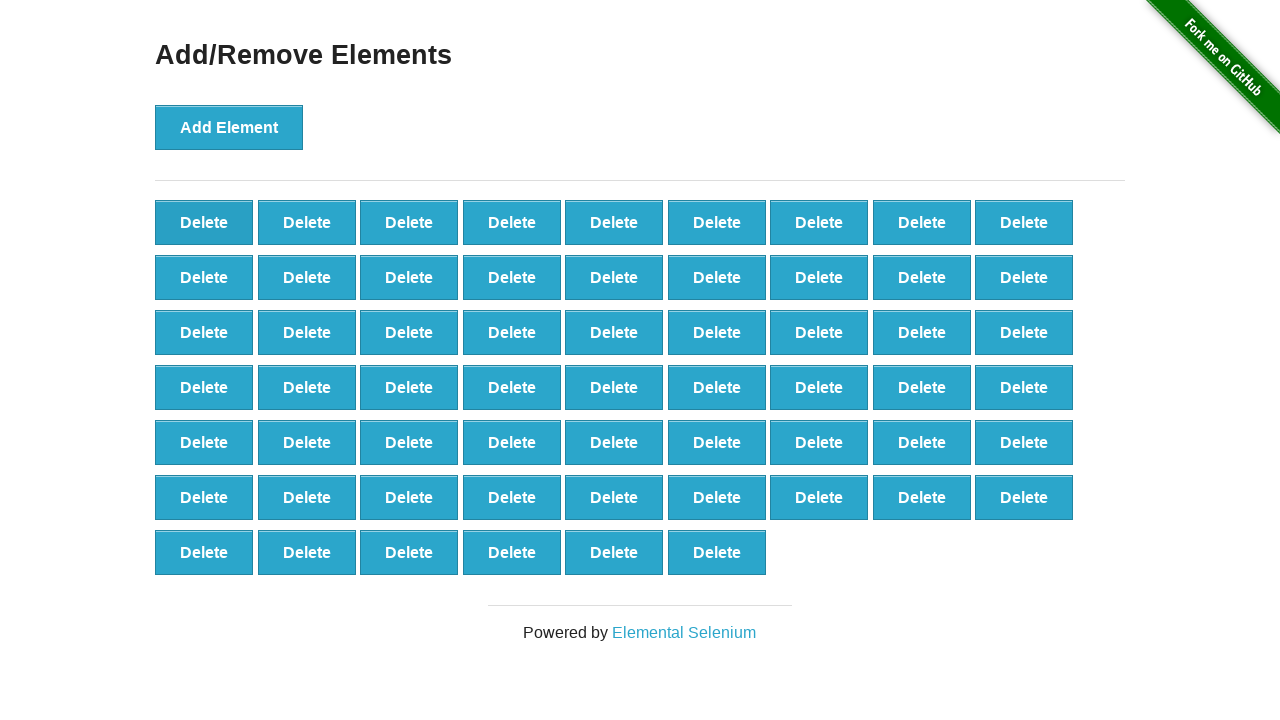

Clicked delete button (iteration 41/90) at (204, 222) on (//button[@class='added-manually'])[1]
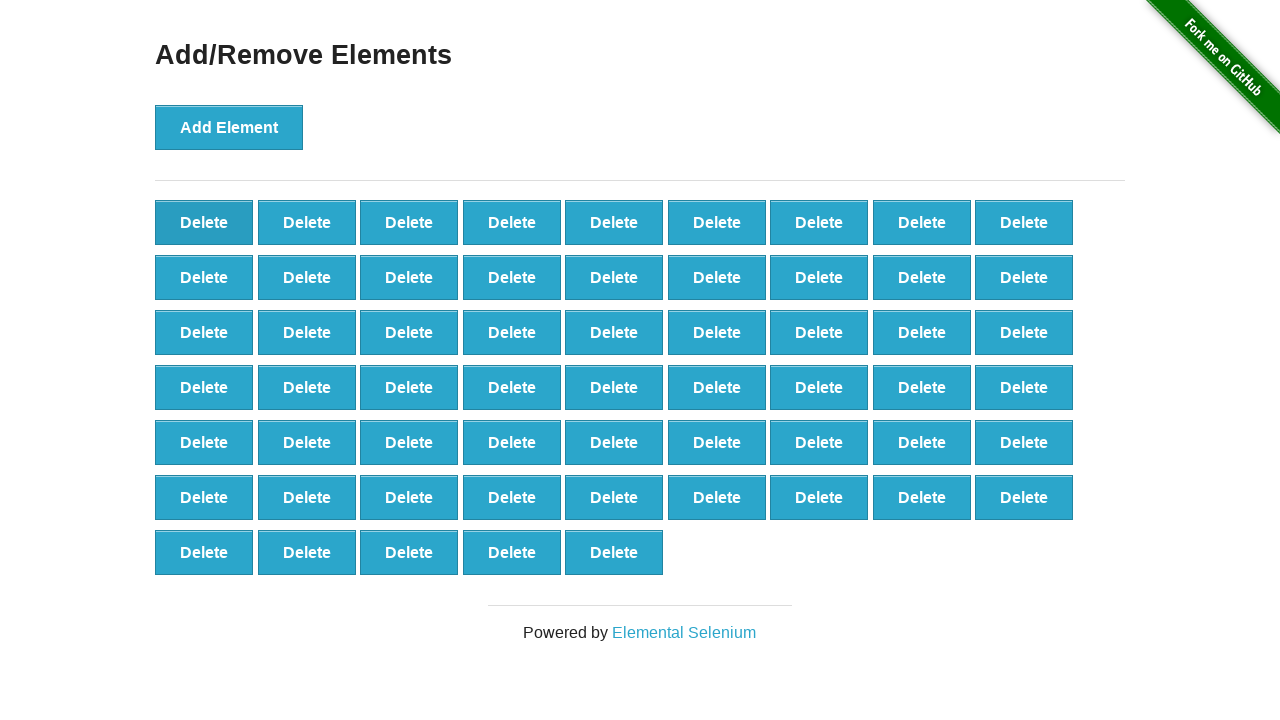

Clicked delete button (iteration 42/90) at (204, 222) on (//button[@class='added-manually'])[1]
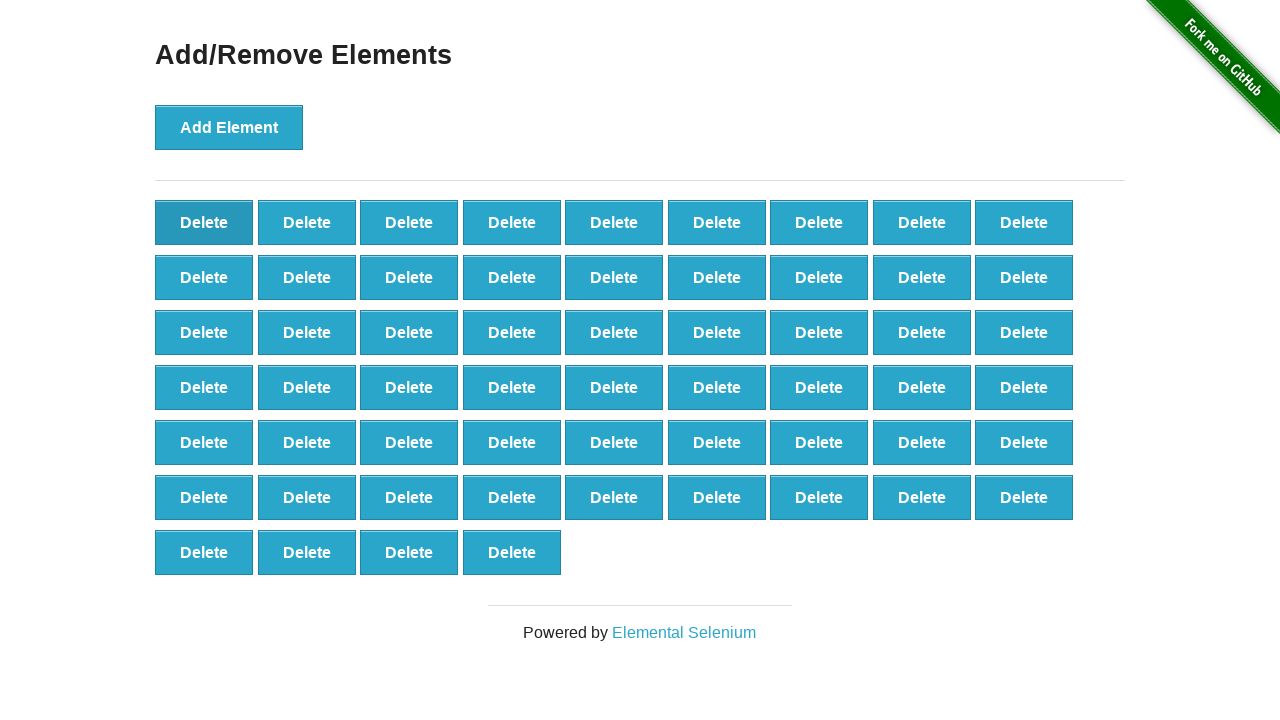

Clicked delete button (iteration 43/90) at (204, 222) on (//button[@class='added-manually'])[1]
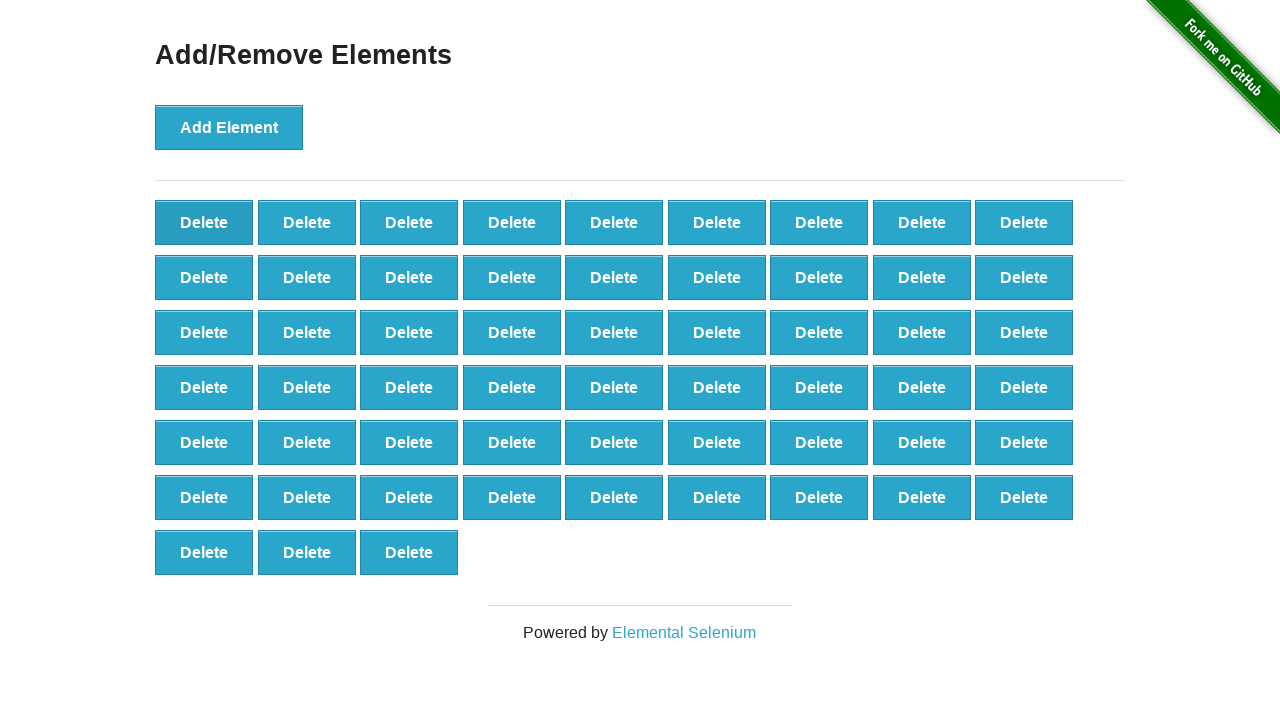

Clicked delete button (iteration 44/90) at (204, 222) on (//button[@class='added-manually'])[1]
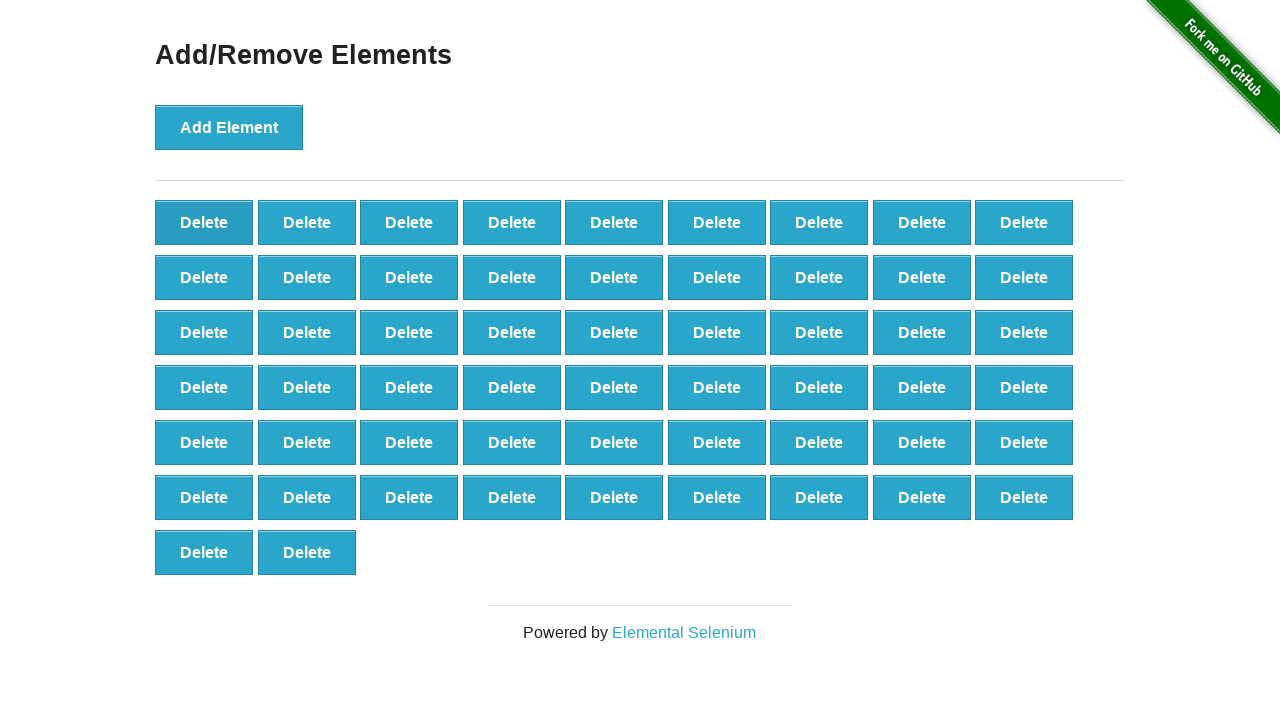

Clicked delete button (iteration 45/90) at (204, 222) on (//button[@class='added-manually'])[1]
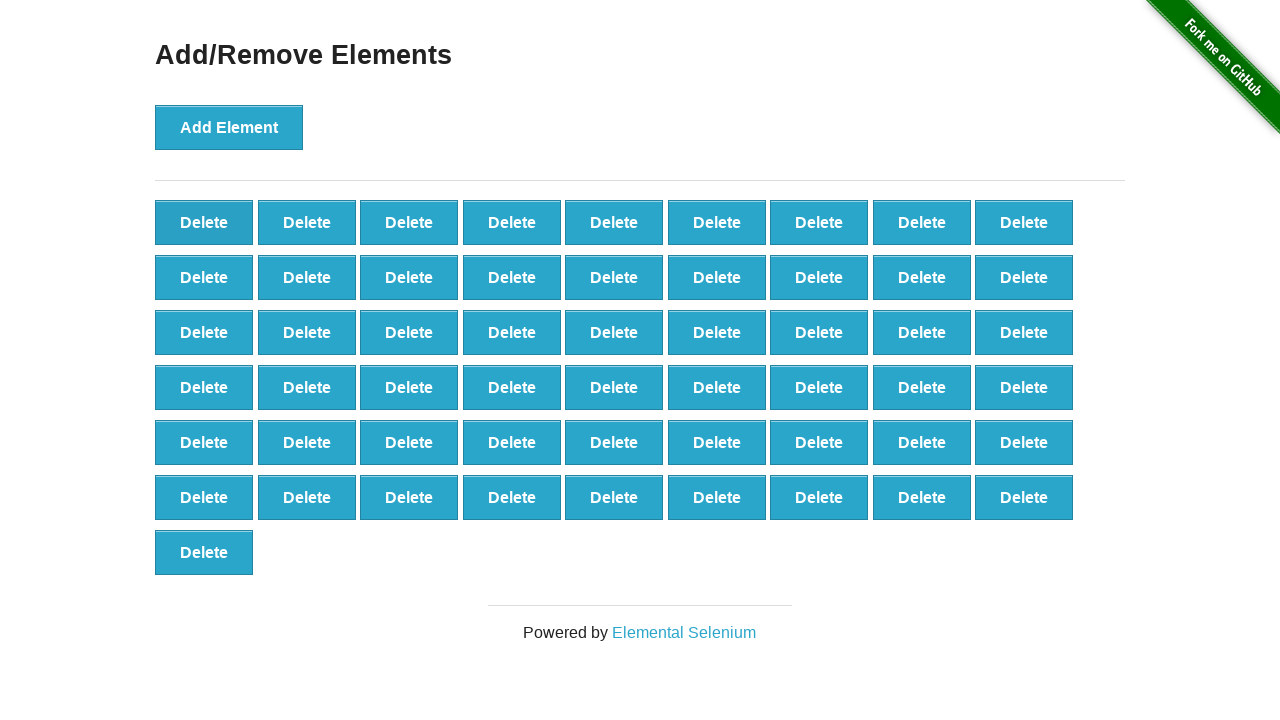

Clicked delete button (iteration 46/90) at (204, 222) on (//button[@class='added-manually'])[1]
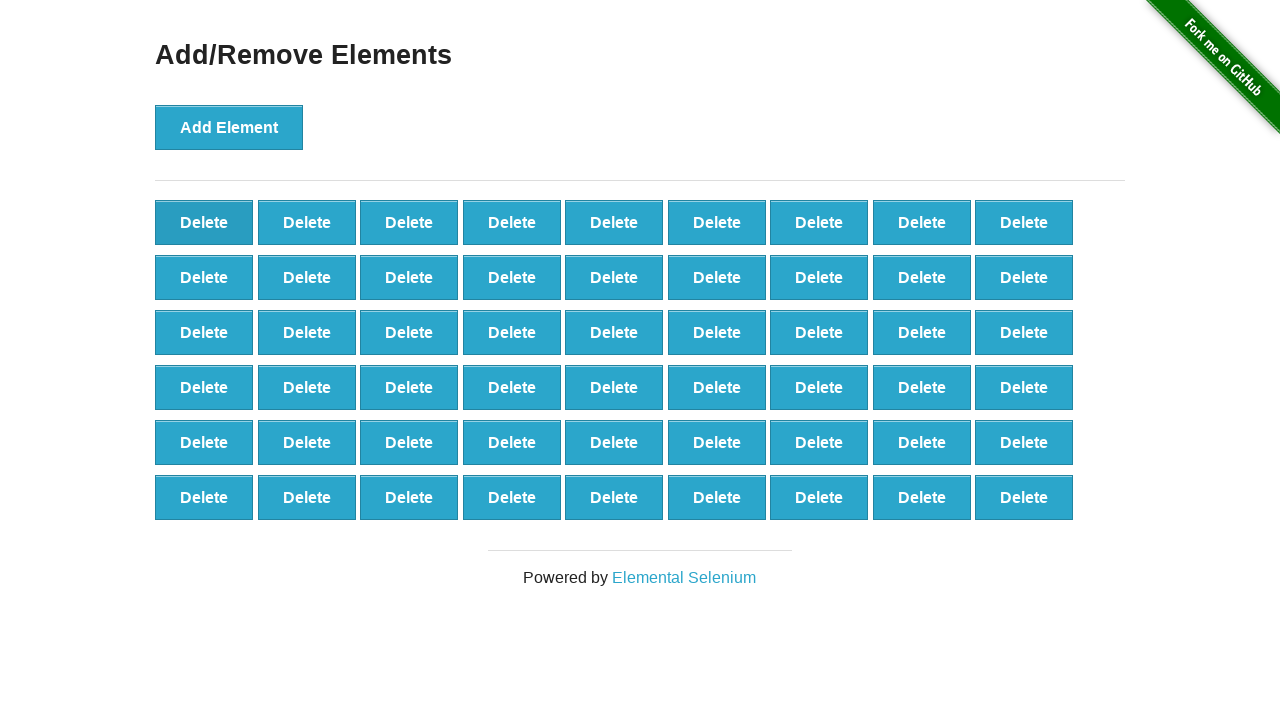

Clicked delete button (iteration 47/90) at (204, 222) on (//button[@class='added-manually'])[1]
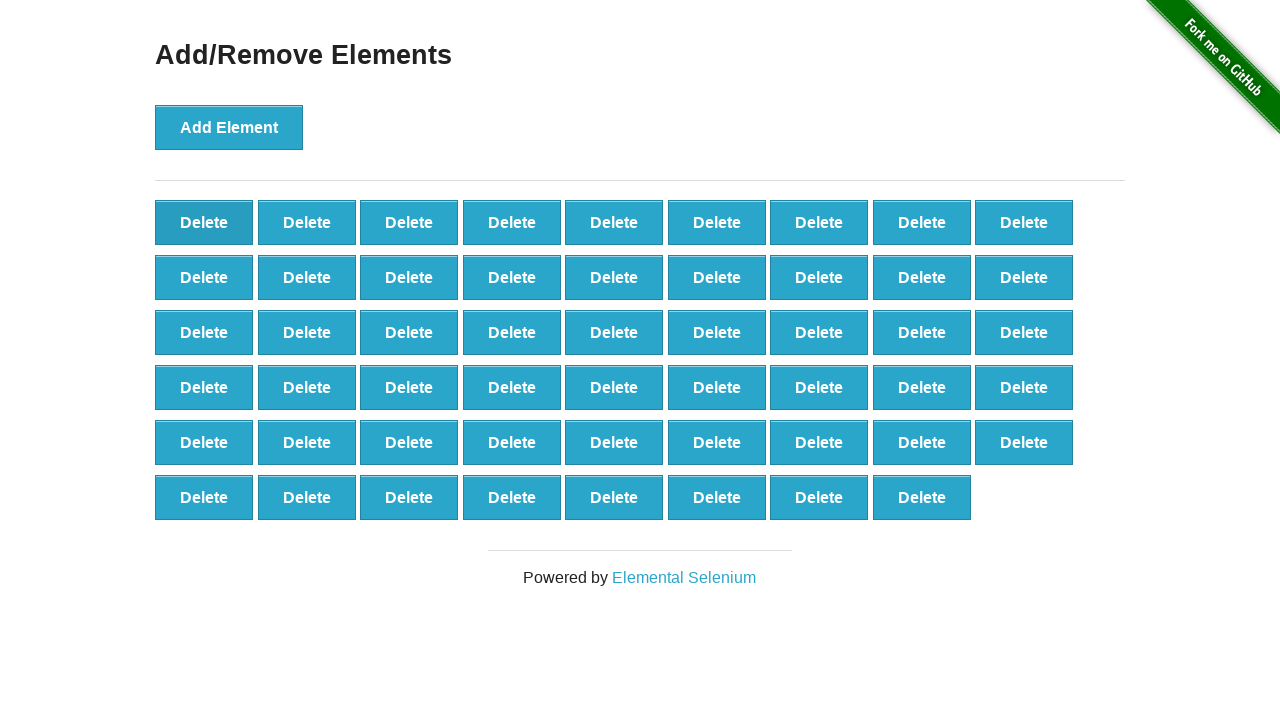

Clicked delete button (iteration 48/90) at (204, 222) on (//button[@class='added-manually'])[1]
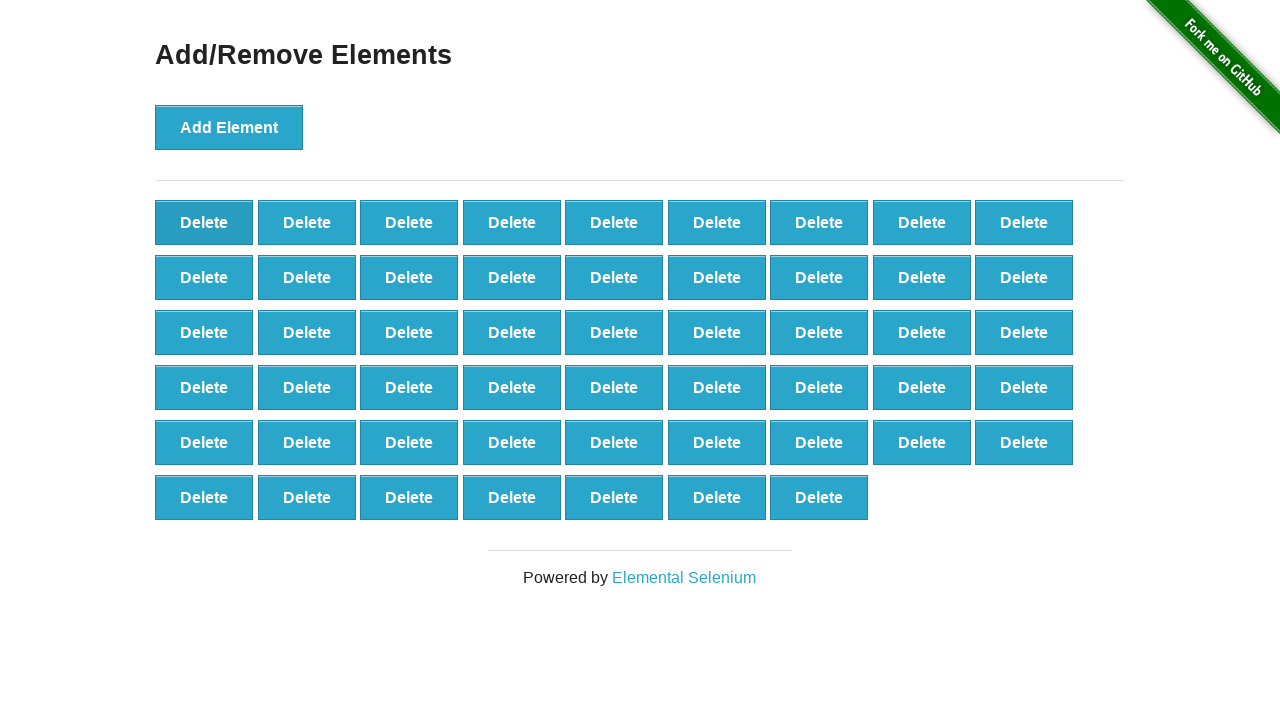

Clicked delete button (iteration 49/90) at (204, 222) on (//button[@class='added-manually'])[1]
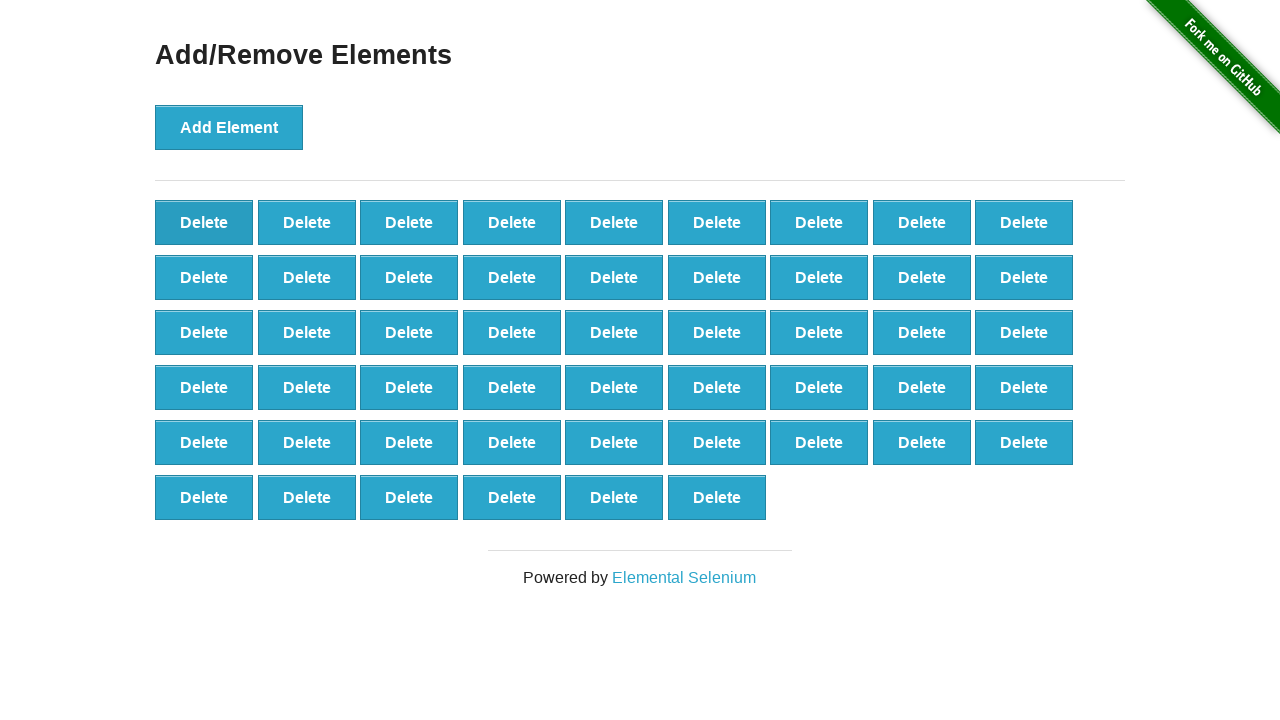

Clicked delete button (iteration 50/90) at (204, 222) on (//button[@class='added-manually'])[1]
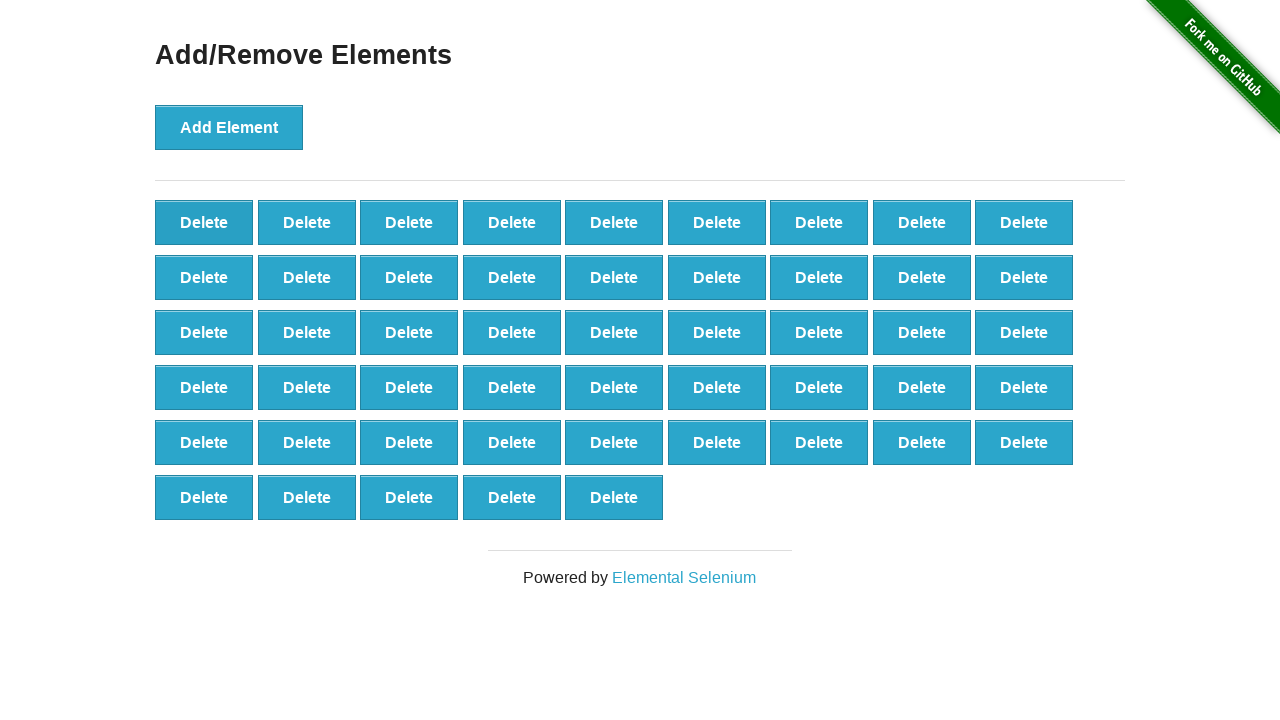

Clicked delete button (iteration 51/90) at (204, 222) on (//button[@class='added-manually'])[1]
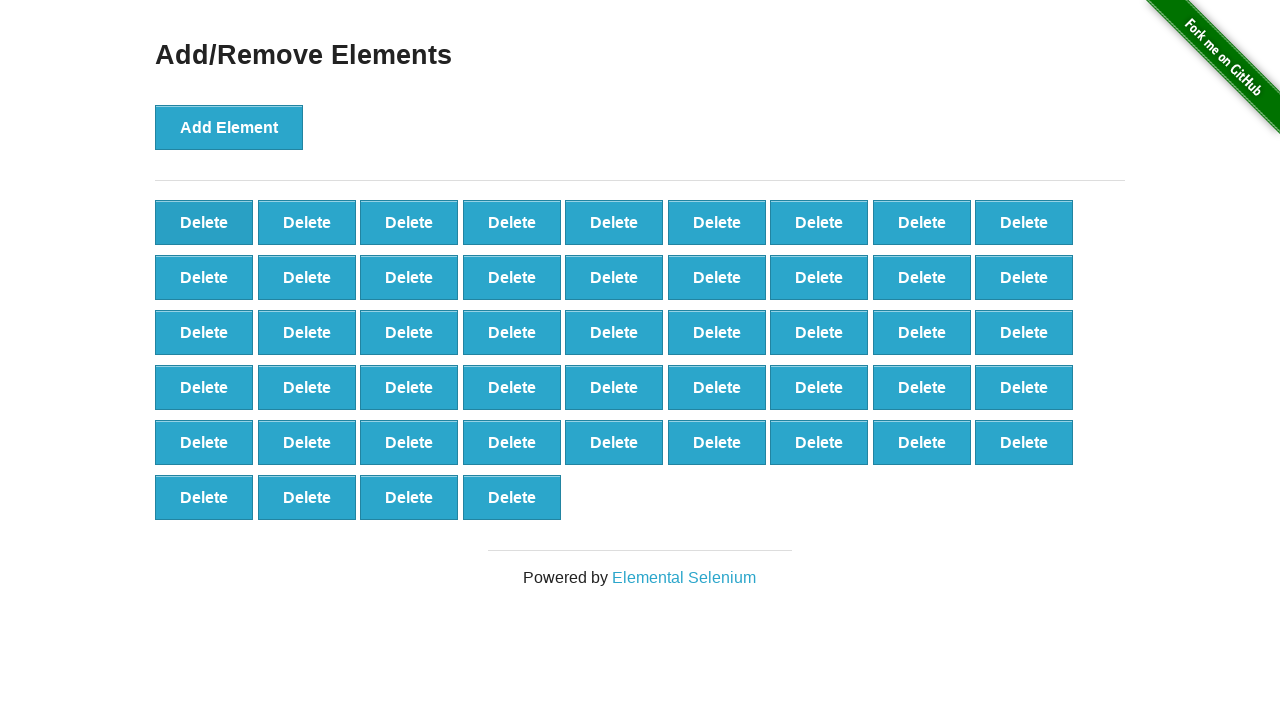

Clicked delete button (iteration 52/90) at (204, 222) on (//button[@class='added-manually'])[1]
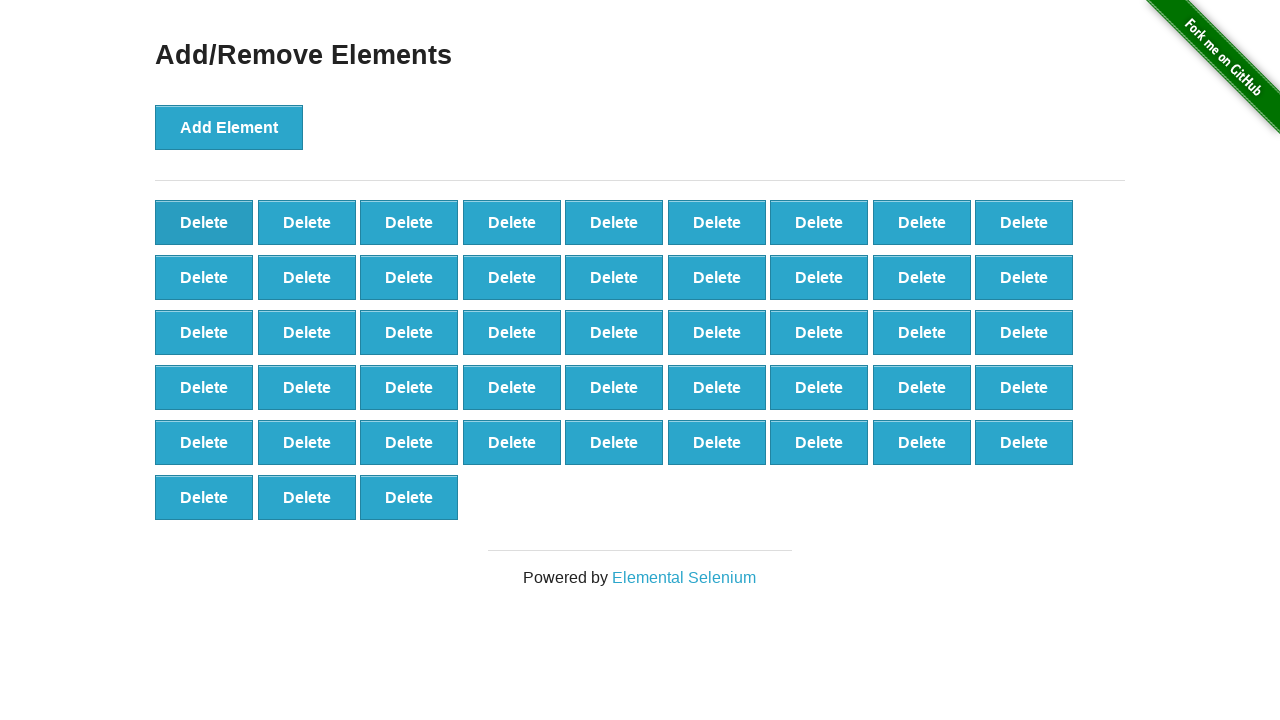

Clicked delete button (iteration 53/90) at (204, 222) on (//button[@class='added-manually'])[1]
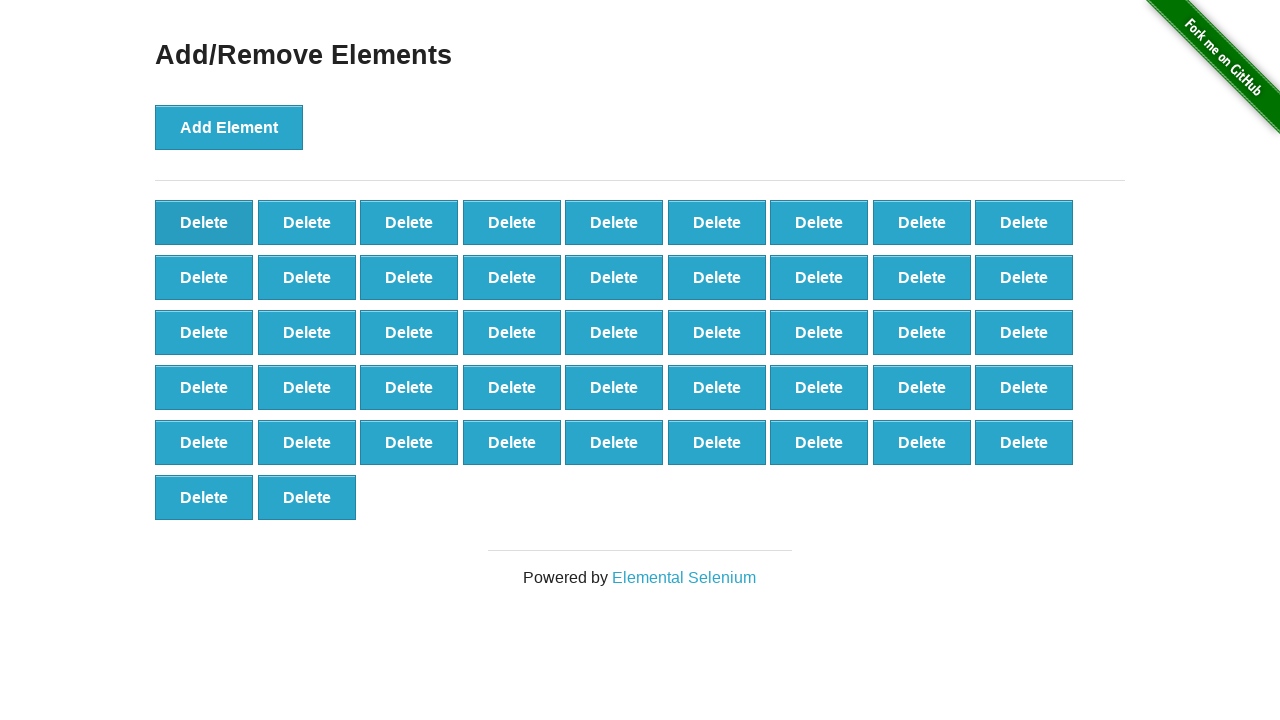

Clicked delete button (iteration 54/90) at (204, 222) on (//button[@class='added-manually'])[1]
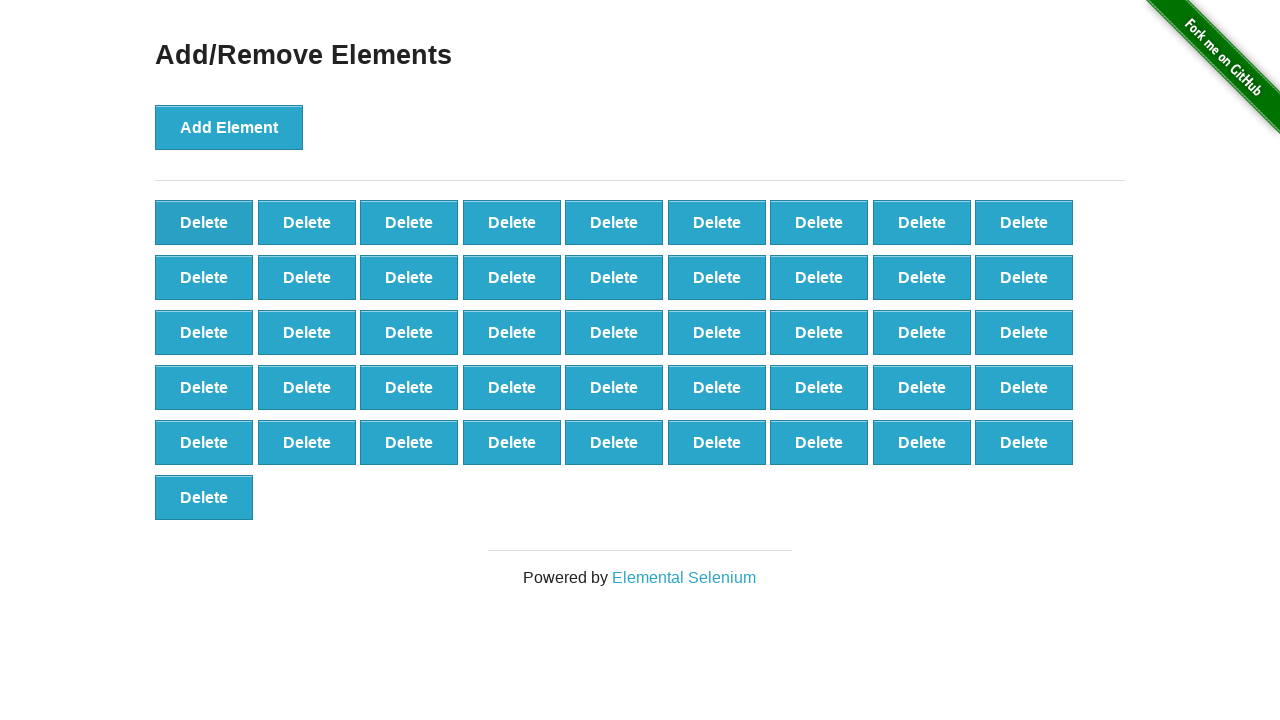

Clicked delete button (iteration 55/90) at (204, 222) on (//button[@class='added-manually'])[1]
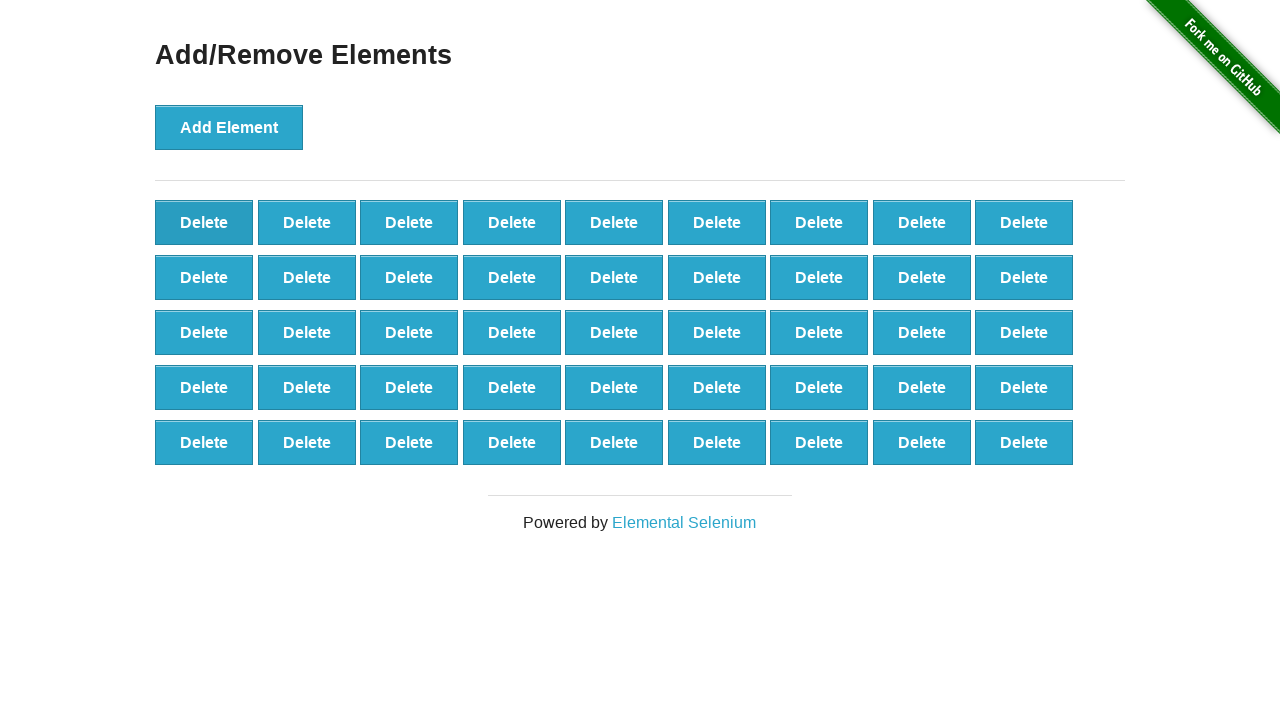

Clicked delete button (iteration 56/90) at (204, 222) on (//button[@class='added-manually'])[1]
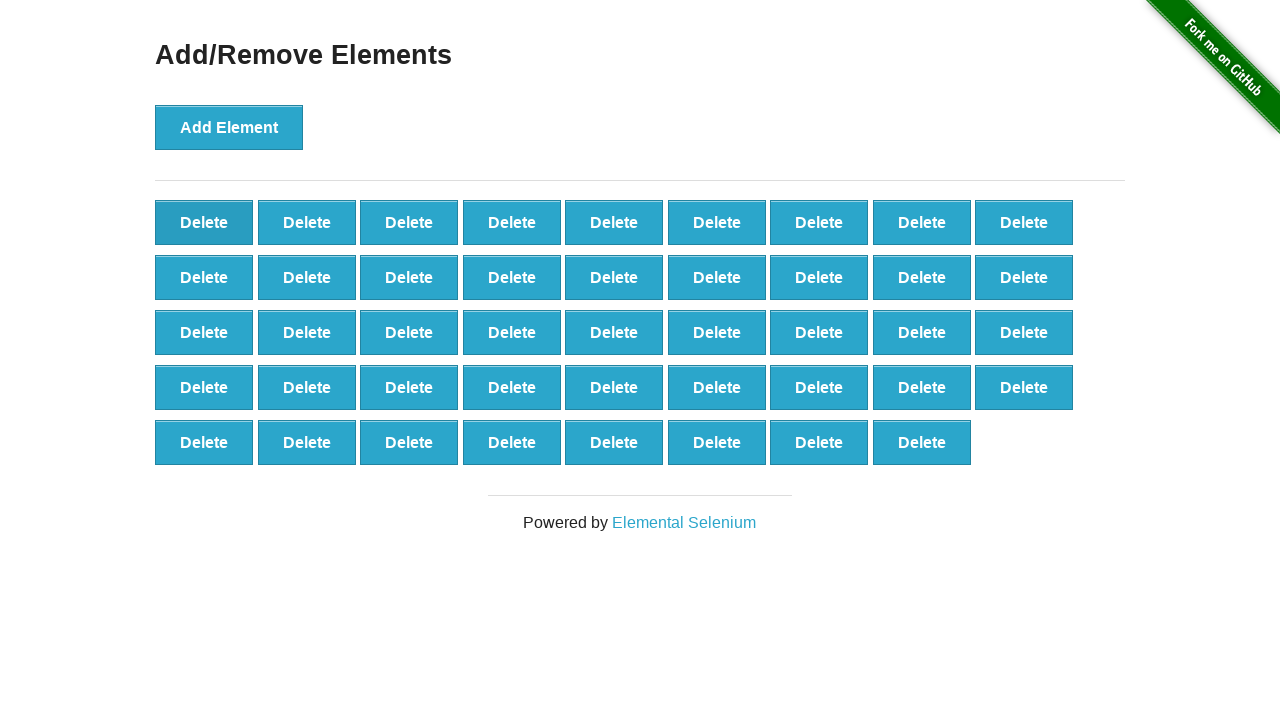

Clicked delete button (iteration 57/90) at (204, 222) on (//button[@class='added-manually'])[1]
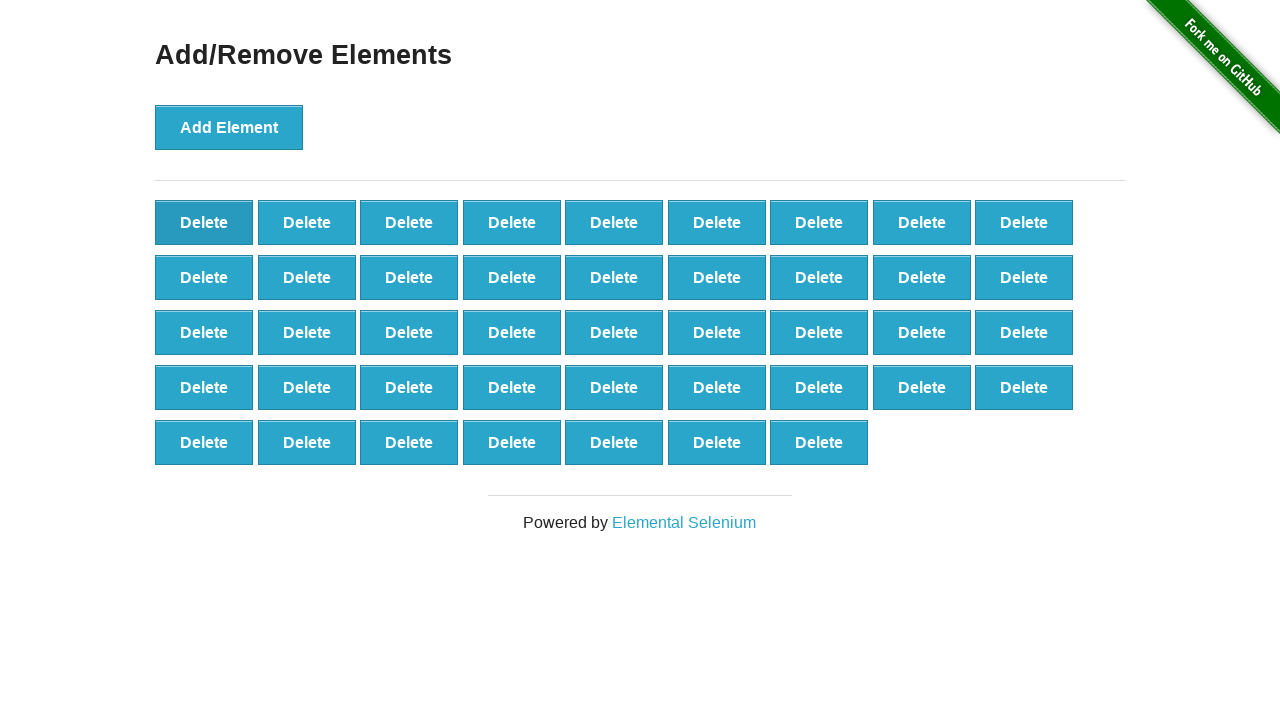

Clicked delete button (iteration 58/90) at (204, 222) on (//button[@class='added-manually'])[1]
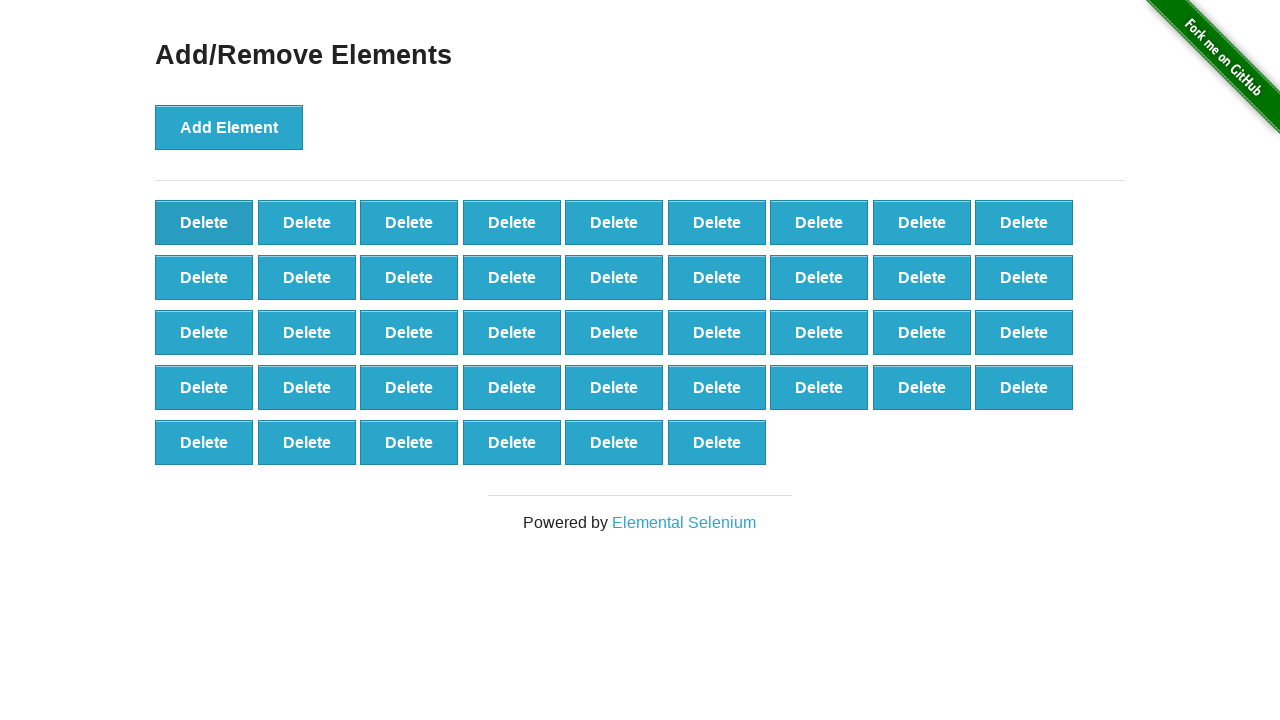

Clicked delete button (iteration 59/90) at (204, 222) on (//button[@class='added-manually'])[1]
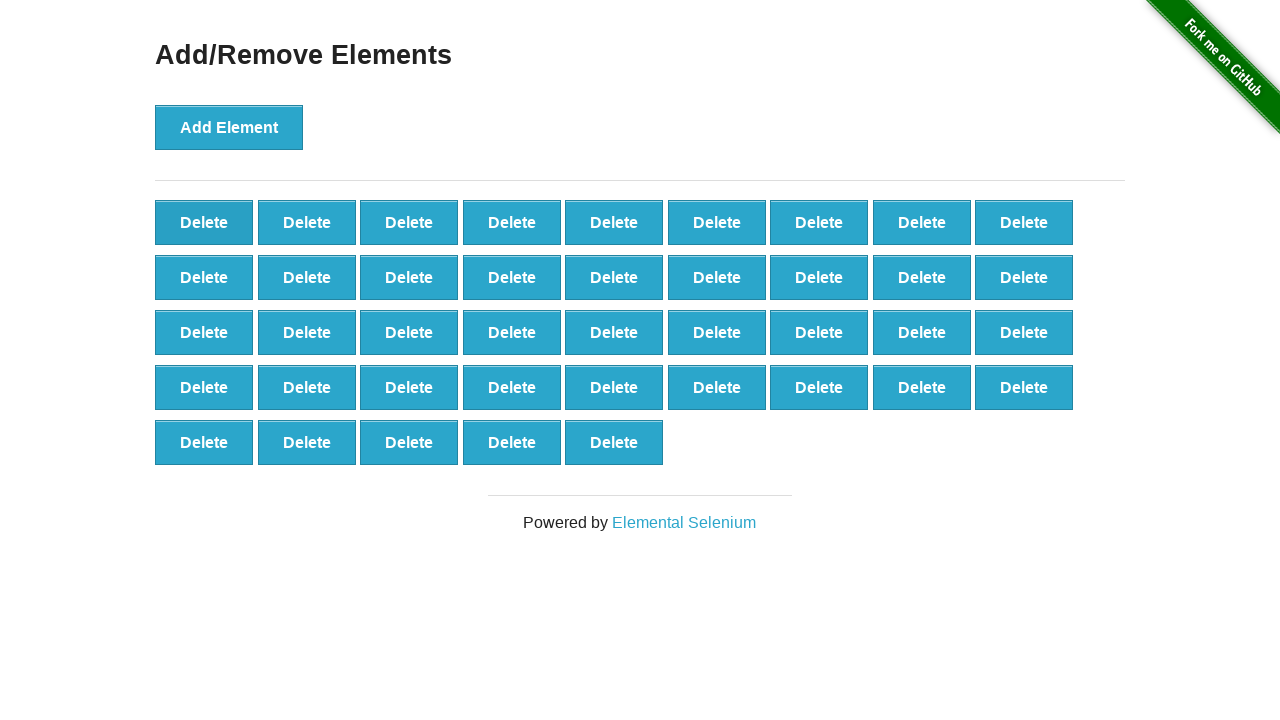

Clicked delete button (iteration 60/90) at (204, 222) on (//button[@class='added-manually'])[1]
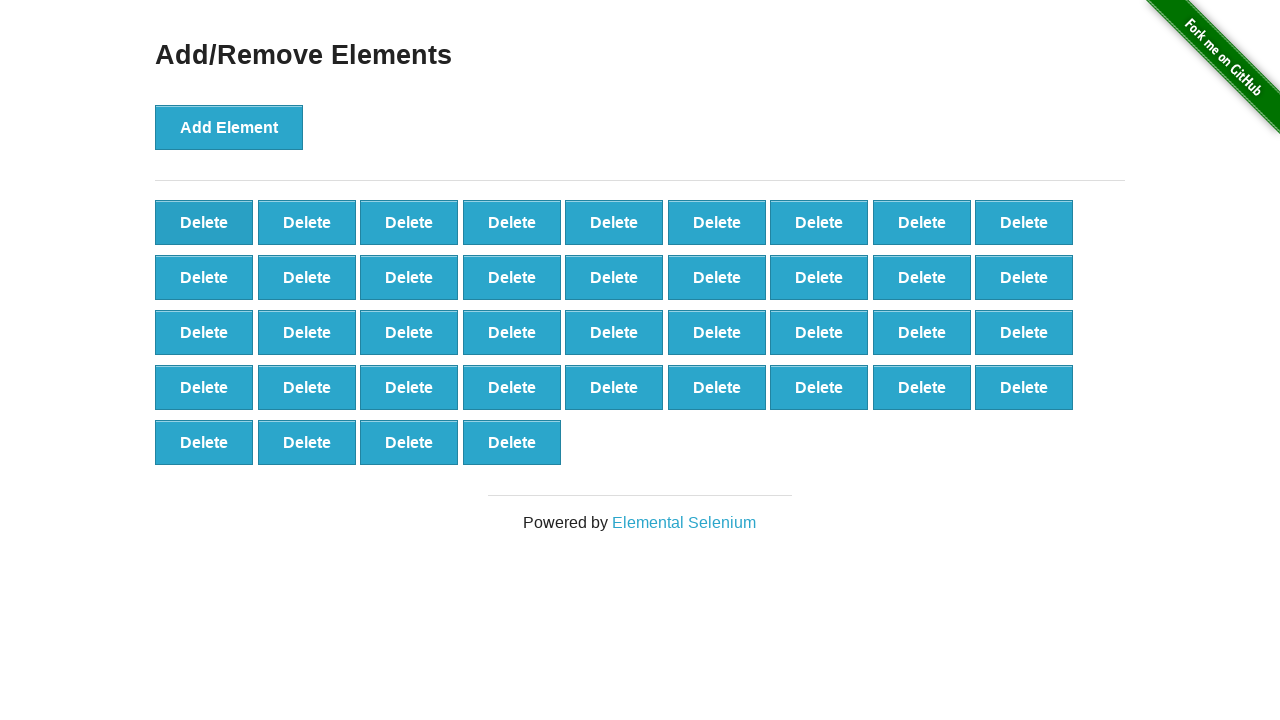

Clicked delete button (iteration 61/90) at (204, 222) on (//button[@class='added-manually'])[1]
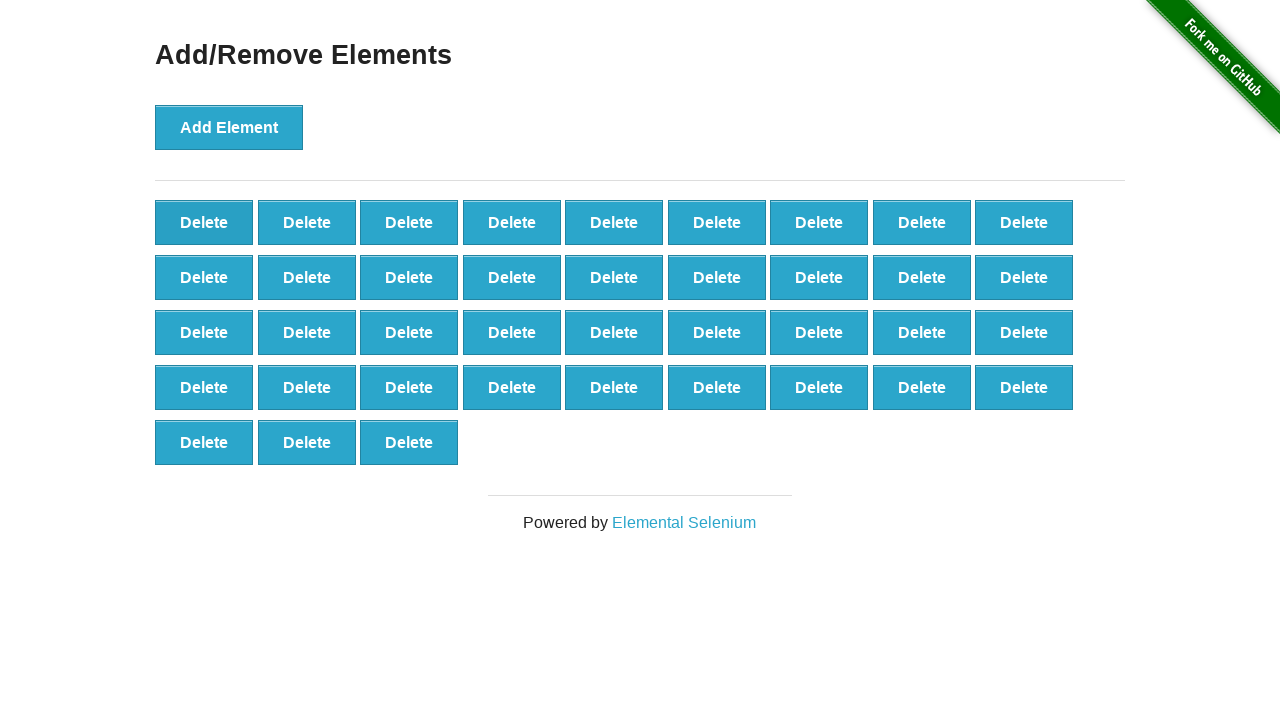

Clicked delete button (iteration 62/90) at (204, 222) on (//button[@class='added-manually'])[1]
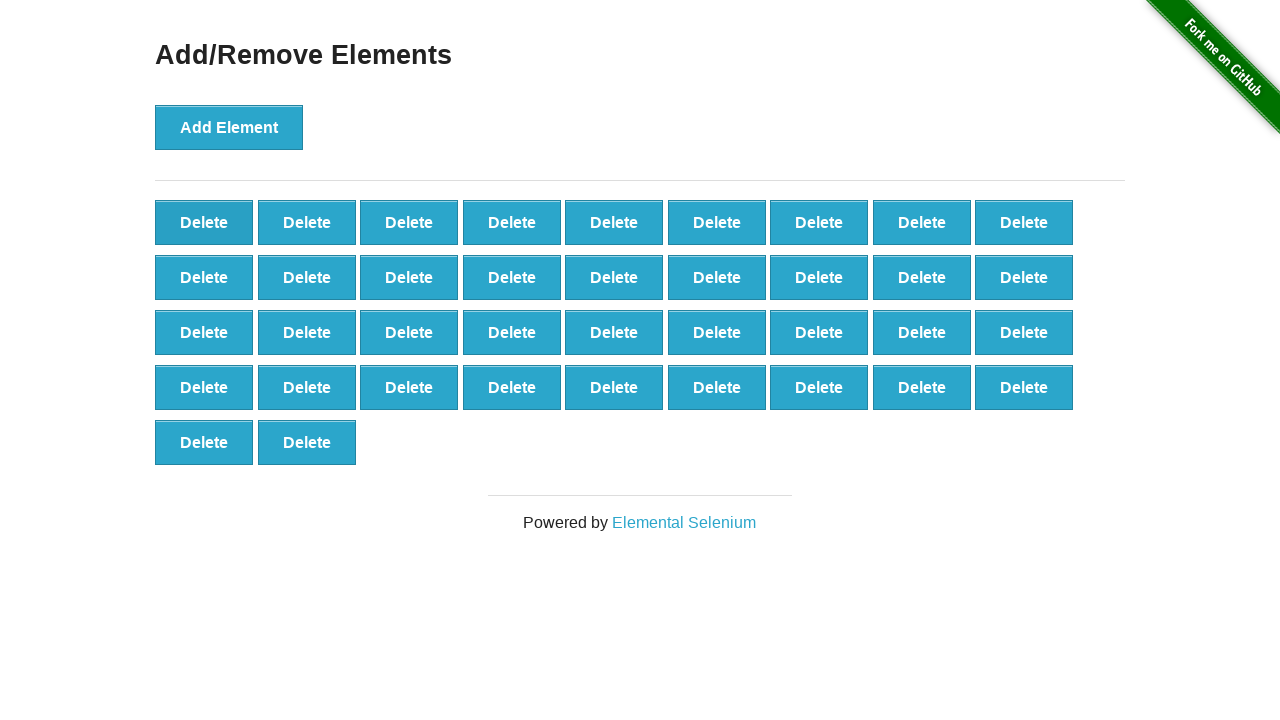

Clicked delete button (iteration 63/90) at (204, 222) on (//button[@class='added-manually'])[1]
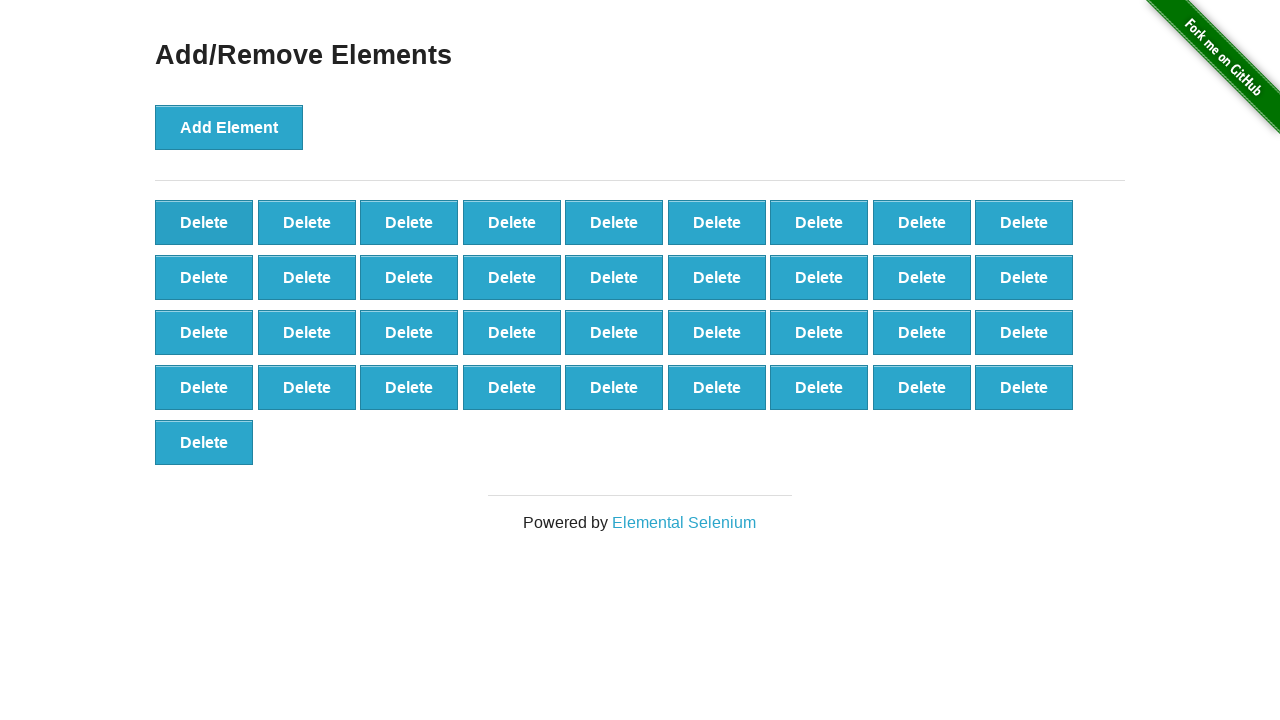

Clicked delete button (iteration 64/90) at (204, 222) on (//button[@class='added-manually'])[1]
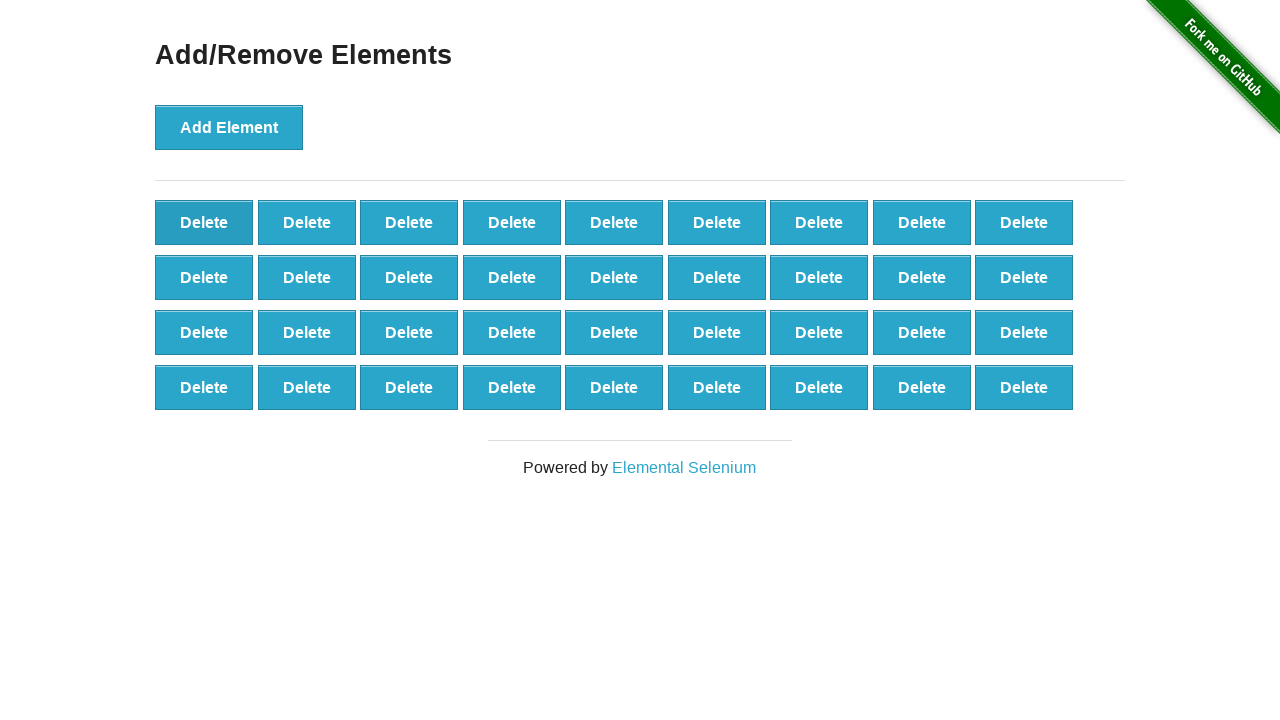

Clicked delete button (iteration 65/90) at (204, 222) on (//button[@class='added-manually'])[1]
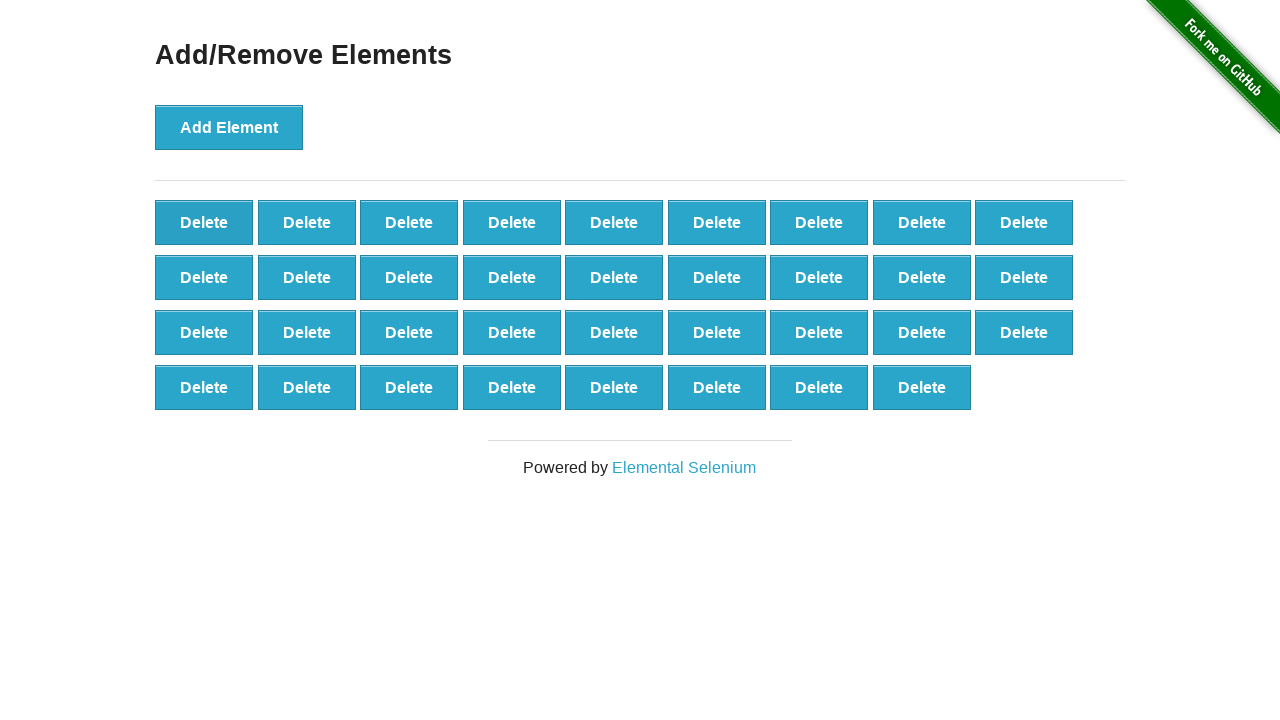

Clicked delete button (iteration 66/90) at (204, 222) on (//button[@class='added-manually'])[1]
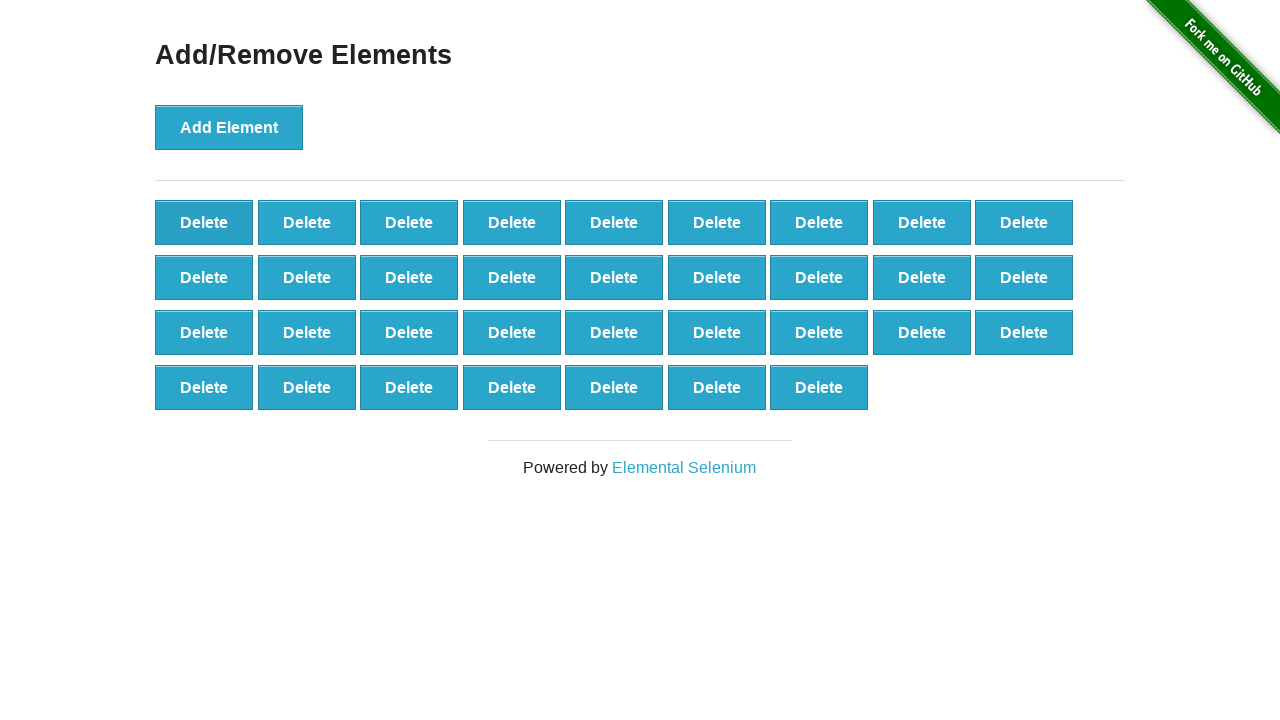

Clicked delete button (iteration 67/90) at (204, 222) on (//button[@class='added-manually'])[1]
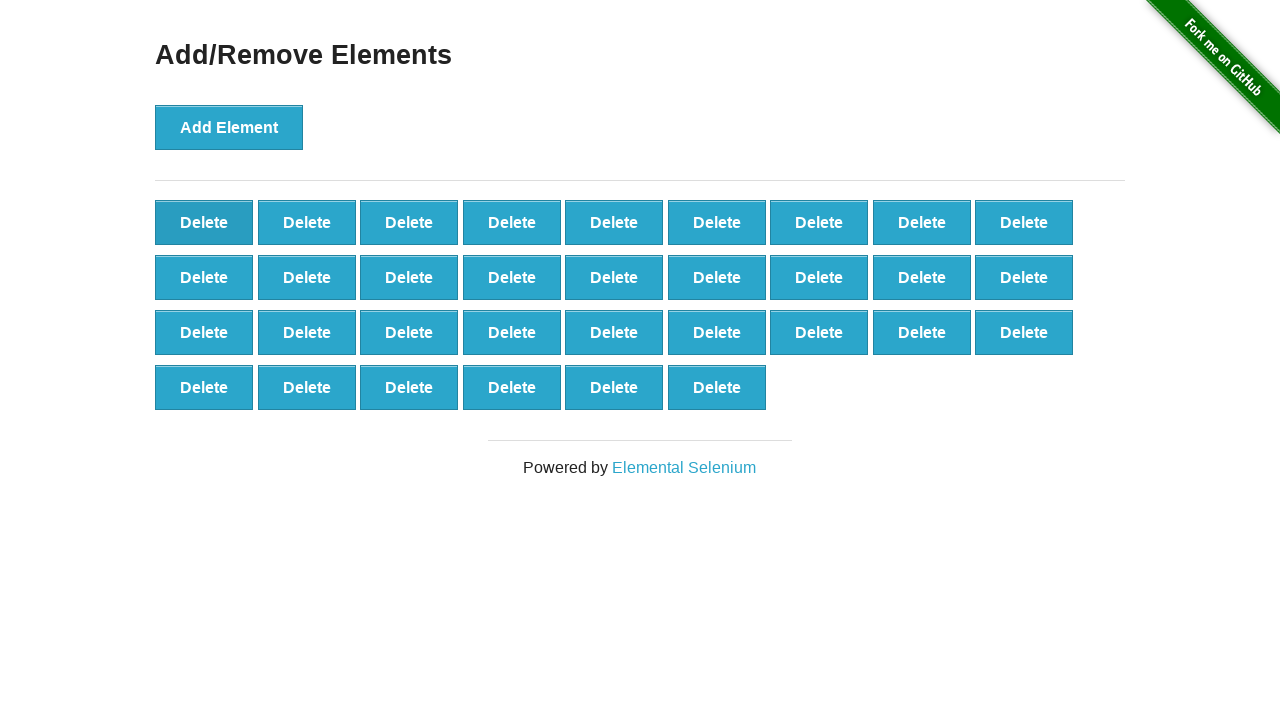

Clicked delete button (iteration 68/90) at (204, 222) on (//button[@class='added-manually'])[1]
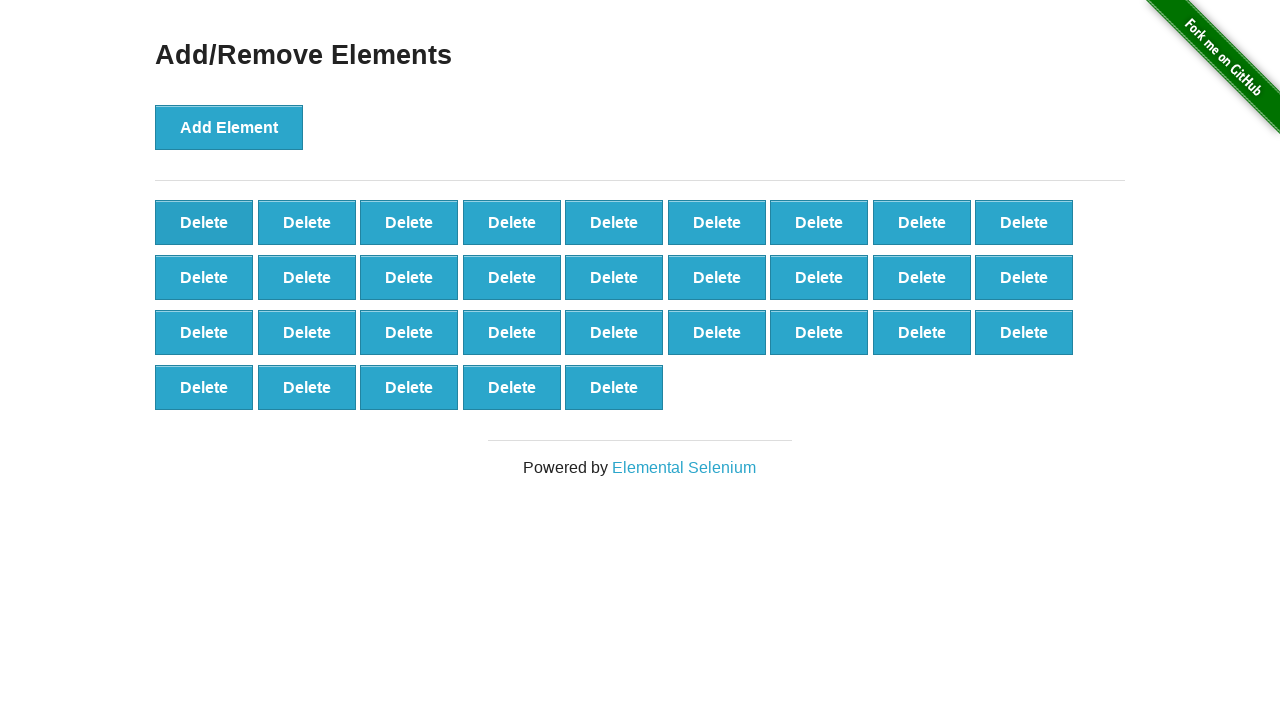

Clicked delete button (iteration 69/90) at (204, 222) on (//button[@class='added-manually'])[1]
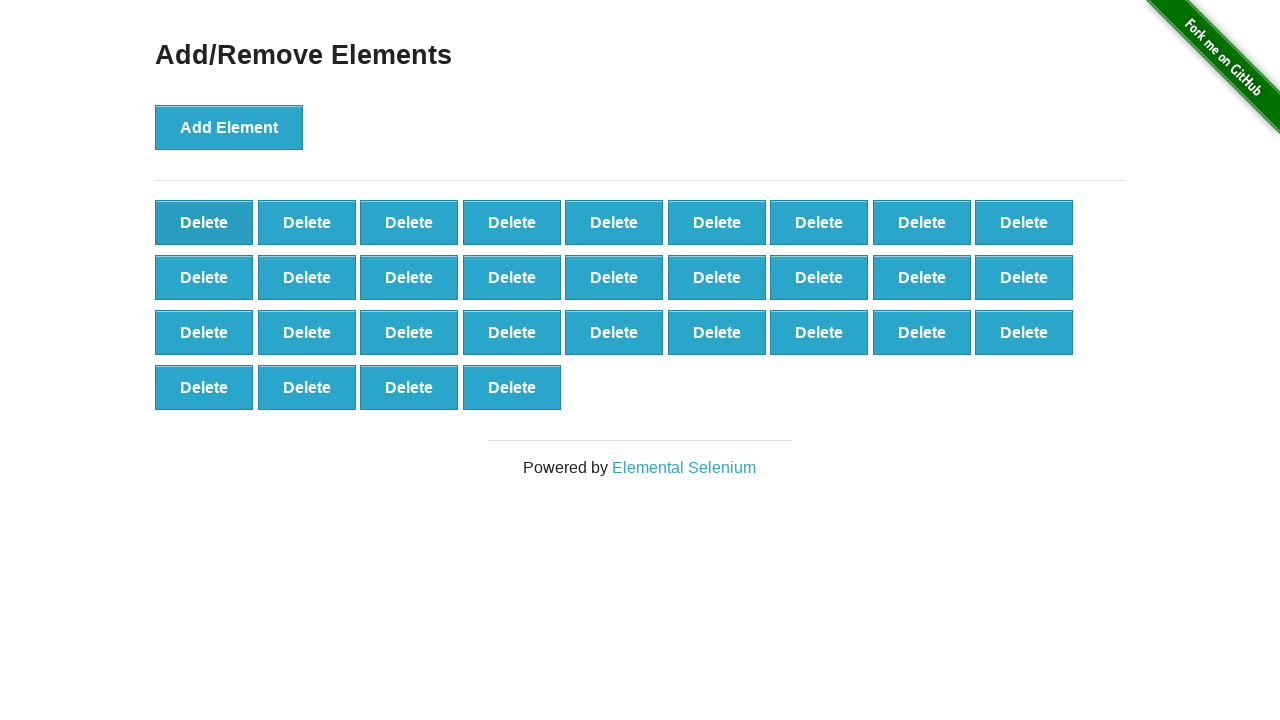

Clicked delete button (iteration 70/90) at (204, 222) on (//button[@class='added-manually'])[1]
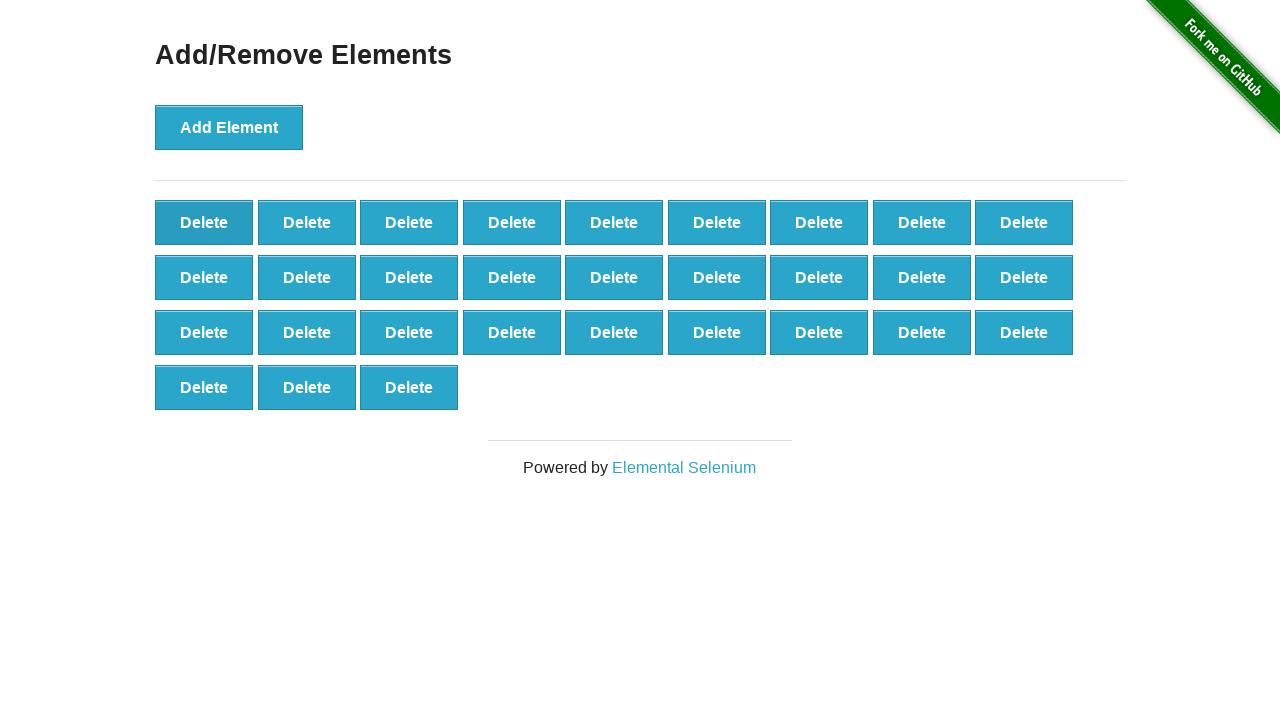

Clicked delete button (iteration 71/90) at (204, 222) on (//button[@class='added-manually'])[1]
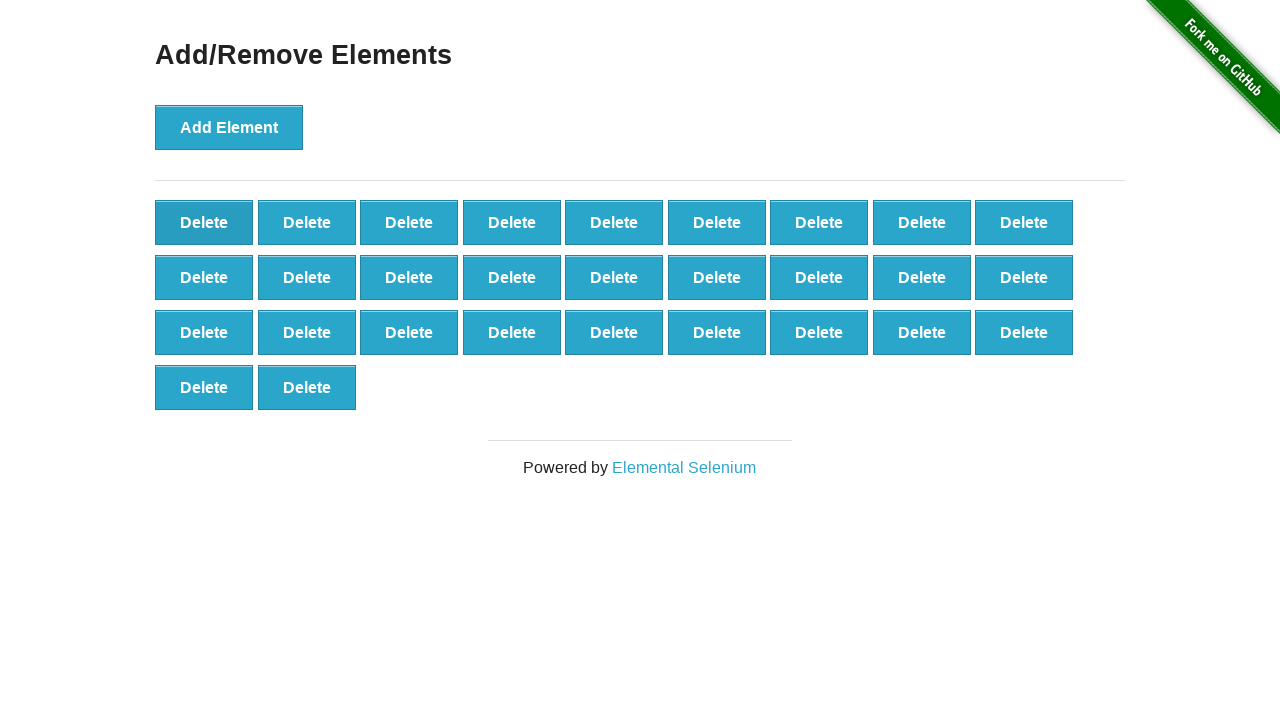

Clicked delete button (iteration 72/90) at (204, 222) on (//button[@class='added-manually'])[1]
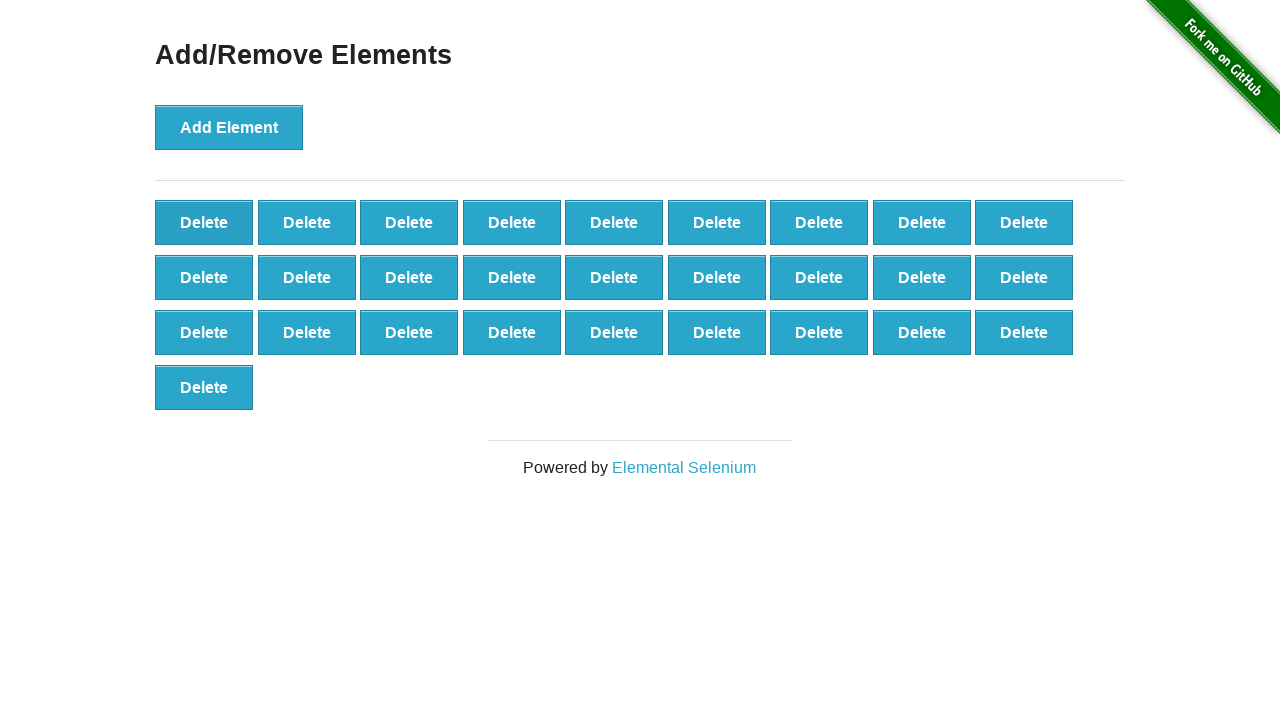

Clicked delete button (iteration 73/90) at (204, 222) on (//button[@class='added-manually'])[1]
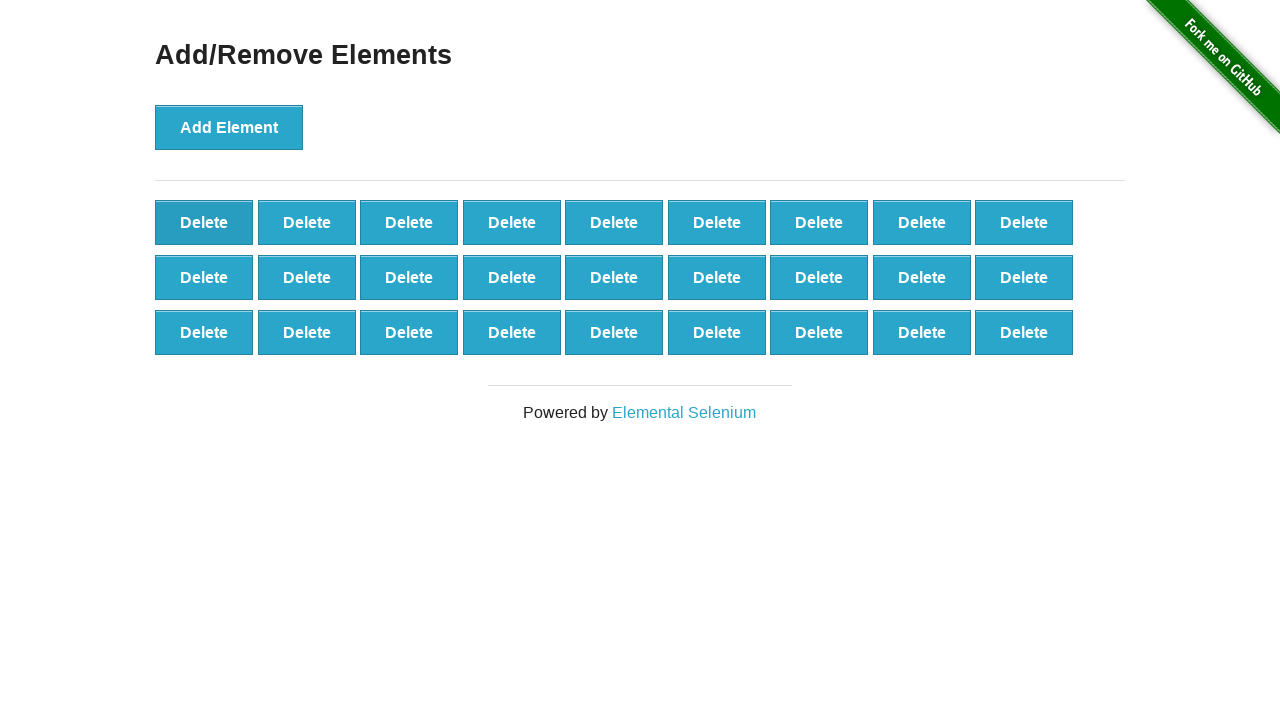

Clicked delete button (iteration 74/90) at (204, 222) on (//button[@class='added-manually'])[1]
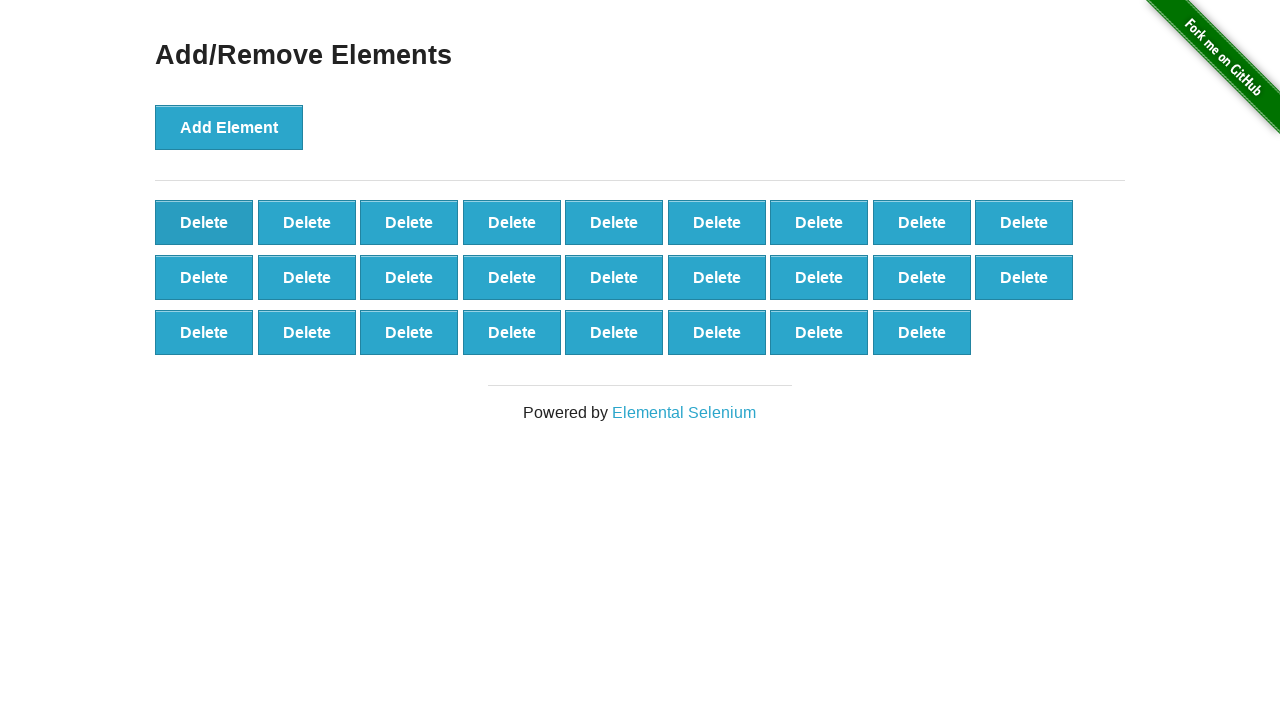

Clicked delete button (iteration 75/90) at (204, 222) on (//button[@class='added-manually'])[1]
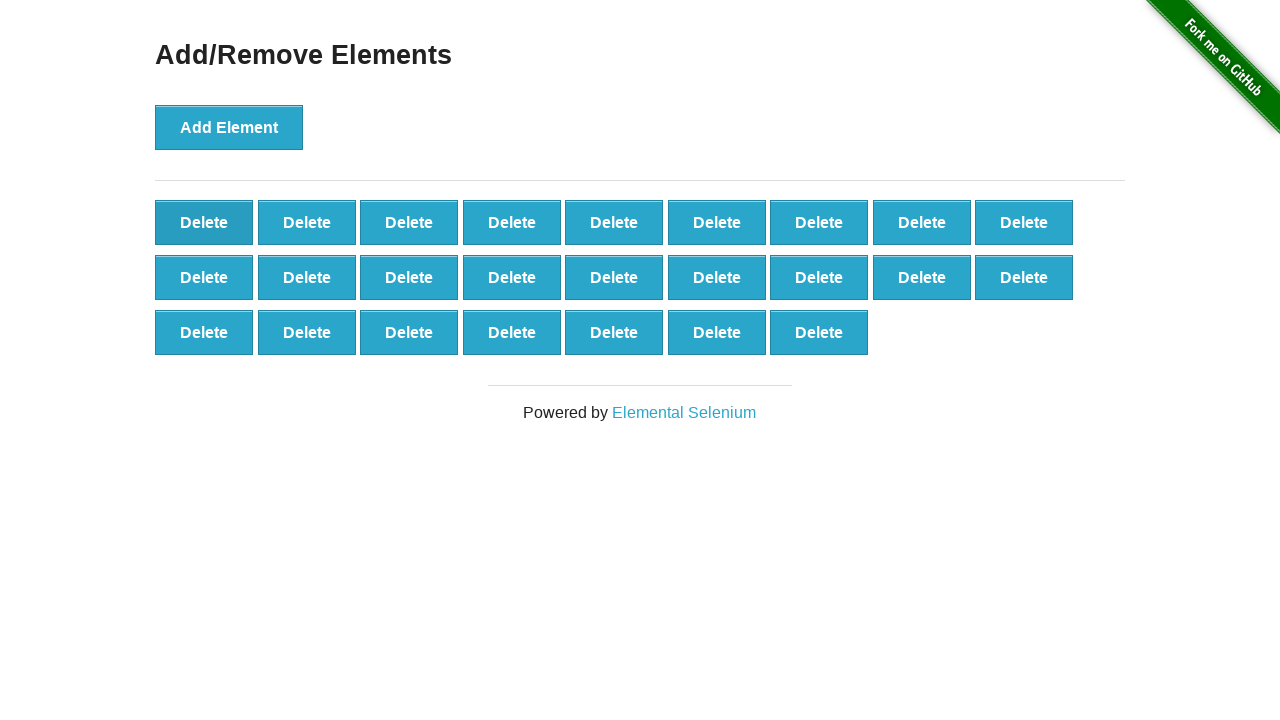

Clicked delete button (iteration 76/90) at (204, 222) on (//button[@class='added-manually'])[1]
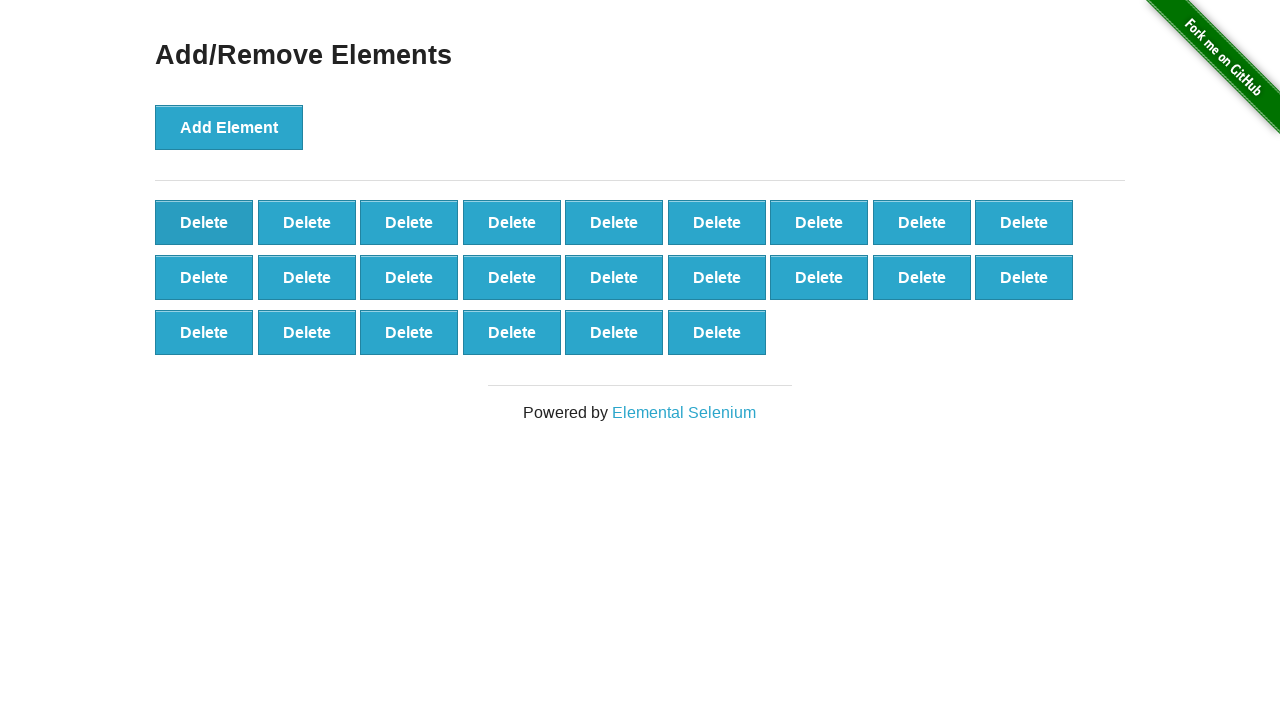

Clicked delete button (iteration 77/90) at (204, 222) on (//button[@class='added-manually'])[1]
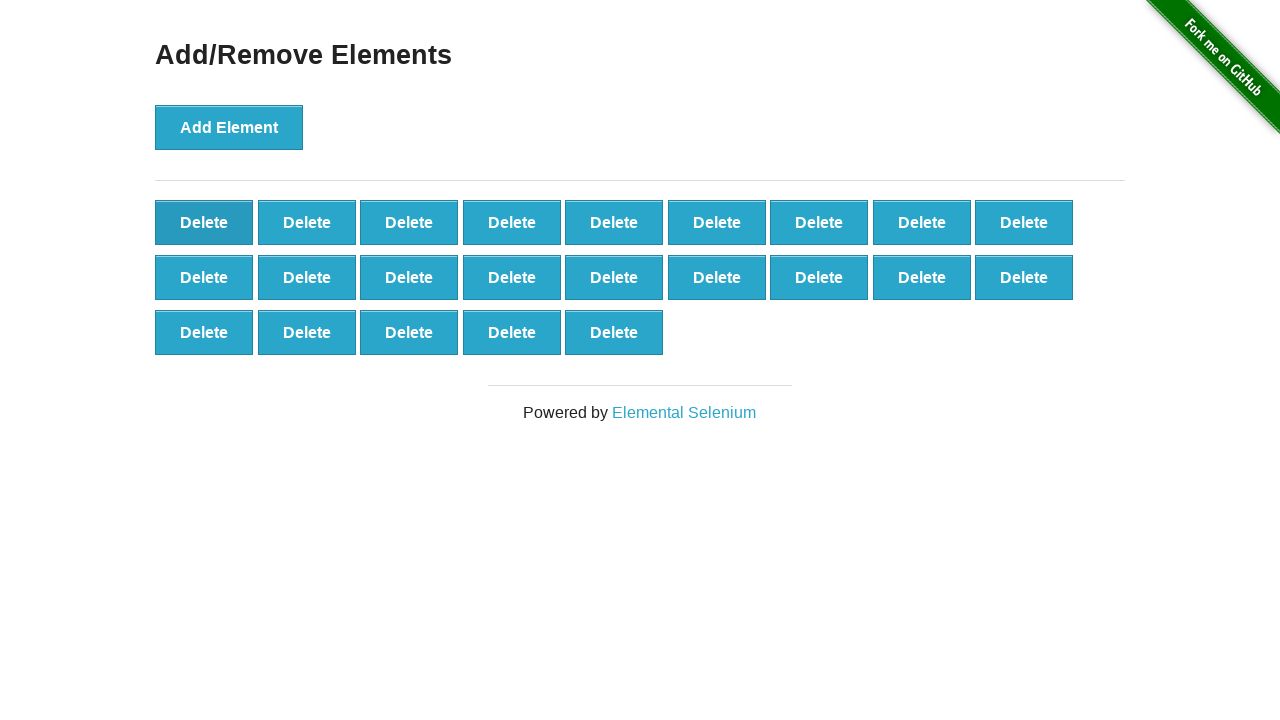

Clicked delete button (iteration 78/90) at (204, 222) on (//button[@class='added-manually'])[1]
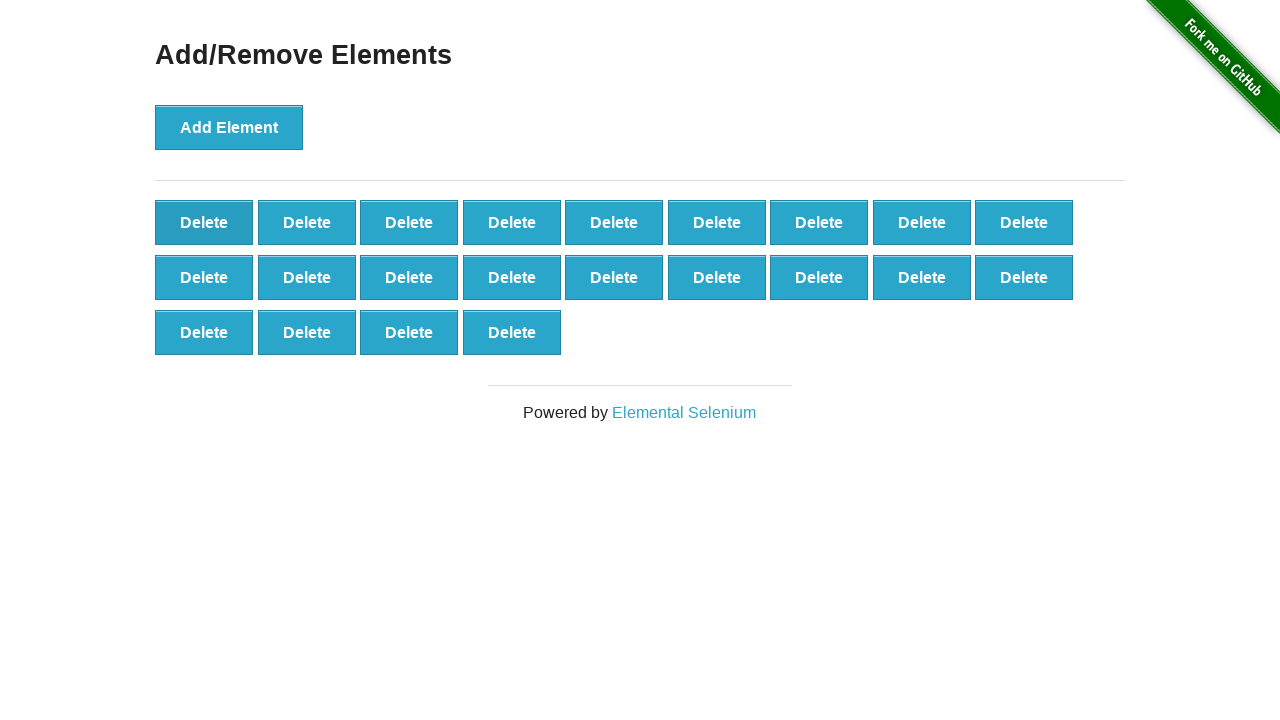

Clicked delete button (iteration 79/90) at (204, 222) on (//button[@class='added-manually'])[1]
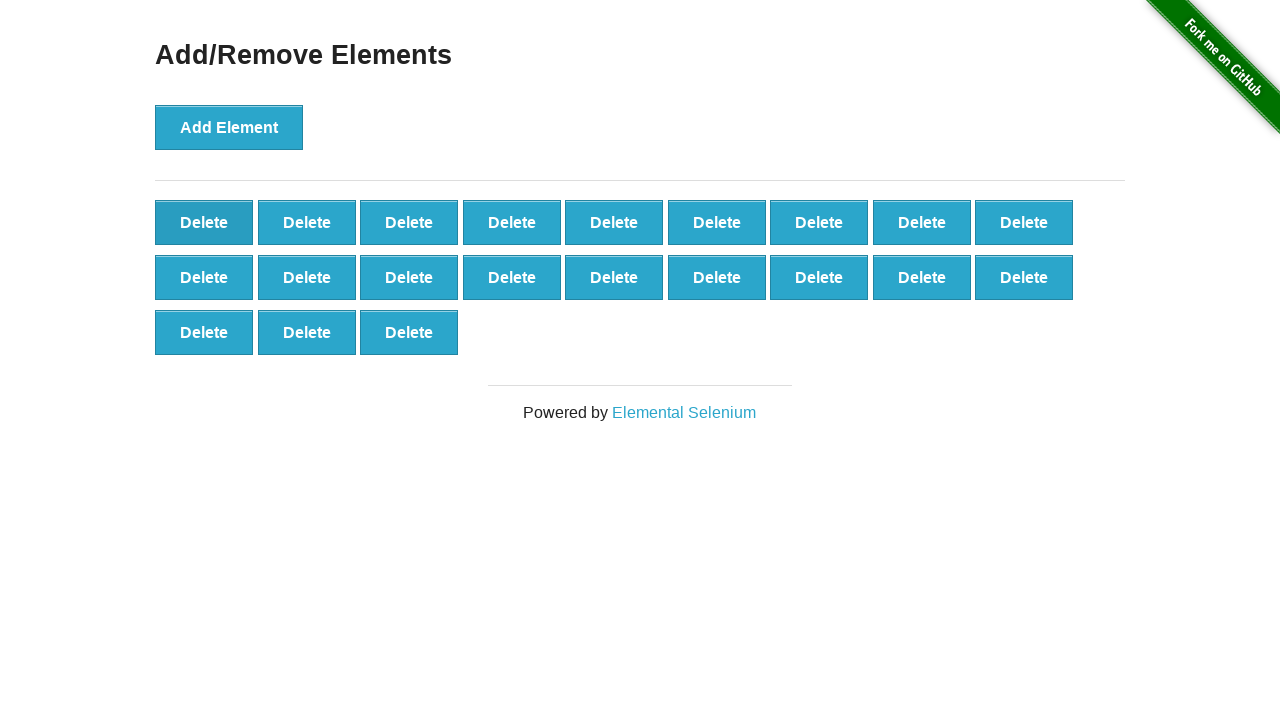

Clicked delete button (iteration 80/90) at (204, 222) on (//button[@class='added-manually'])[1]
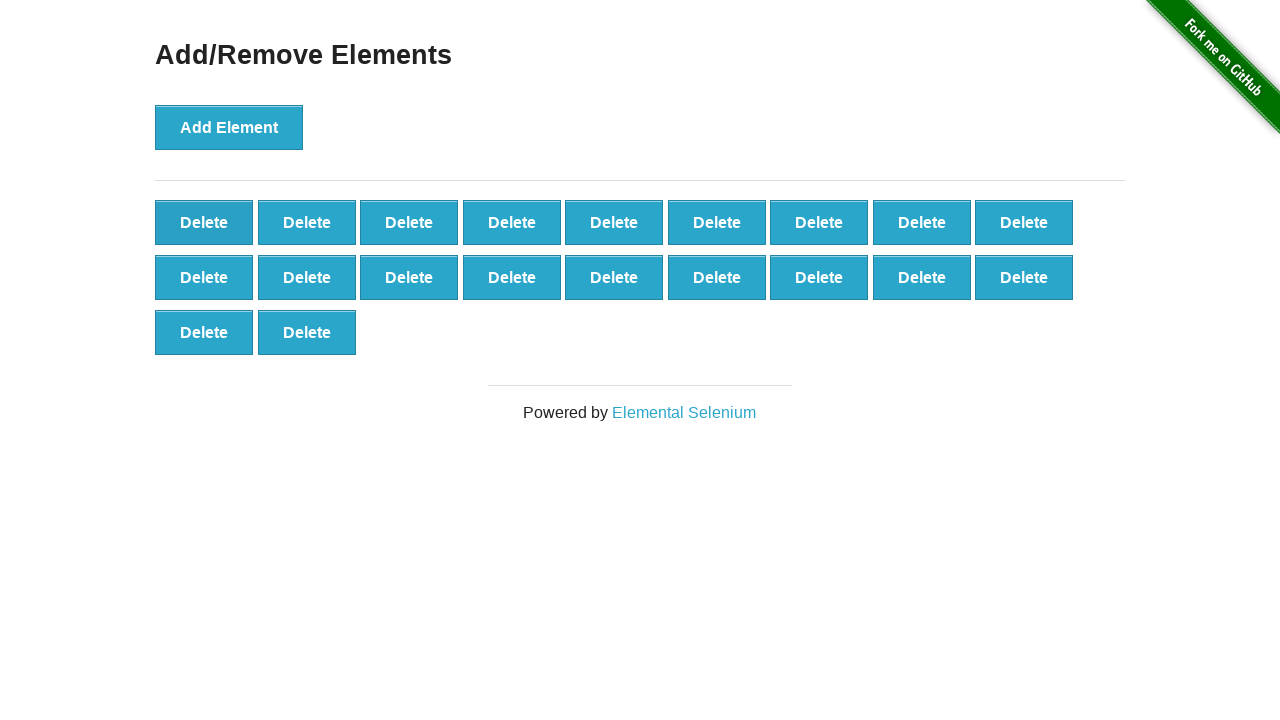

Clicked delete button (iteration 81/90) at (204, 222) on (//button[@class='added-manually'])[1]
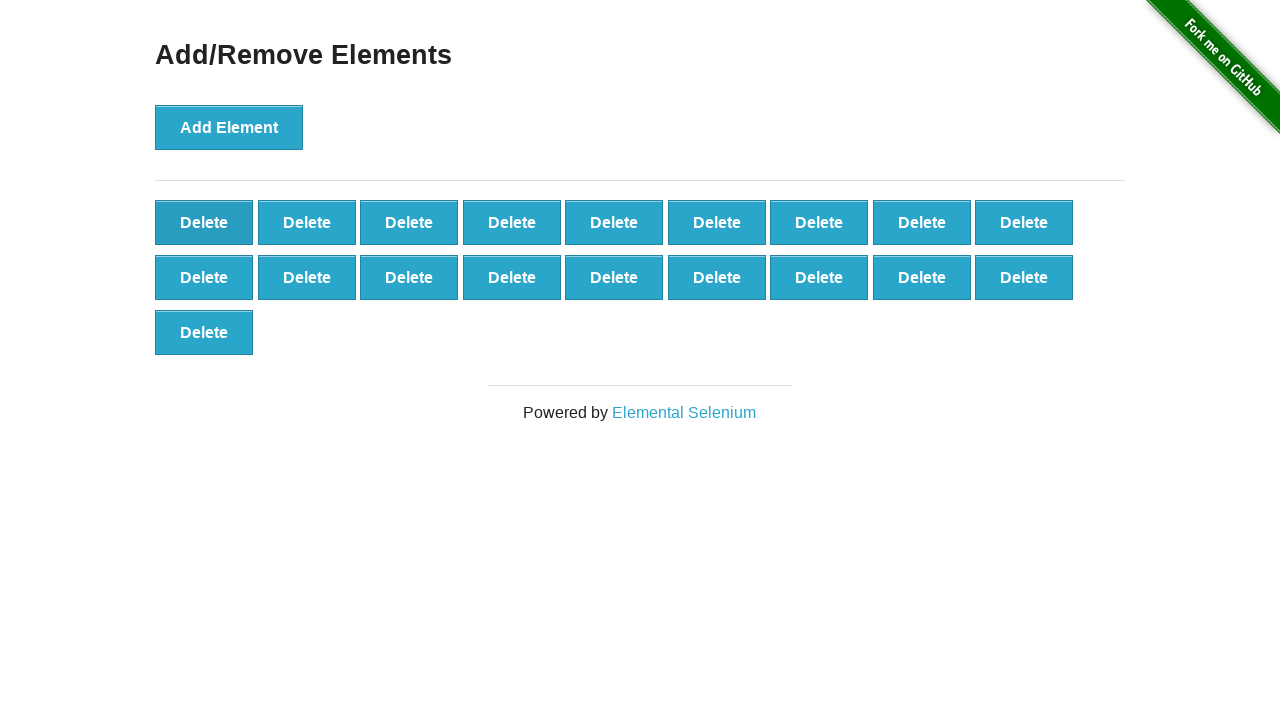

Clicked delete button (iteration 82/90) at (204, 222) on (//button[@class='added-manually'])[1]
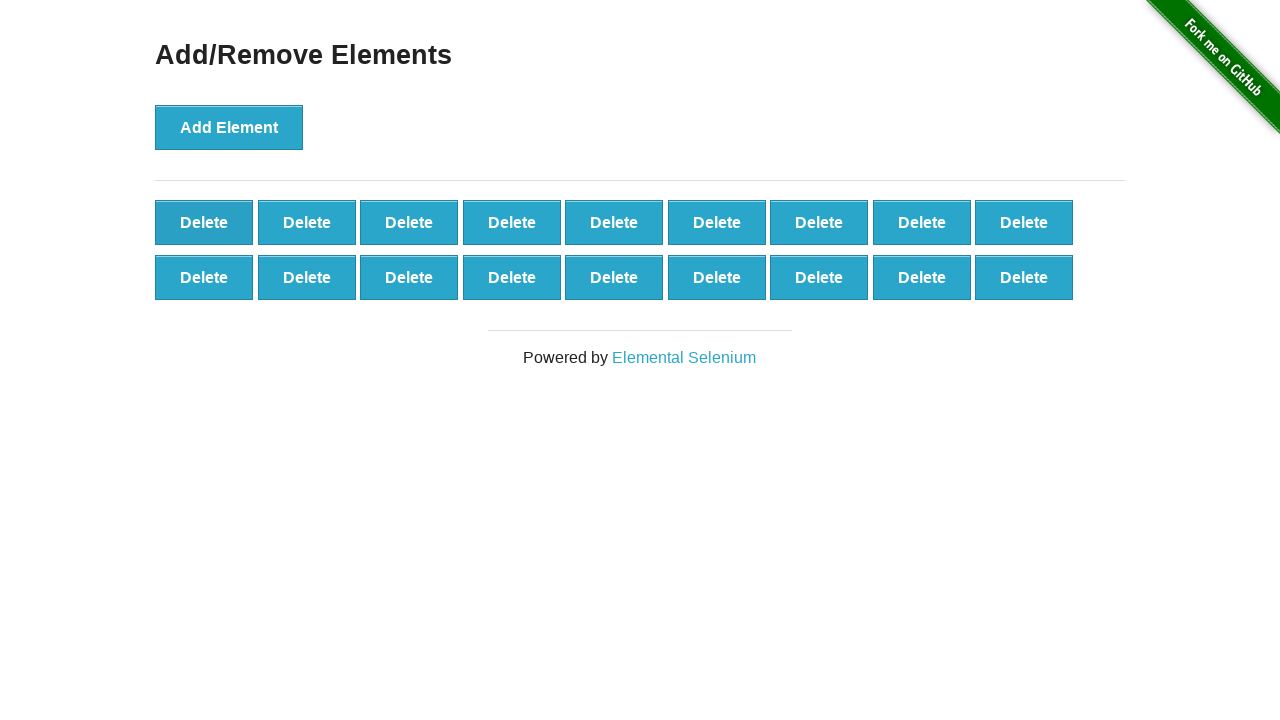

Clicked delete button (iteration 83/90) at (204, 222) on (//button[@class='added-manually'])[1]
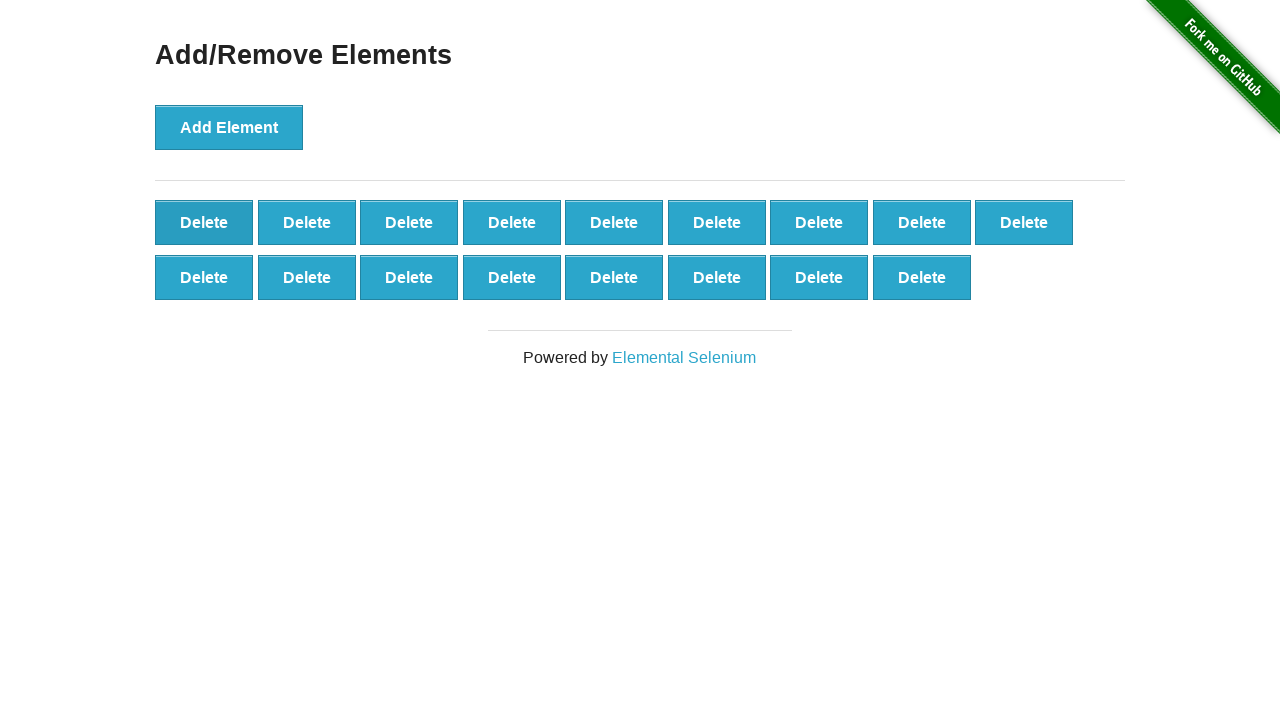

Clicked delete button (iteration 84/90) at (204, 222) on (//button[@class='added-manually'])[1]
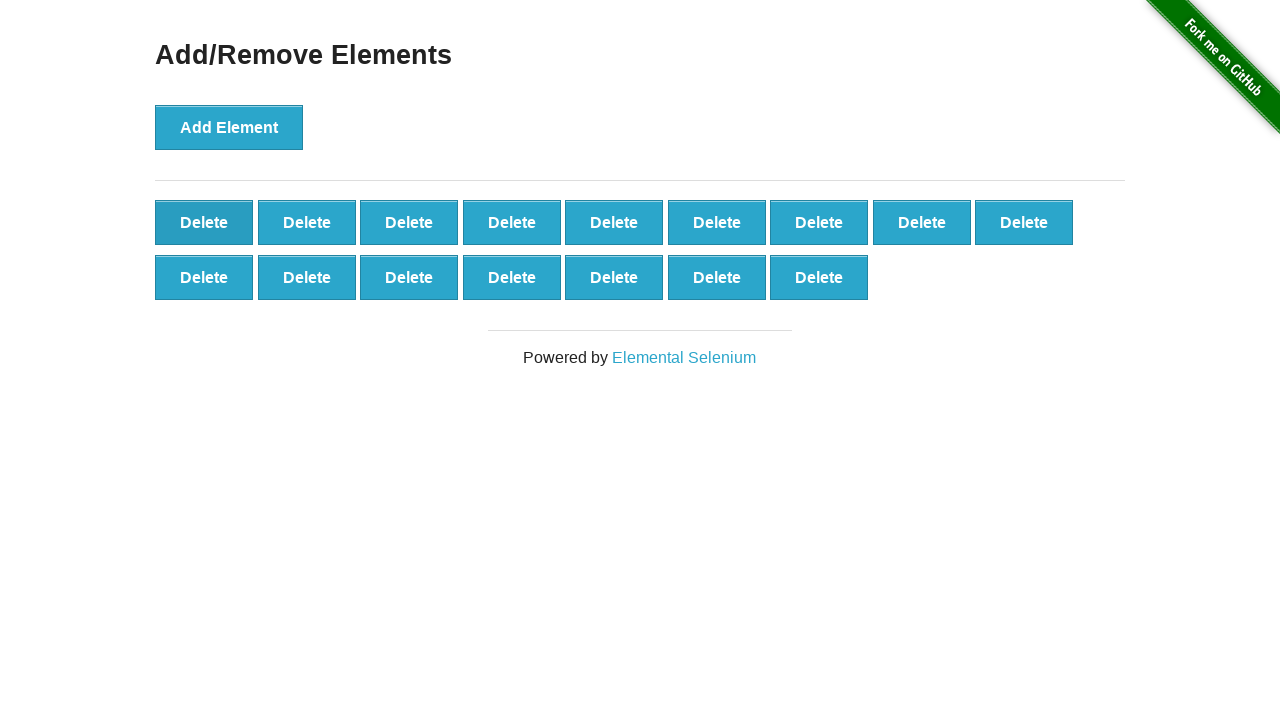

Clicked delete button (iteration 85/90) at (204, 222) on (//button[@class='added-manually'])[1]
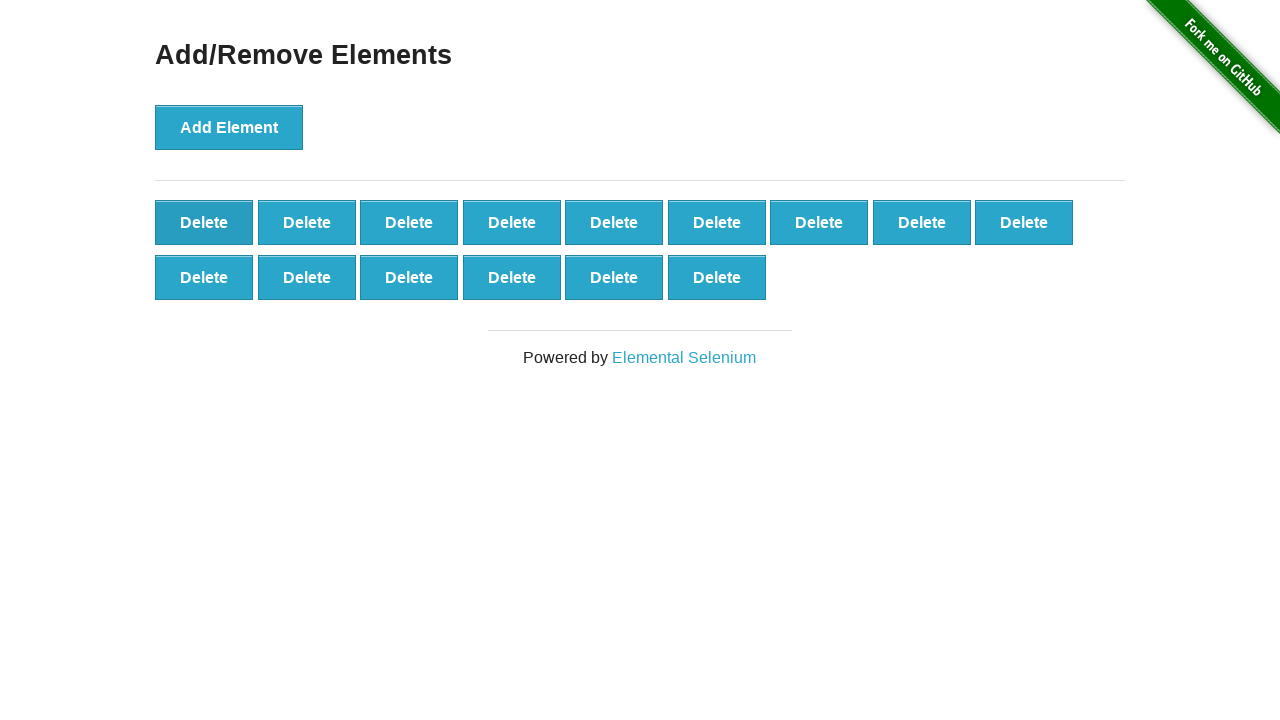

Clicked delete button (iteration 86/90) at (204, 222) on (//button[@class='added-manually'])[1]
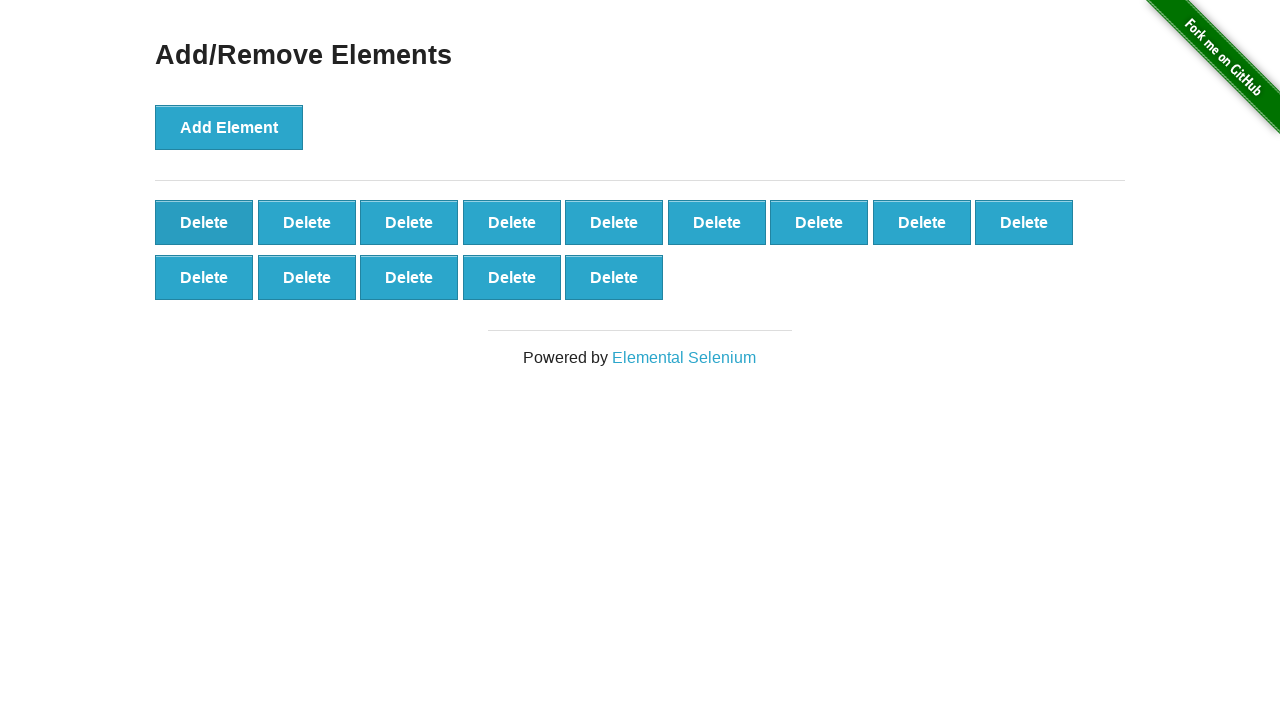

Clicked delete button (iteration 87/90) at (204, 222) on (//button[@class='added-manually'])[1]
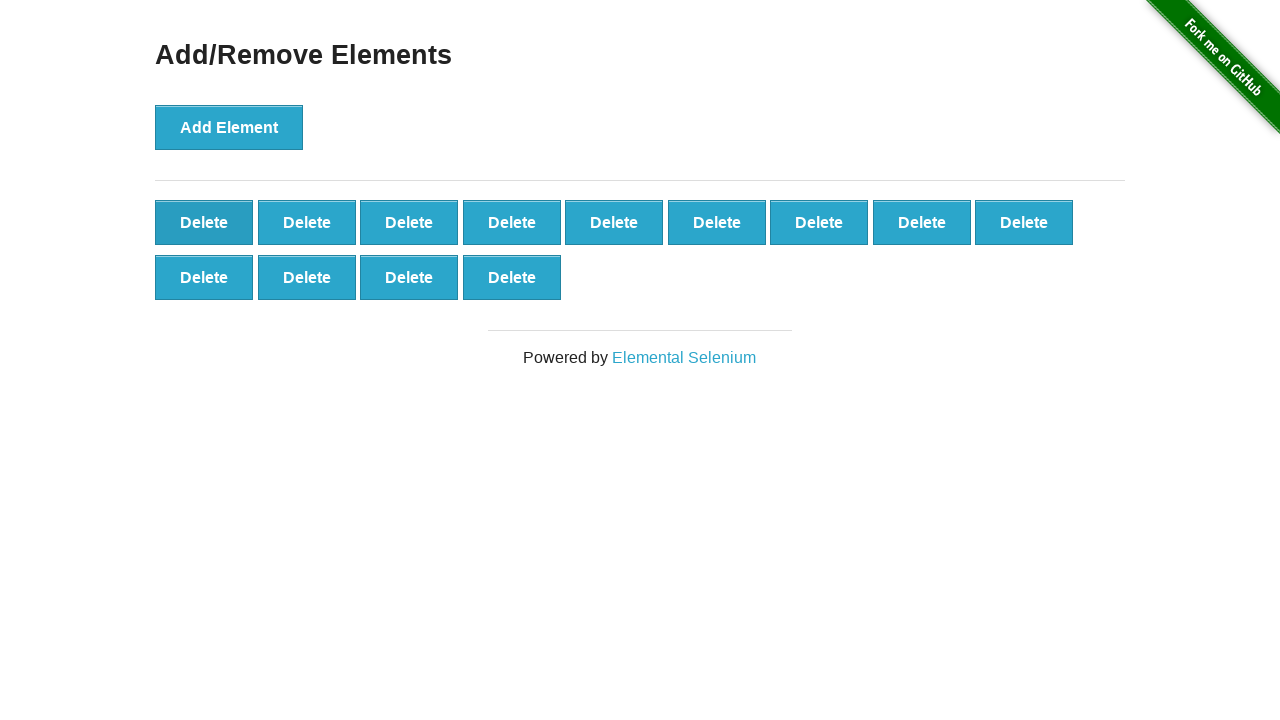

Clicked delete button (iteration 88/90) at (204, 222) on (//button[@class='added-manually'])[1]
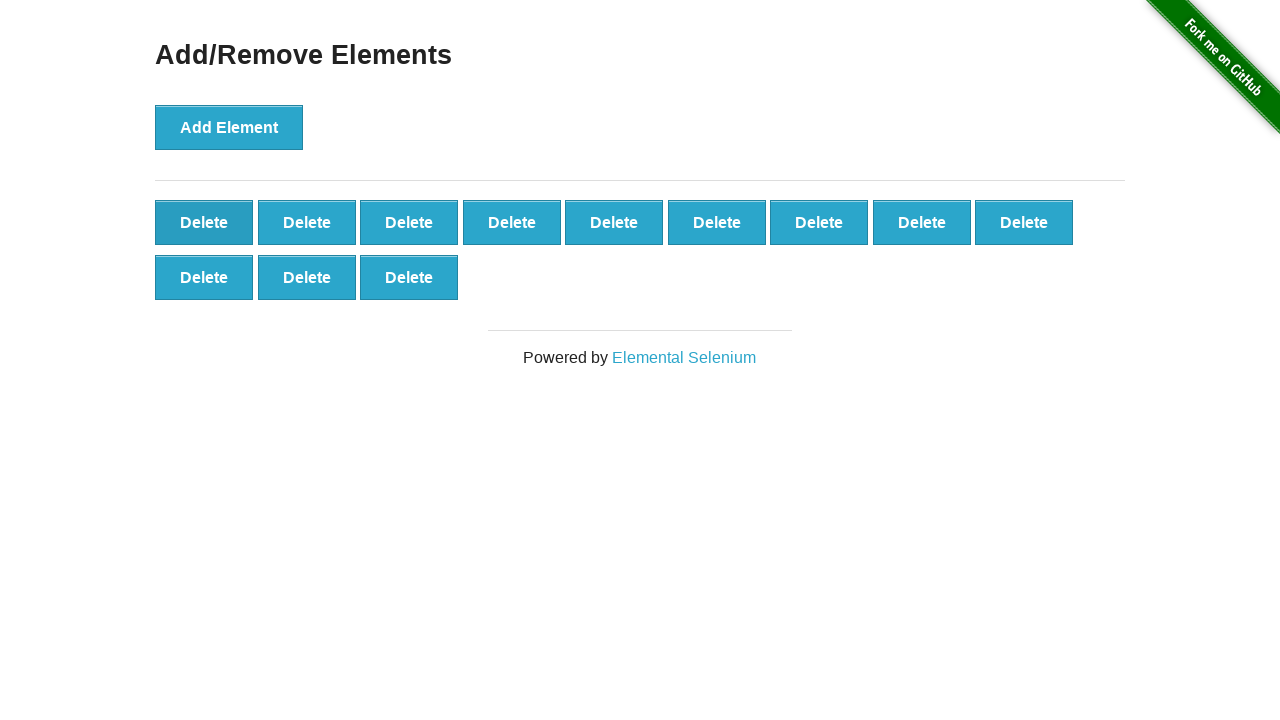

Clicked delete button (iteration 89/90) at (204, 222) on (//button[@class='added-manually'])[1]
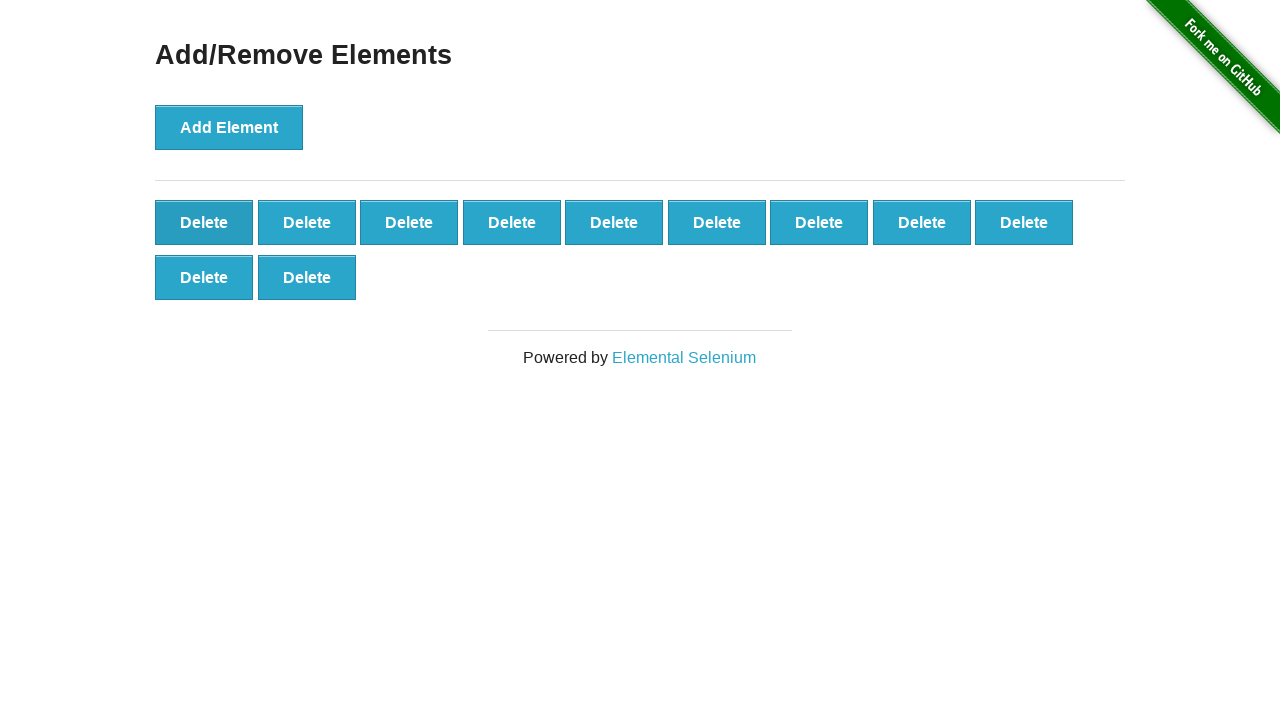

Clicked delete button (iteration 90/90) at (204, 222) on (//button[@class='added-manually'])[1]
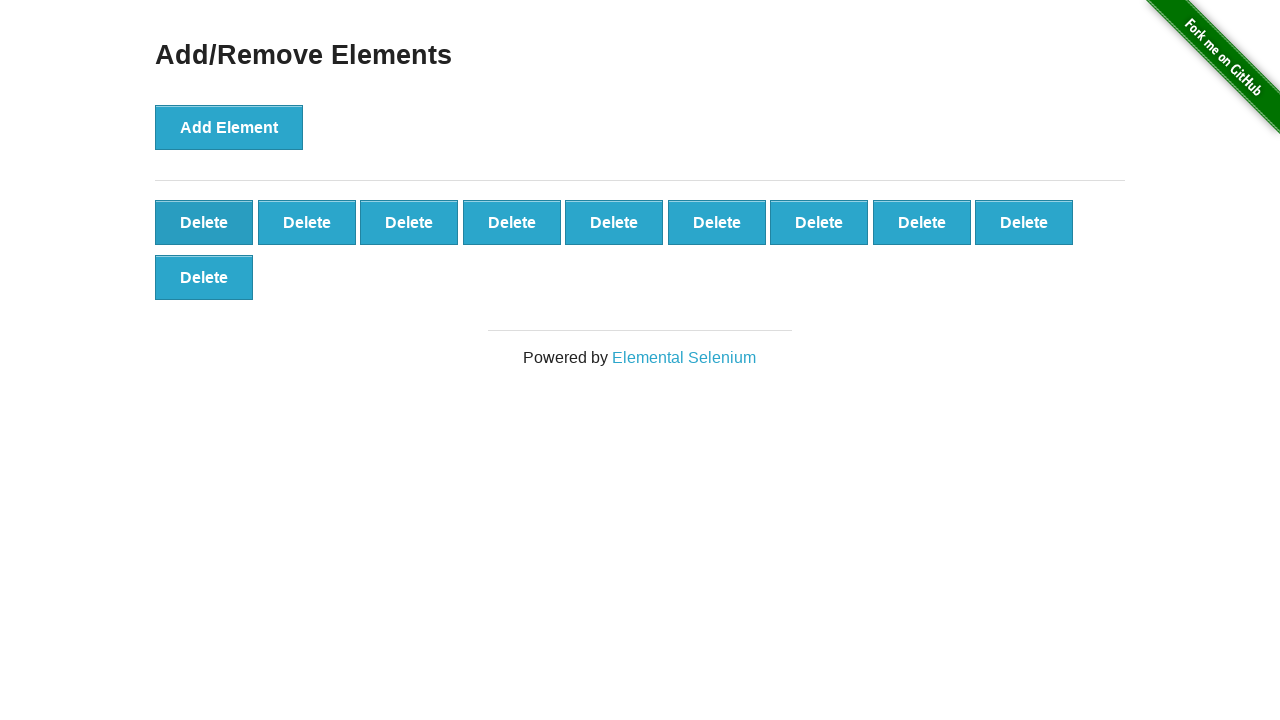

Counted remaining delete buttons: 10 found
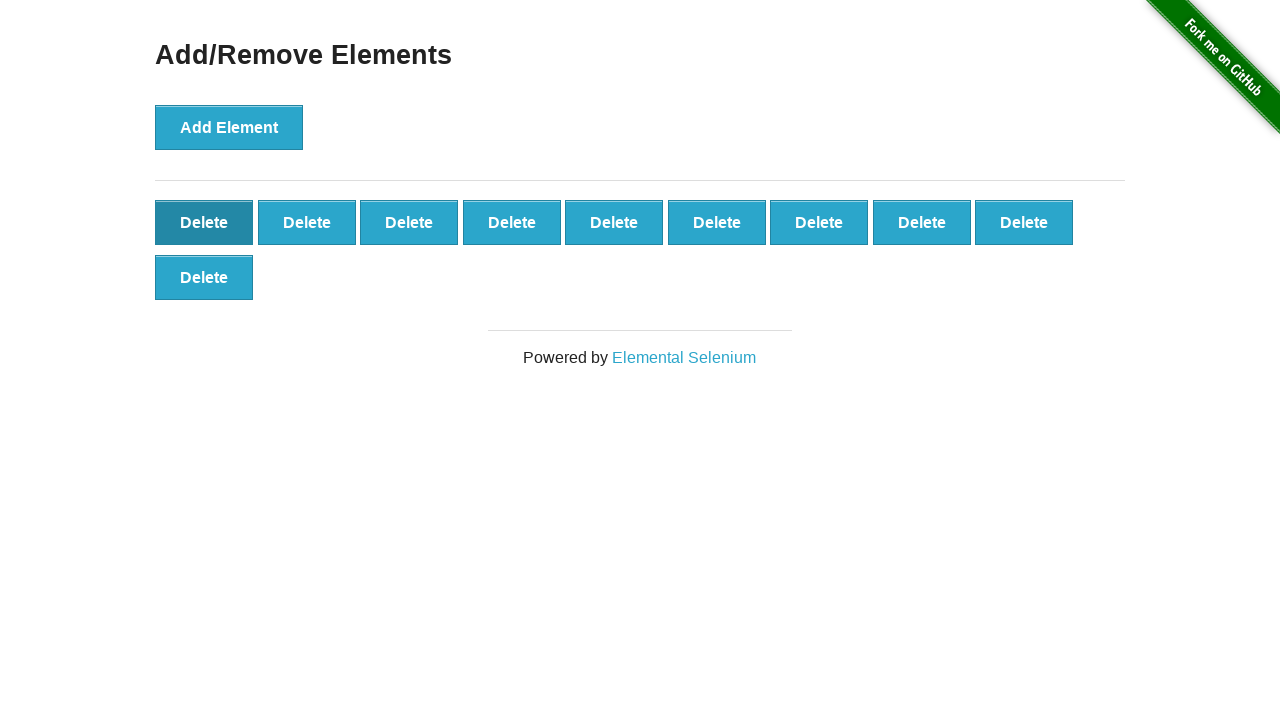

Assertion passed: 10 delete buttons remain after deleting 90
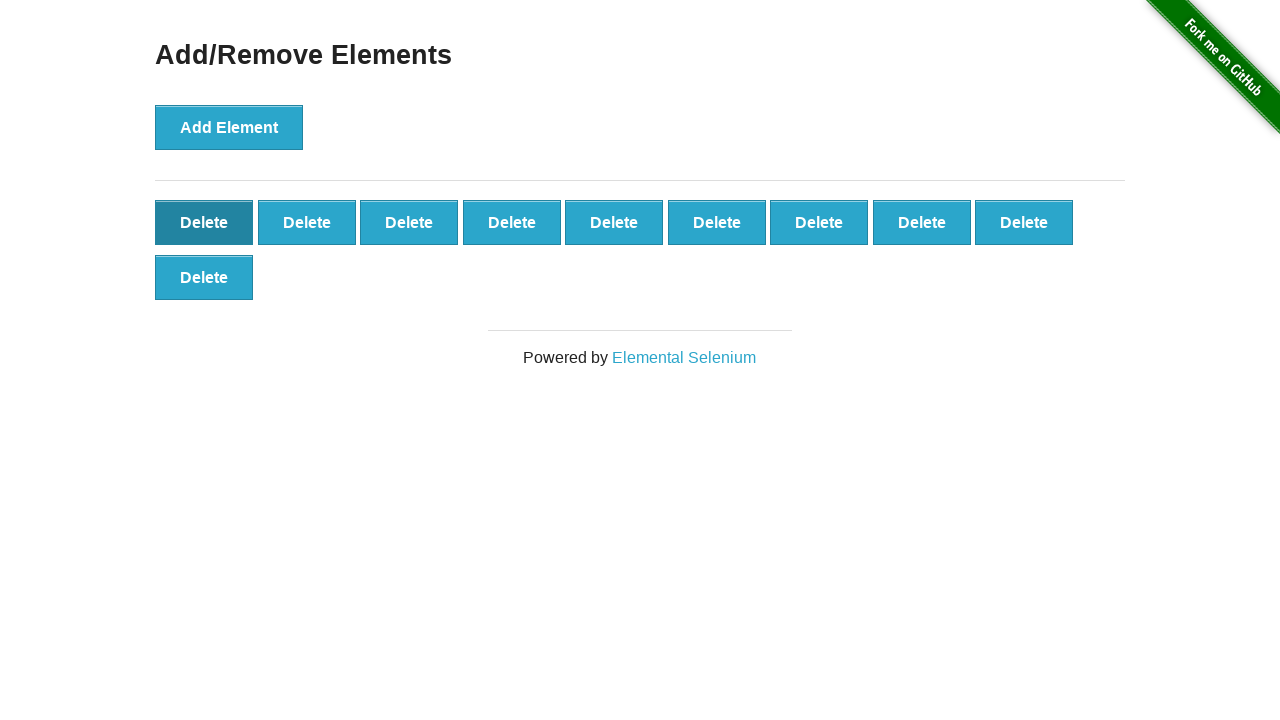

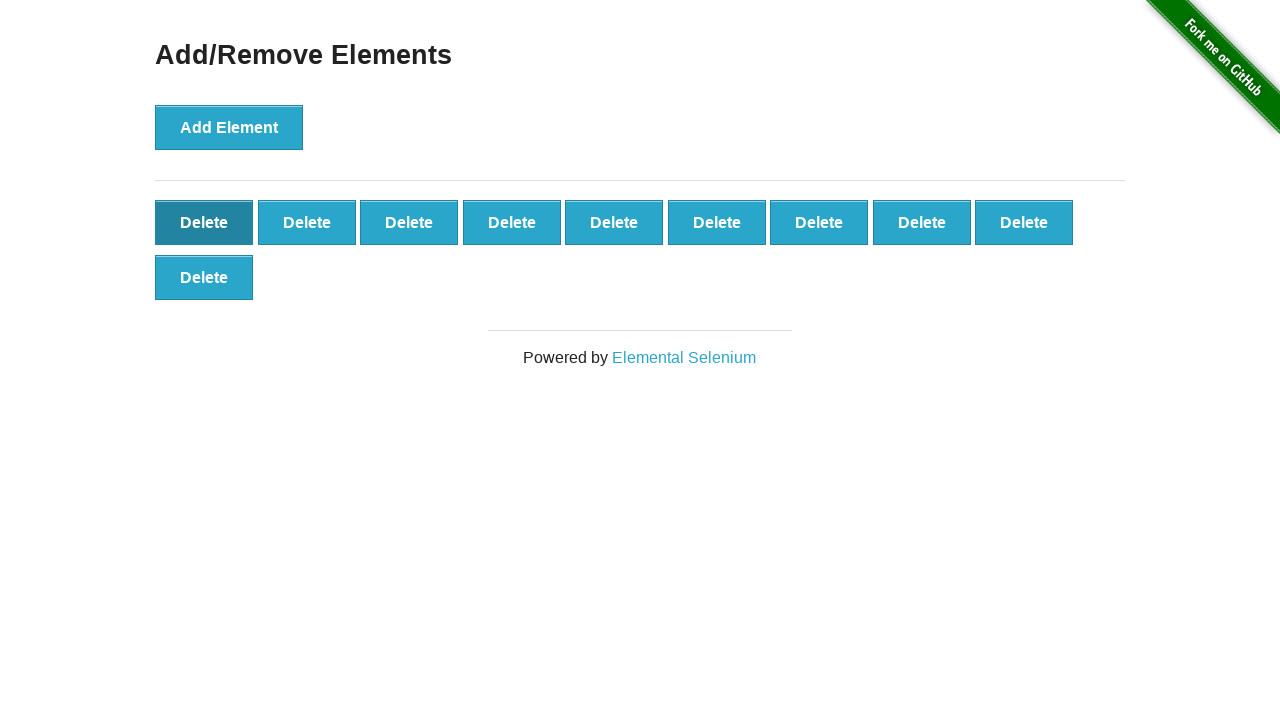